Tests jQuery UI datepicker functionality by clicking on the date input, navigating through months/years until reaching November 2032, and selecting day 3.

Starting URL: https://jqueryui.com/datepicker

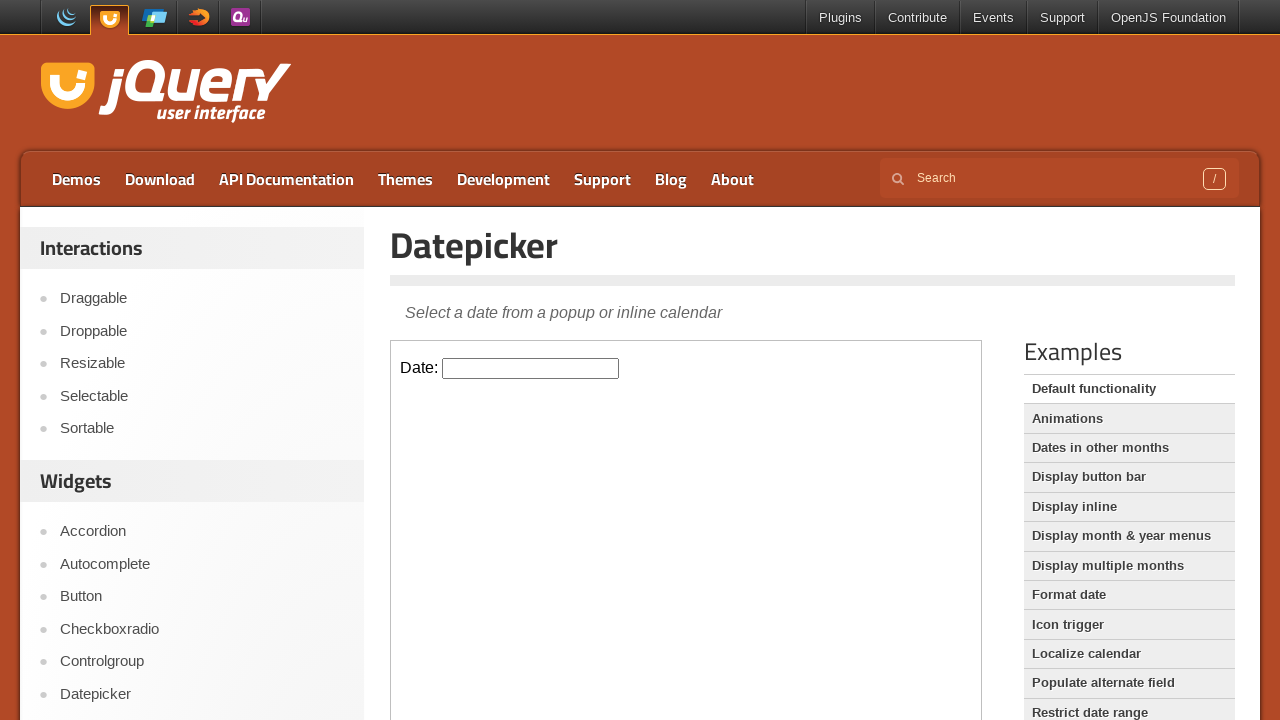

Located iframe containing datepicker
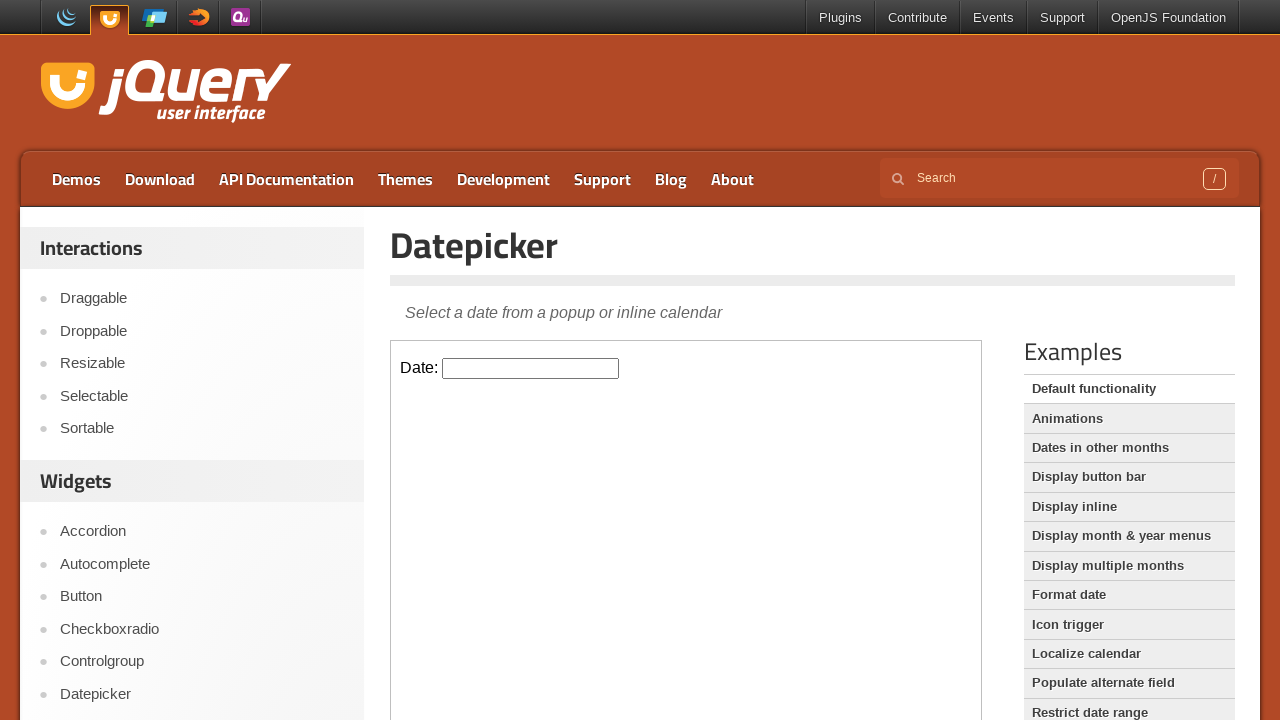

Clicked datepicker input to open calendar at (531, 368) on iframe.demo-frame >> internal:control=enter-frame >> #datepicker
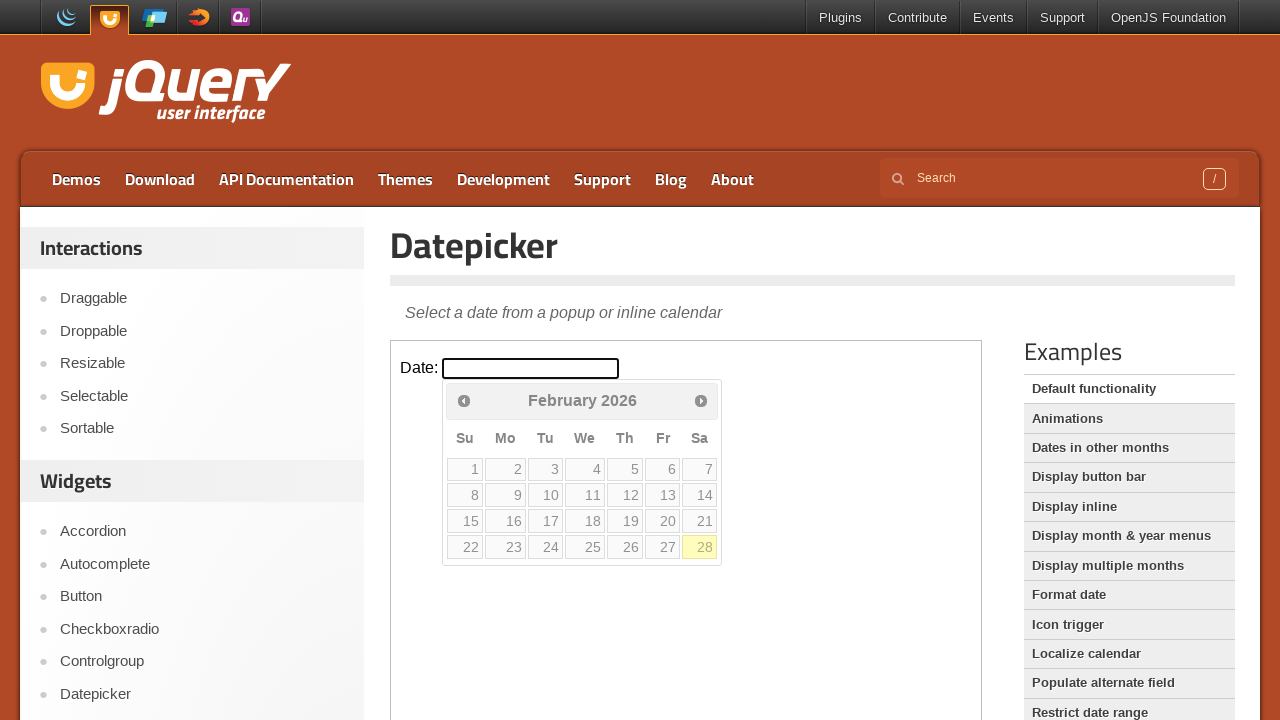

Retrieved current month: February, year: 2026
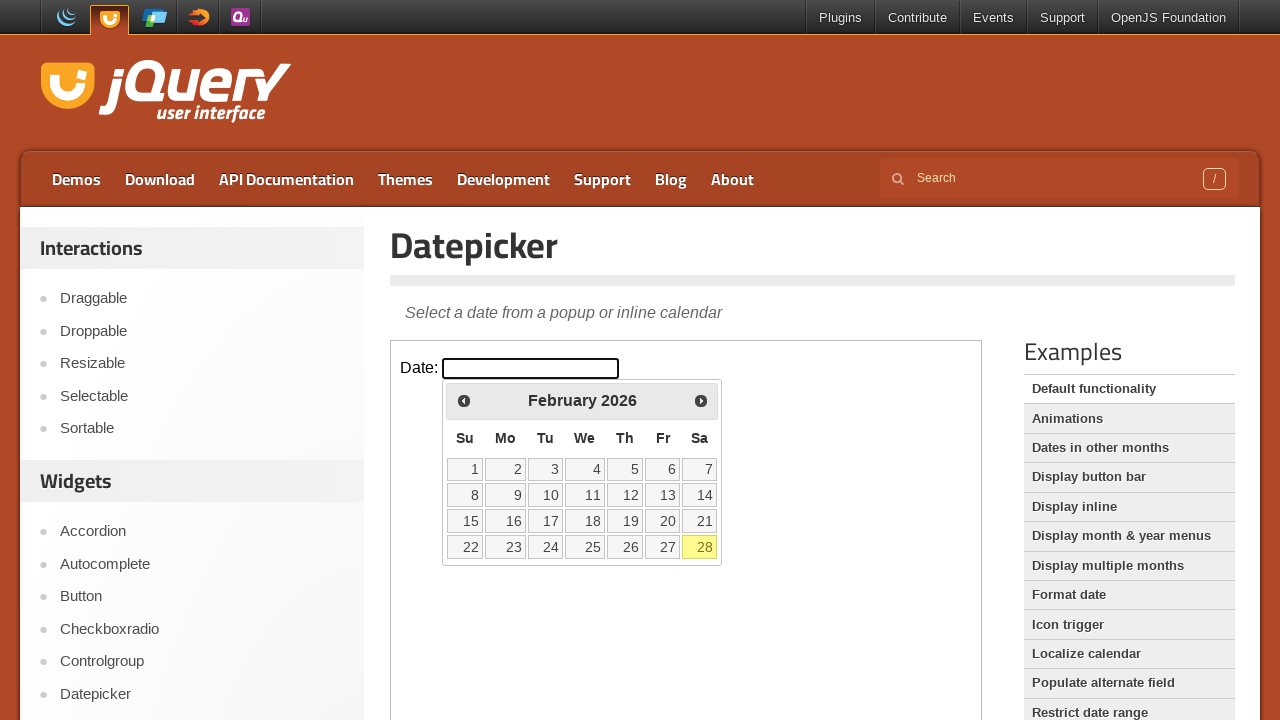

Clicked next month button at (701, 400) on iframe.demo-frame >> internal:control=enter-frame >> #ui-datepicker-div .ui-date
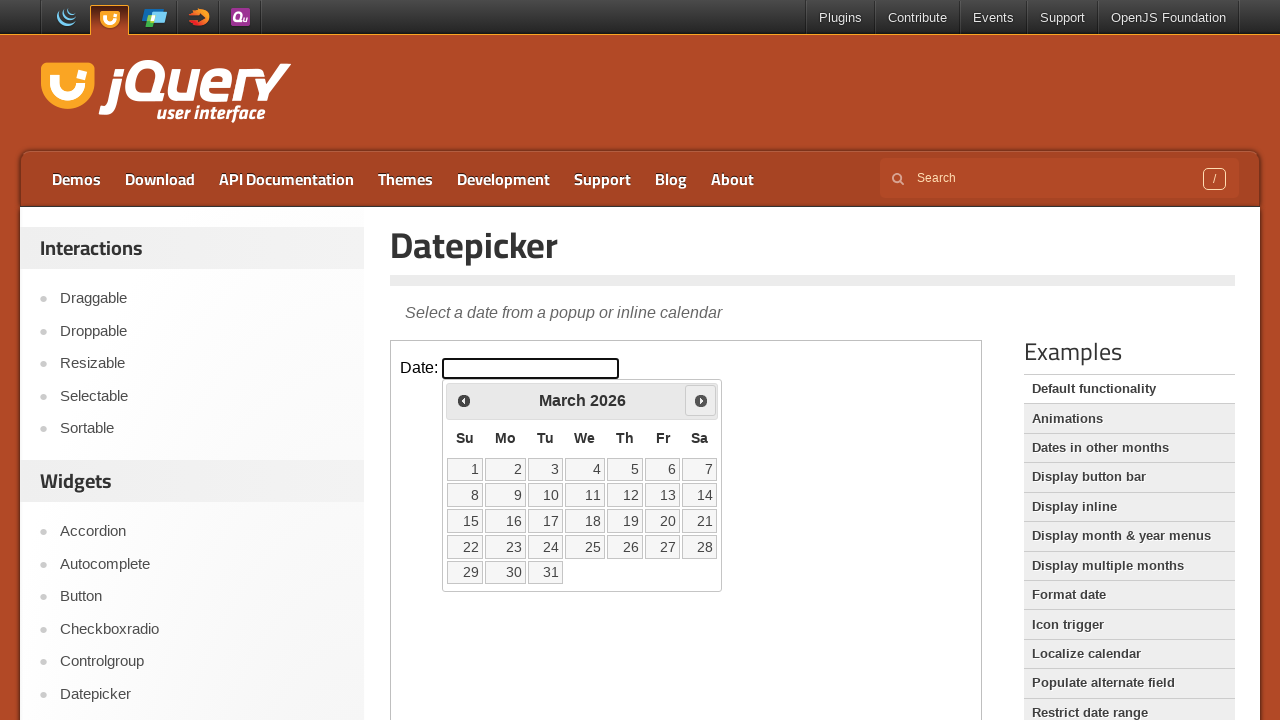

Waited for calendar to update
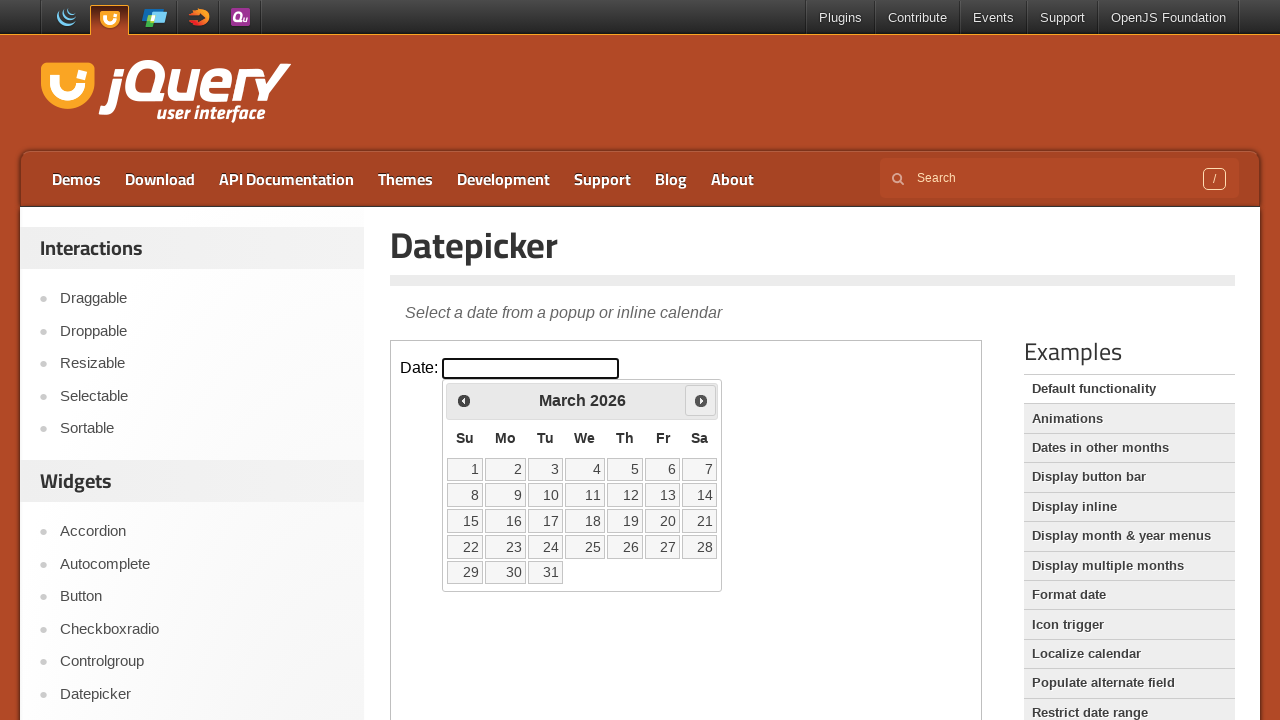

Retrieved current month: March, year: 2026
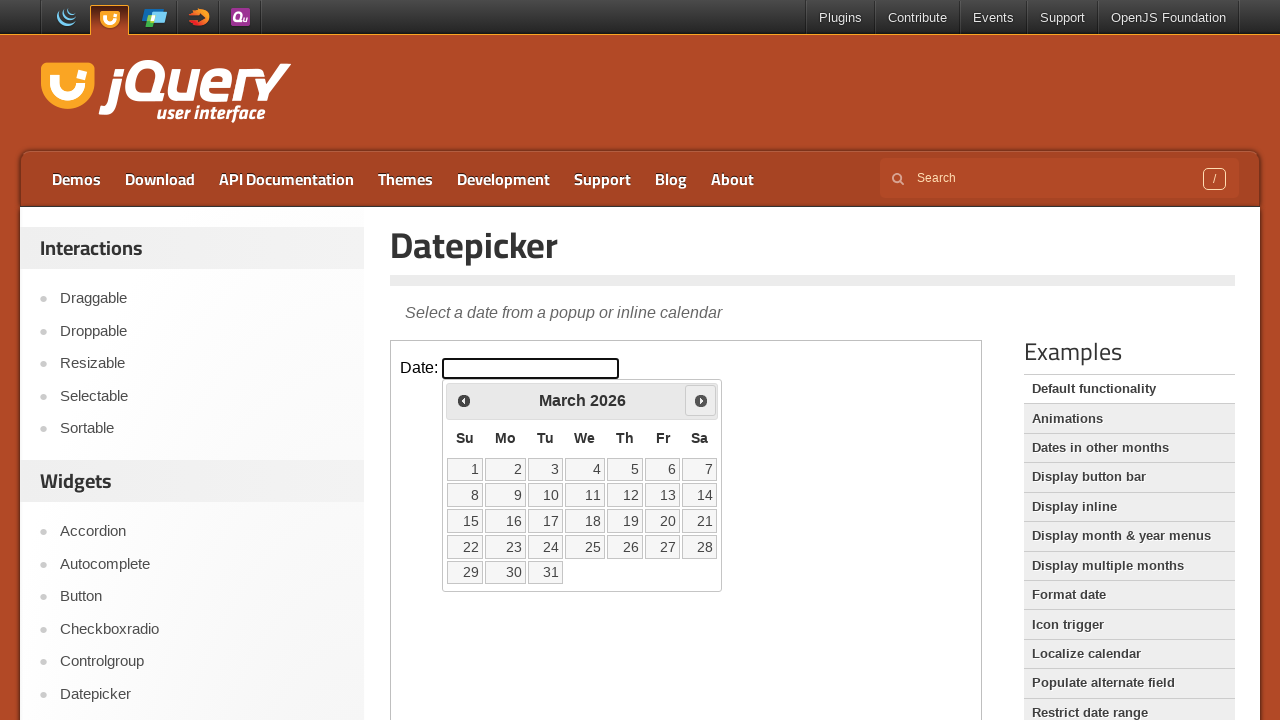

Clicked next month button at (701, 400) on iframe.demo-frame >> internal:control=enter-frame >> #ui-datepicker-div .ui-date
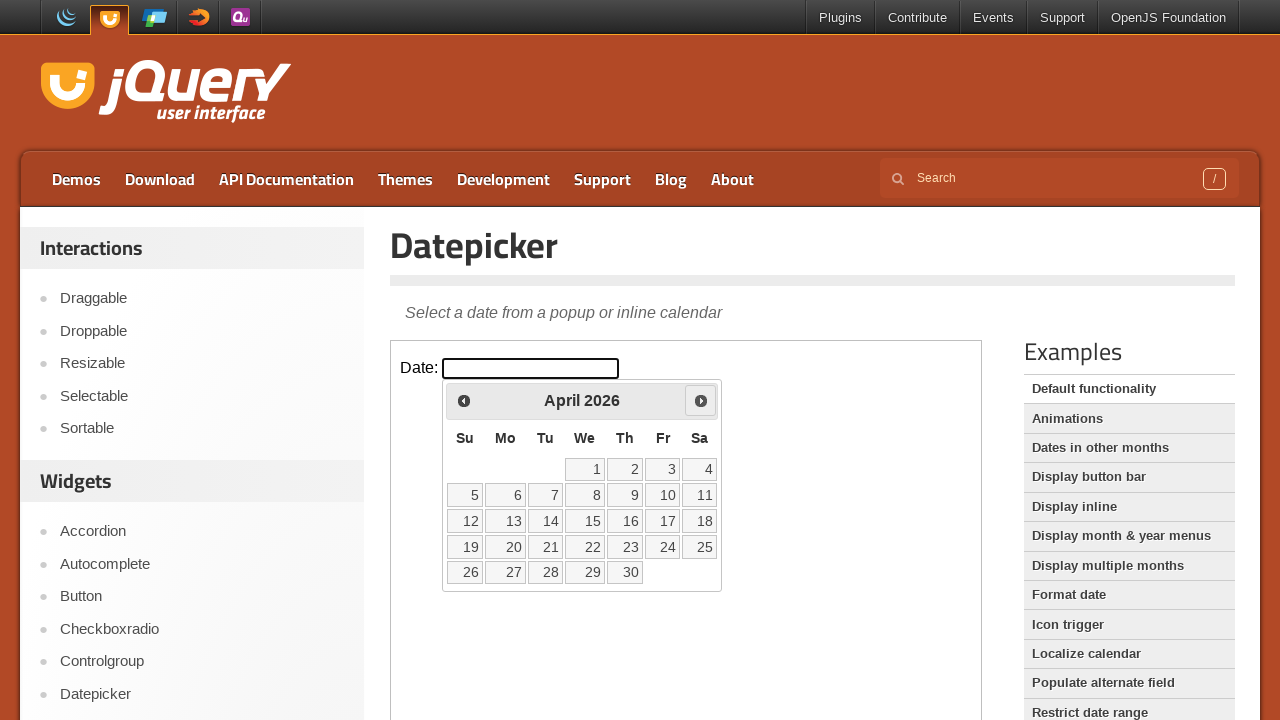

Waited for calendar to update
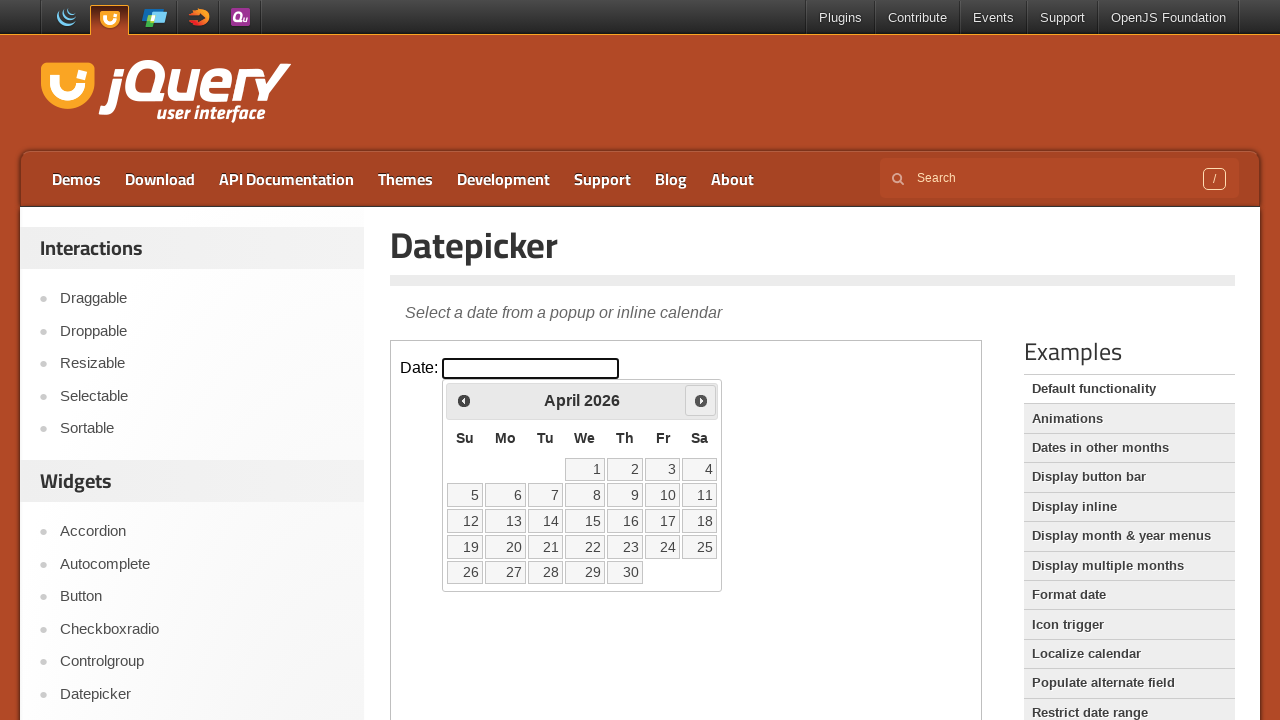

Retrieved current month: April, year: 2026
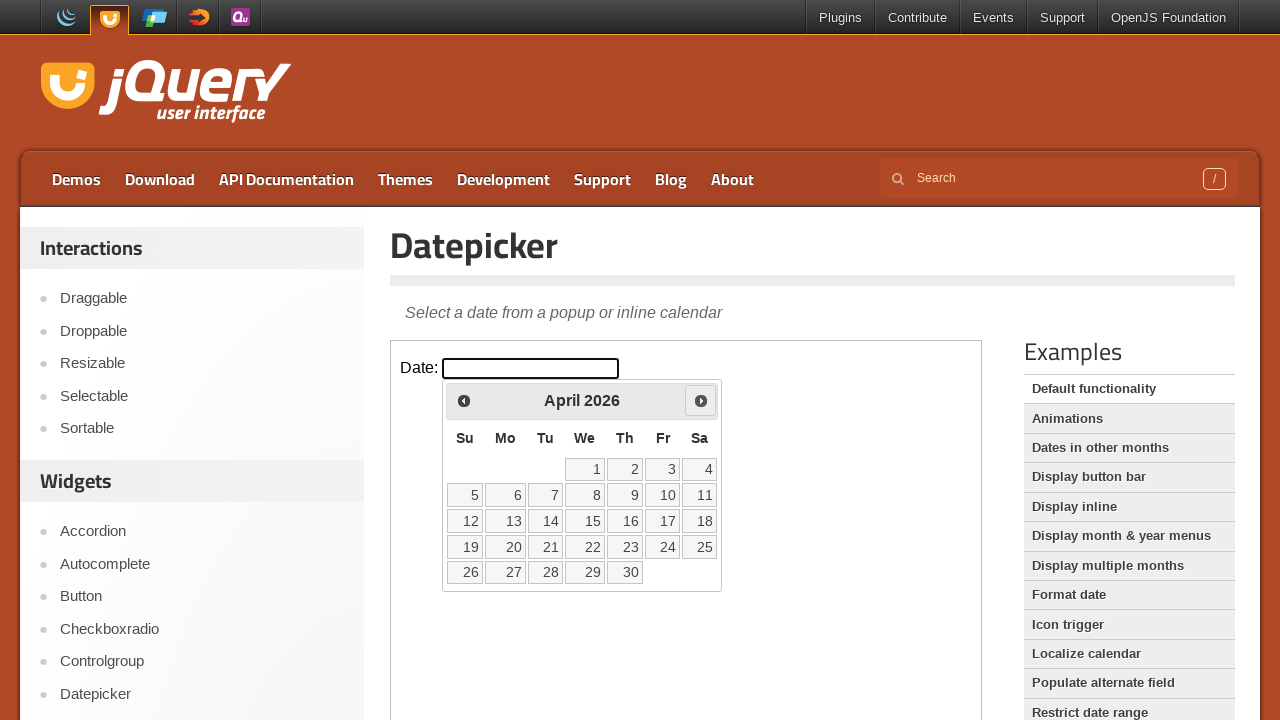

Clicked next month button at (701, 400) on iframe.demo-frame >> internal:control=enter-frame >> #ui-datepicker-div .ui-date
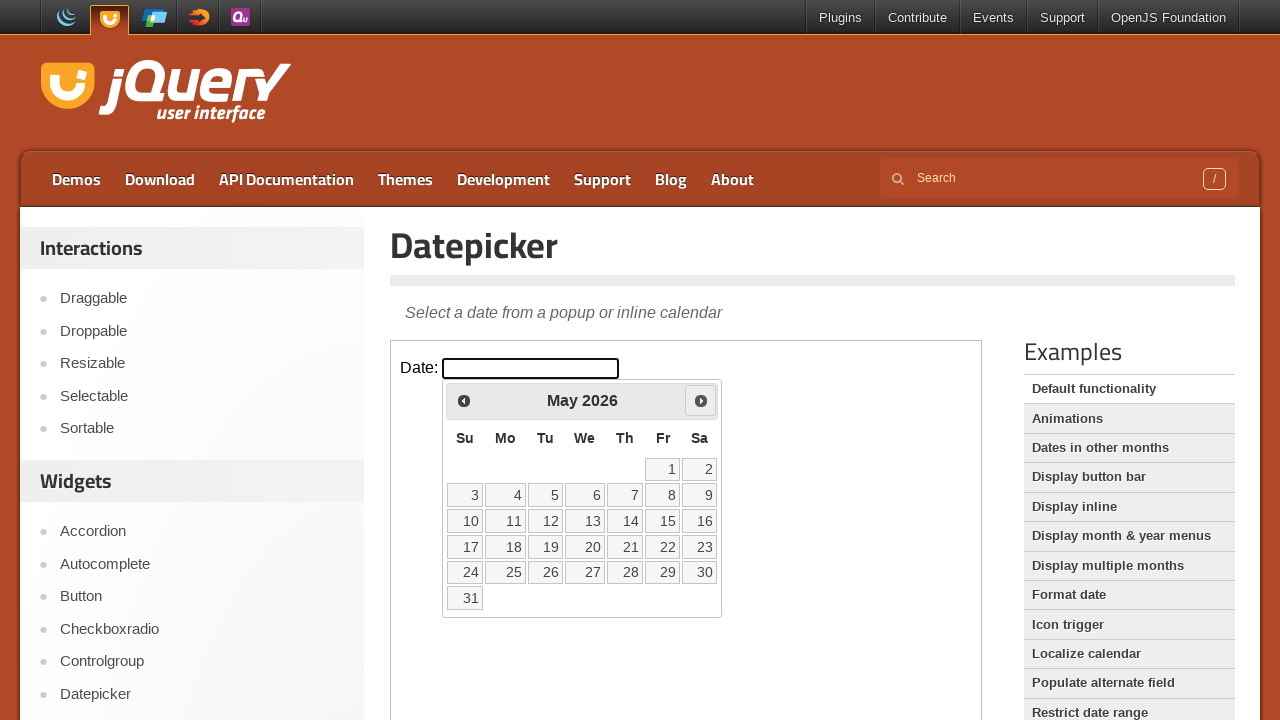

Waited for calendar to update
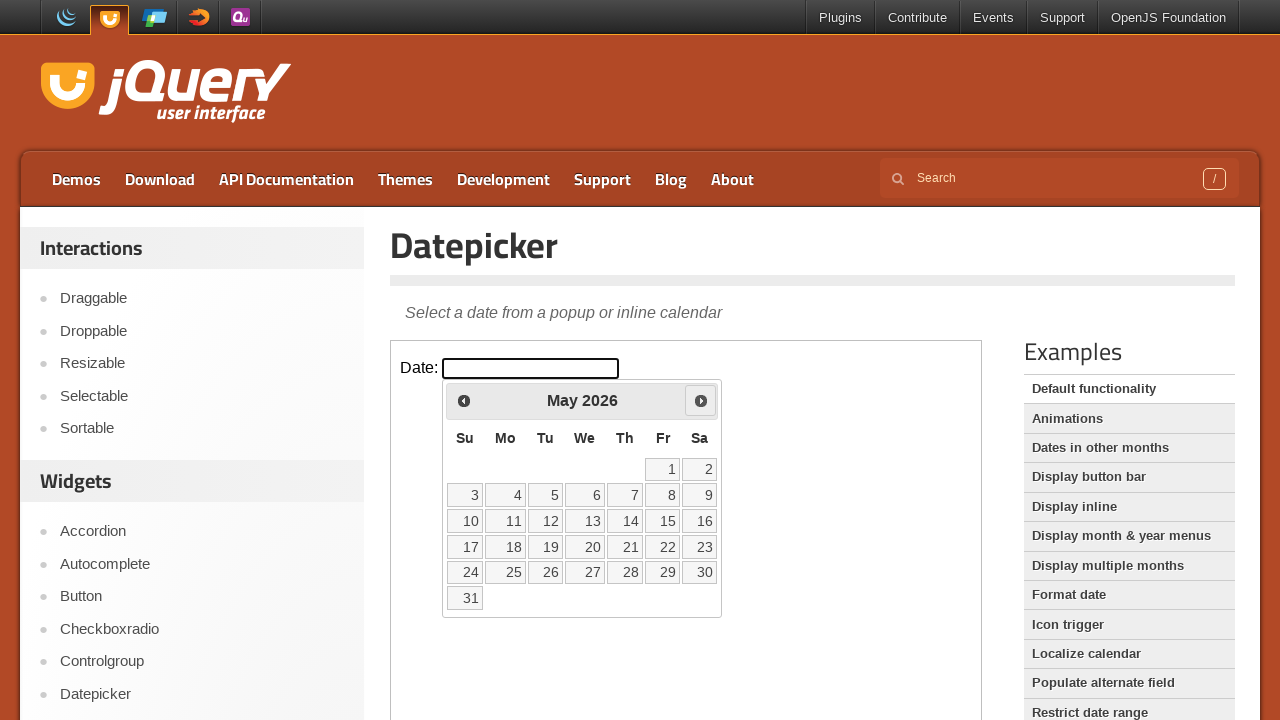

Retrieved current month: May, year: 2026
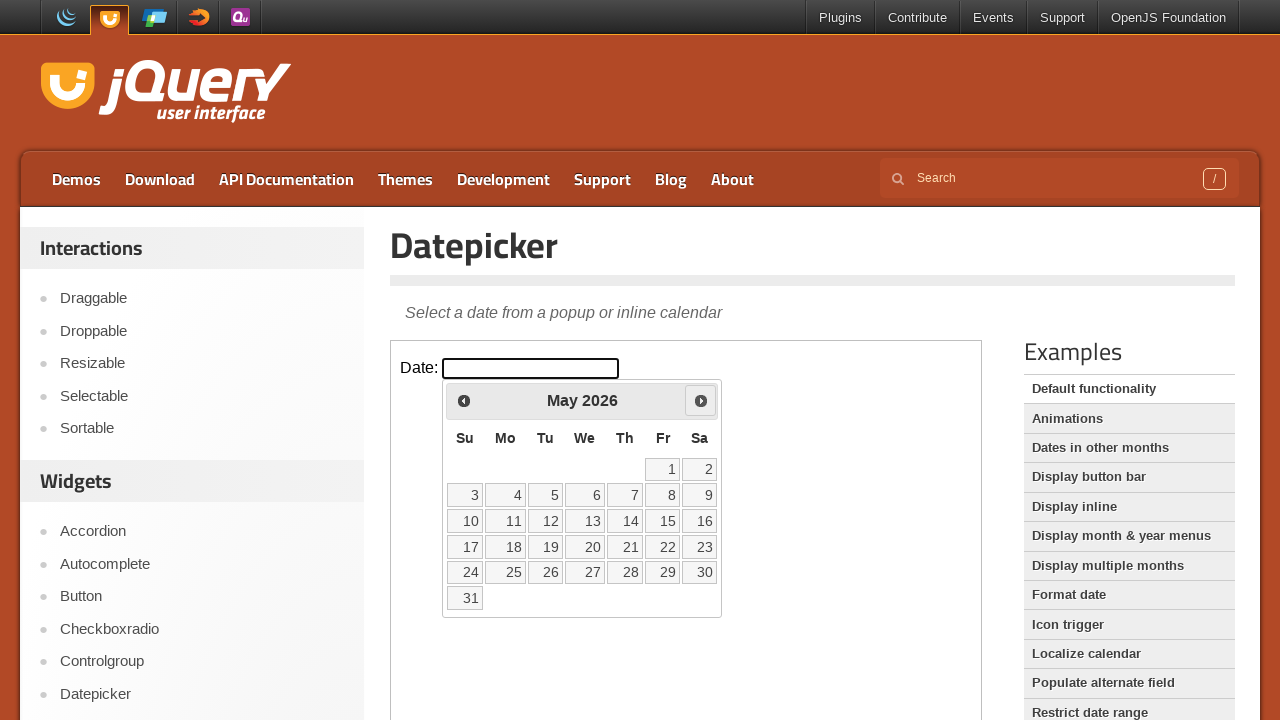

Clicked next month button at (701, 400) on iframe.demo-frame >> internal:control=enter-frame >> #ui-datepicker-div .ui-date
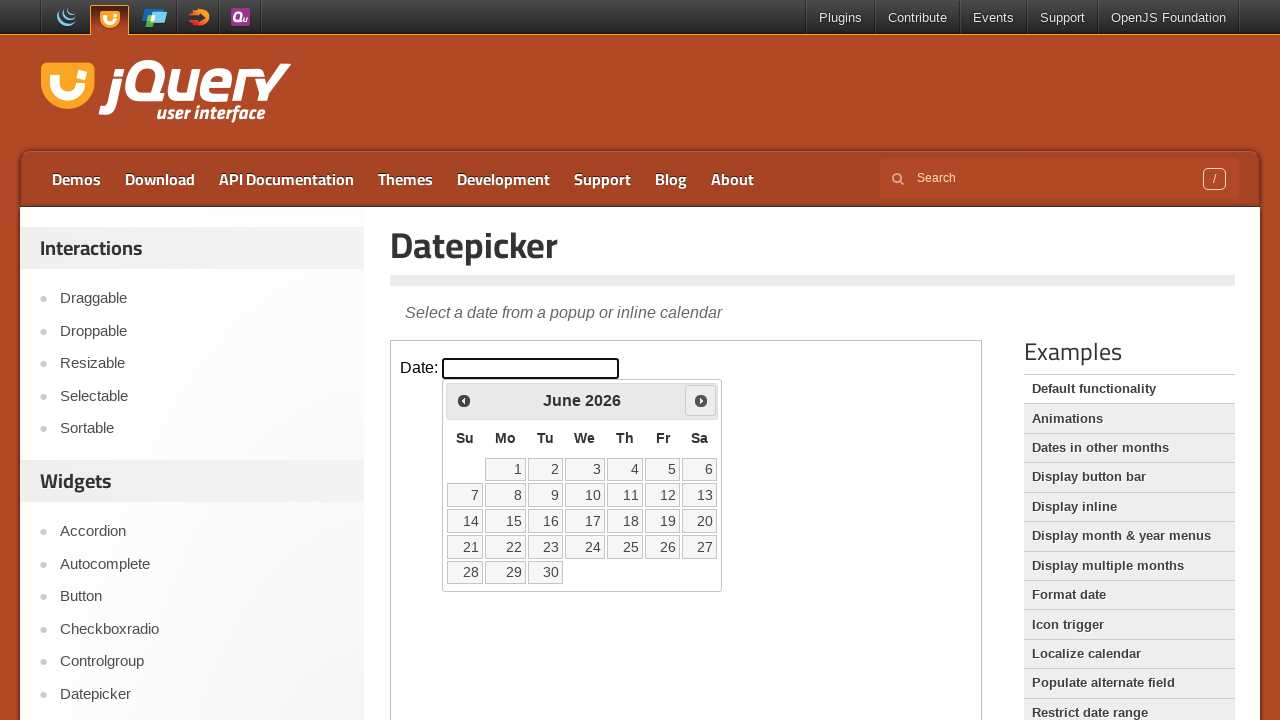

Waited for calendar to update
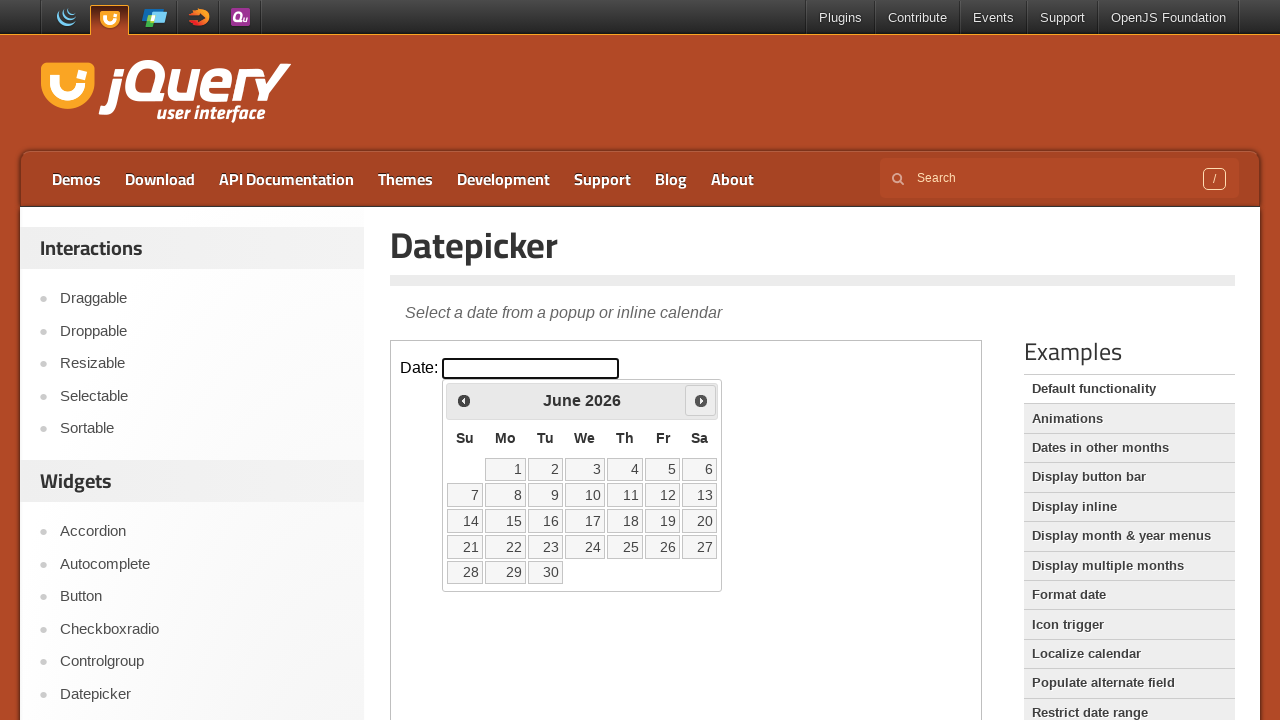

Retrieved current month: June, year: 2026
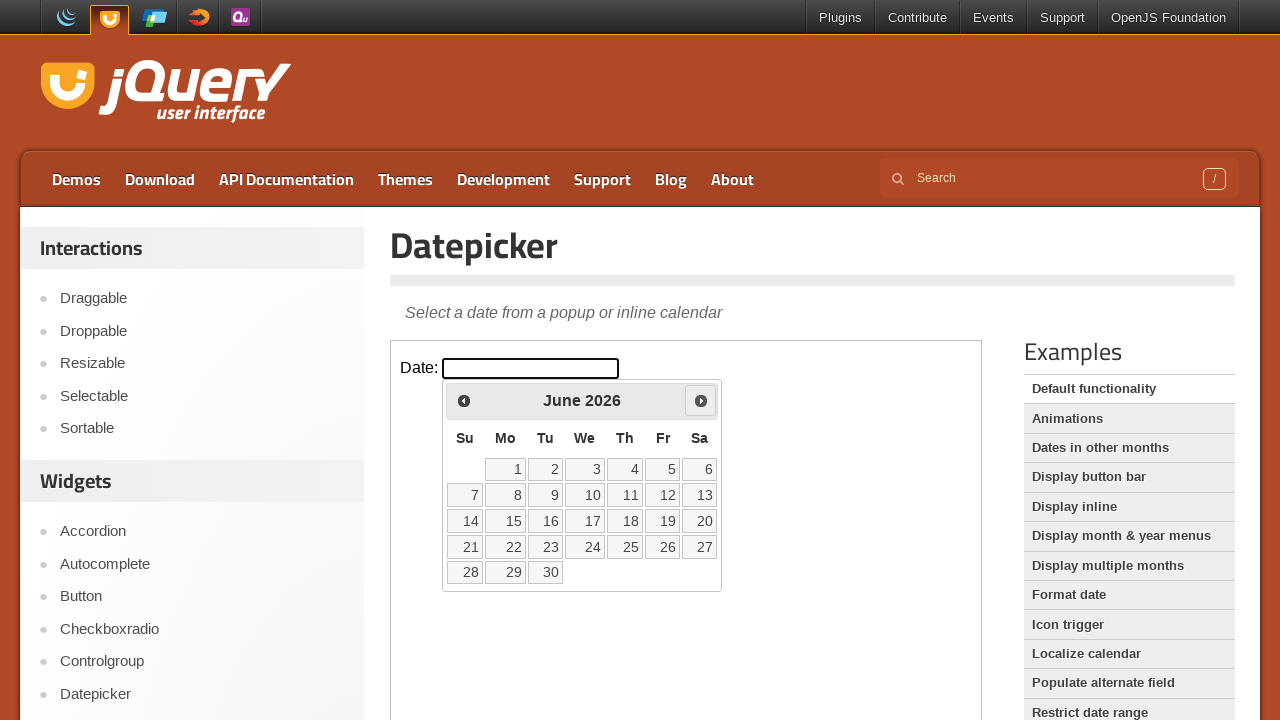

Clicked next month button at (701, 400) on iframe.demo-frame >> internal:control=enter-frame >> #ui-datepicker-div .ui-date
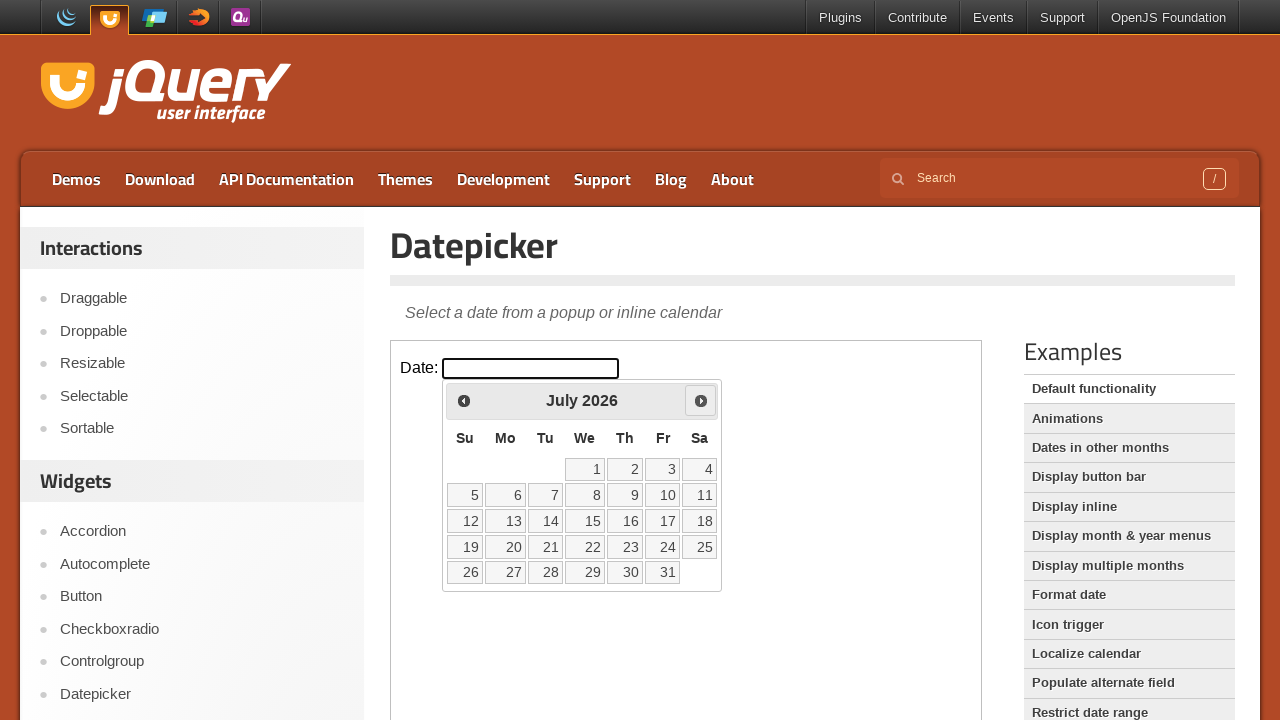

Waited for calendar to update
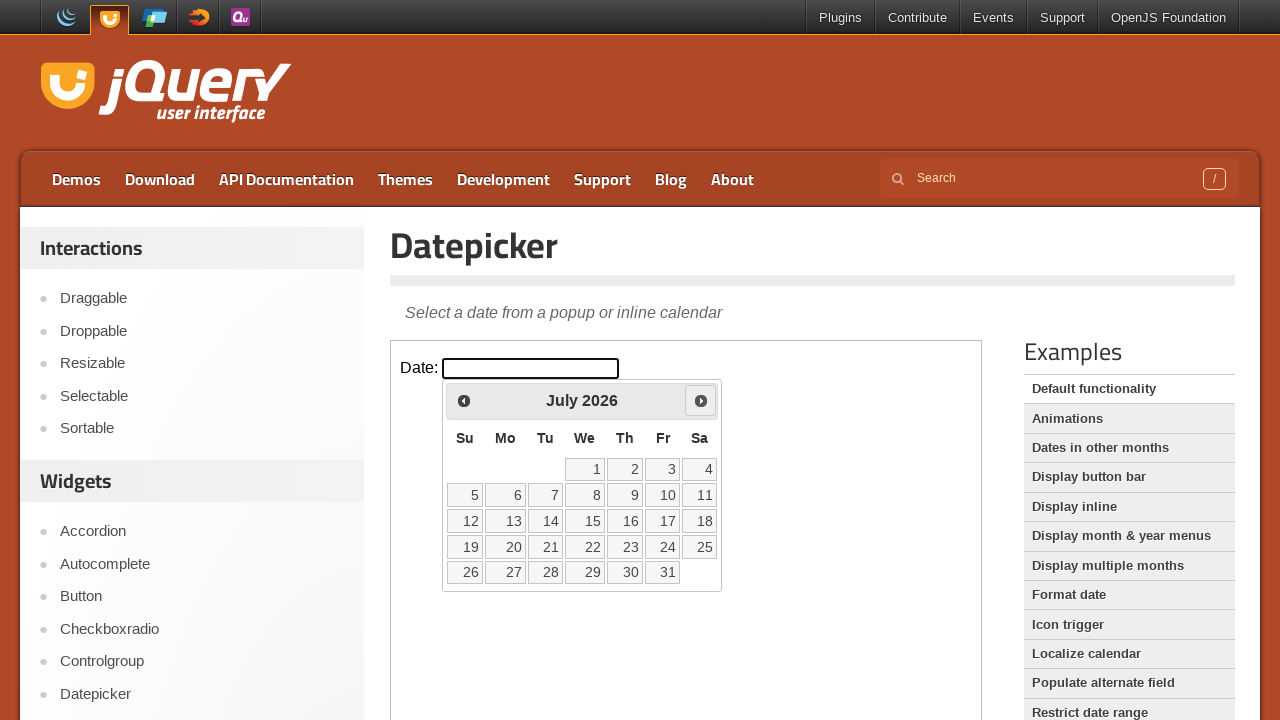

Retrieved current month: July, year: 2026
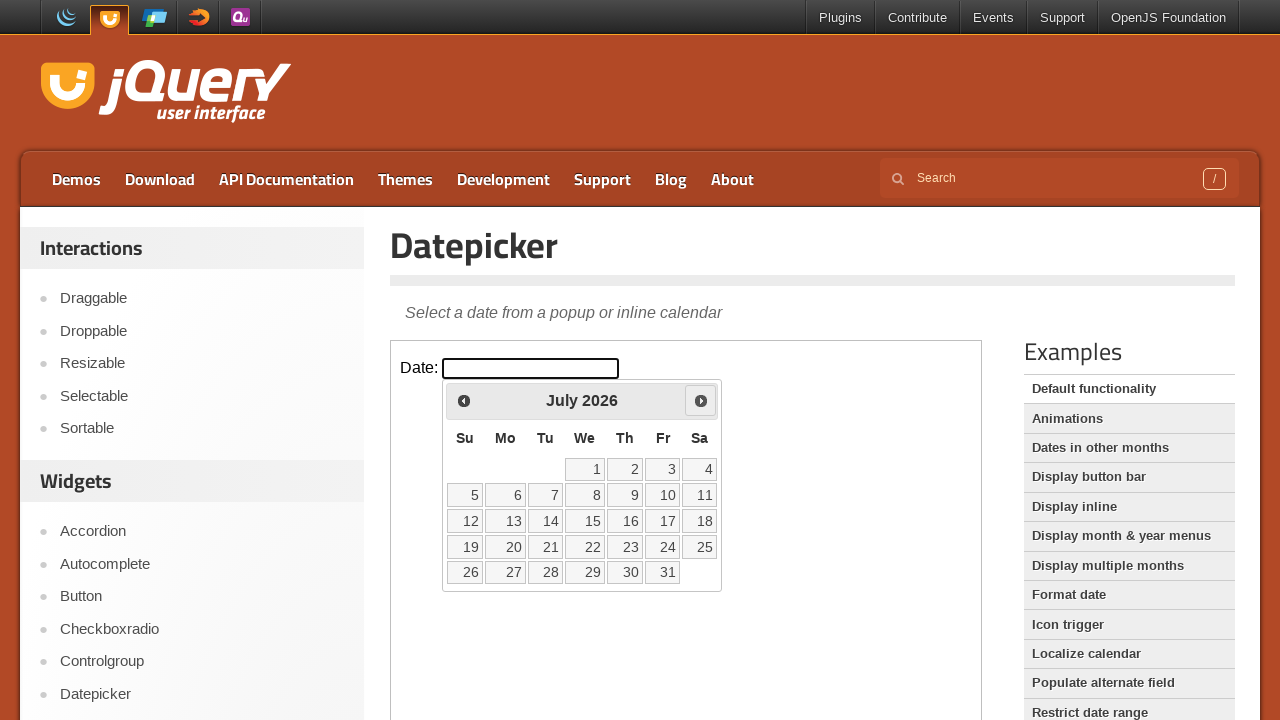

Clicked next month button at (701, 400) on iframe.demo-frame >> internal:control=enter-frame >> #ui-datepicker-div .ui-date
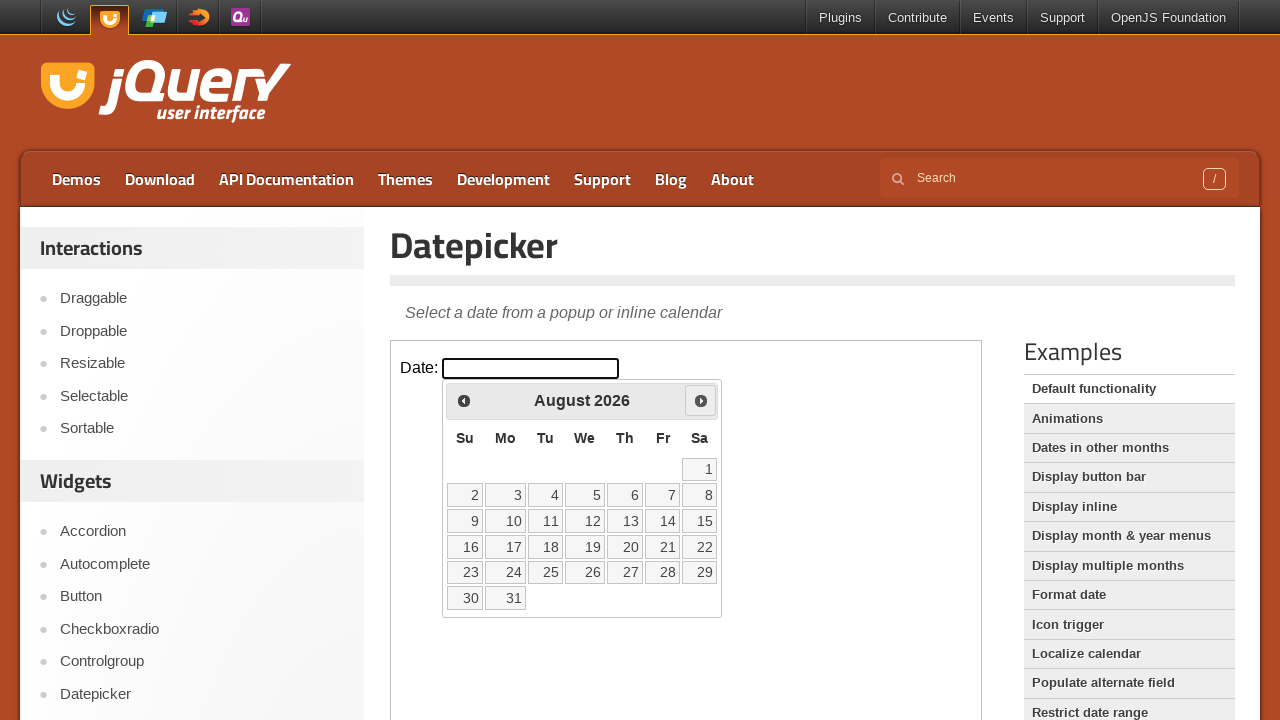

Waited for calendar to update
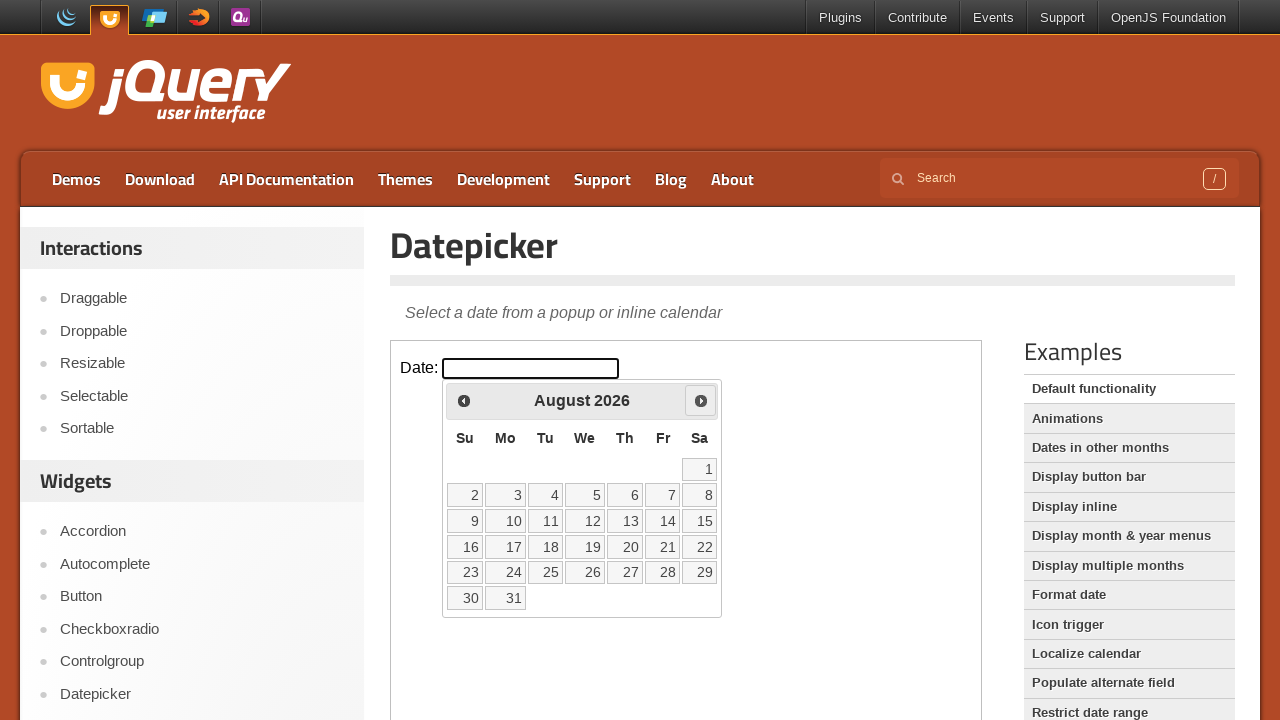

Retrieved current month: August, year: 2026
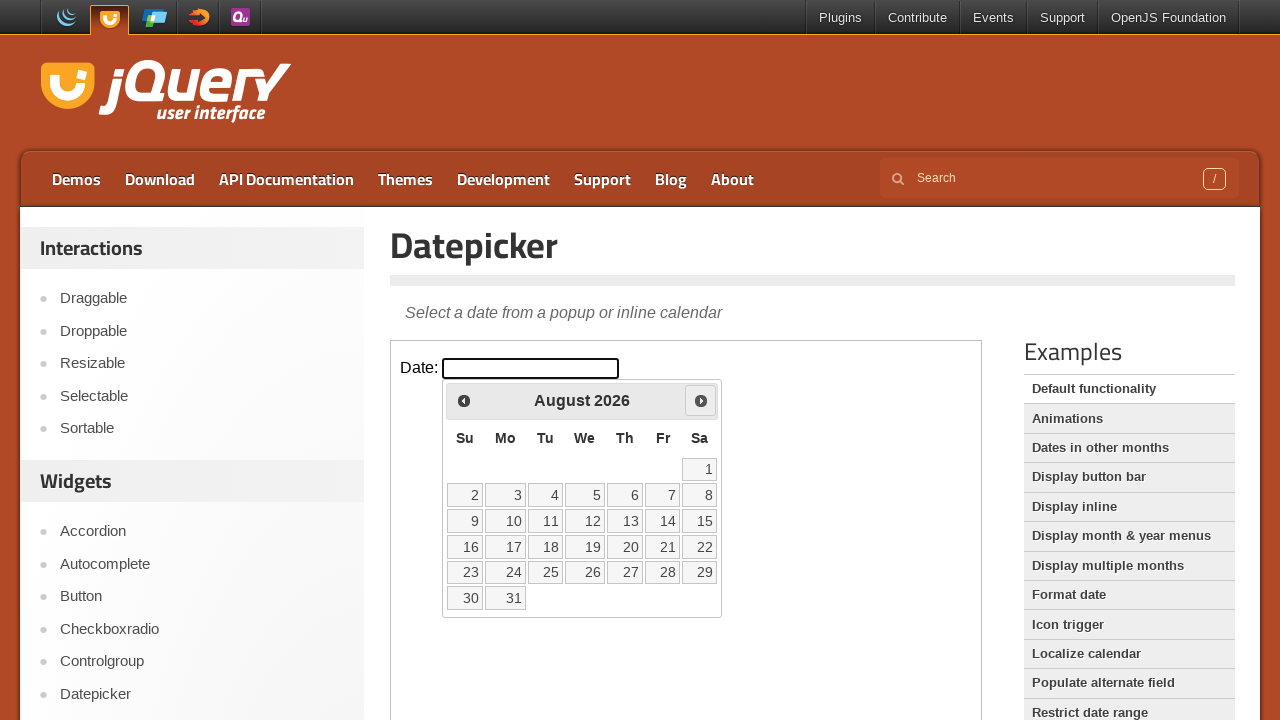

Clicked next month button at (701, 400) on iframe.demo-frame >> internal:control=enter-frame >> #ui-datepicker-div .ui-date
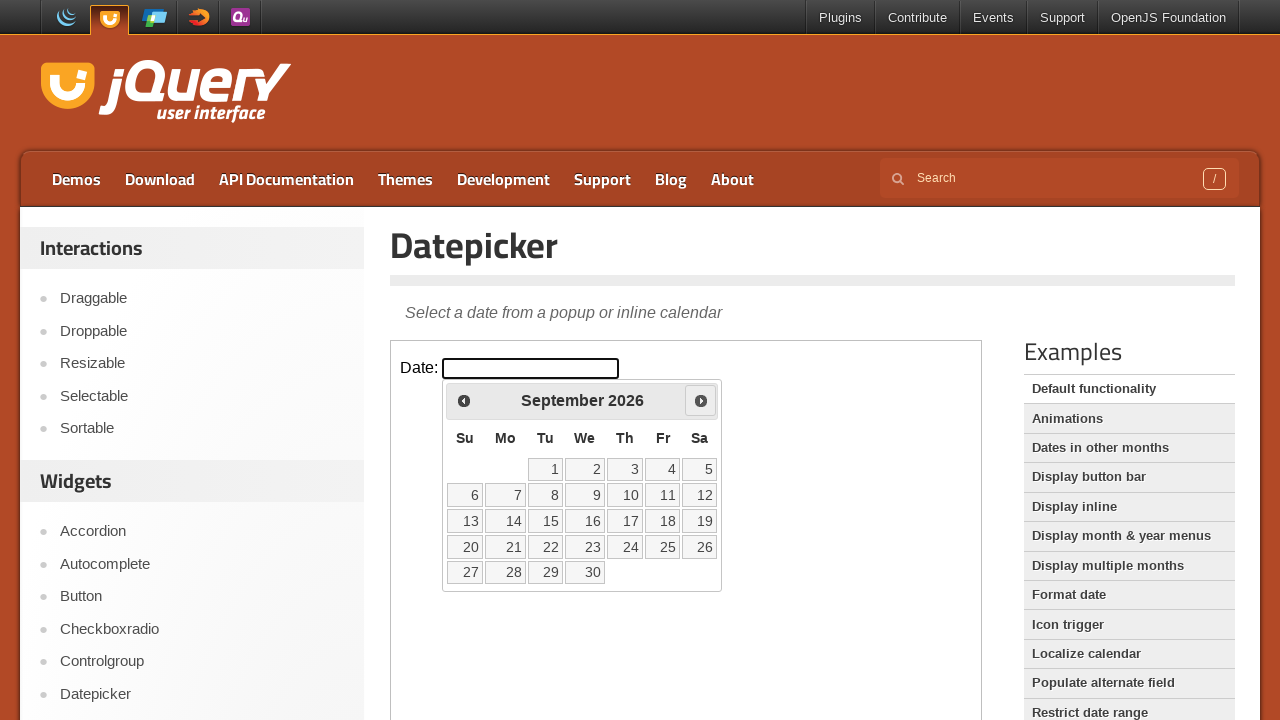

Waited for calendar to update
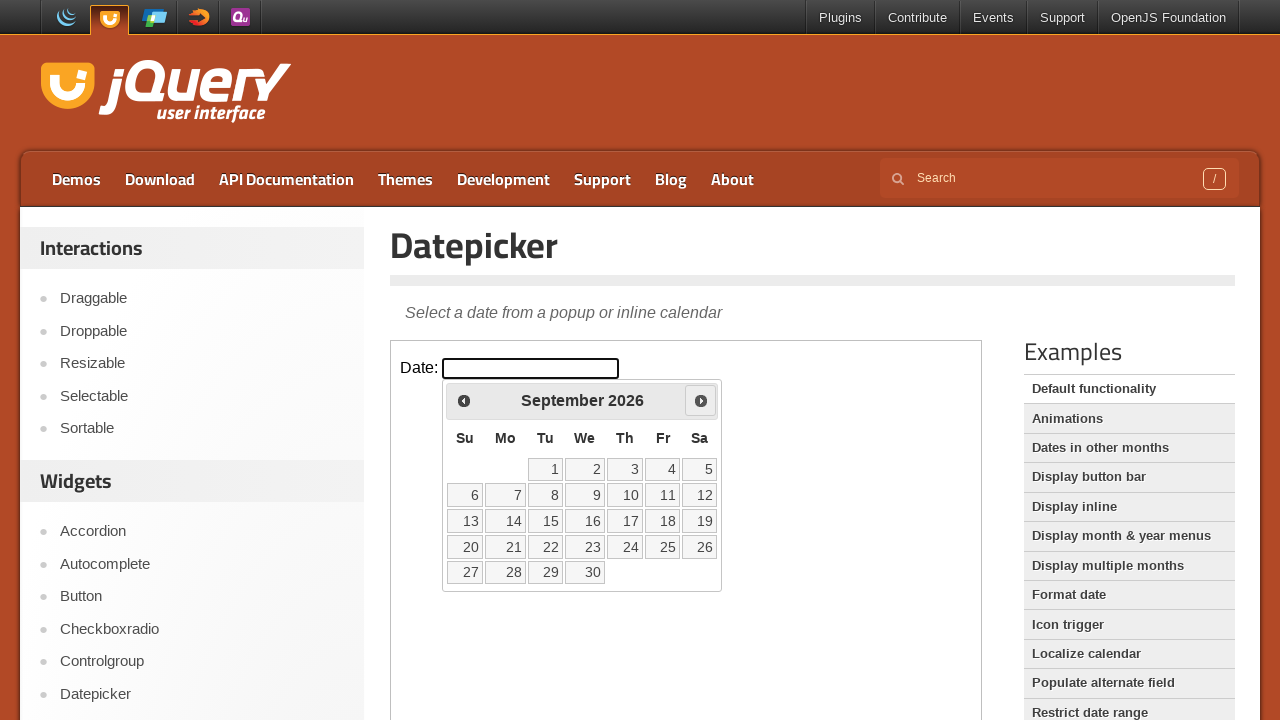

Retrieved current month: September, year: 2026
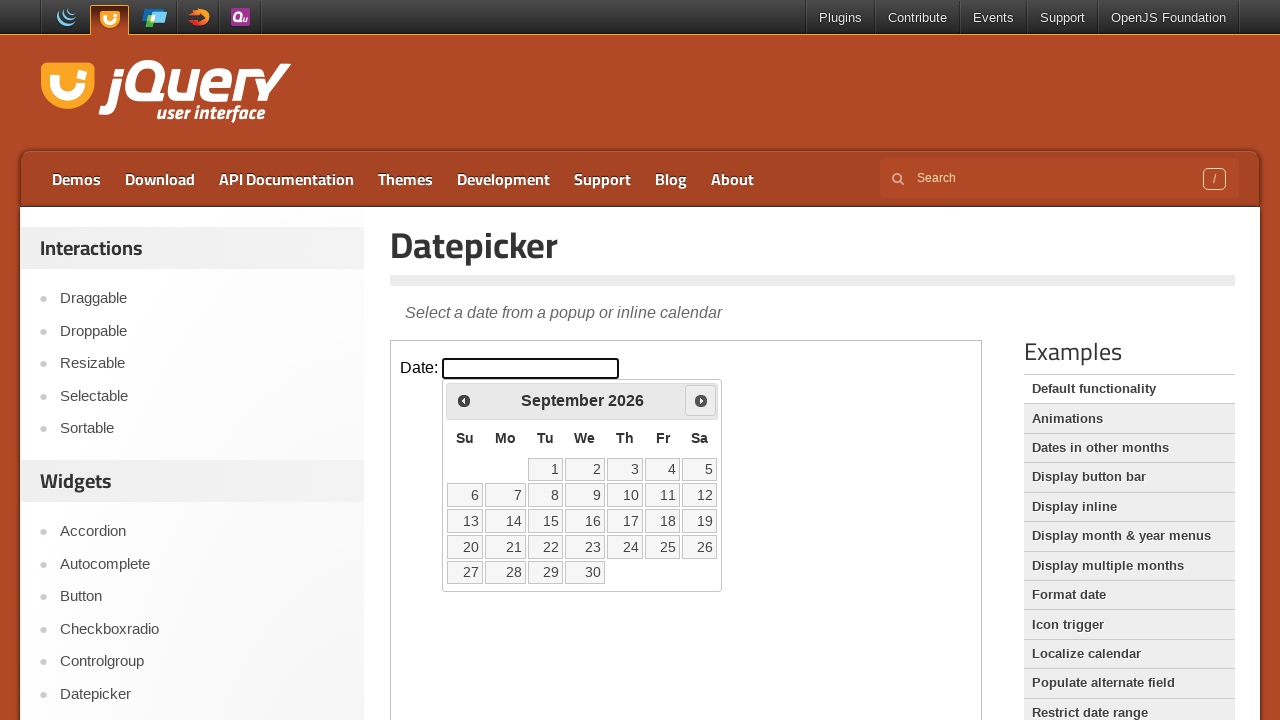

Clicked next month button at (701, 400) on iframe.demo-frame >> internal:control=enter-frame >> #ui-datepicker-div .ui-date
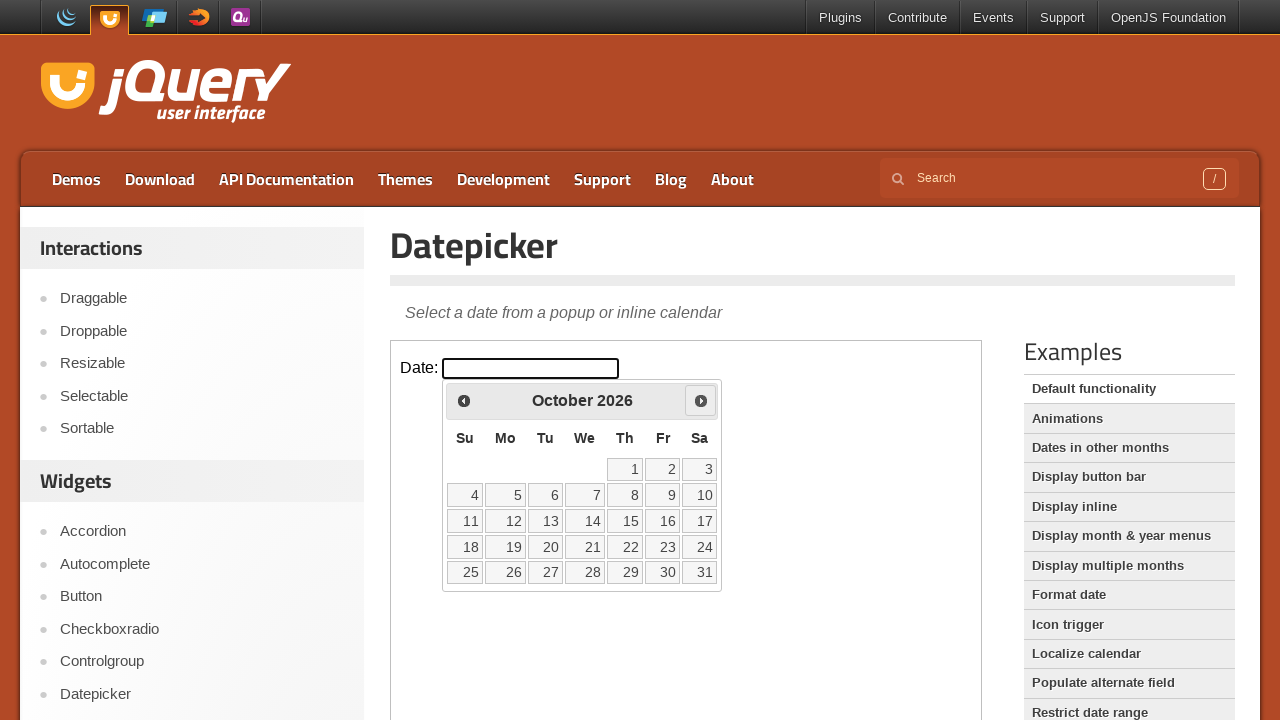

Waited for calendar to update
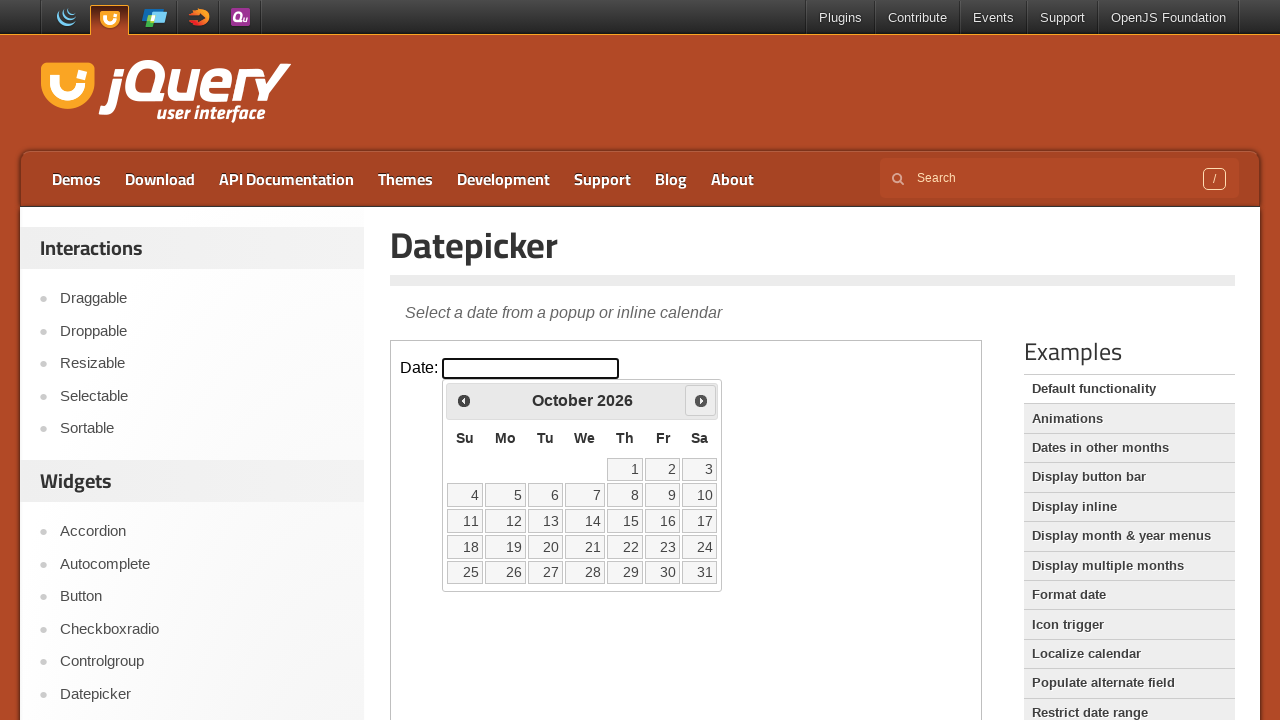

Retrieved current month: October, year: 2026
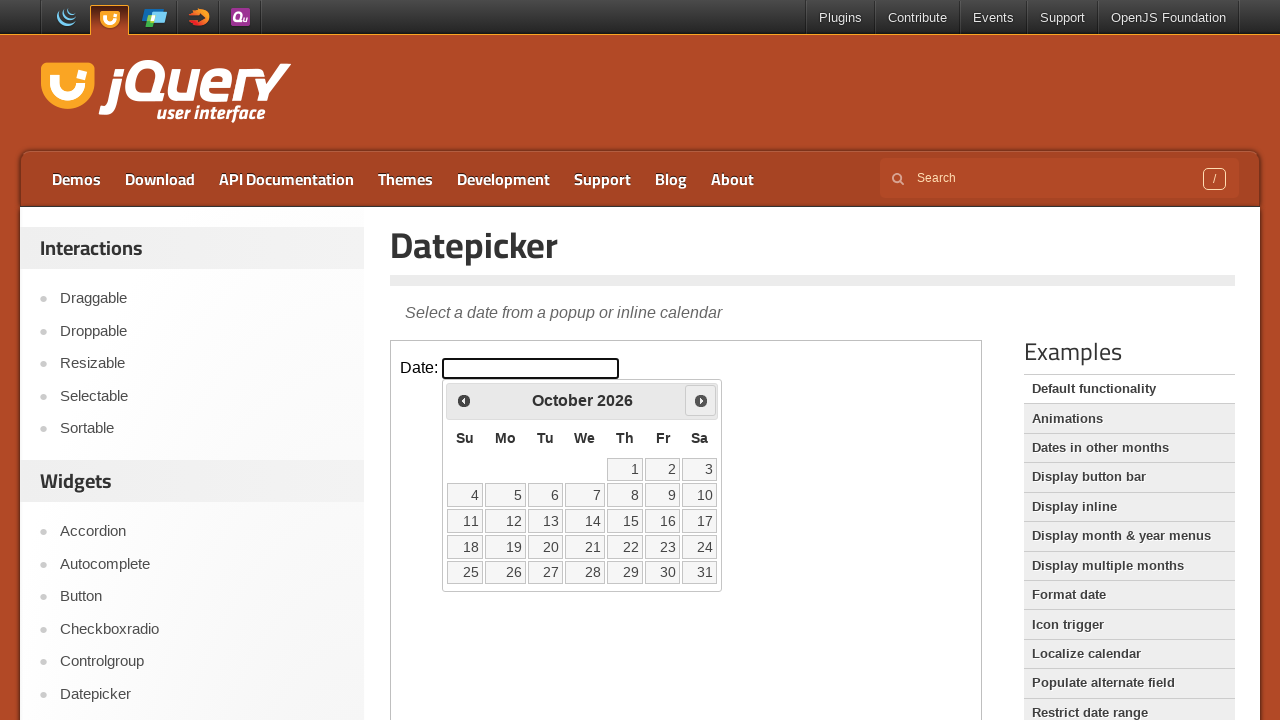

Clicked next month button at (701, 400) on iframe.demo-frame >> internal:control=enter-frame >> #ui-datepicker-div .ui-date
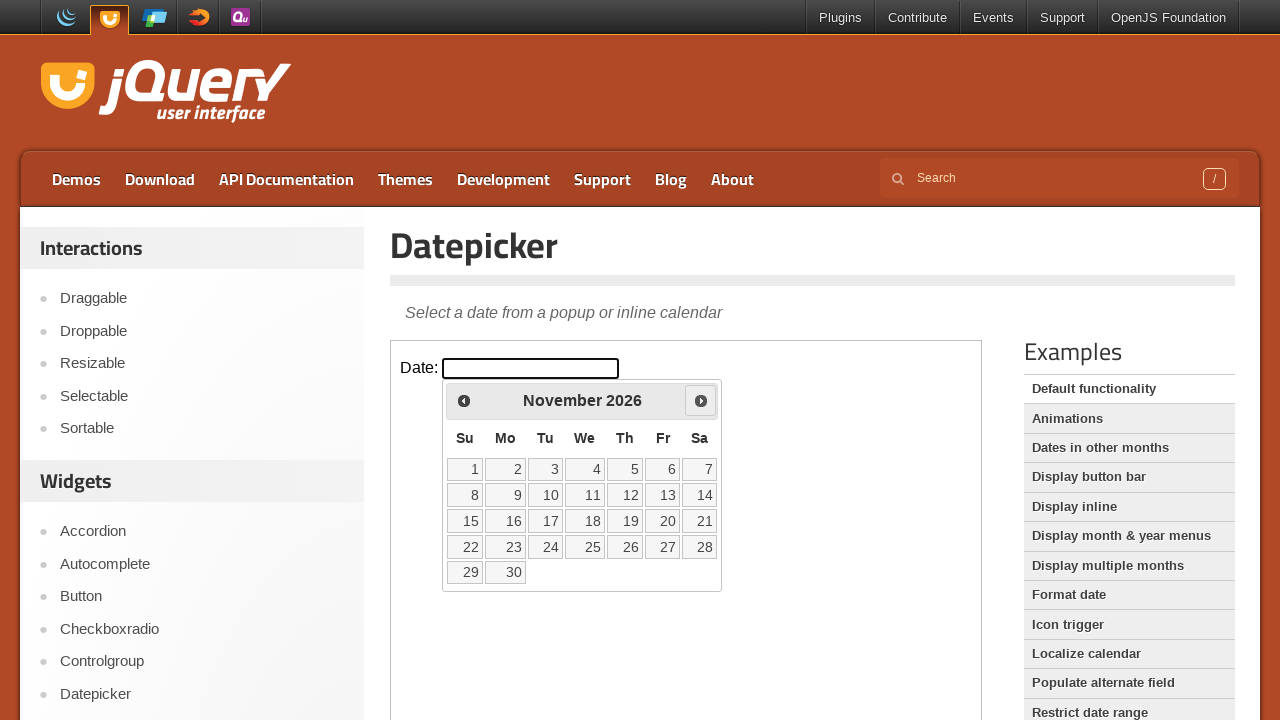

Waited for calendar to update
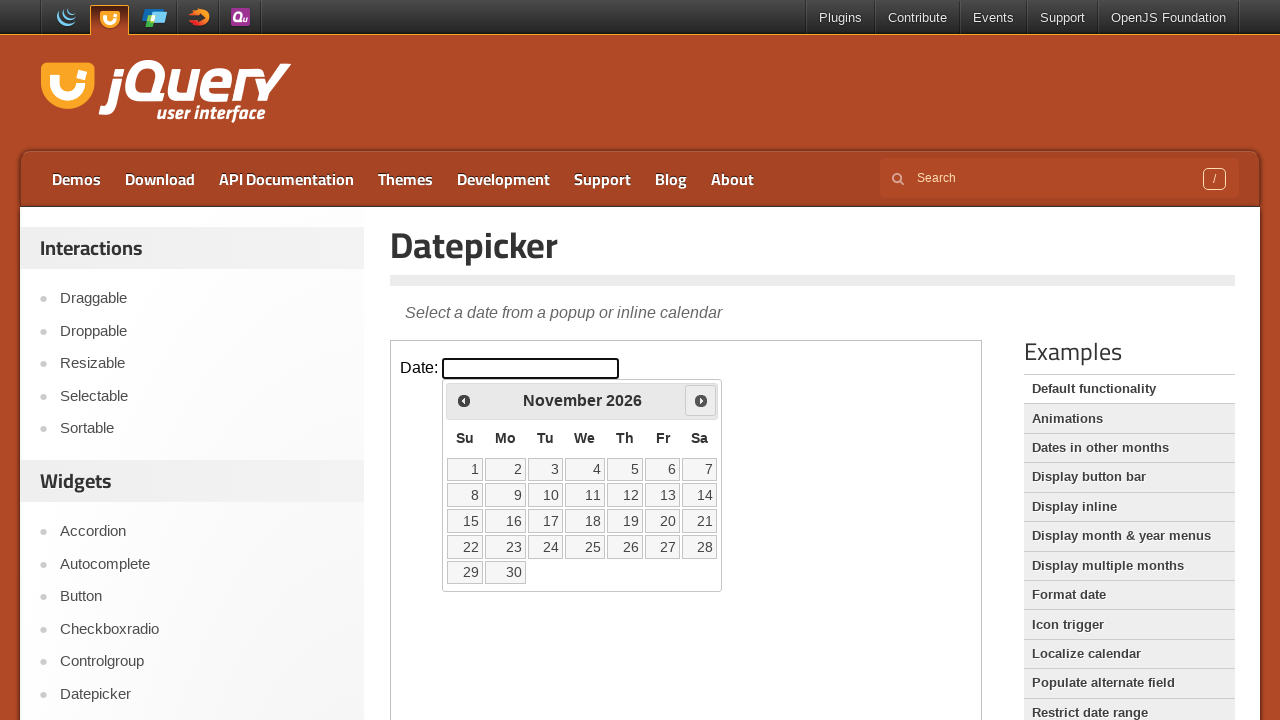

Retrieved current month: November, year: 2026
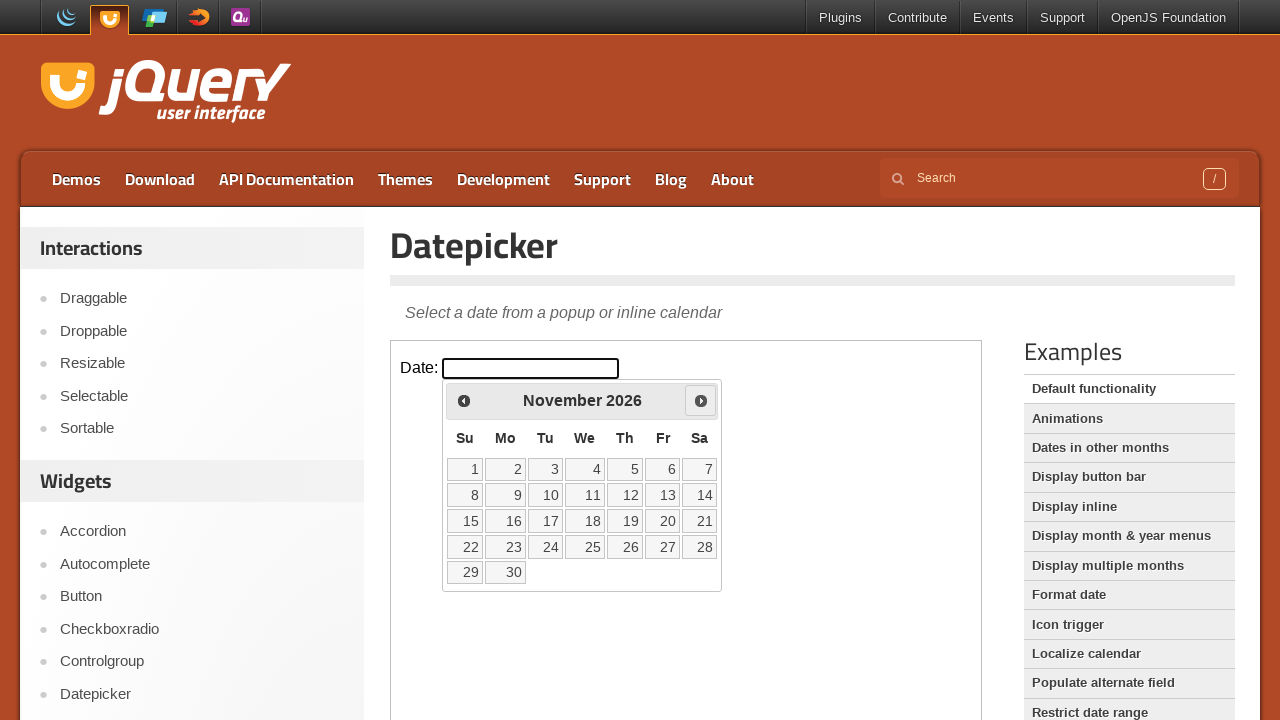

Clicked next month button at (701, 400) on iframe.demo-frame >> internal:control=enter-frame >> #ui-datepicker-div .ui-date
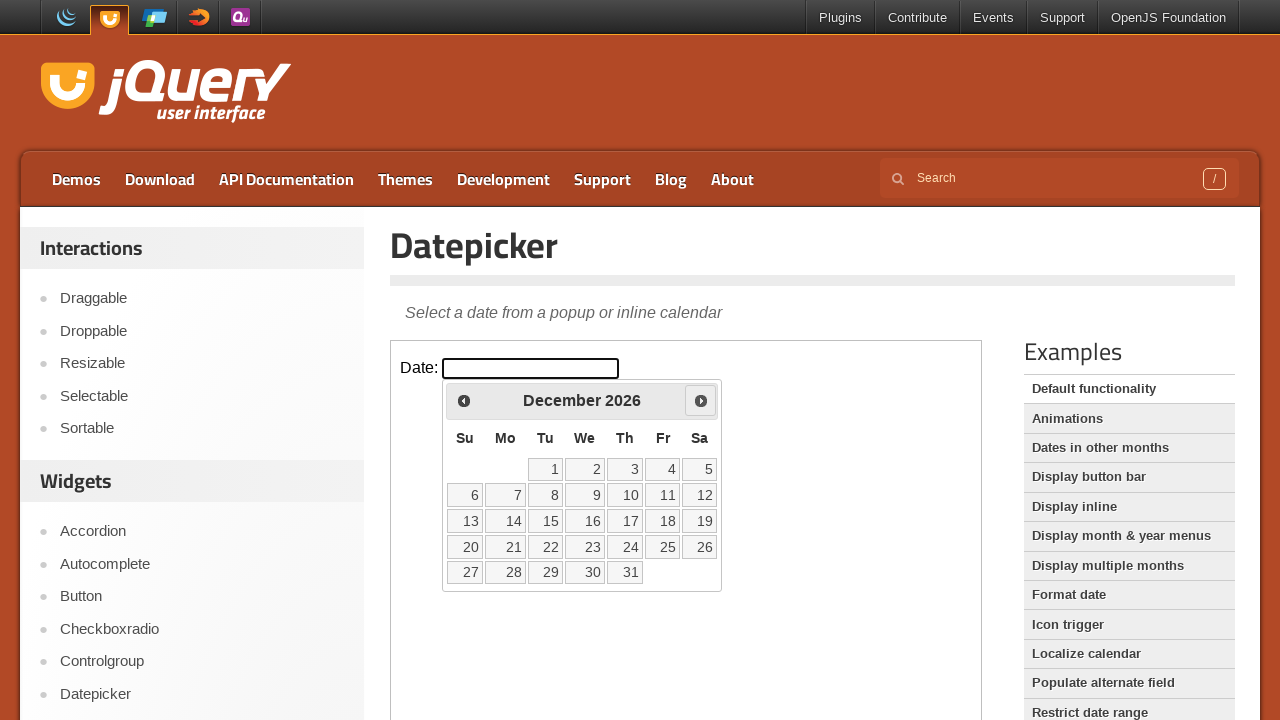

Waited for calendar to update
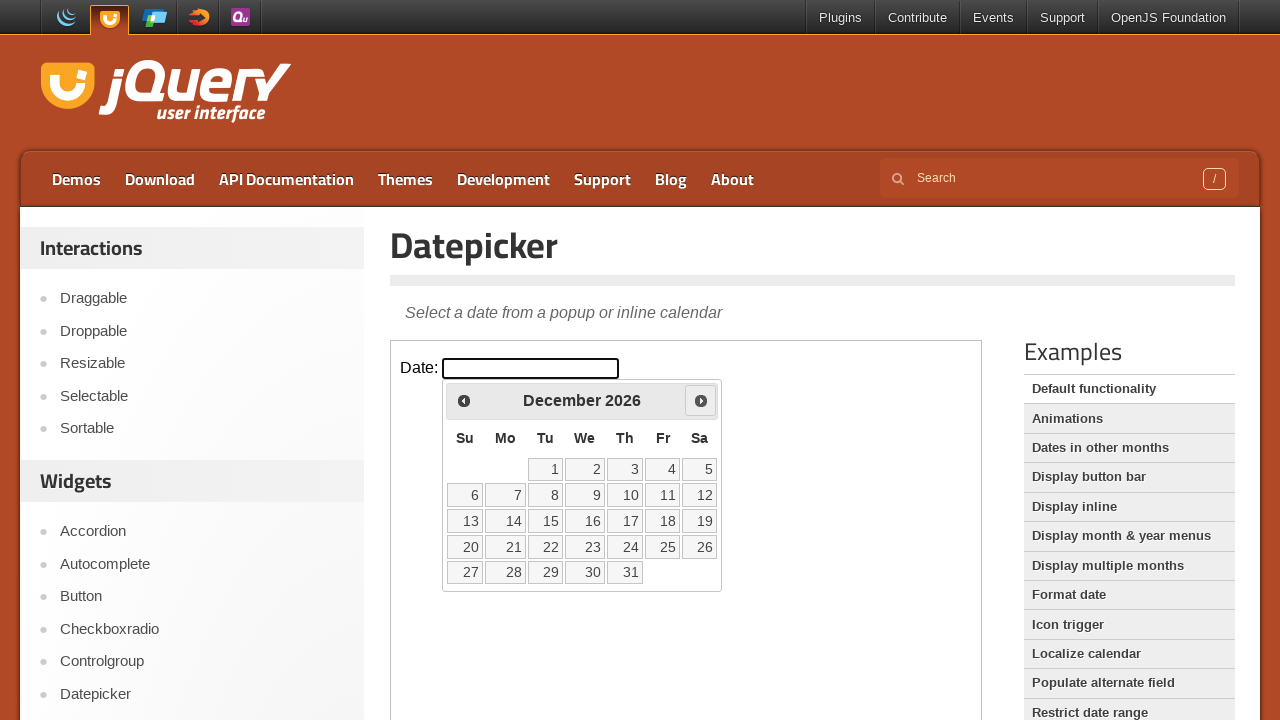

Retrieved current month: December, year: 2026
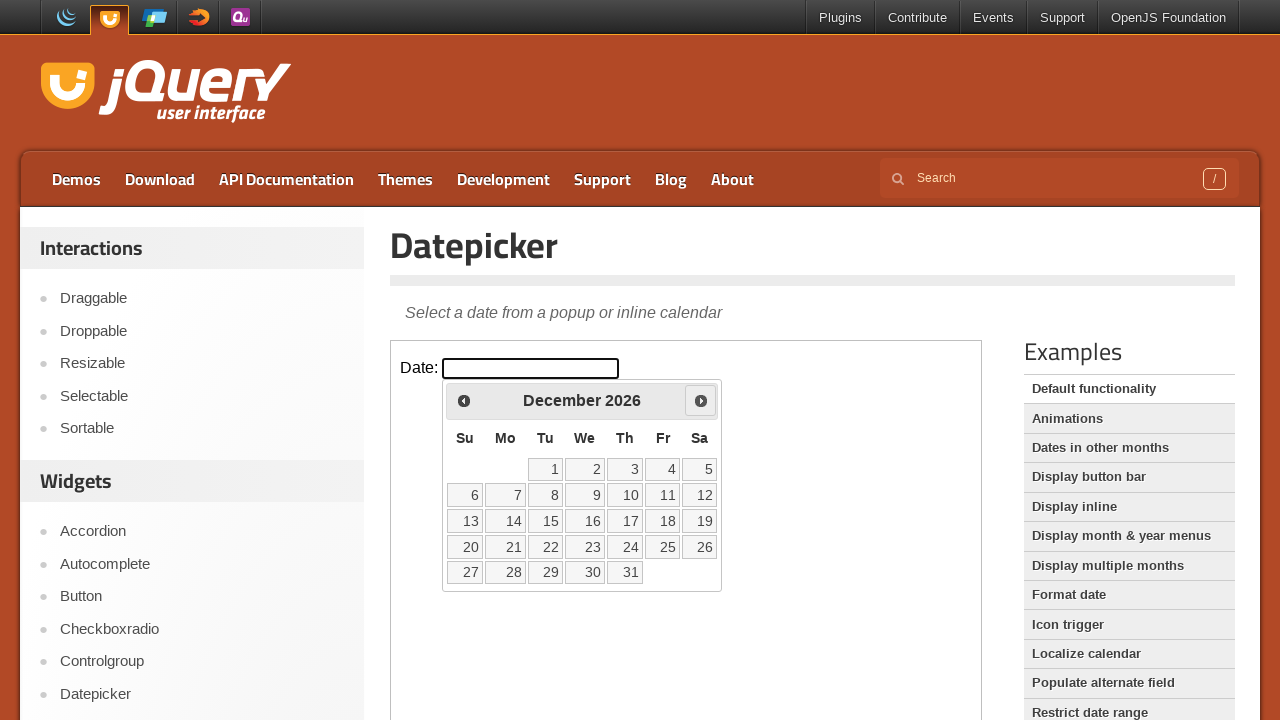

Clicked next month button at (701, 400) on iframe.demo-frame >> internal:control=enter-frame >> #ui-datepicker-div .ui-date
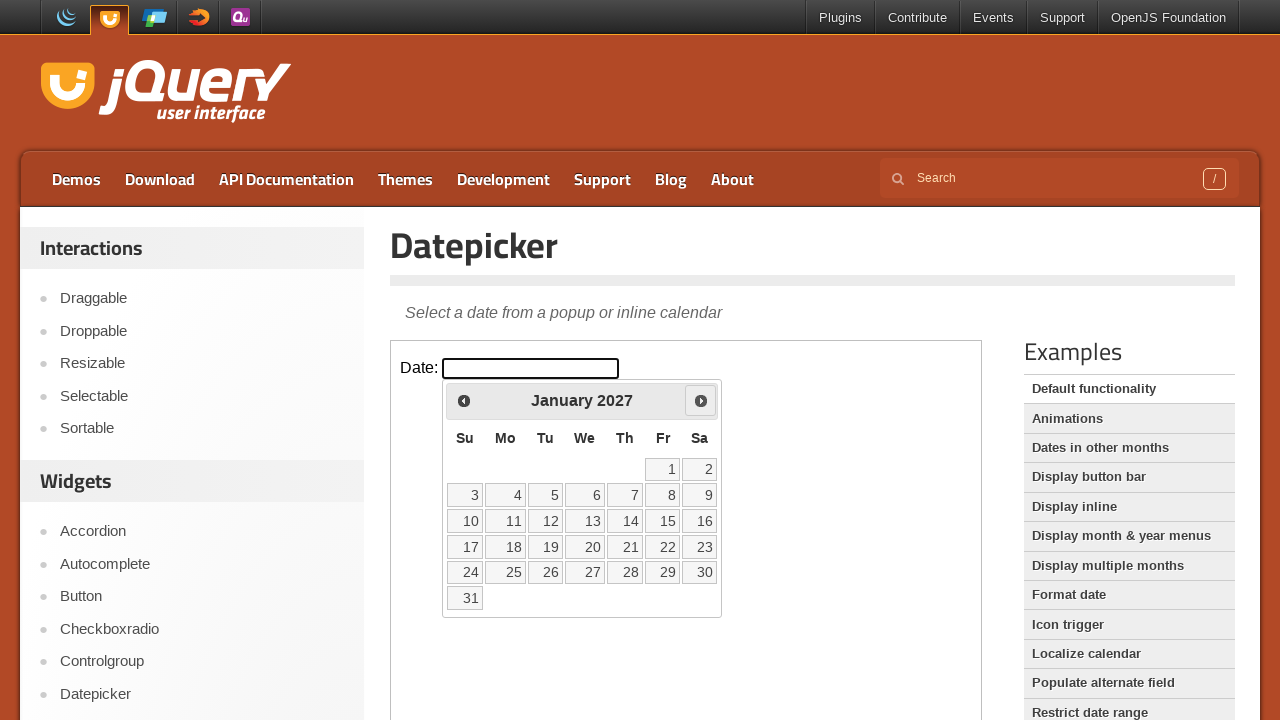

Waited for calendar to update
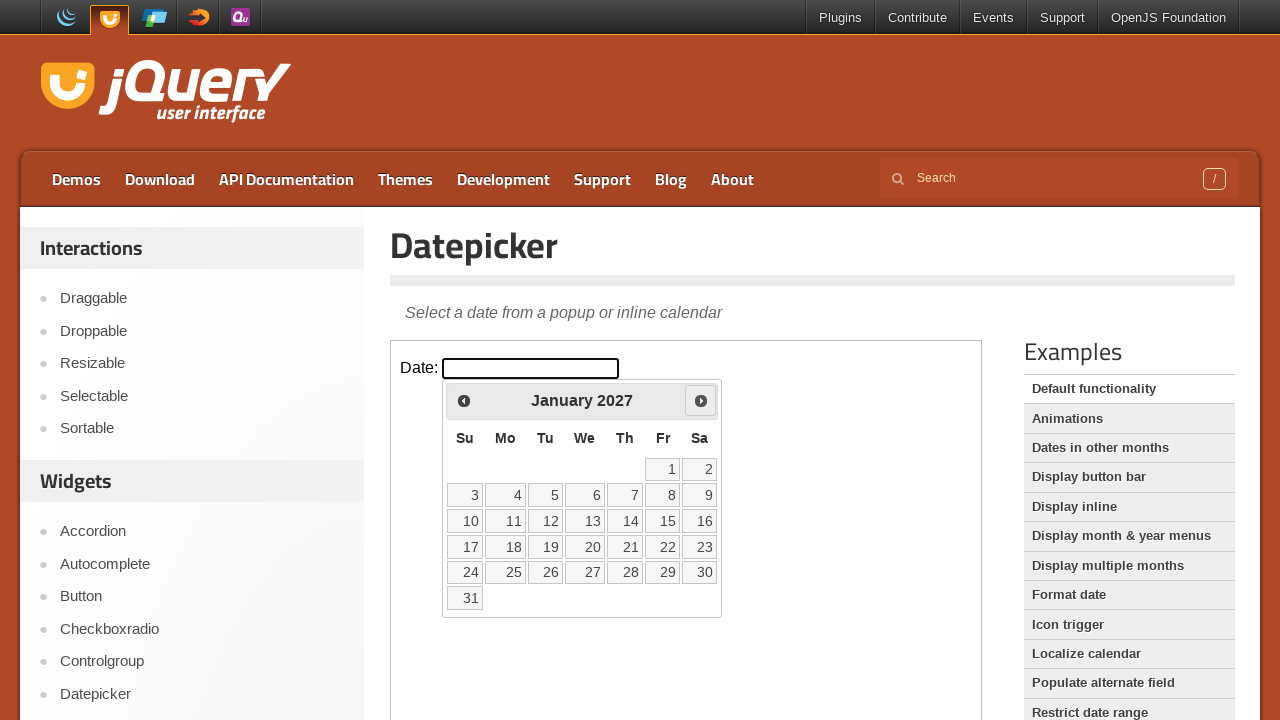

Retrieved current month: January, year: 2027
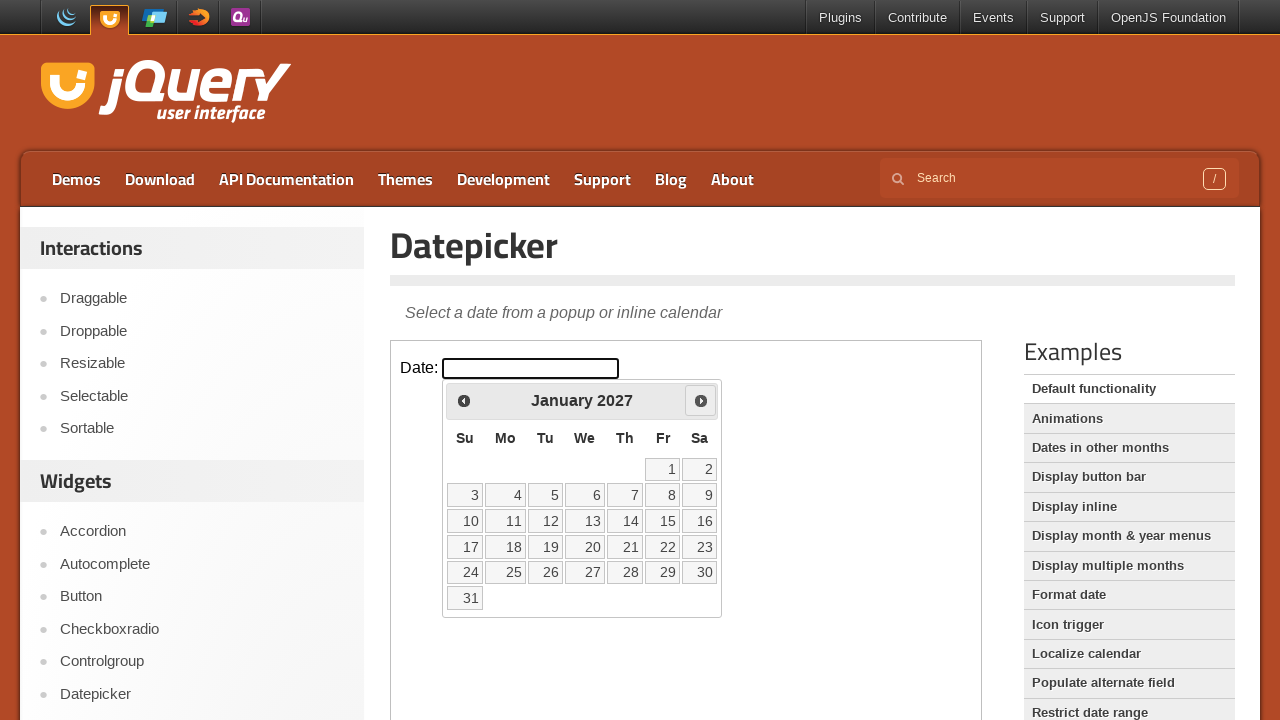

Clicked next month button at (701, 400) on iframe.demo-frame >> internal:control=enter-frame >> #ui-datepicker-div .ui-date
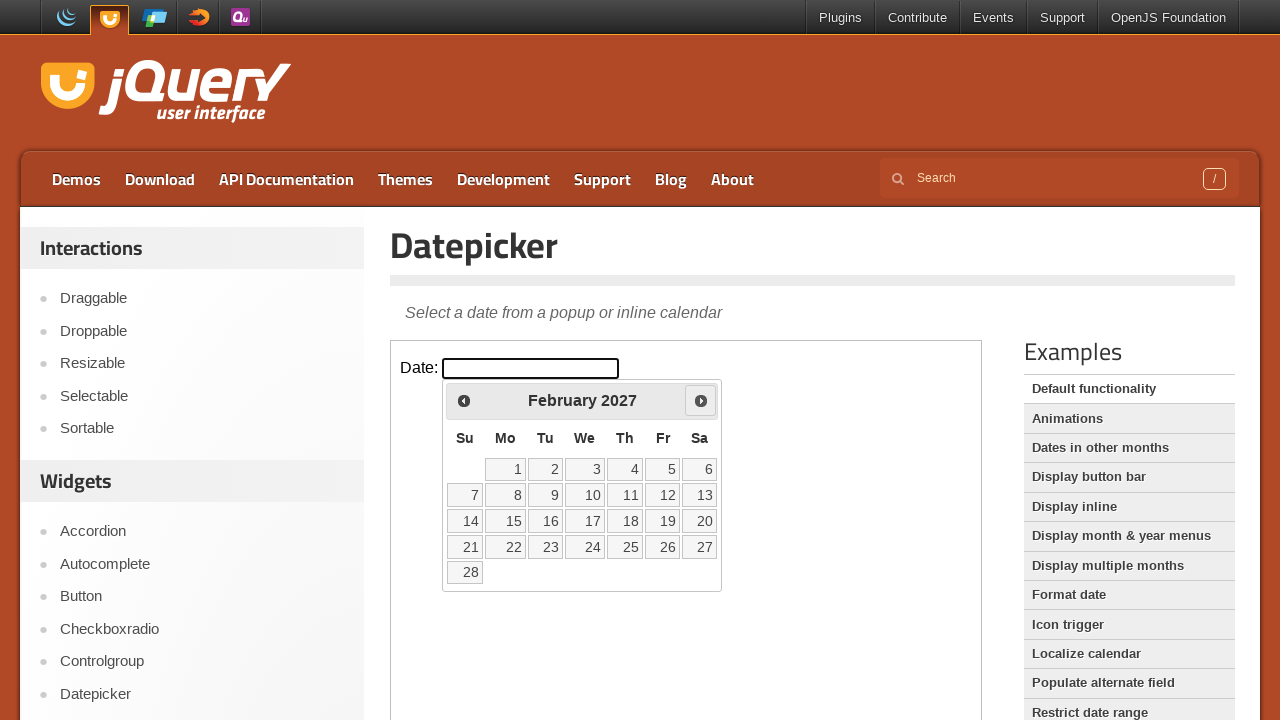

Waited for calendar to update
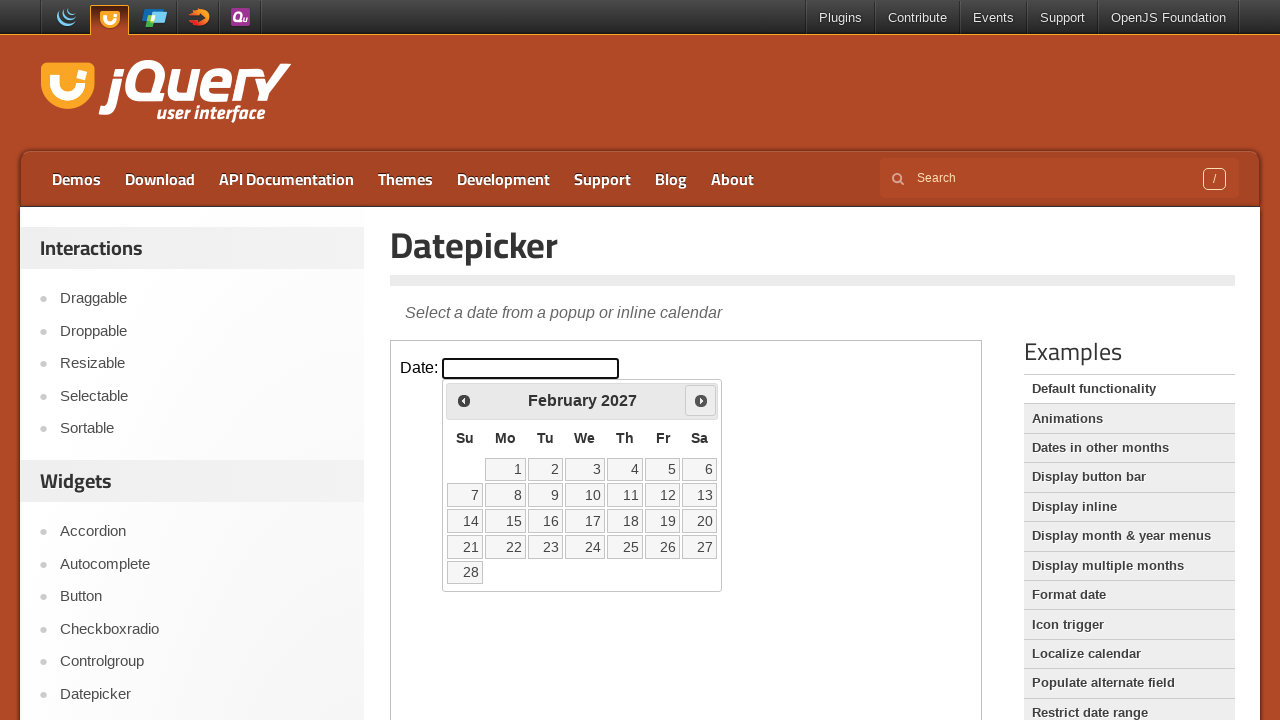

Retrieved current month: February, year: 2027
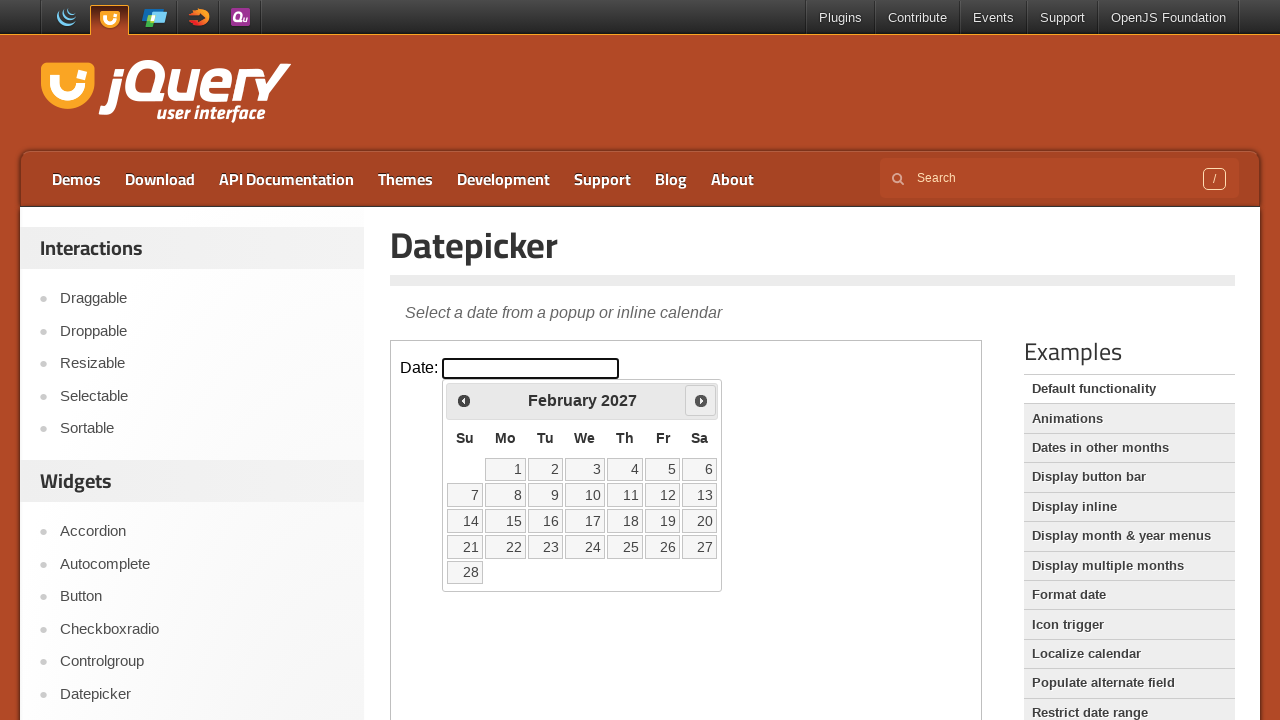

Clicked next month button at (701, 400) on iframe.demo-frame >> internal:control=enter-frame >> #ui-datepicker-div .ui-date
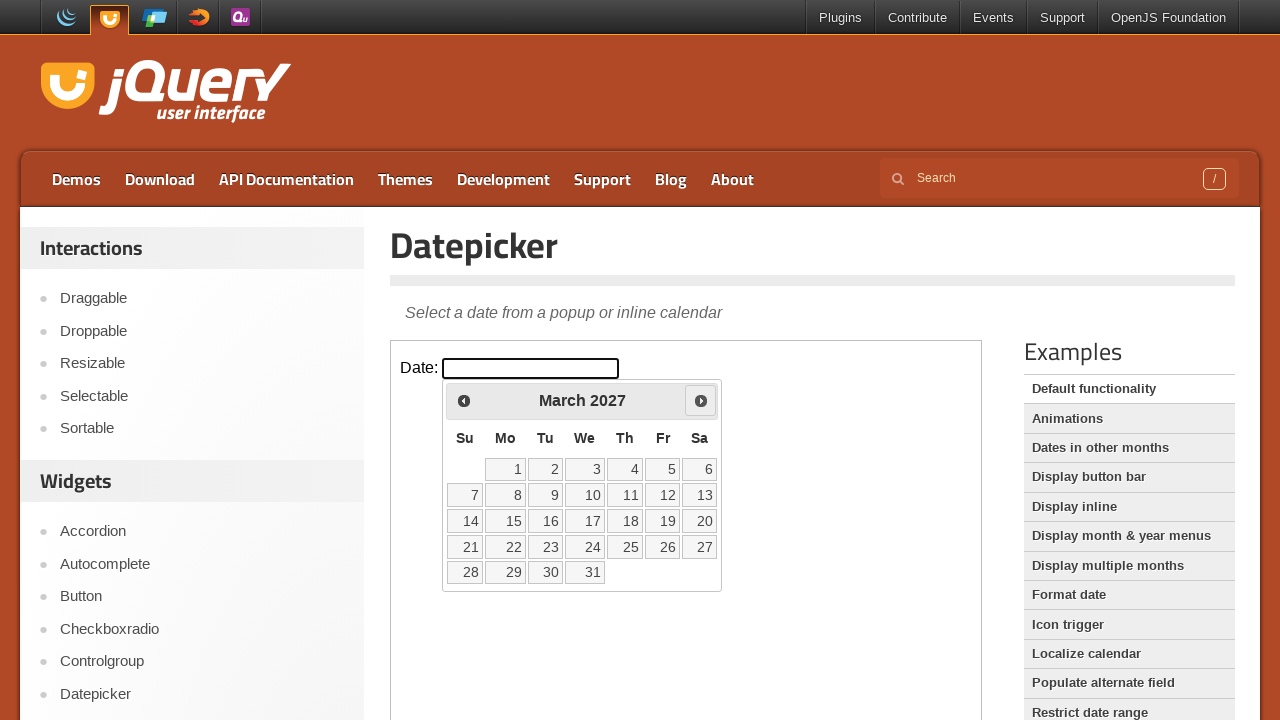

Waited for calendar to update
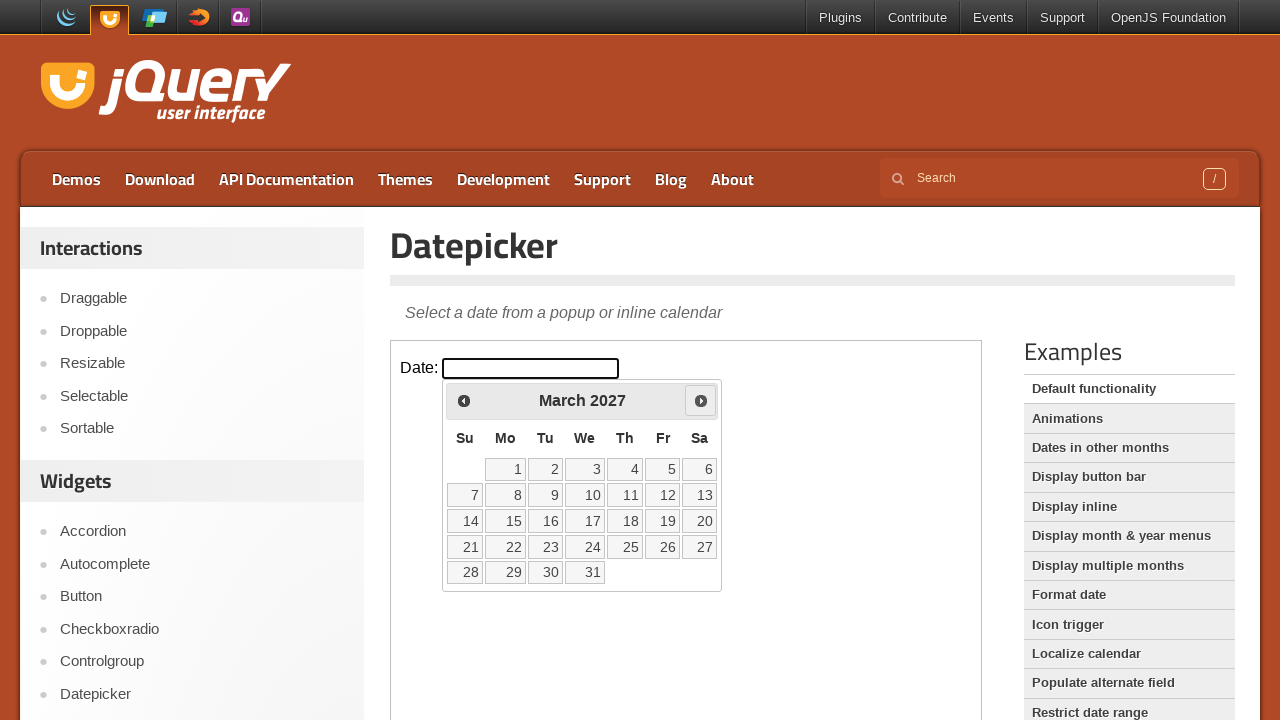

Retrieved current month: March, year: 2027
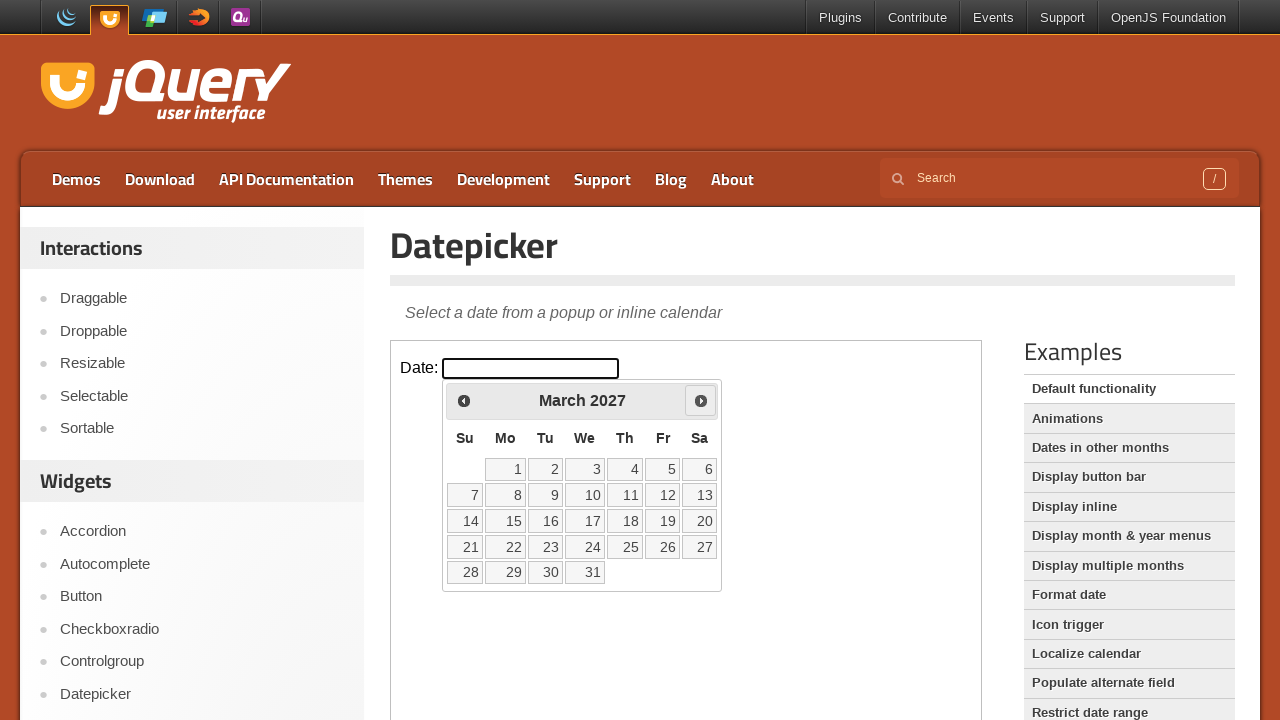

Clicked next month button at (701, 400) on iframe.demo-frame >> internal:control=enter-frame >> #ui-datepicker-div .ui-date
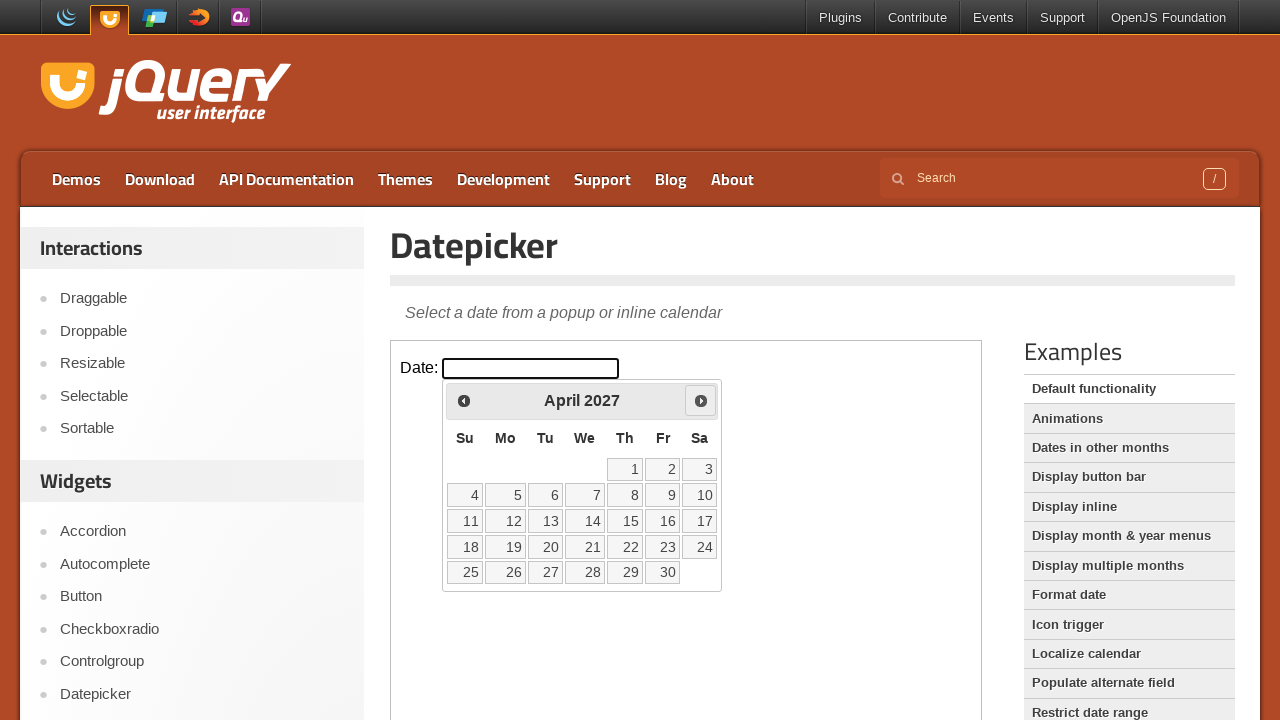

Waited for calendar to update
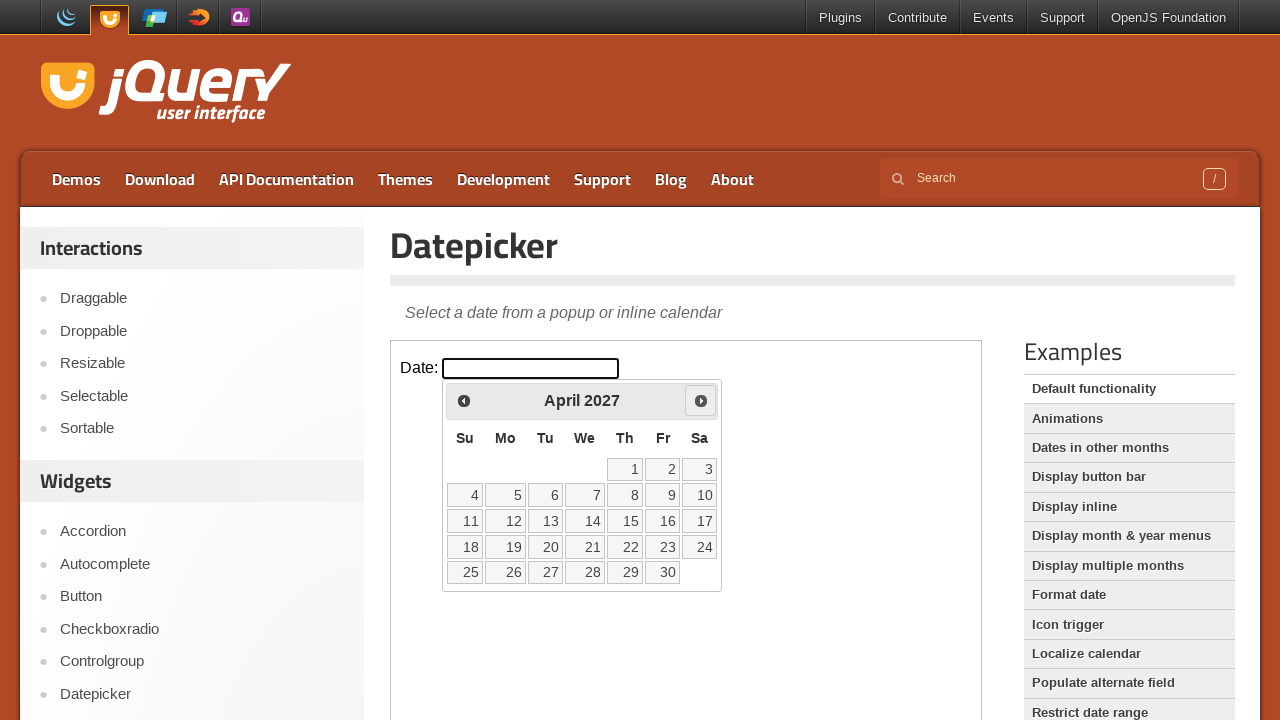

Retrieved current month: April, year: 2027
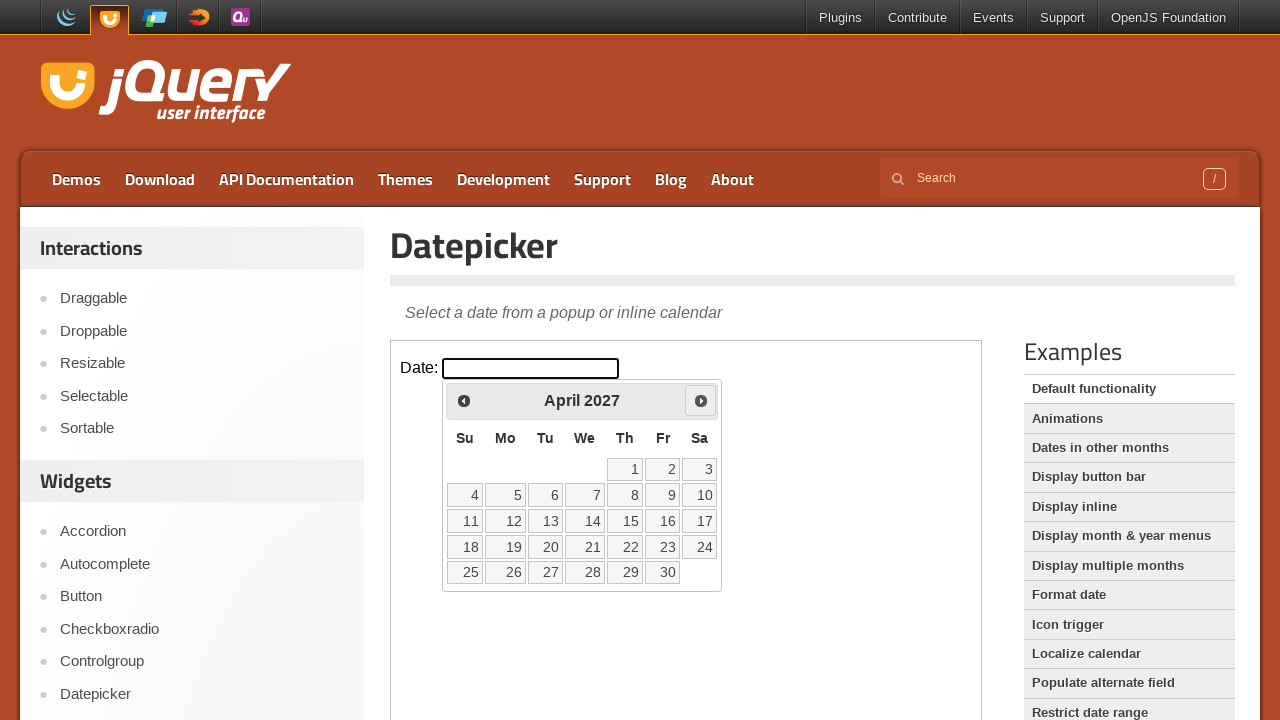

Clicked next month button at (701, 400) on iframe.demo-frame >> internal:control=enter-frame >> #ui-datepicker-div .ui-date
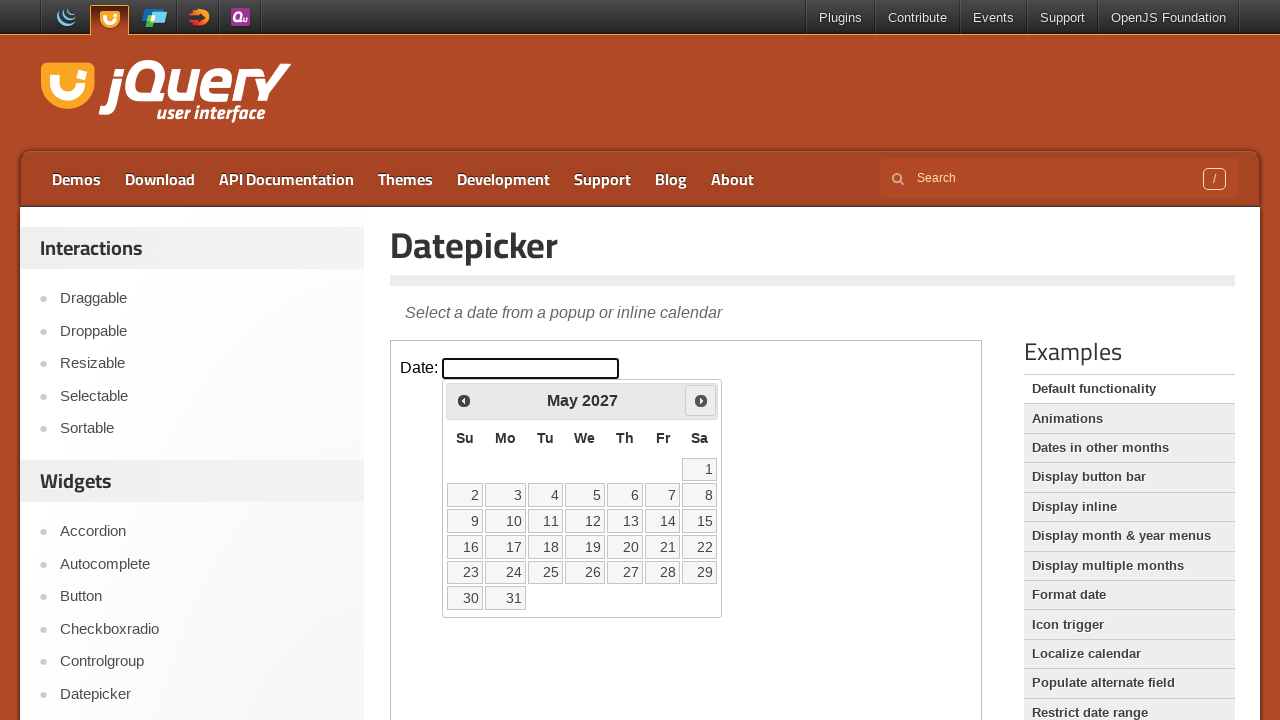

Waited for calendar to update
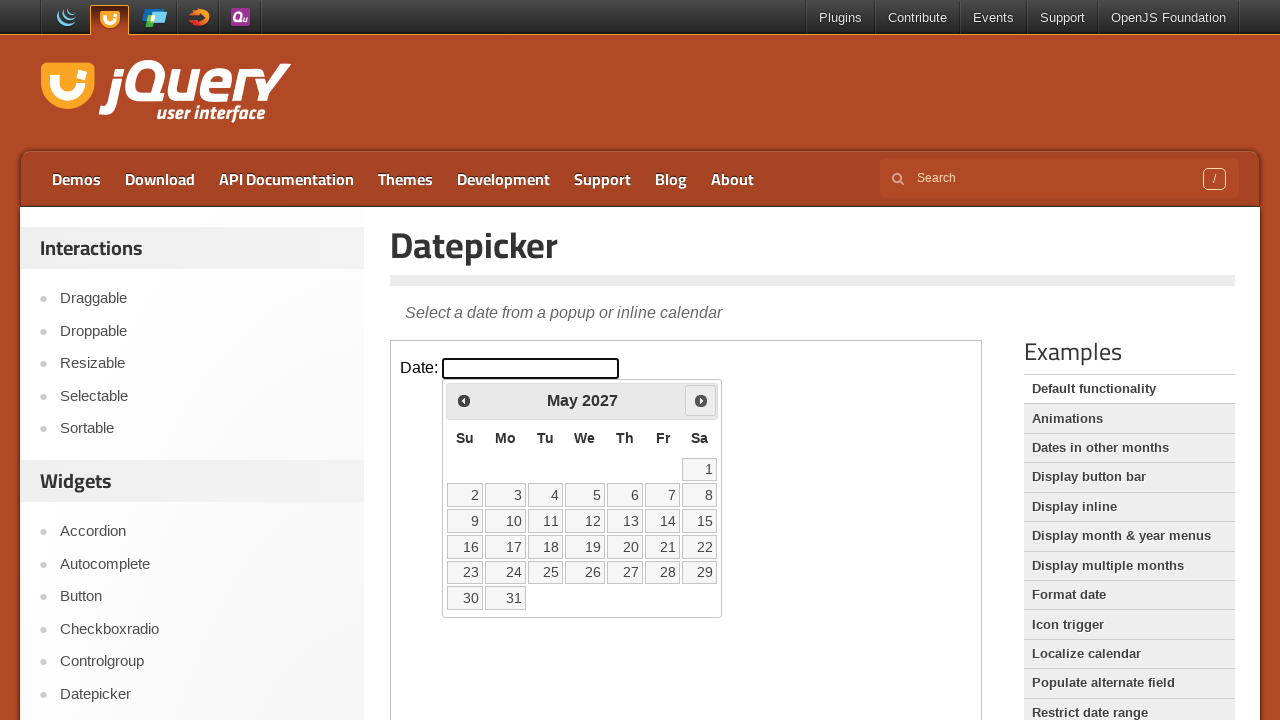

Retrieved current month: May, year: 2027
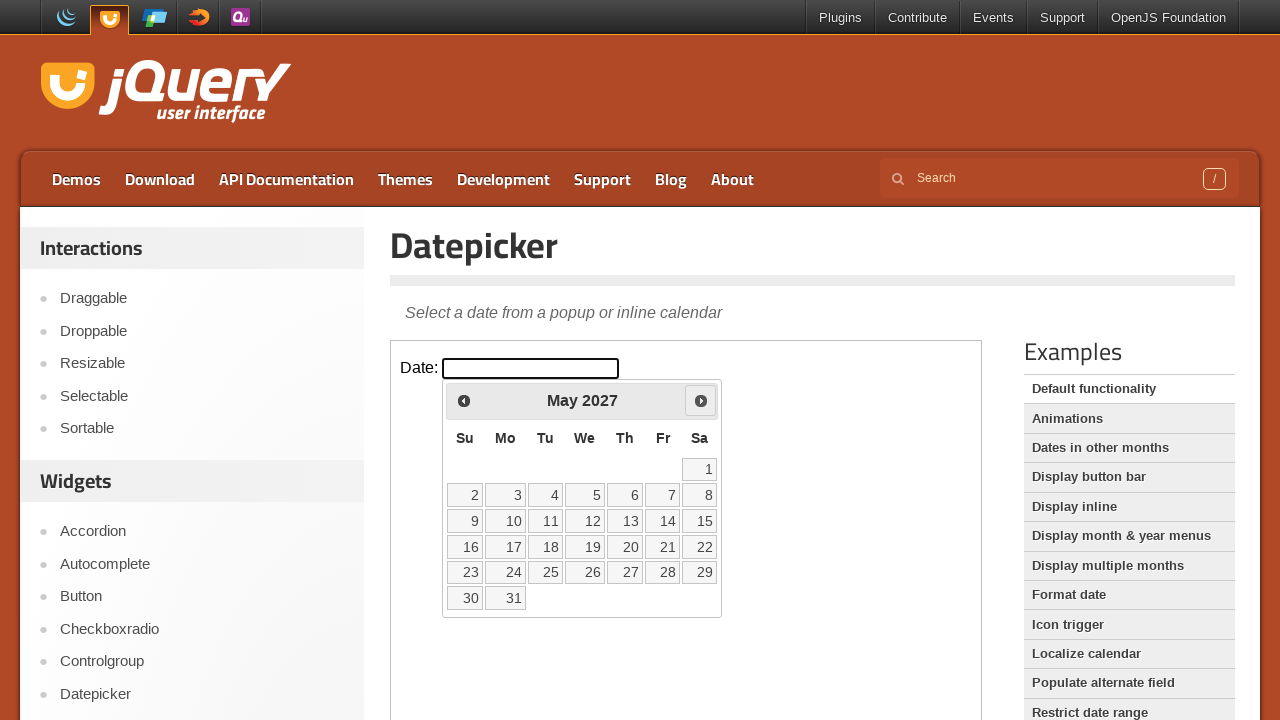

Clicked next month button at (701, 400) on iframe.demo-frame >> internal:control=enter-frame >> #ui-datepicker-div .ui-date
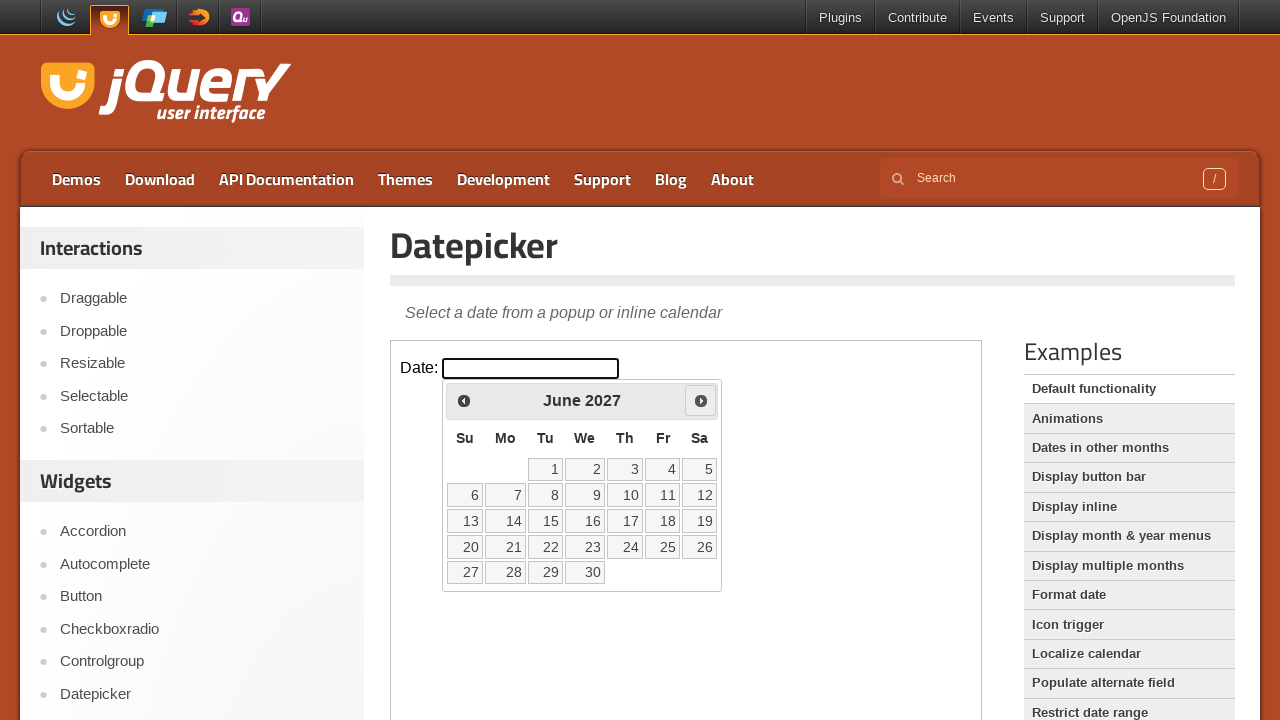

Waited for calendar to update
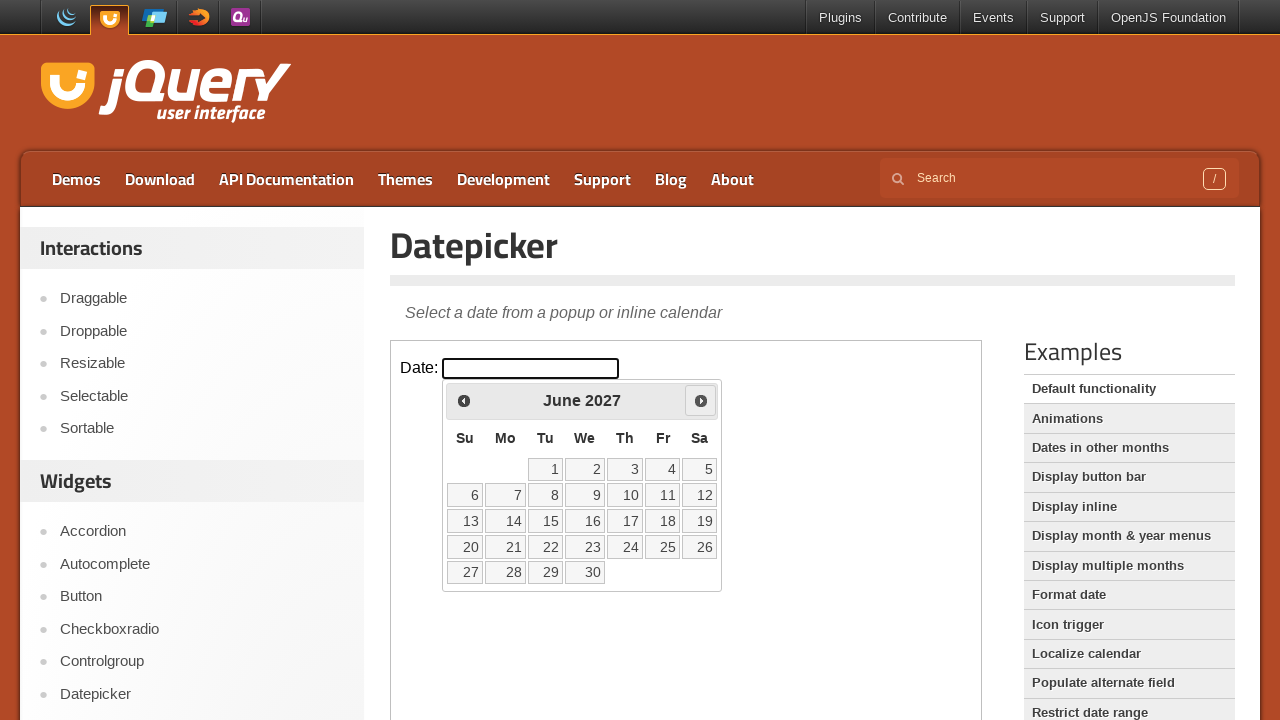

Retrieved current month: June, year: 2027
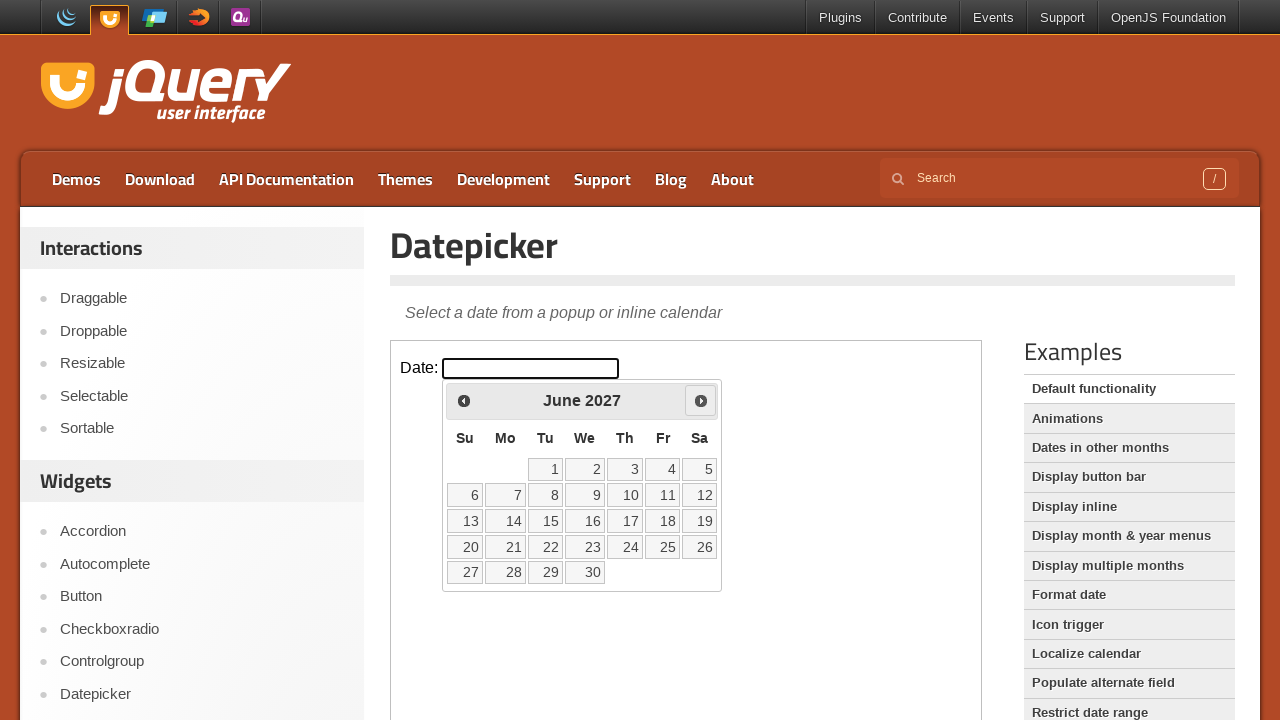

Clicked next month button at (701, 400) on iframe.demo-frame >> internal:control=enter-frame >> #ui-datepicker-div .ui-date
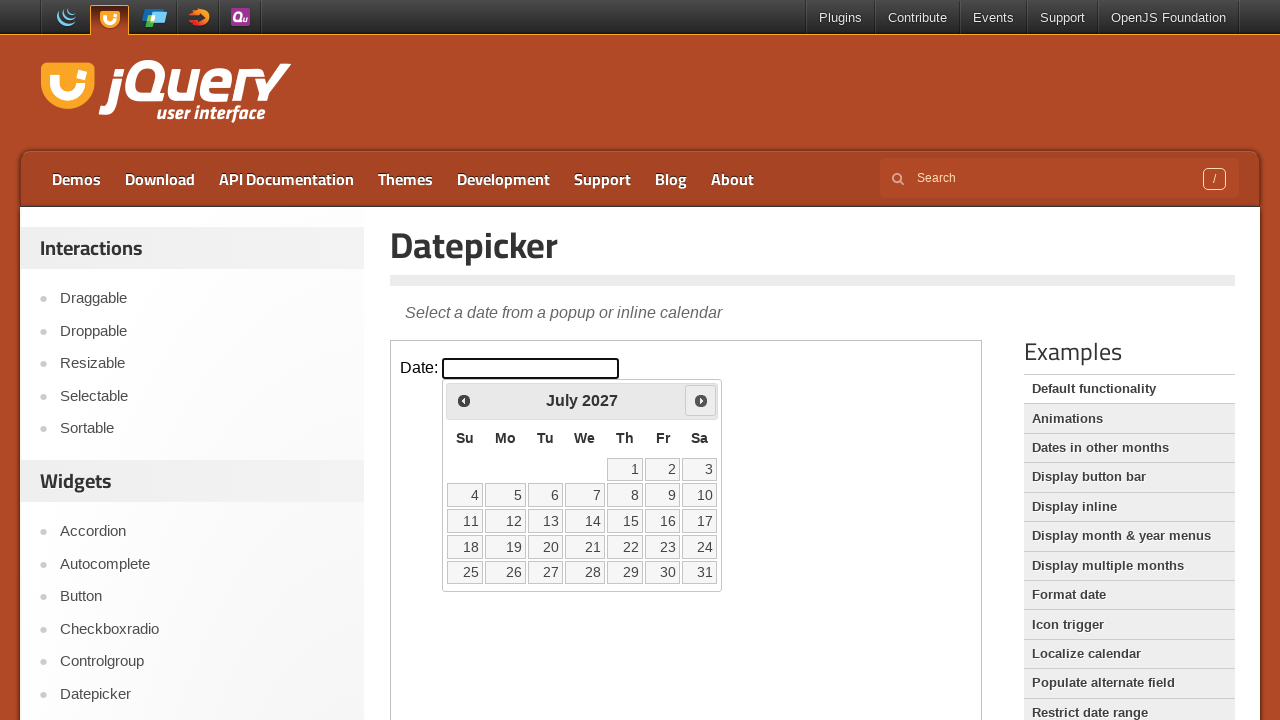

Waited for calendar to update
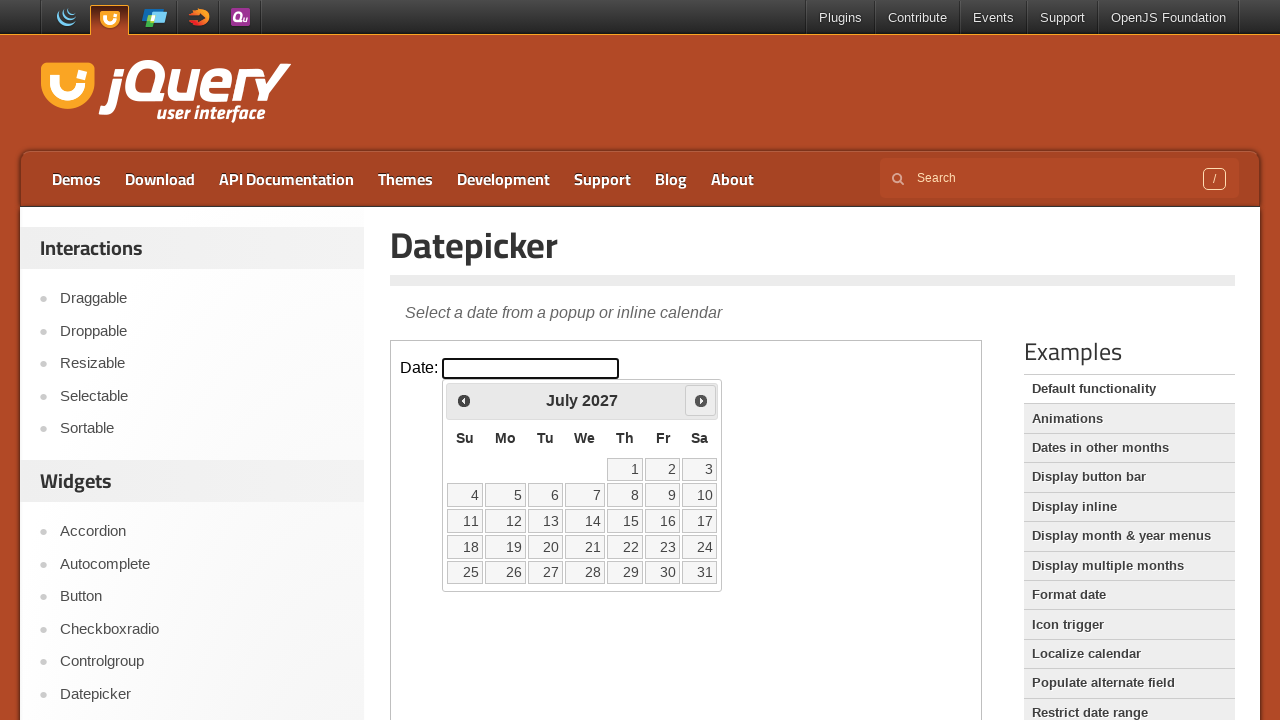

Retrieved current month: July, year: 2027
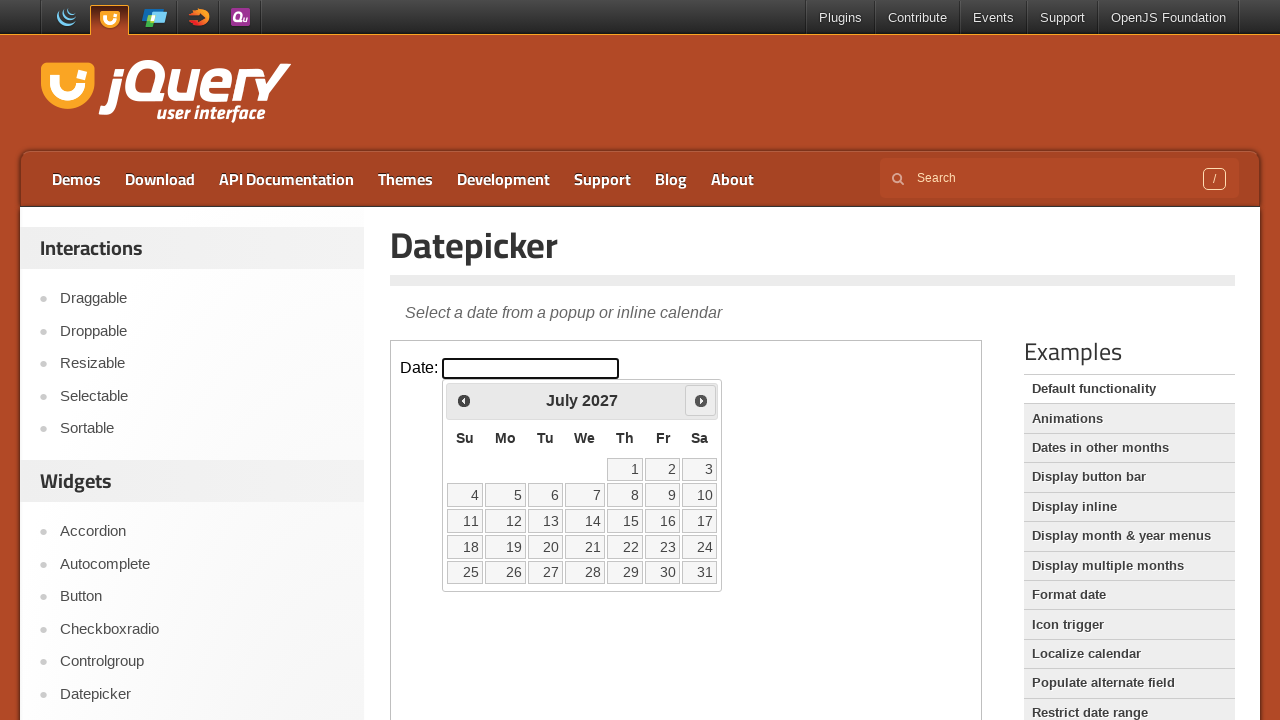

Clicked next month button at (701, 400) on iframe.demo-frame >> internal:control=enter-frame >> #ui-datepicker-div .ui-date
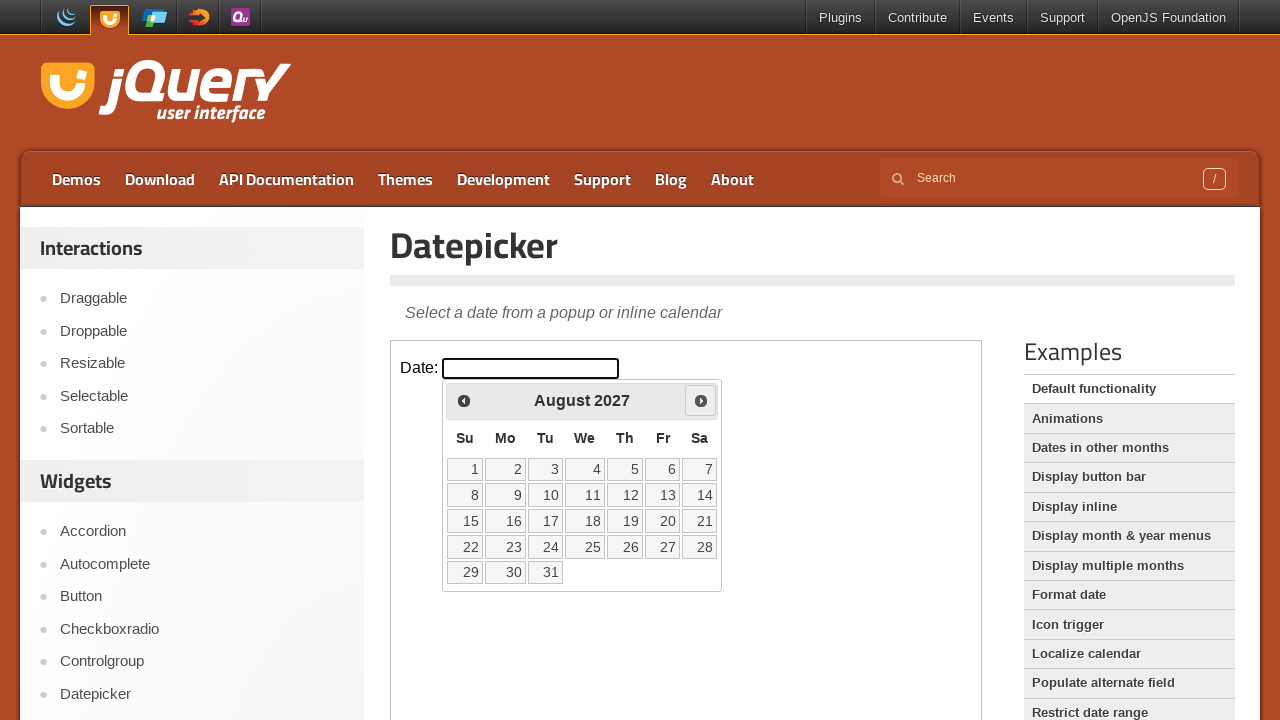

Waited for calendar to update
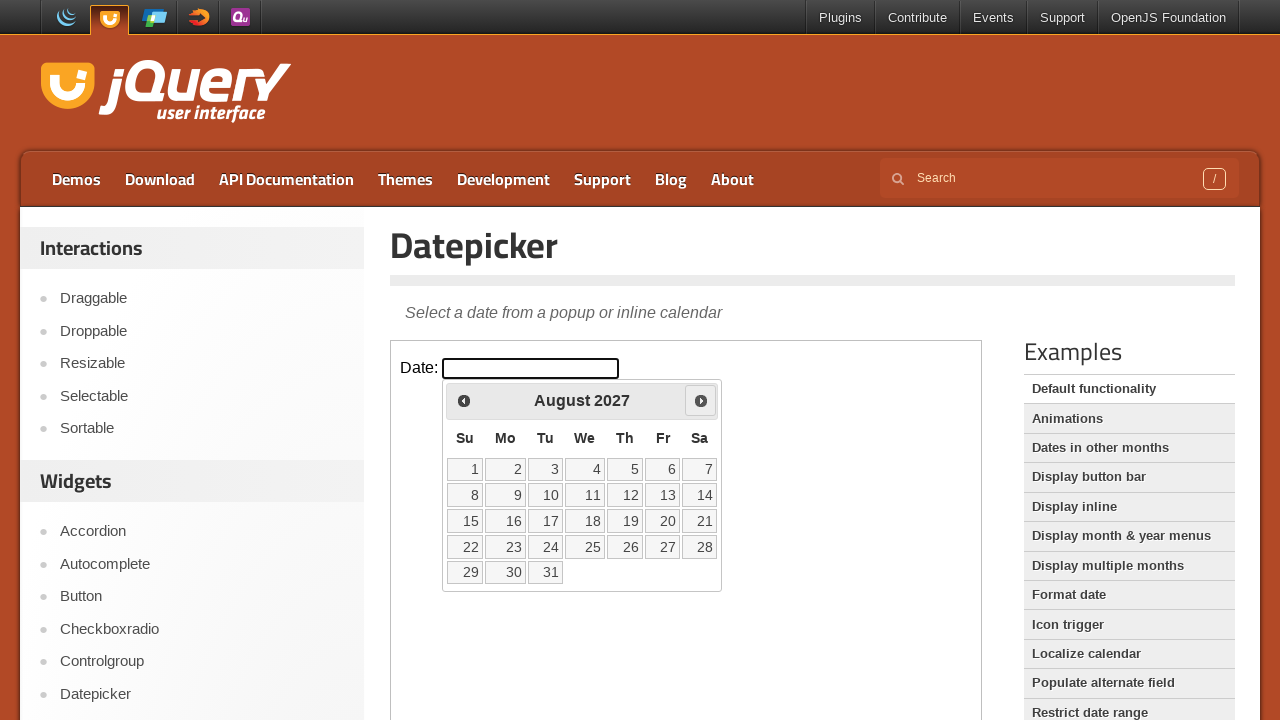

Retrieved current month: August, year: 2027
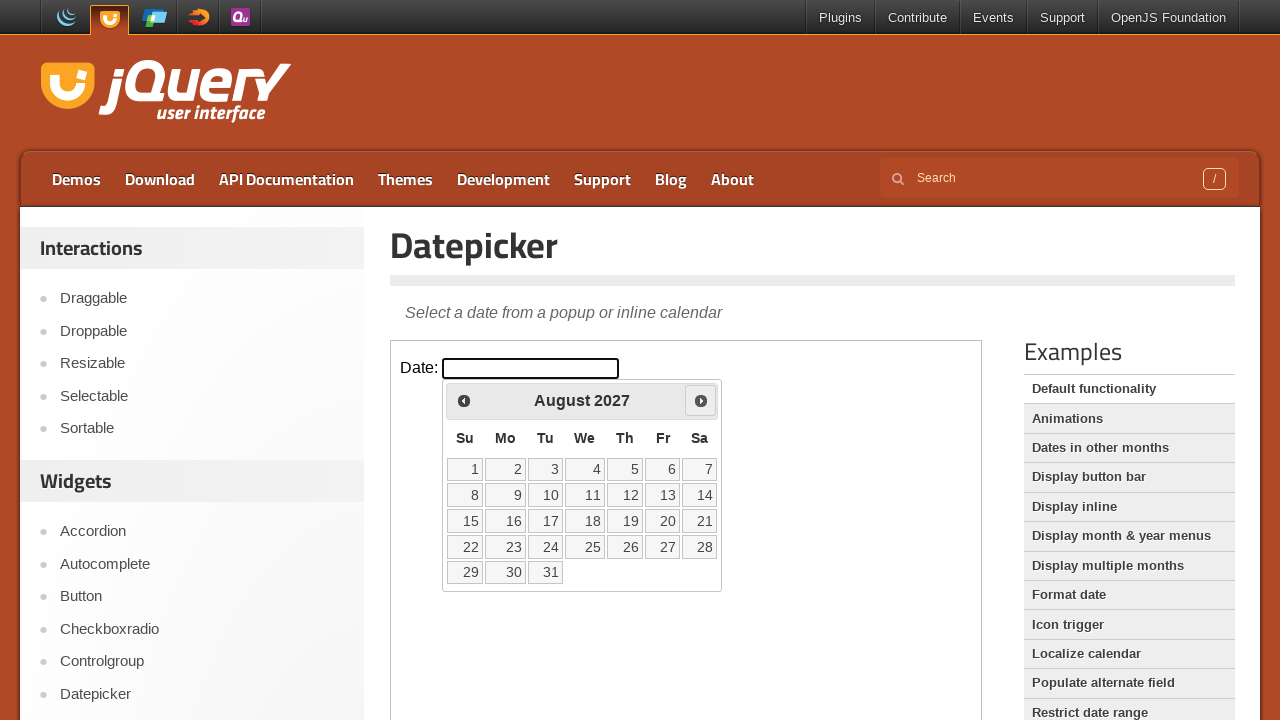

Clicked next month button at (701, 400) on iframe.demo-frame >> internal:control=enter-frame >> #ui-datepicker-div .ui-date
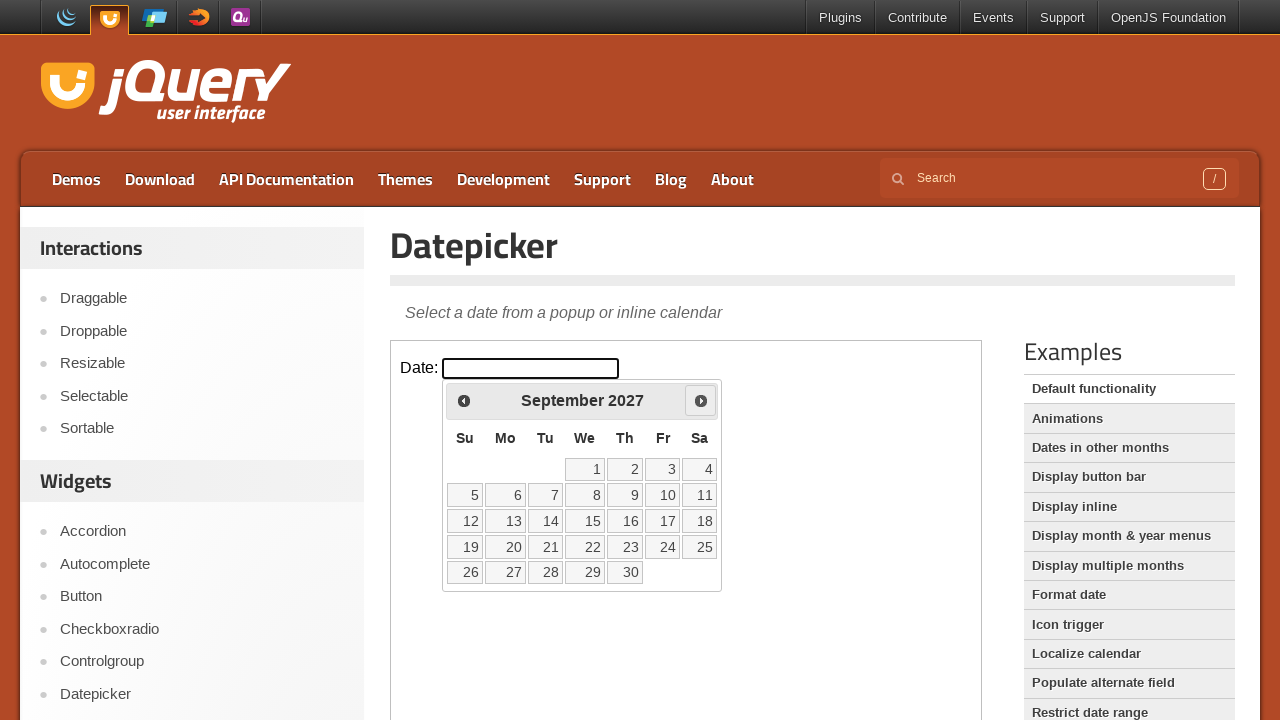

Waited for calendar to update
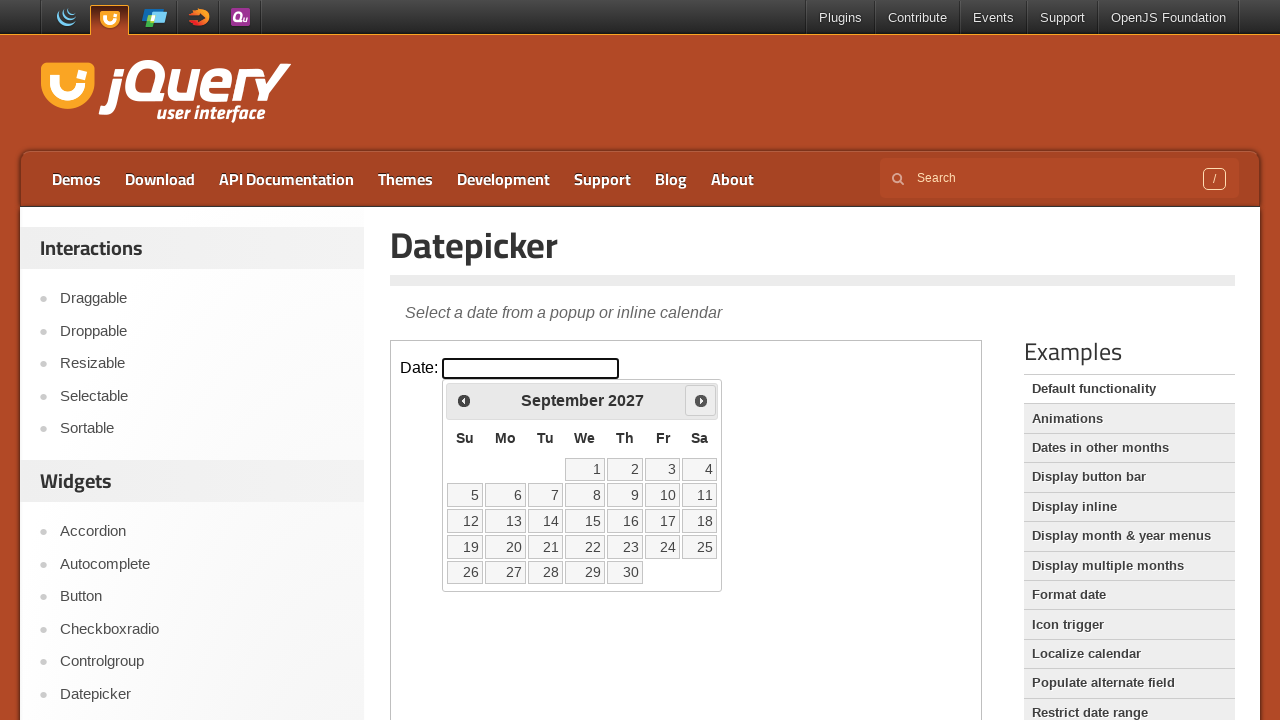

Retrieved current month: September, year: 2027
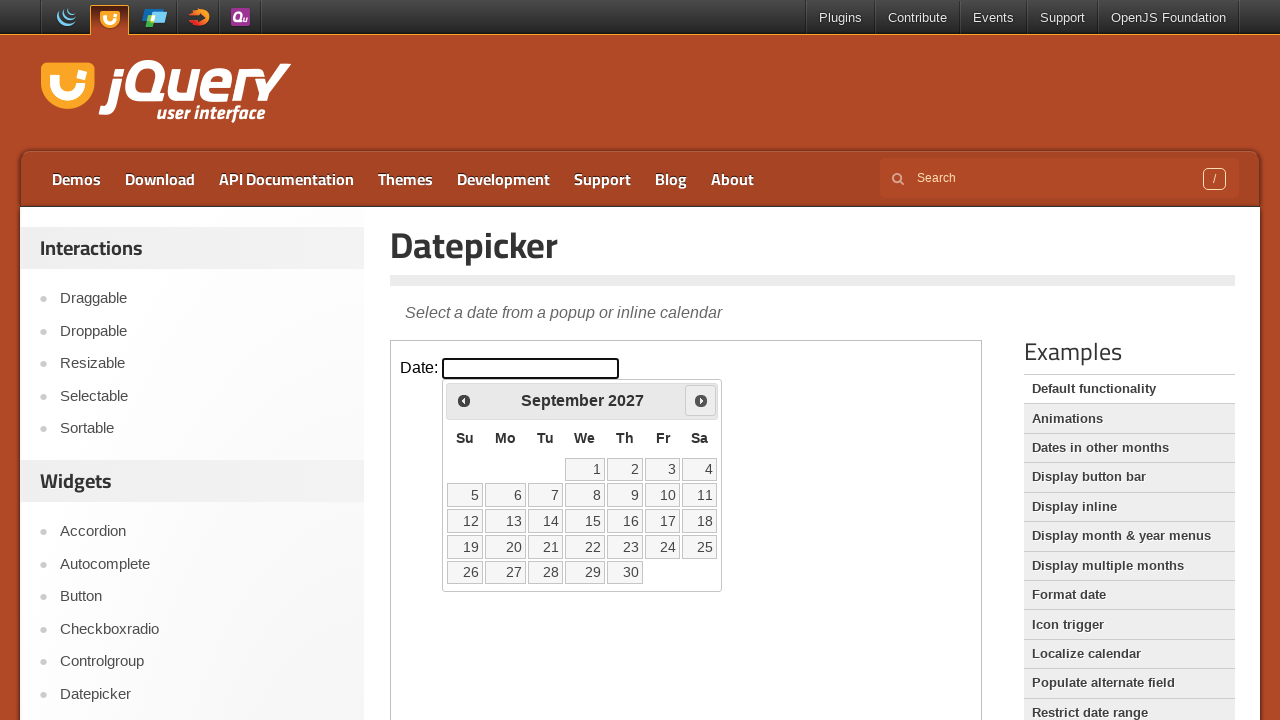

Clicked next month button at (701, 400) on iframe.demo-frame >> internal:control=enter-frame >> #ui-datepicker-div .ui-date
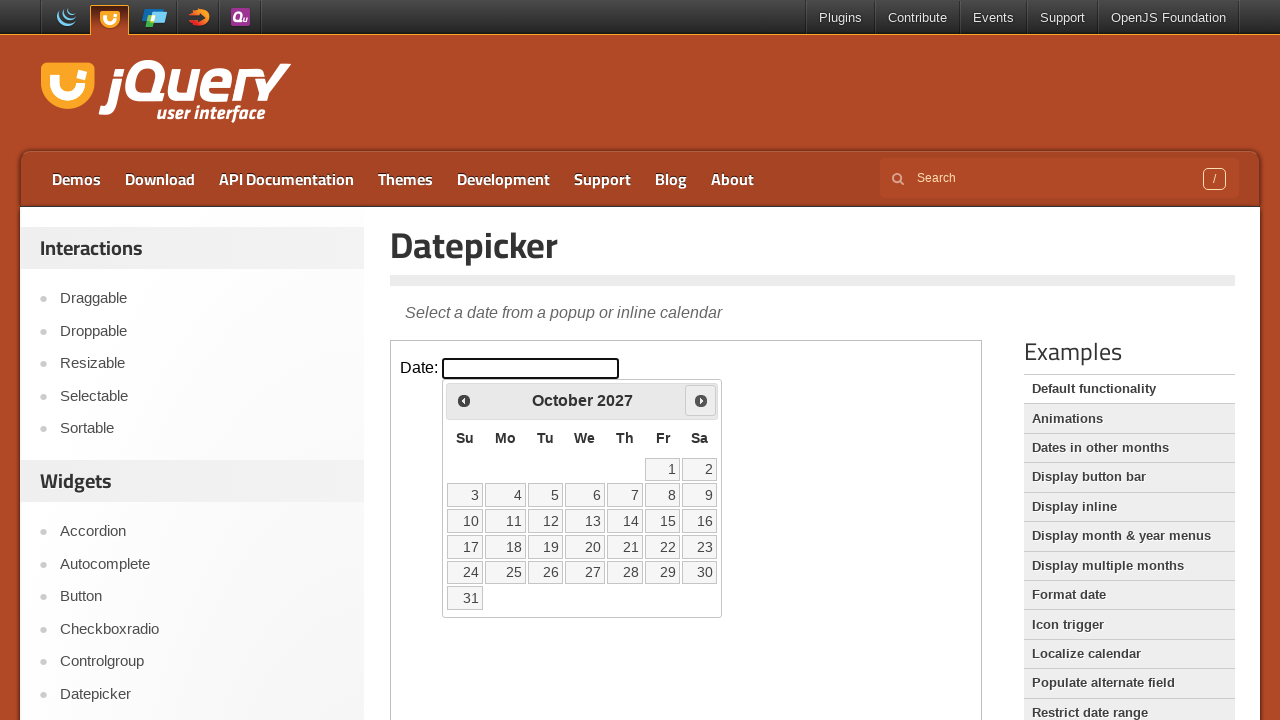

Waited for calendar to update
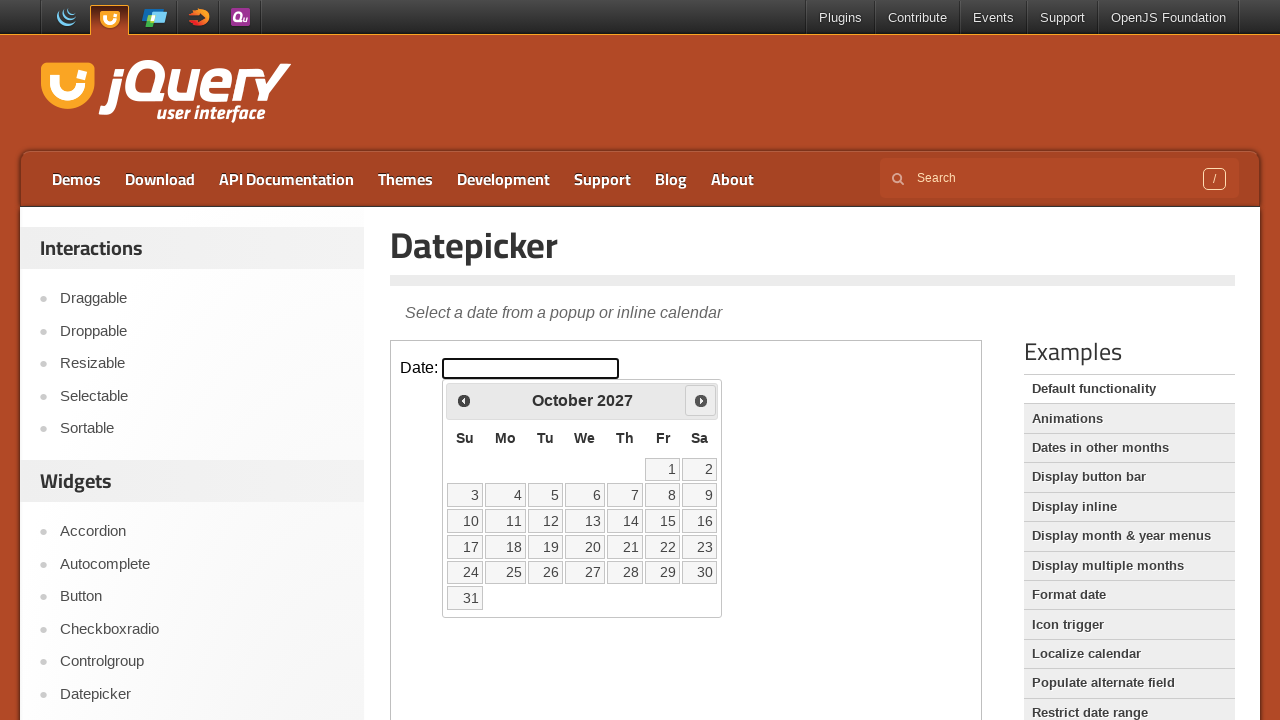

Retrieved current month: October, year: 2027
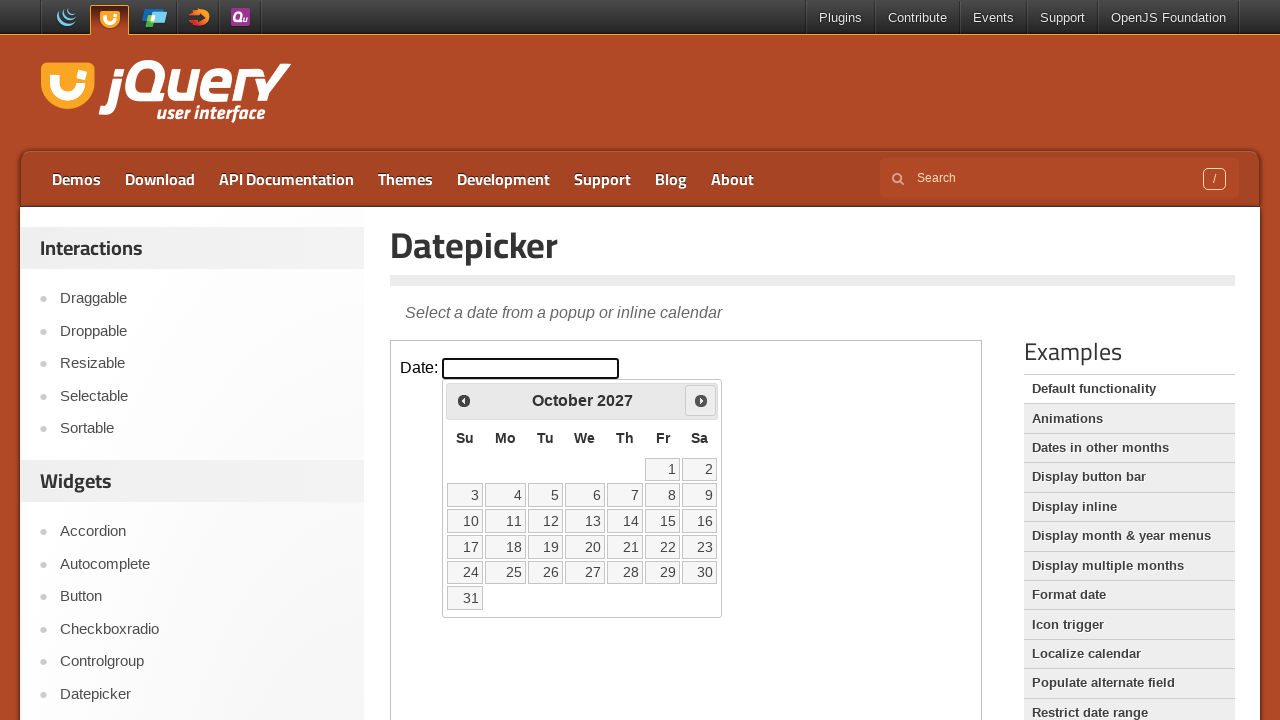

Clicked next month button at (701, 400) on iframe.demo-frame >> internal:control=enter-frame >> #ui-datepicker-div .ui-date
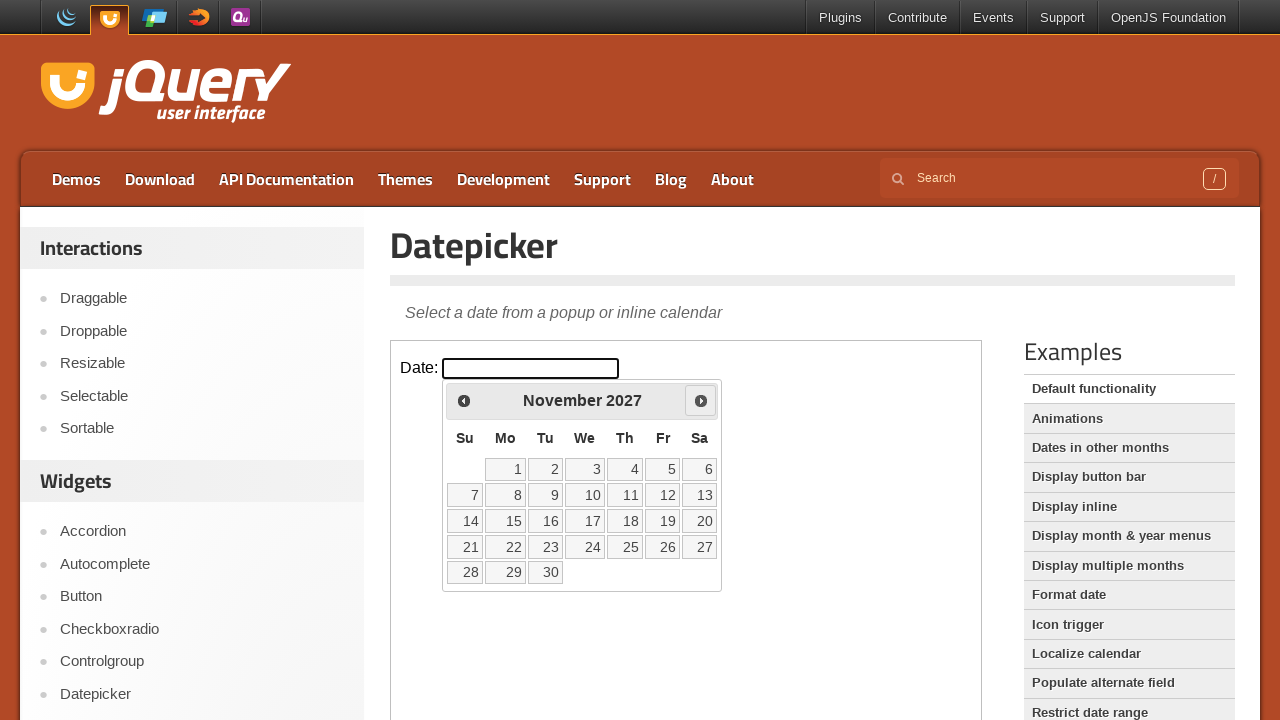

Waited for calendar to update
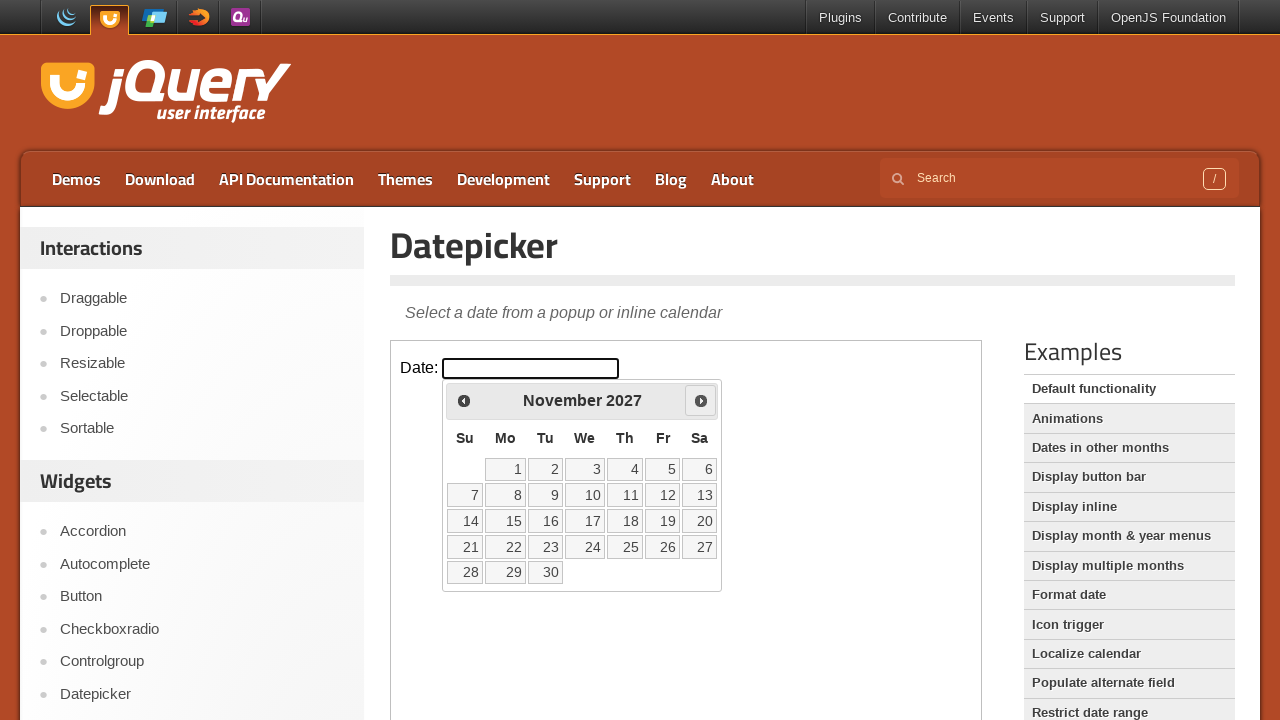

Retrieved current month: November, year: 2027
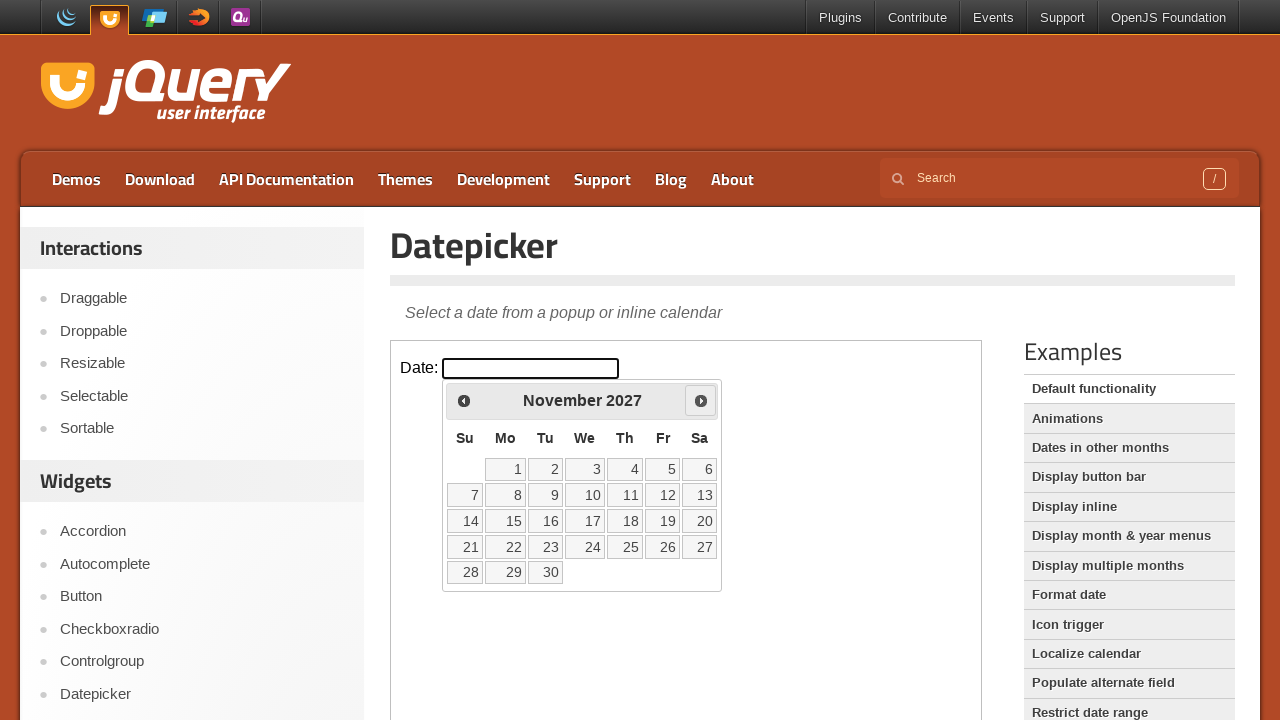

Clicked next month button at (701, 400) on iframe.demo-frame >> internal:control=enter-frame >> #ui-datepicker-div .ui-date
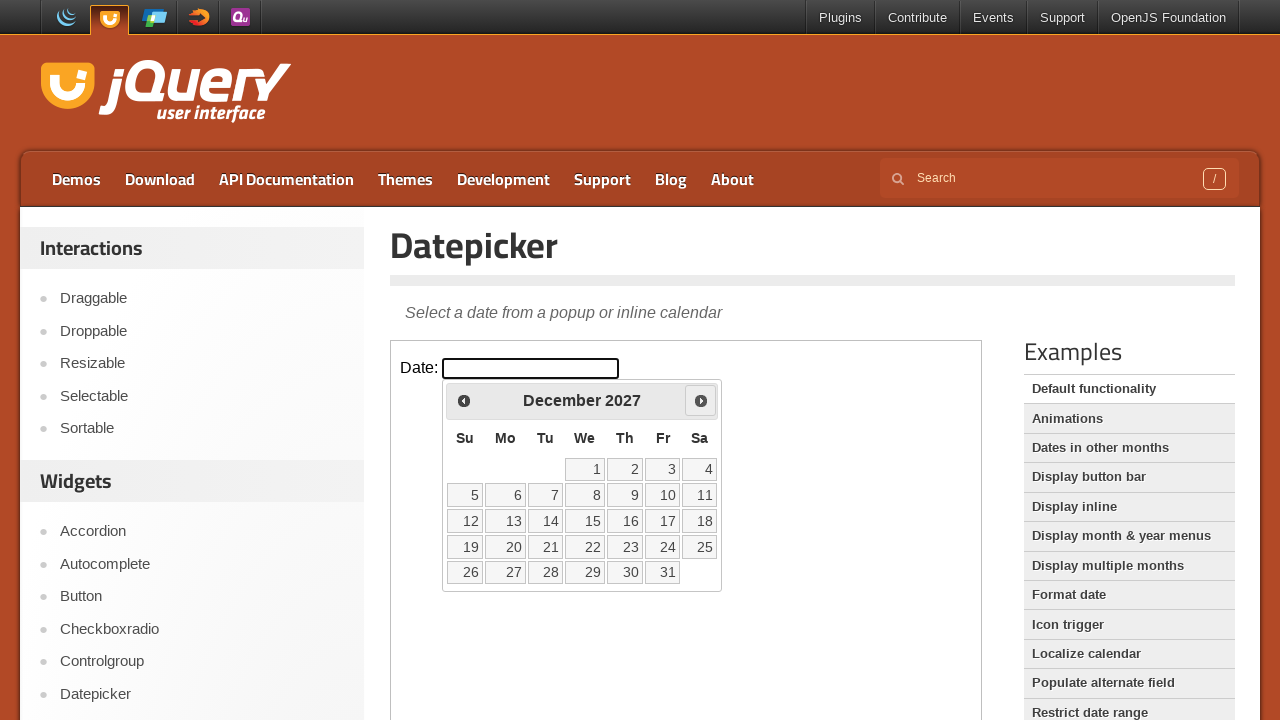

Waited for calendar to update
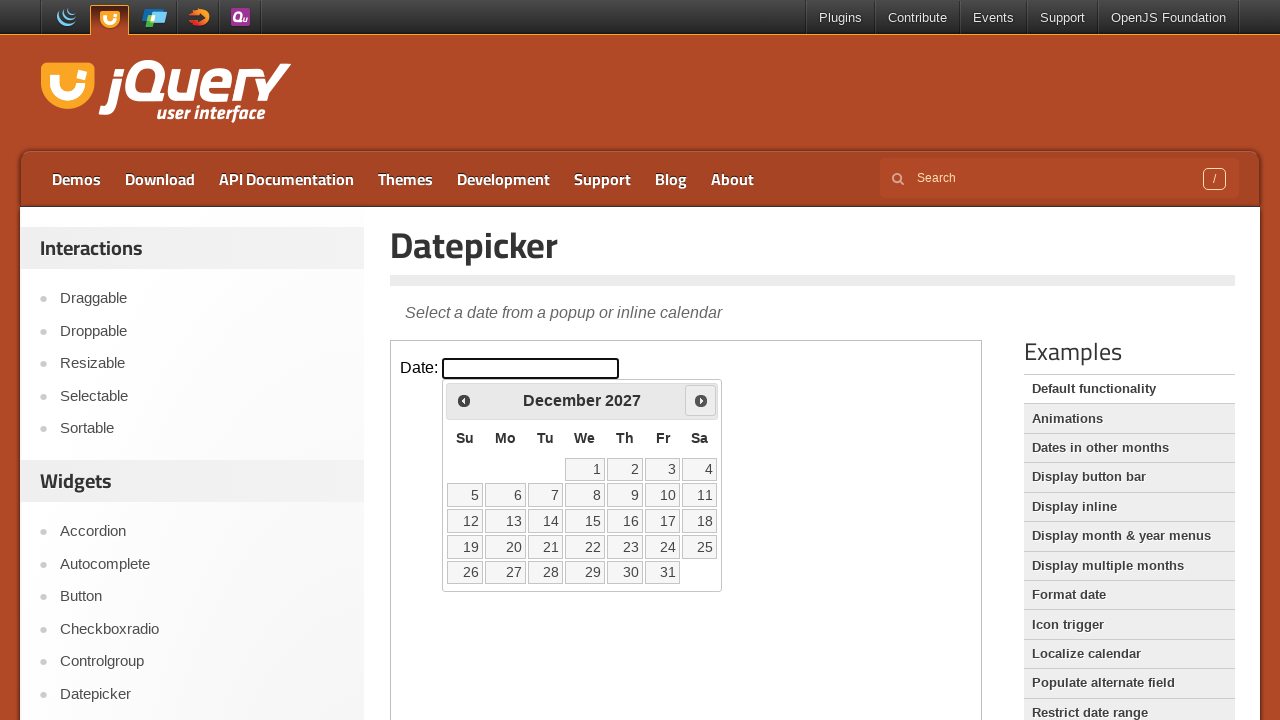

Retrieved current month: December, year: 2027
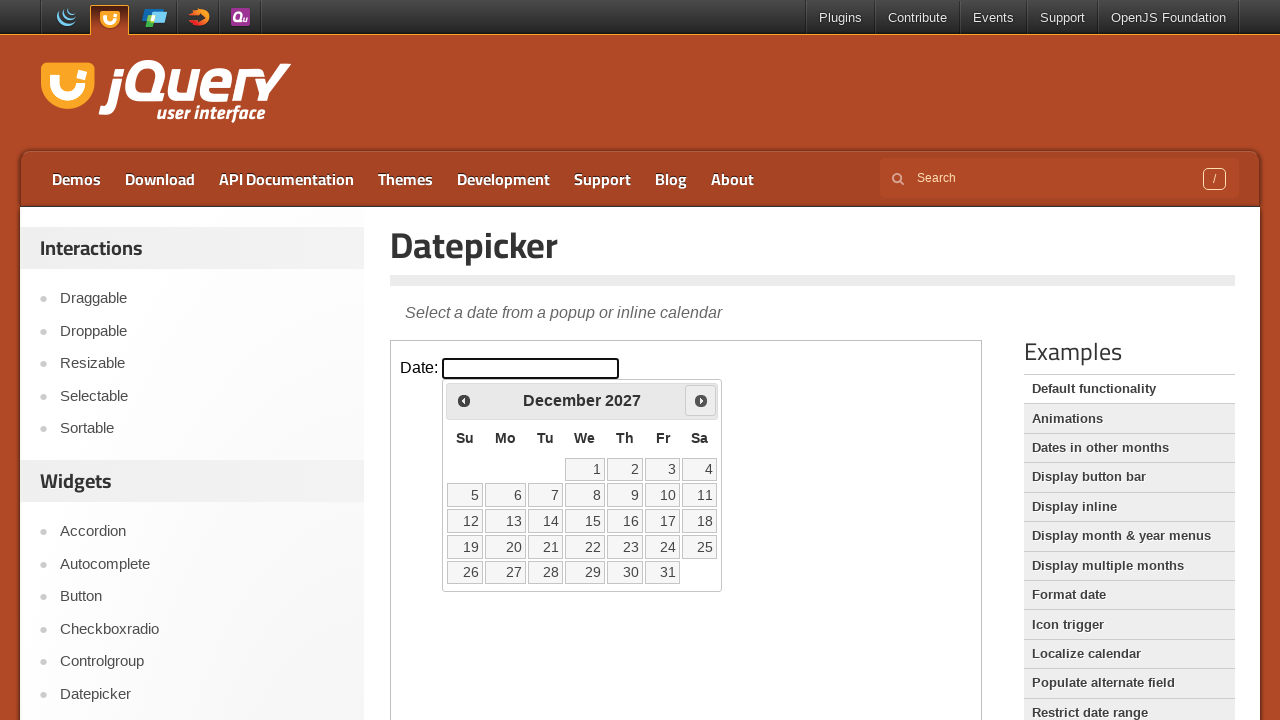

Clicked next month button at (701, 400) on iframe.demo-frame >> internal:control=enter-frame >> #ui-datepicker-div .ui-date
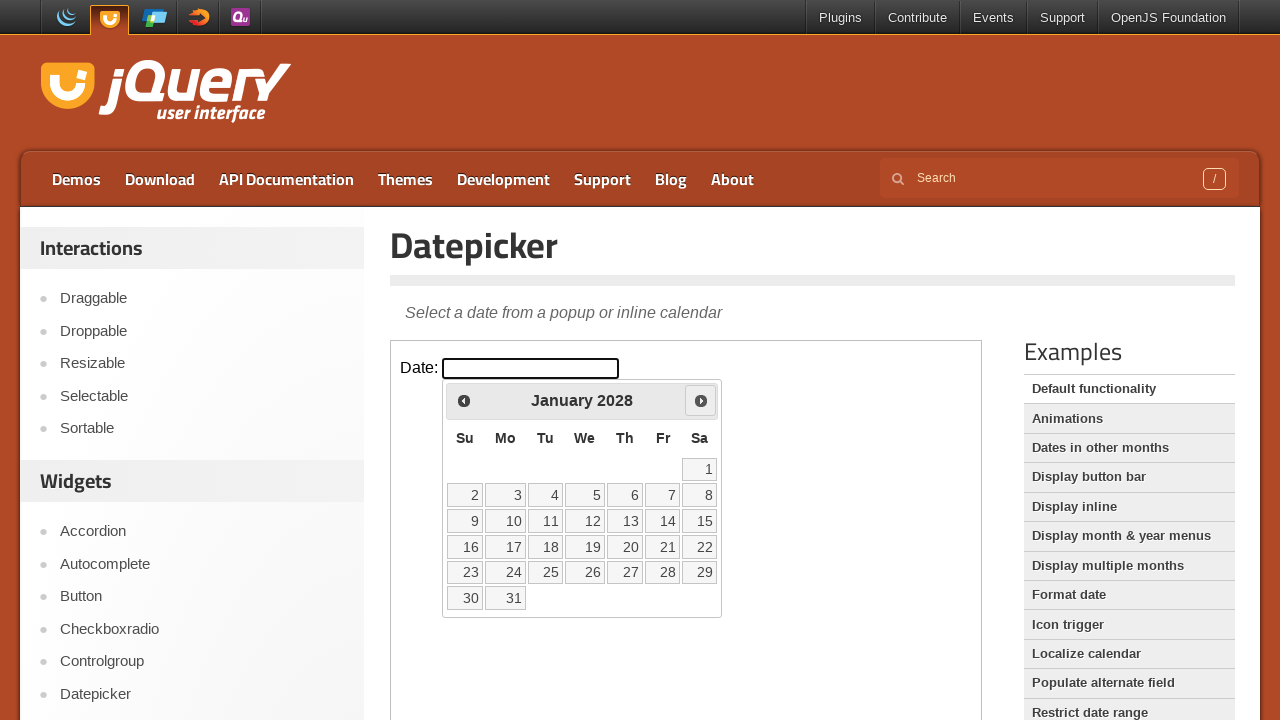

Waited for calendar to update
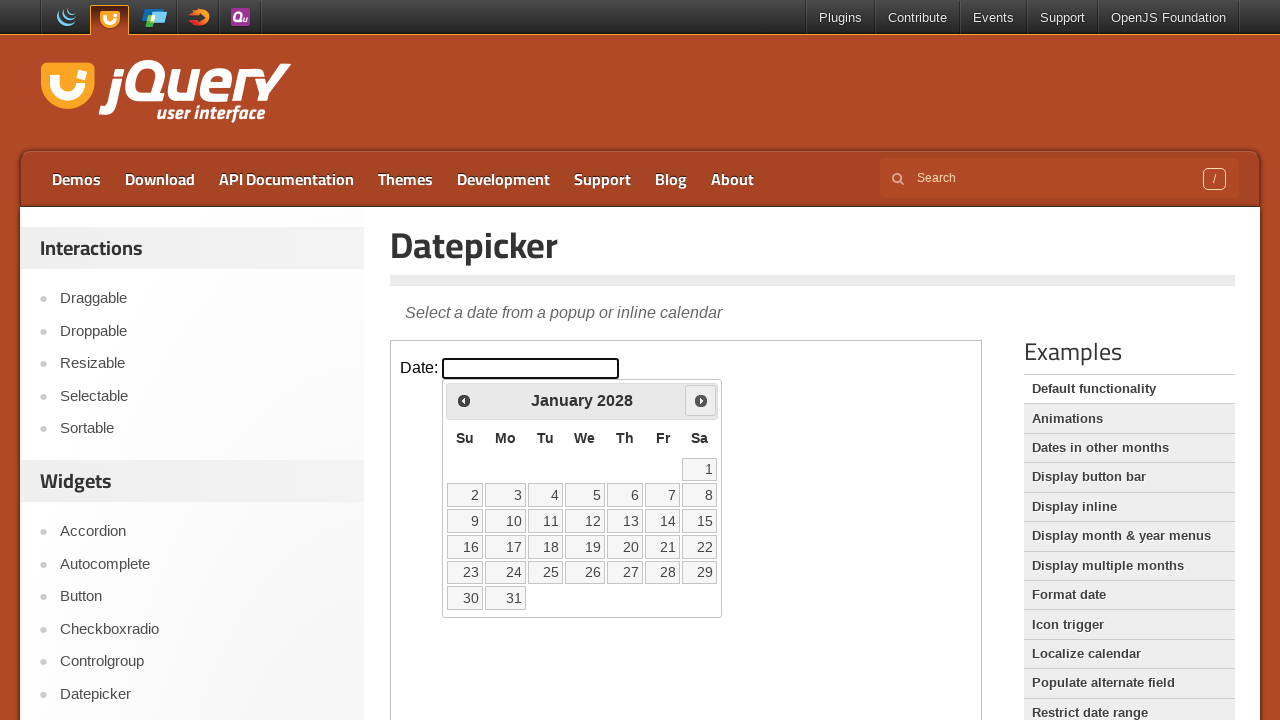

Retrieved current month: January, year: 2028
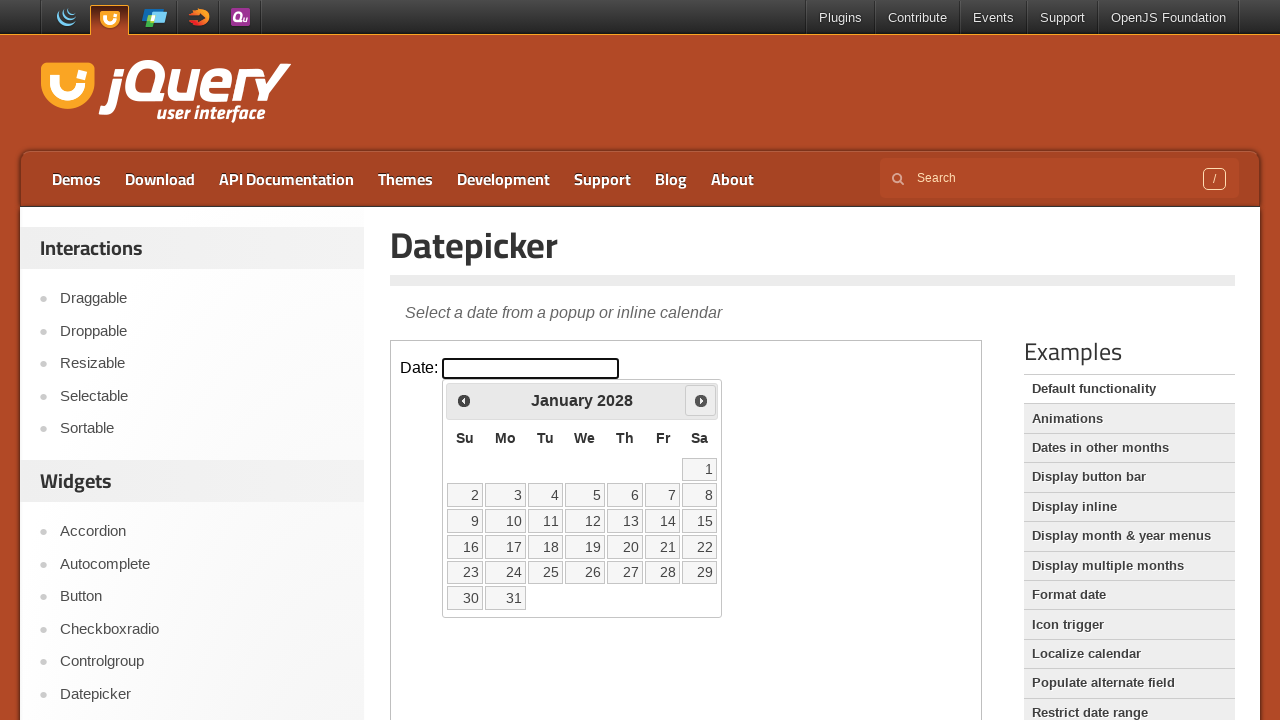

Clicked next month button at (701, 400) on iframe.demo-frame >> internal:control=enter-frame >> #ui-datepicker-div .ui-date
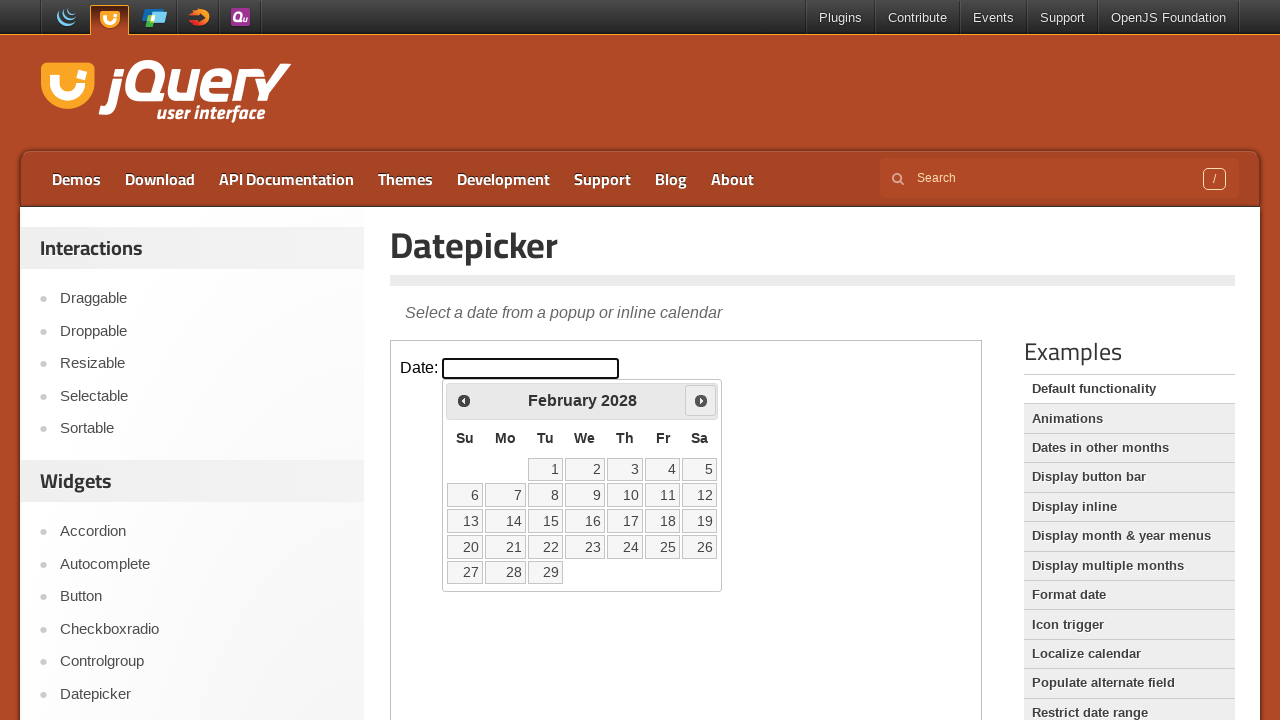

Waited for calendar to update
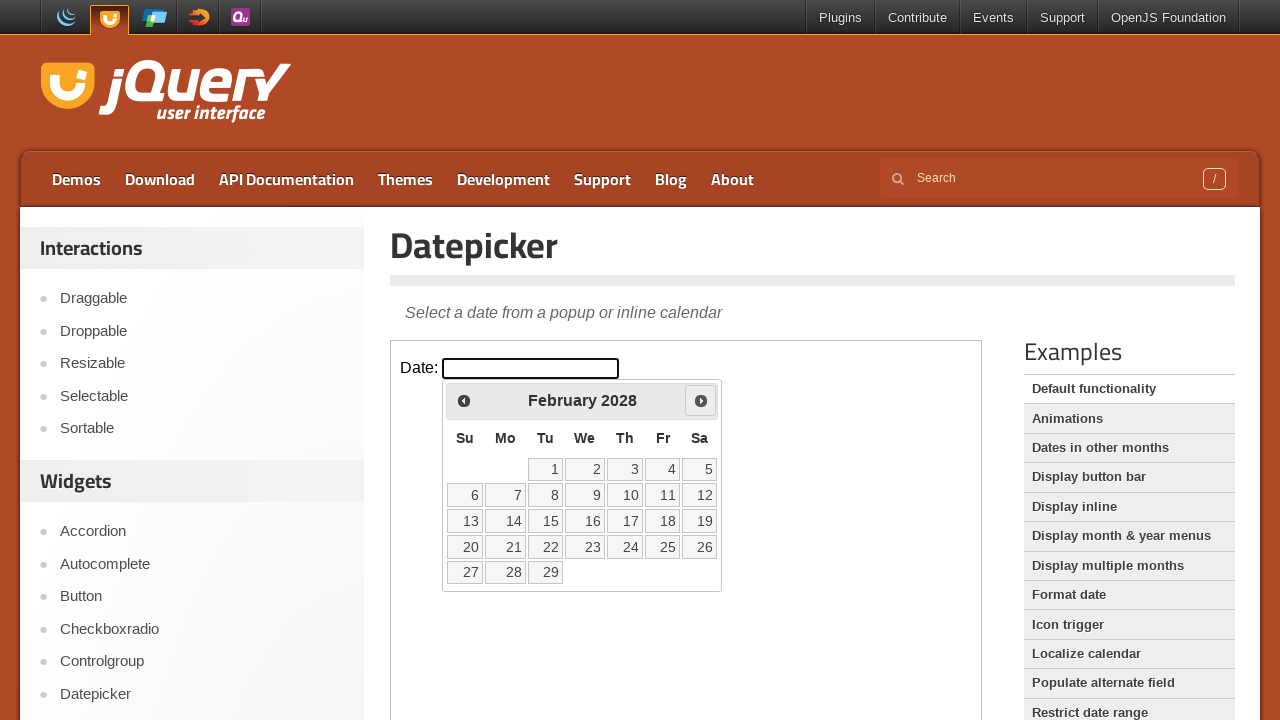

Retrieved current month: February, year: 2028
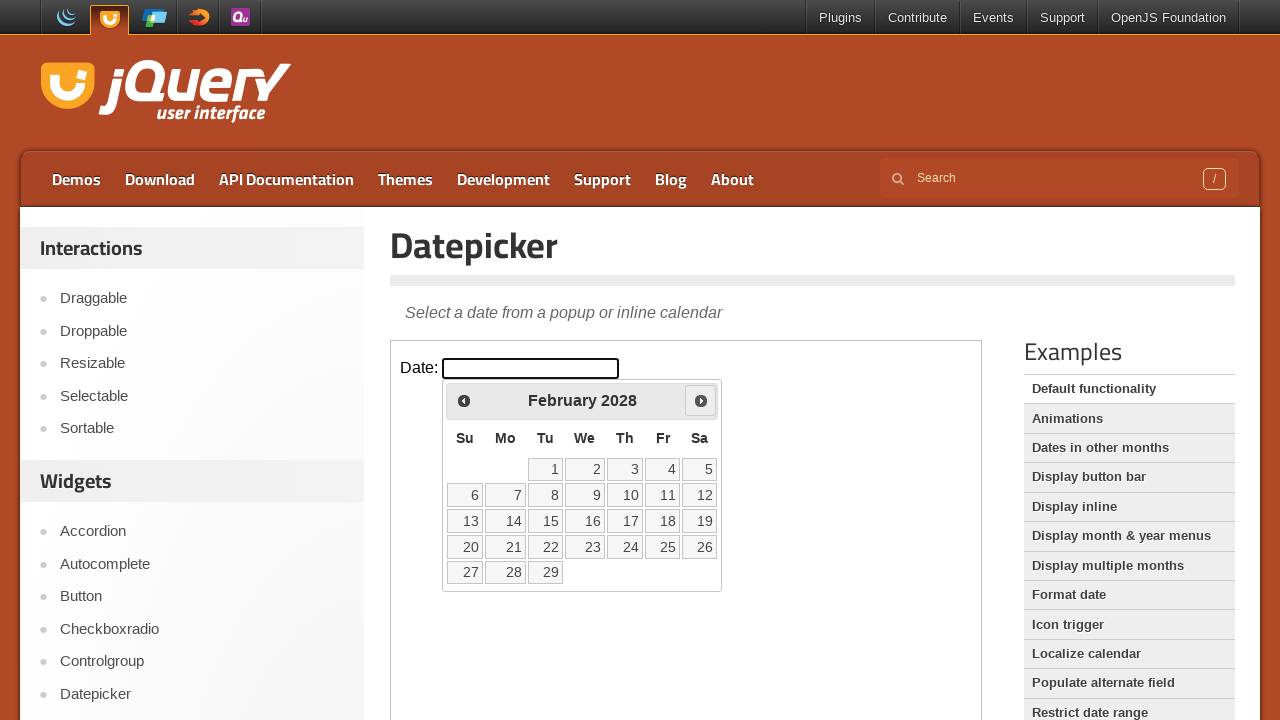

Clicked next month button at (701, 400) on iframe.demo-frame >> internal:control=enter-frame >> #ui-datepicker-div .ui-date
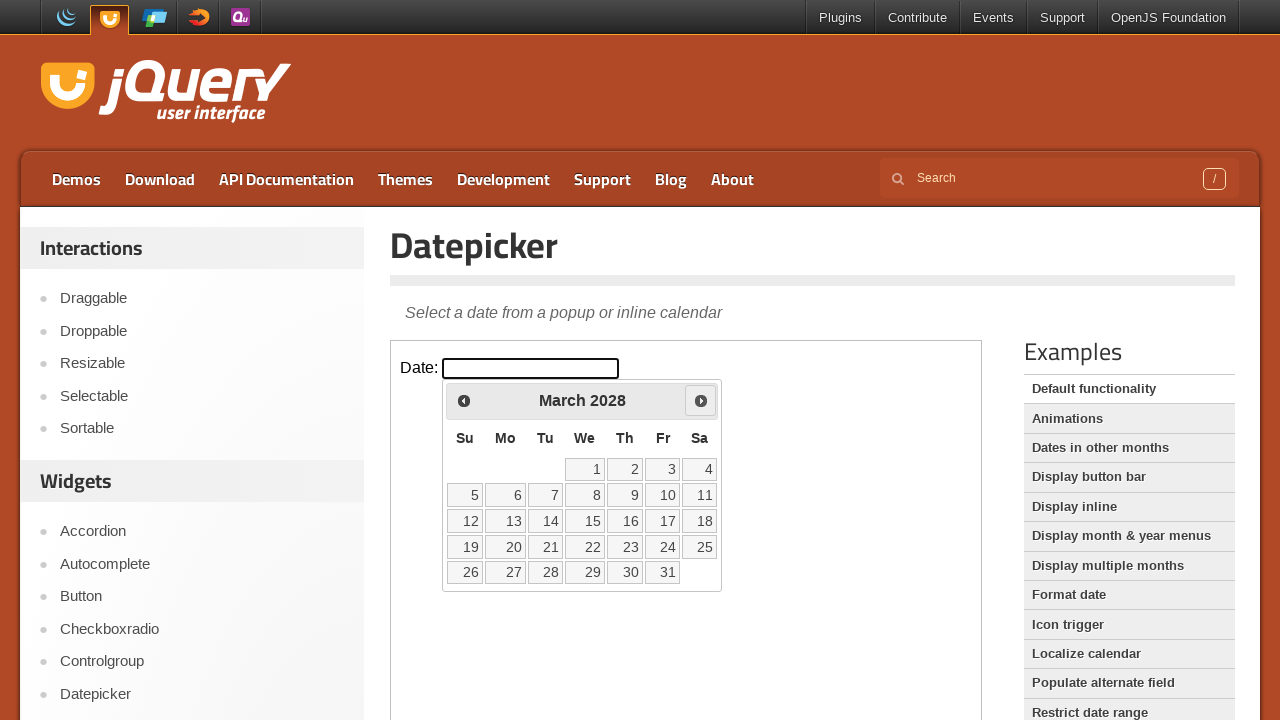

Waited for calendar to update
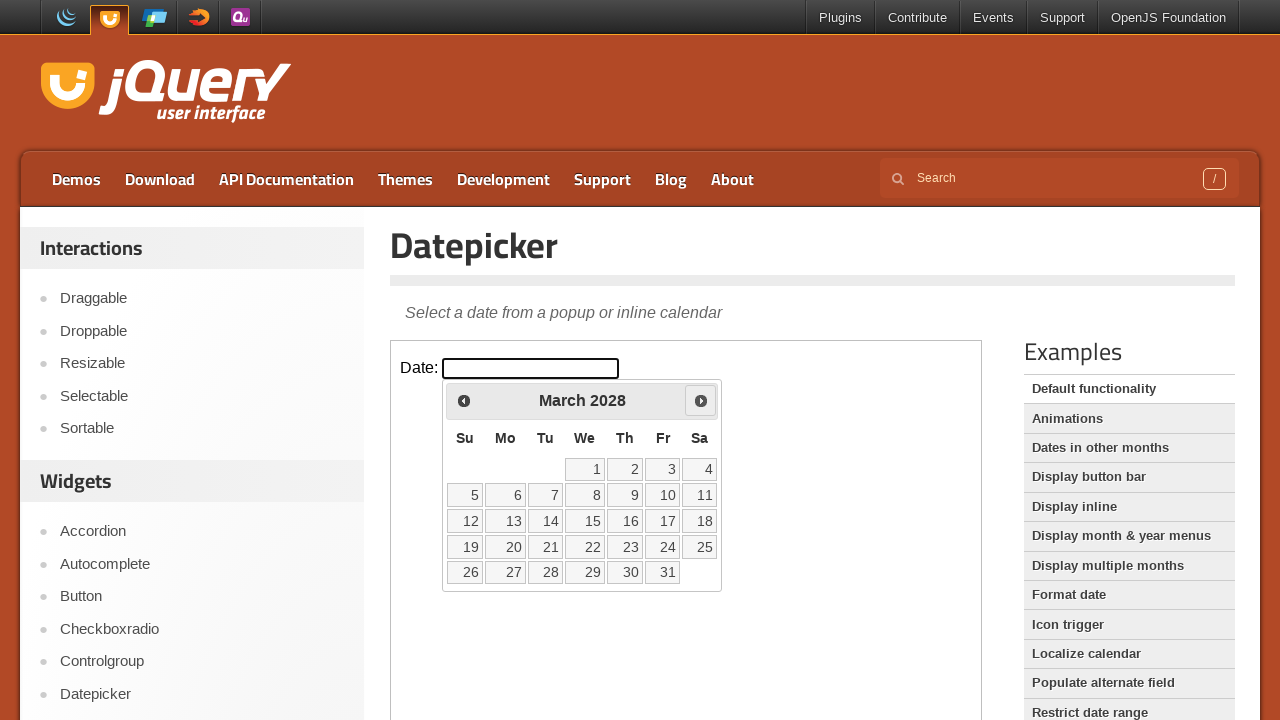

Retrieved current month: March, year: 2028
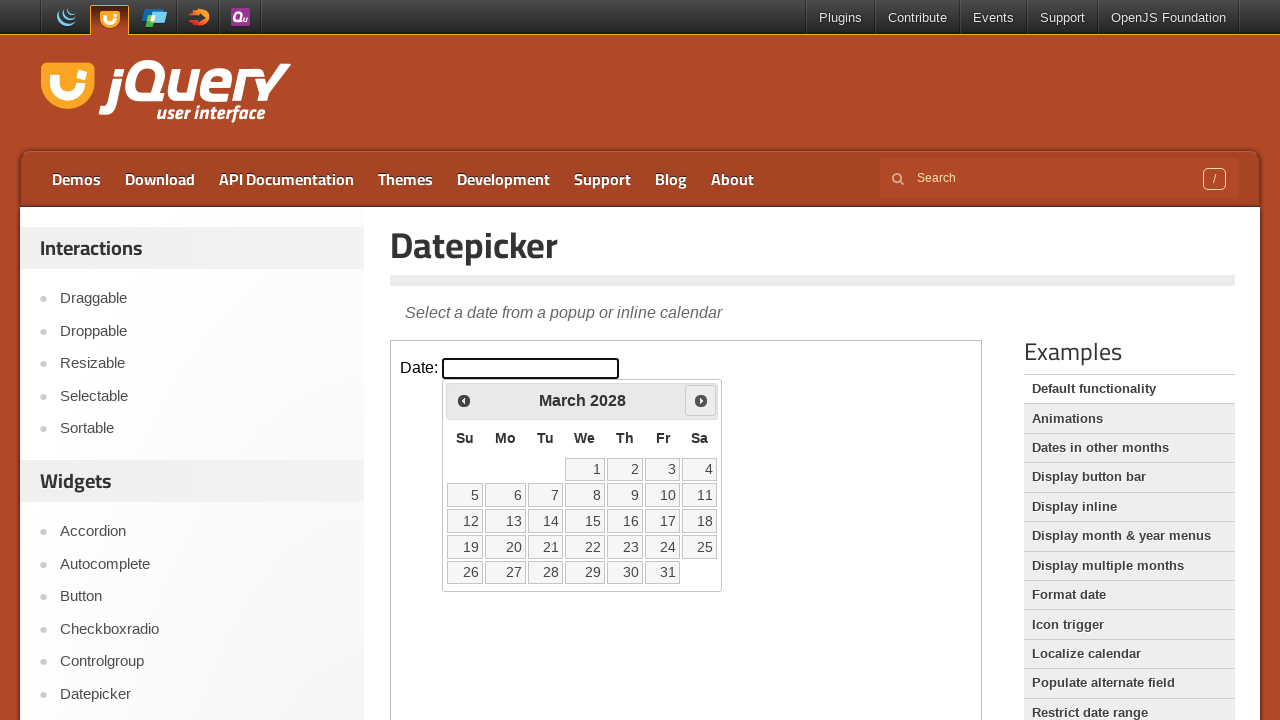

Clicked next month button at (701, 400) on iframe.demo-frame >> internal:control=enter-frame >> #ui-datepicker-div .ui-date
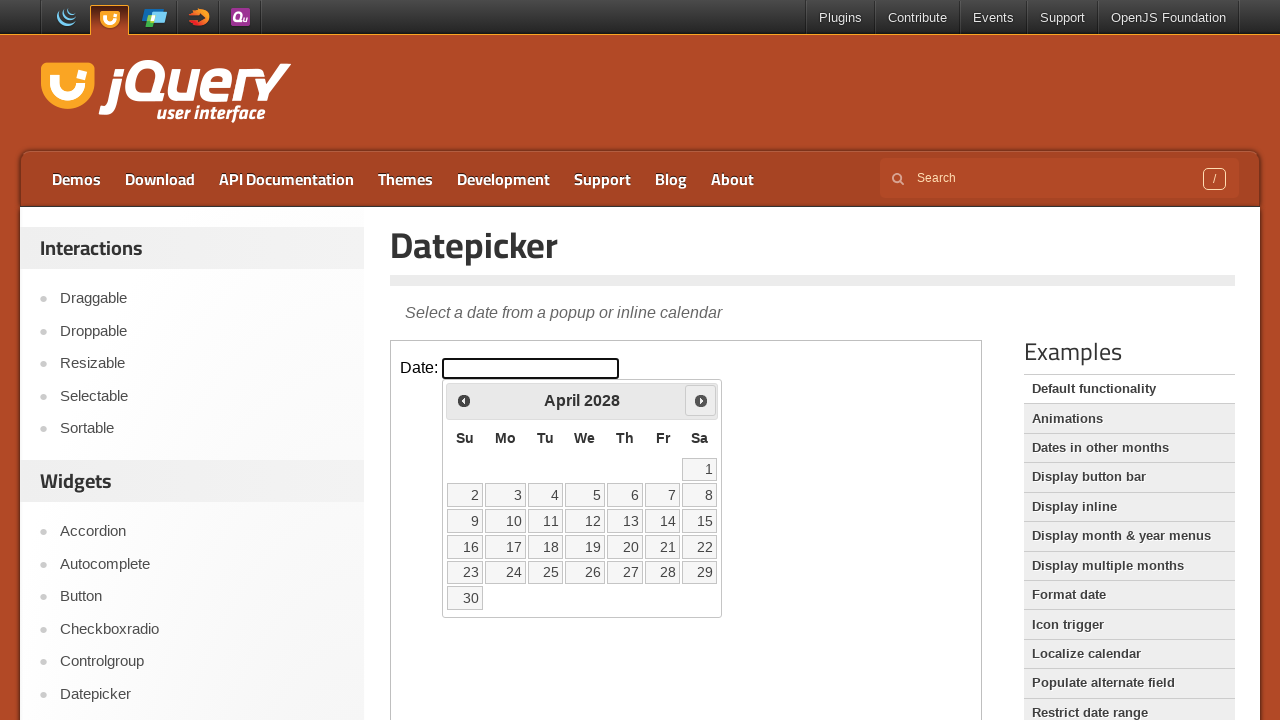

Waited for calendar to update
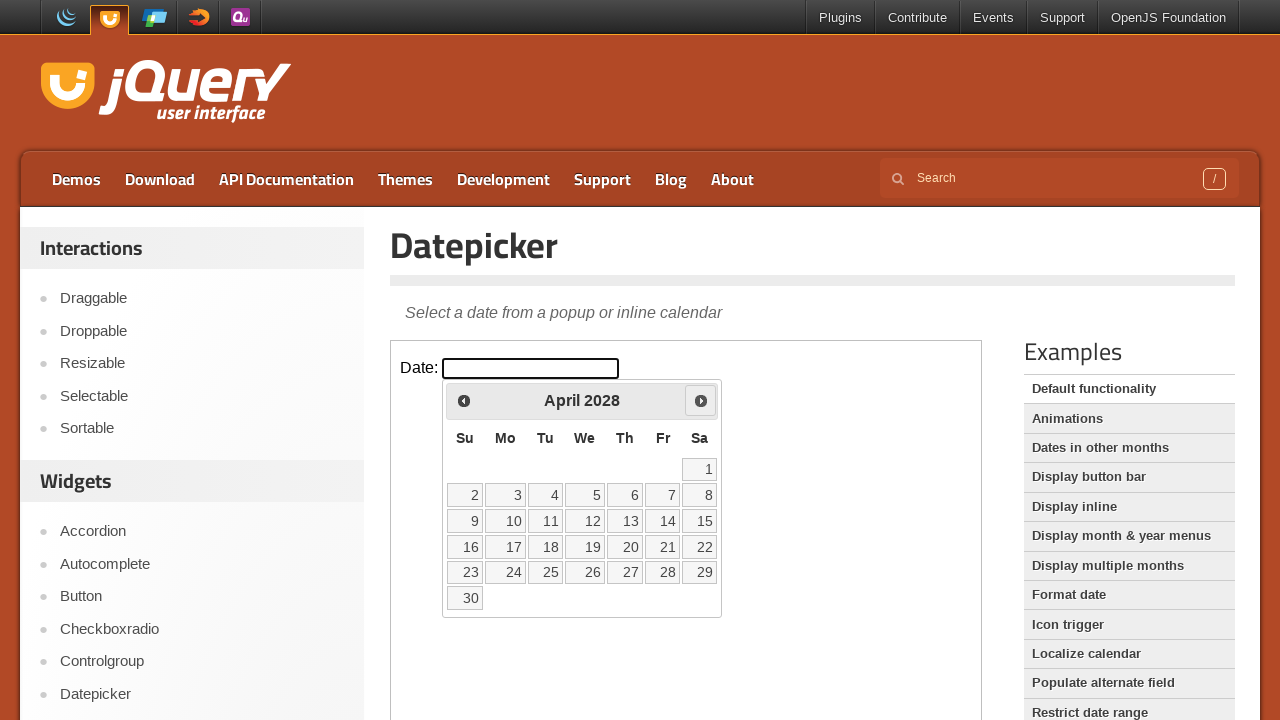

Retrieved current month: April, year: 2028
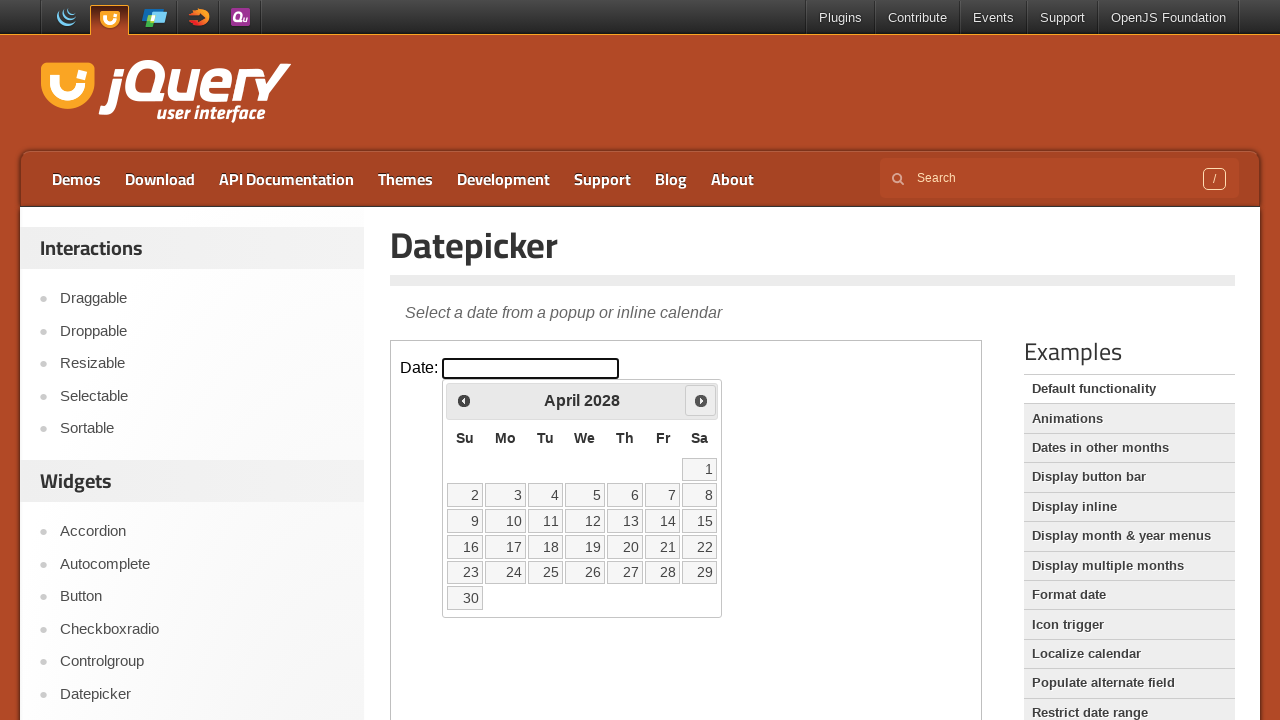

Clicked next month button at (701, 400) on iframe.demo-frame >> internal:control=enter-frame >> #ui-datepicker-div .ui-date
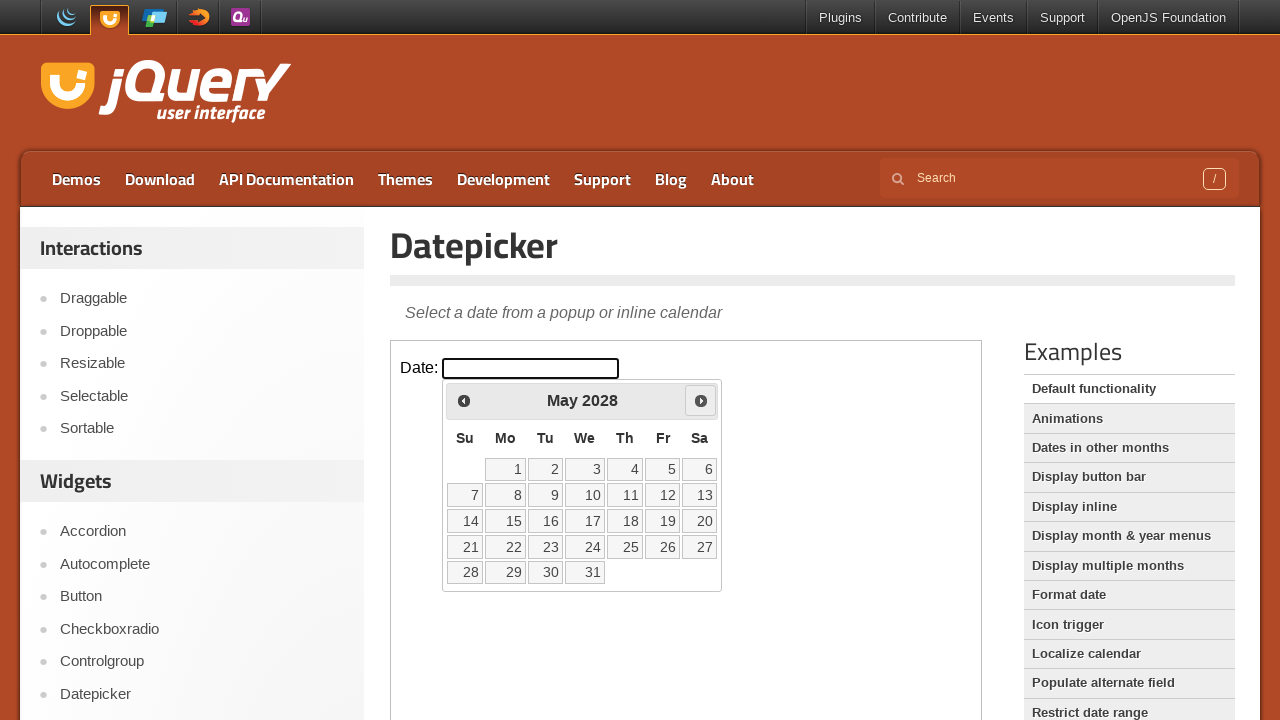

Waited for calendar to update
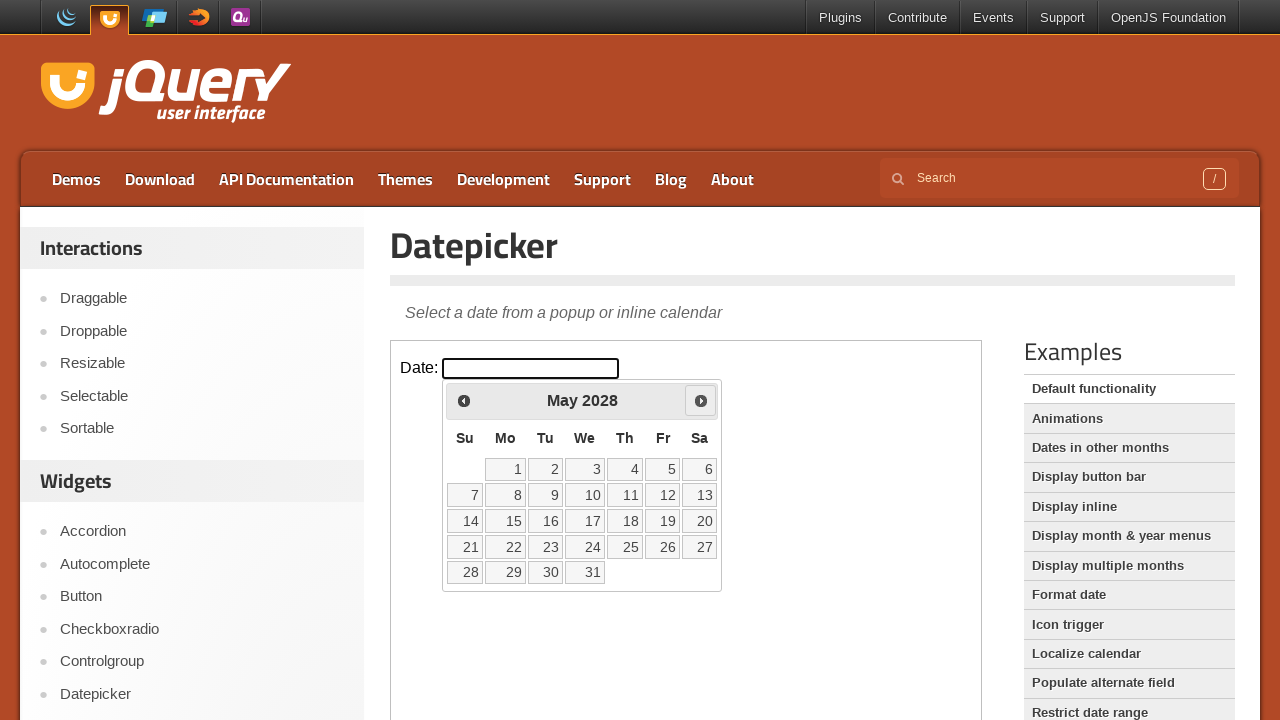

Retrieved current month: May, year: 2028
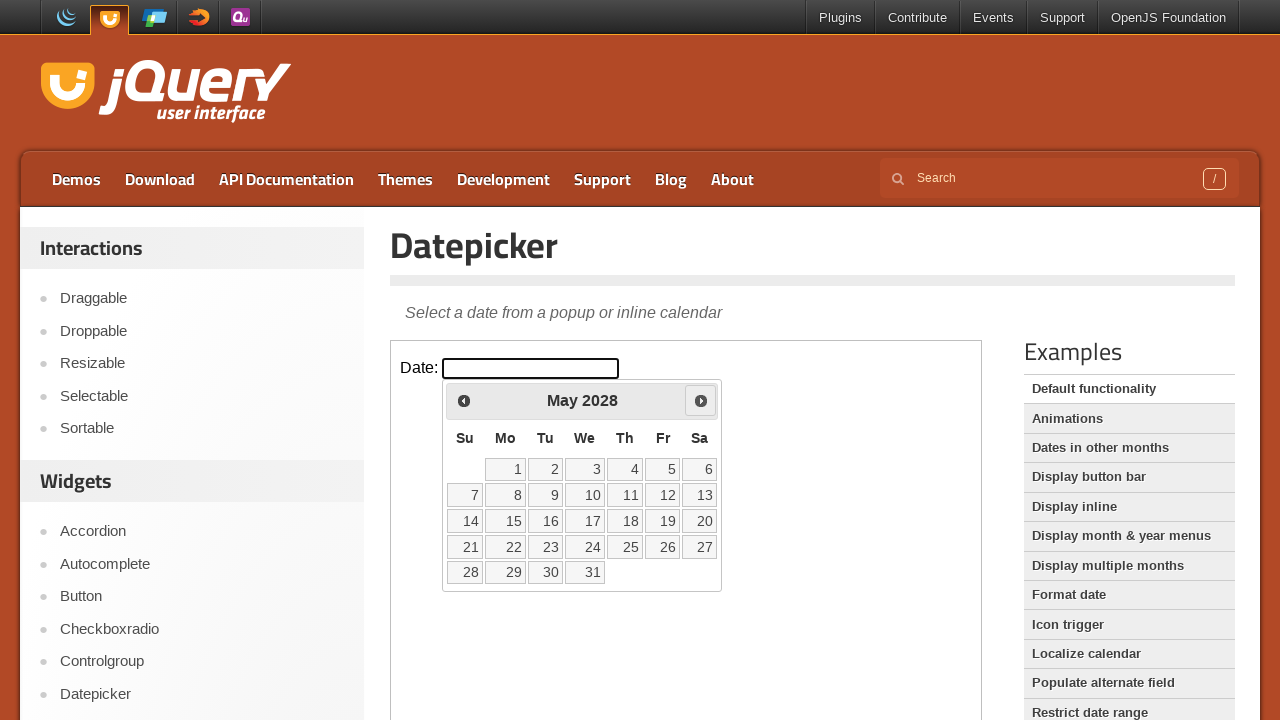

Clicked next month button at (701, 400) on iframe.demo-frame >> internal:control=enter-frame >> #ui-datepicker-div .ui-date
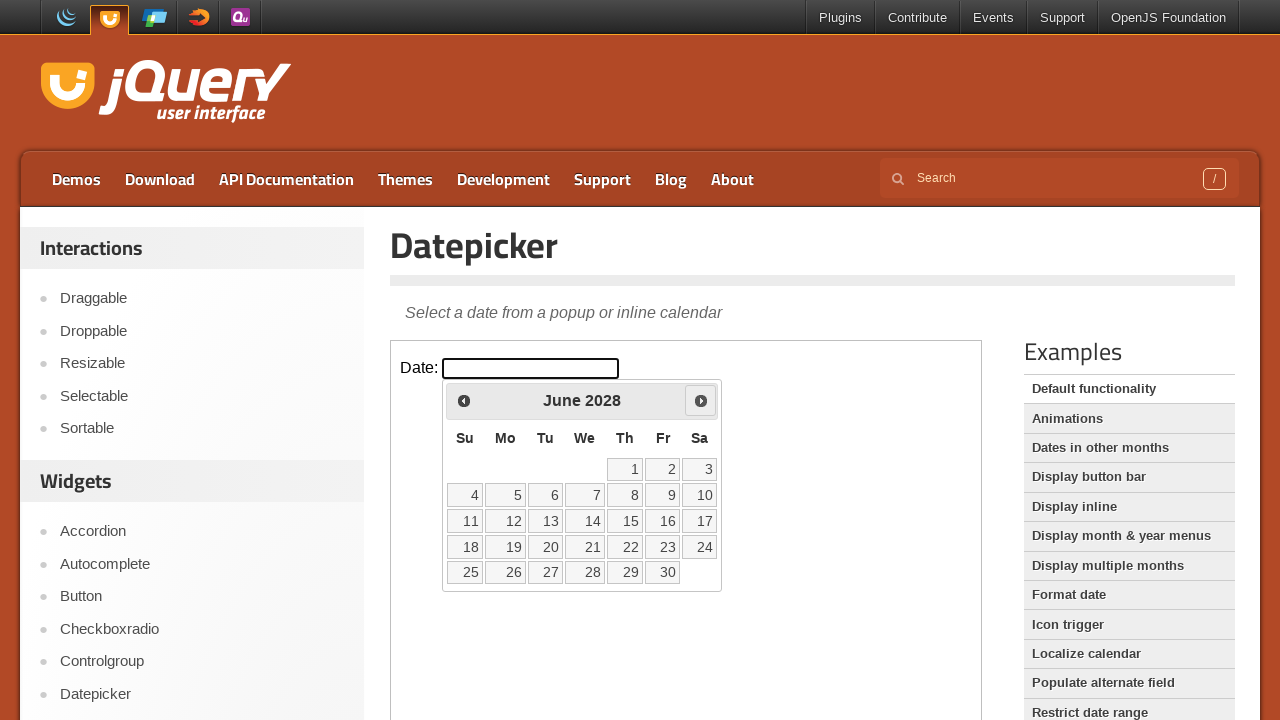

Waited for calendar to update
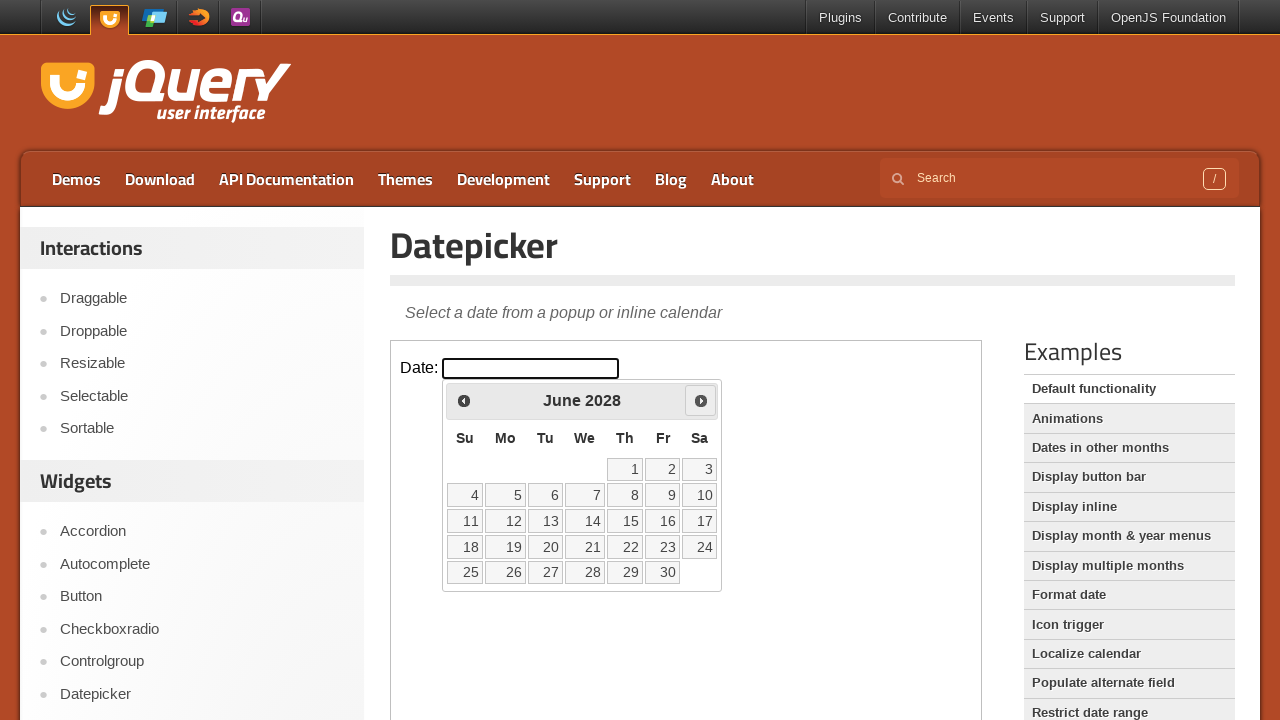

Retrieved current month: June, year: 2028
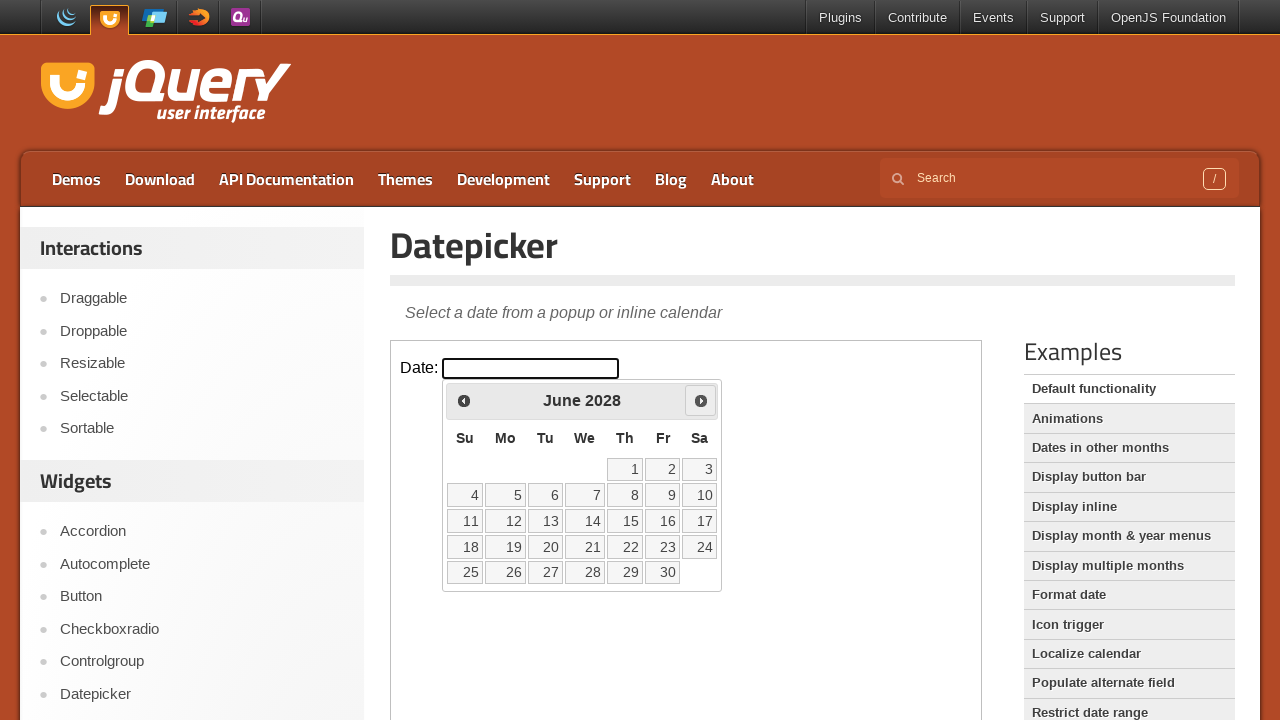

Clicked next month button at (701, 400) on iframe.demo-frame >> internal:control=enter-frame >> #ui-datepicker-div .ui-date
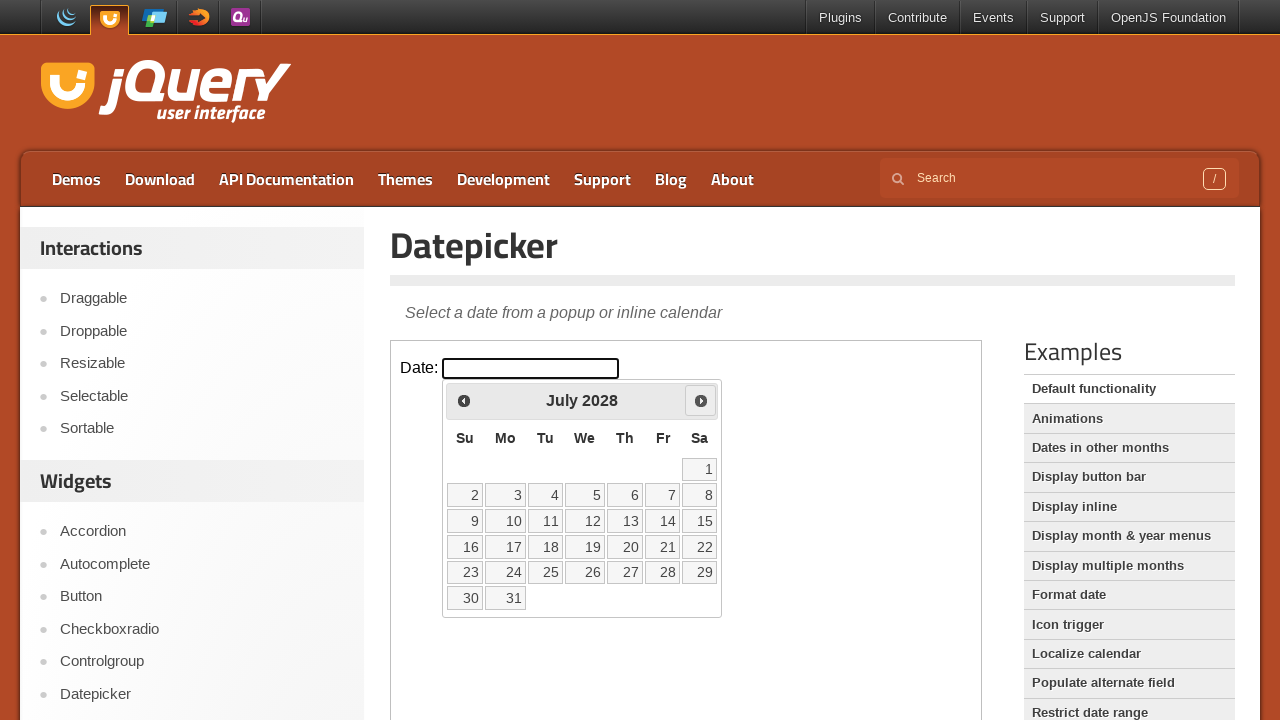

Waited for calendar to update
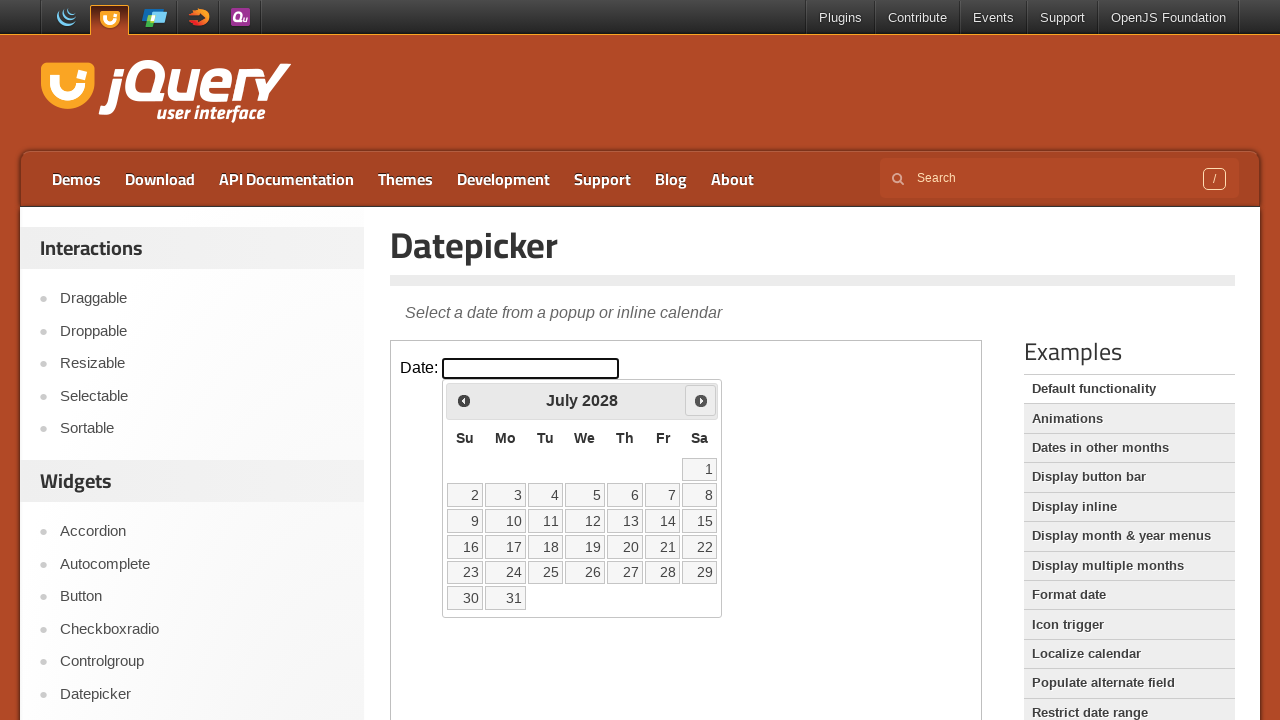

Retrieved current month: July, year: 2028
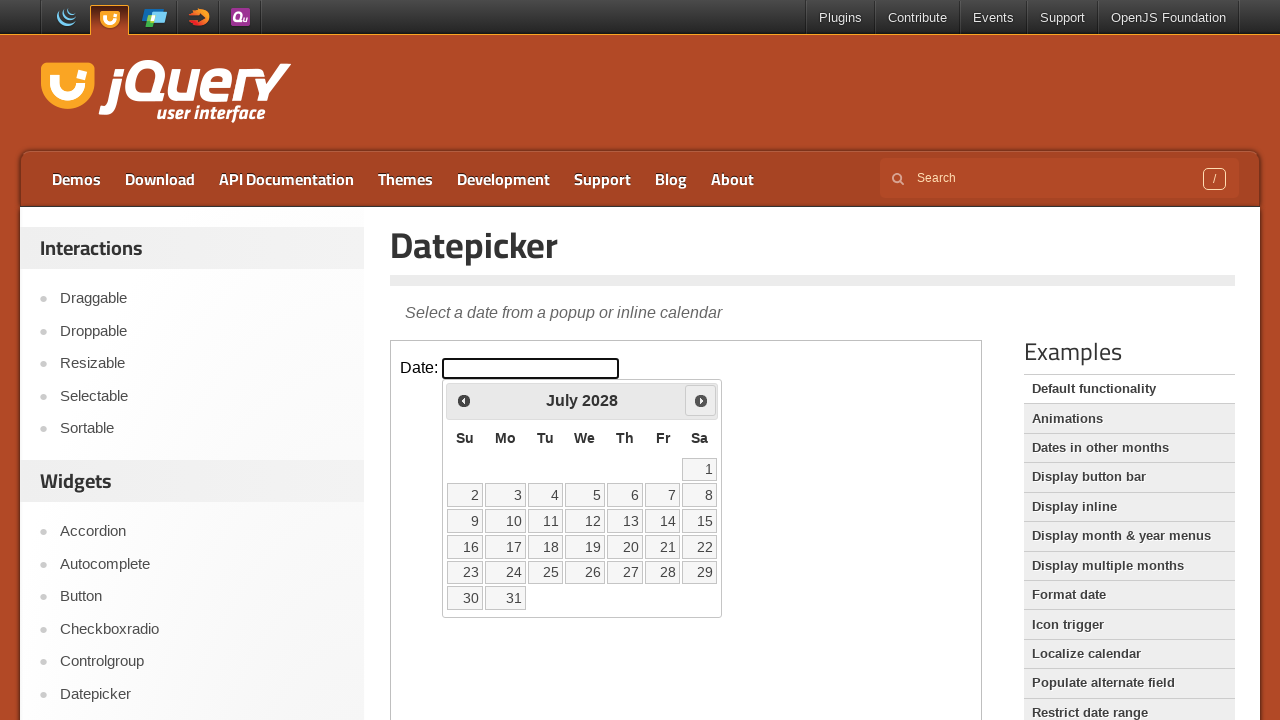

Clicked next month button at (701, 400) on iframe.demo-frame >> internal:control=enter-frame >> #ui-datepicker-div .ui-date
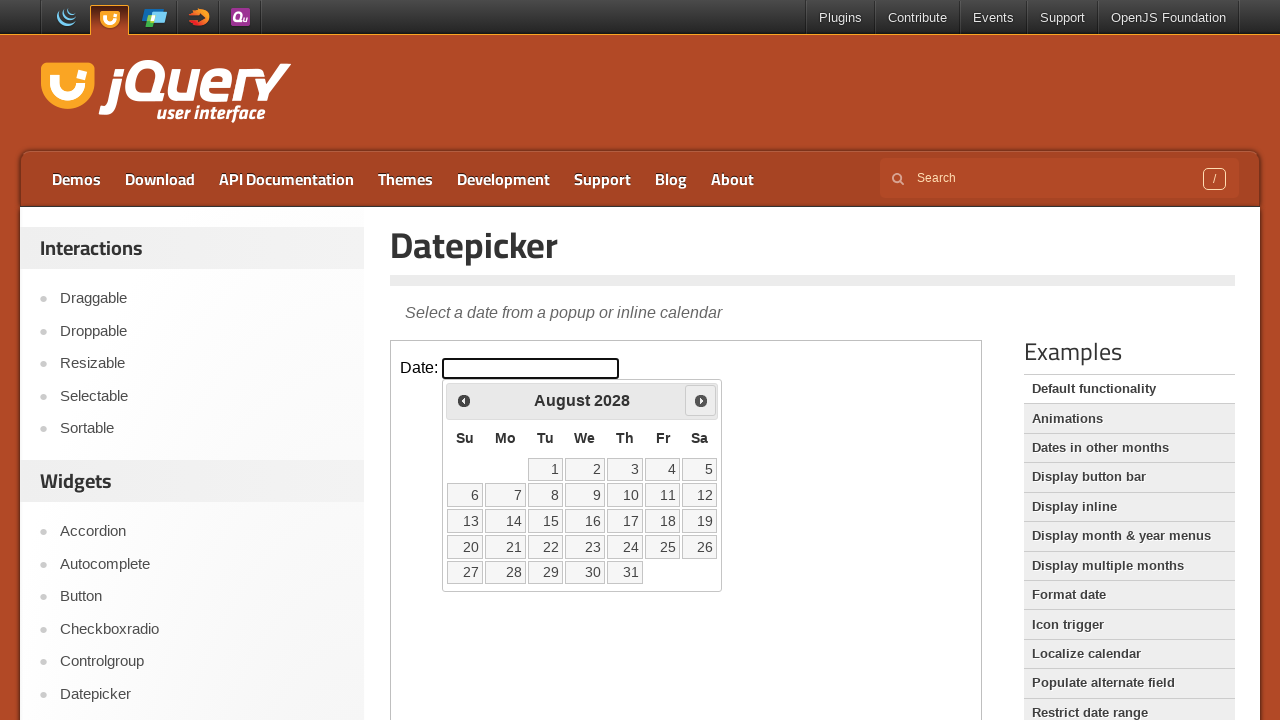

Waited for calendar to update
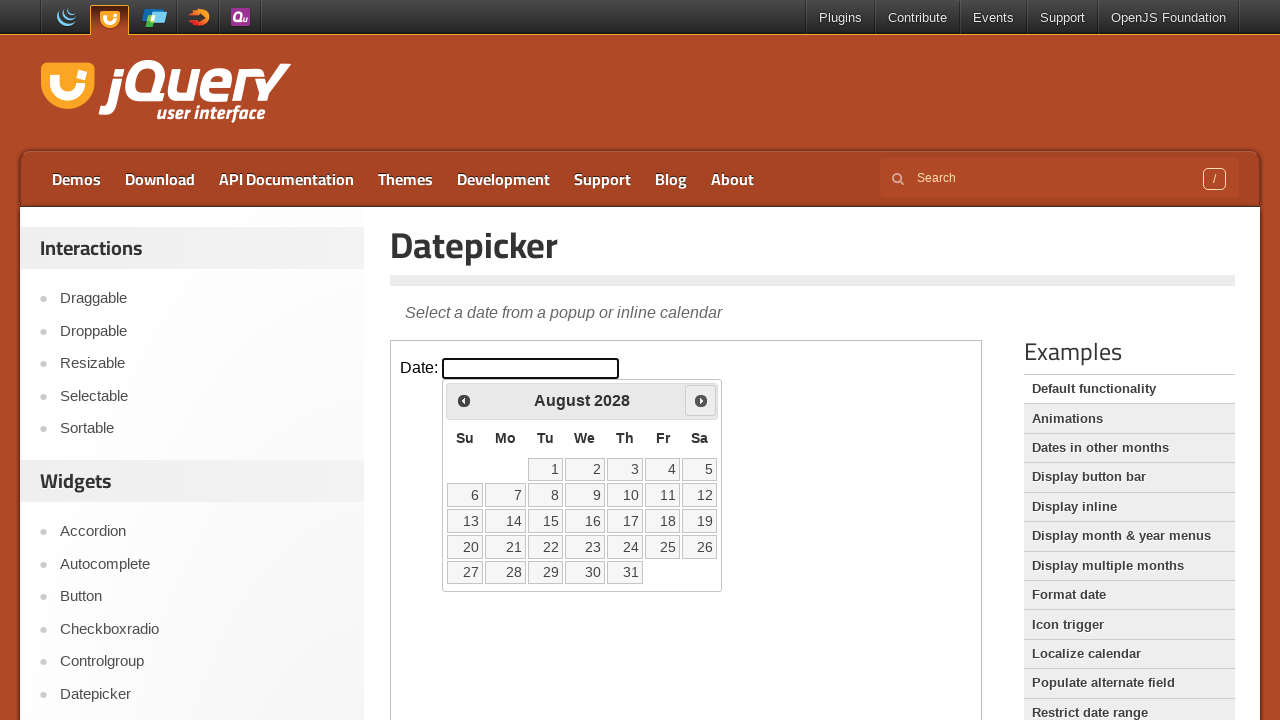

Retrieved current month: August, year: 2028
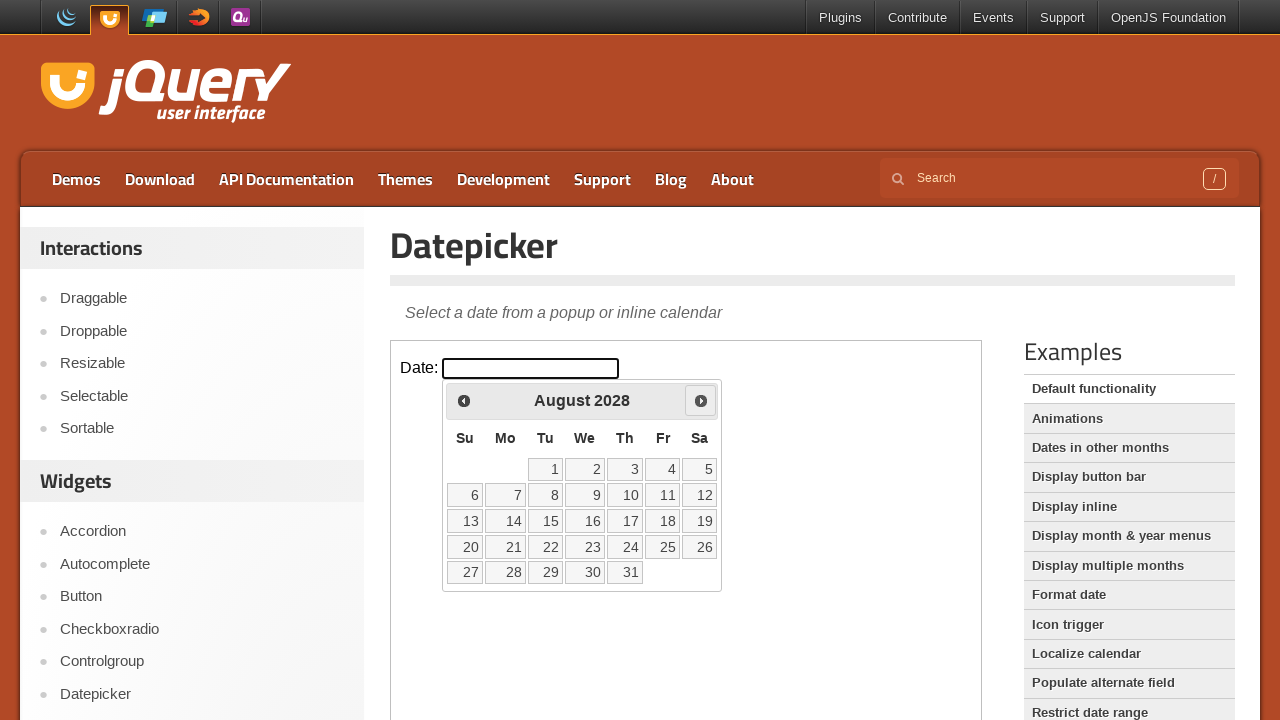

Clicked next month button at (701, 400) on iframe.demo-frame >> internal:control=enter-frame >> #ui-datepicker-div .ui-date
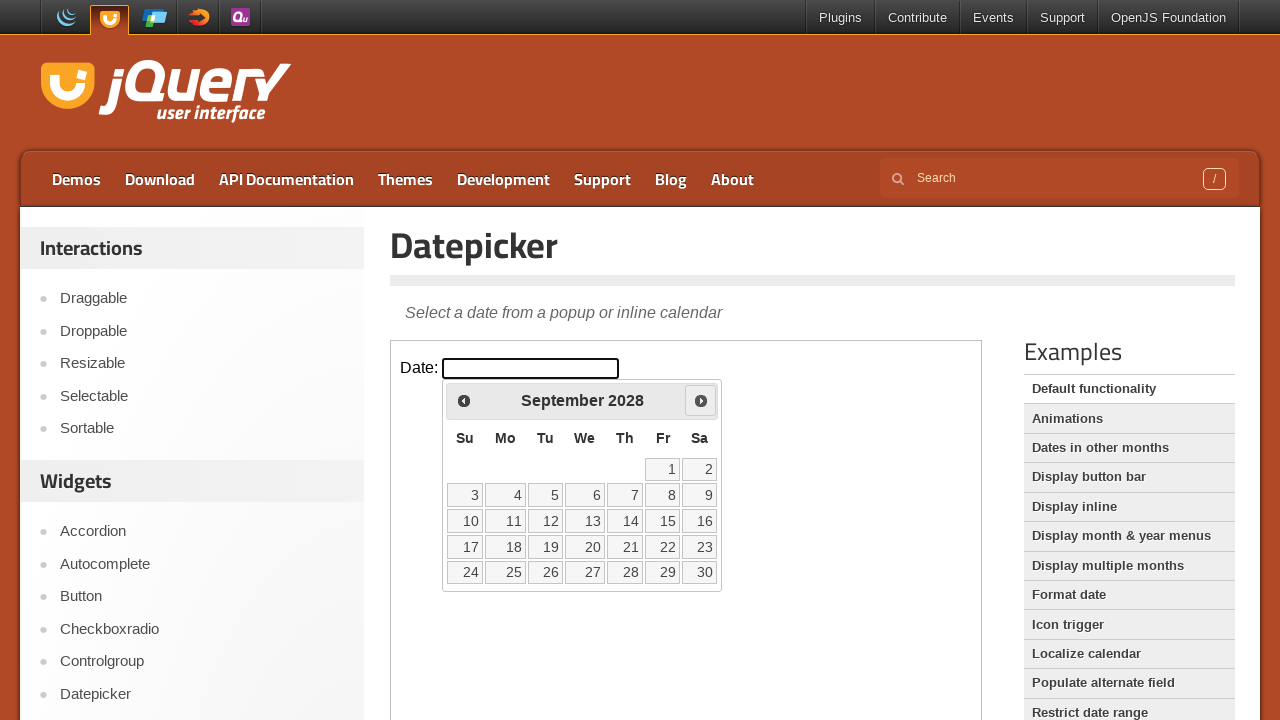

Waited for calendar to update
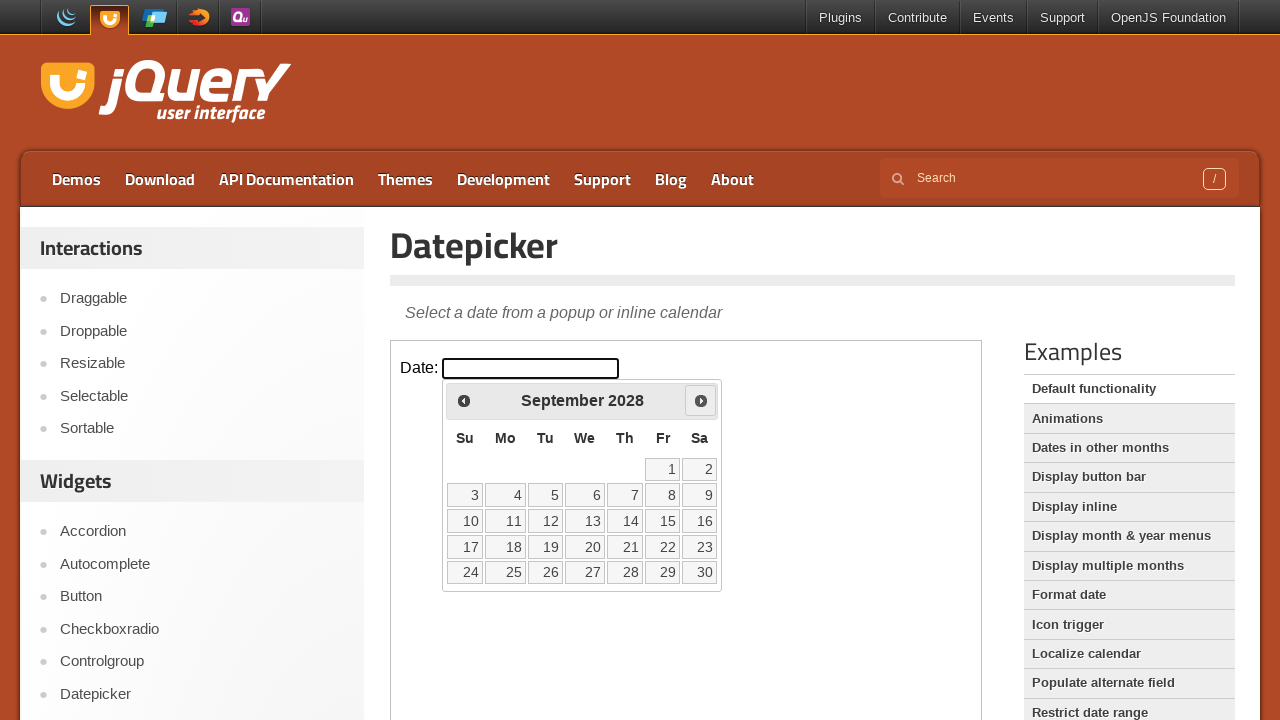

Retrieved current month: September, year: 2028
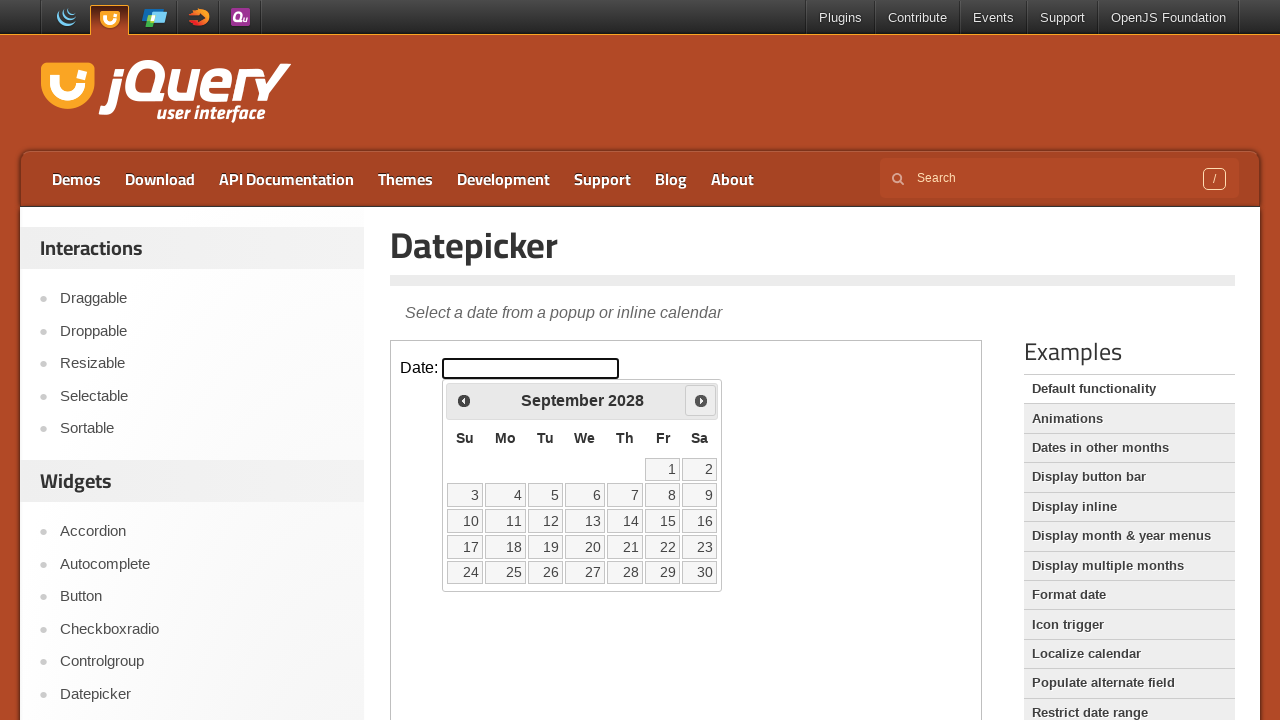

Clicked next month button at (701, 400) on iframe.demo-frame >> internal:control=enter-frame >> #ui-datepicker-div .ui-date
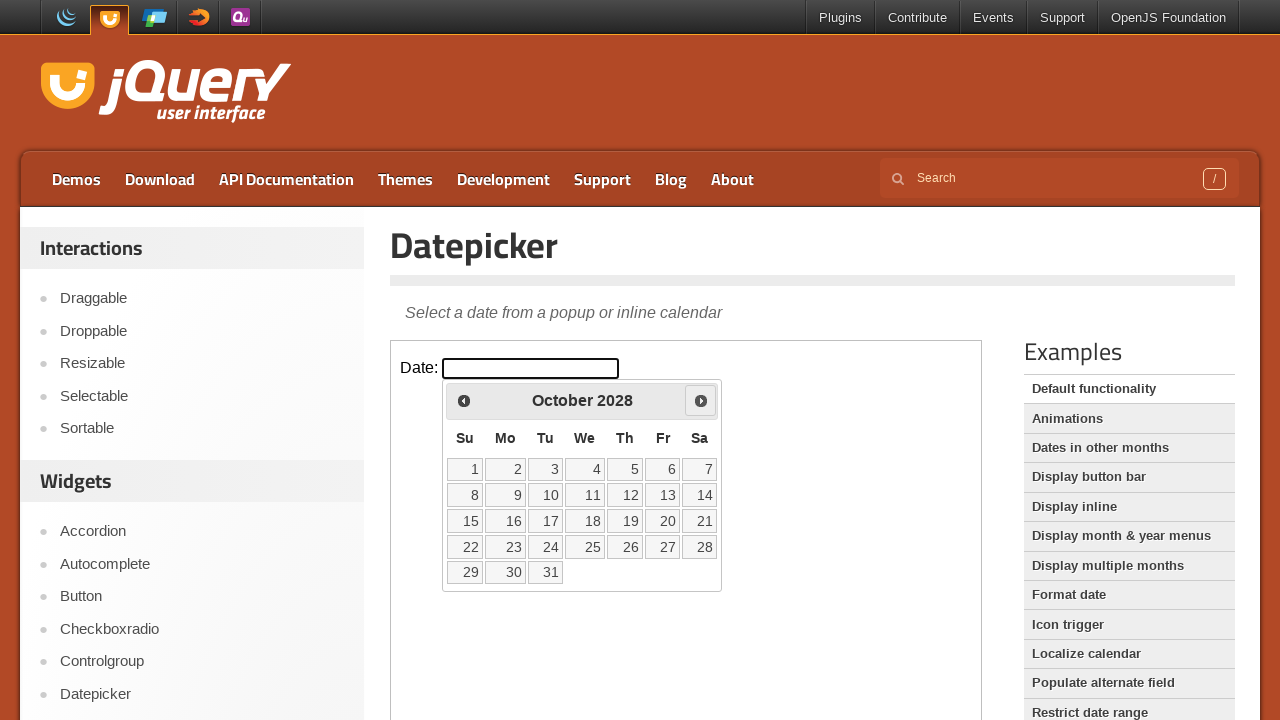

Waited for calendar to update
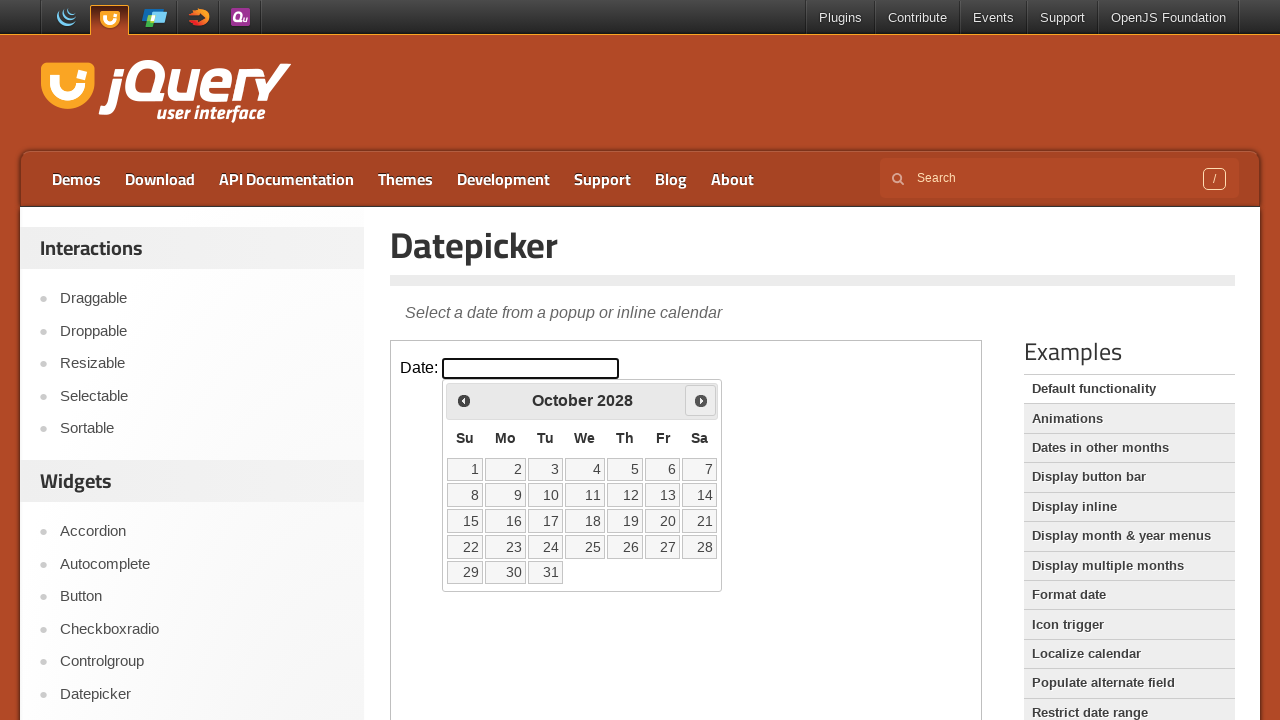

Retrieved current month: October, year: 2028
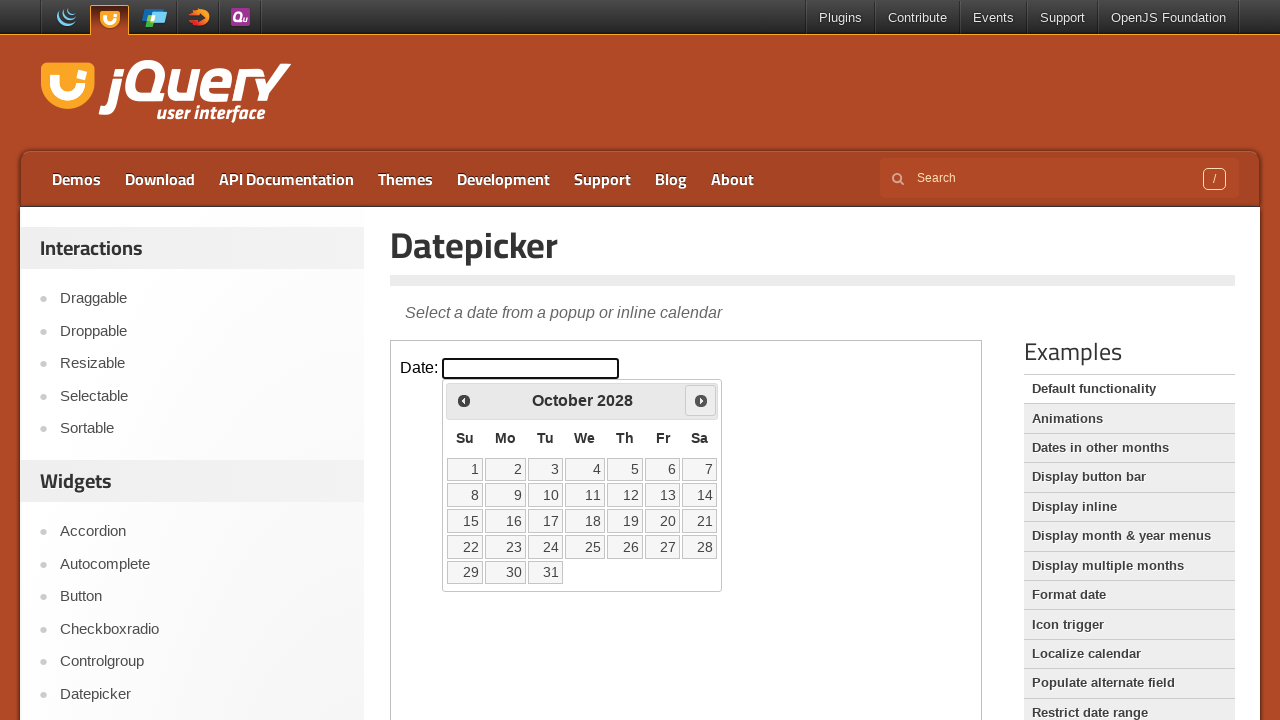

Clicked next month button at (701, 400) on iframe.demo-frame >> internal:control=enter-frame >> #ui-datepicker-div .ui-date
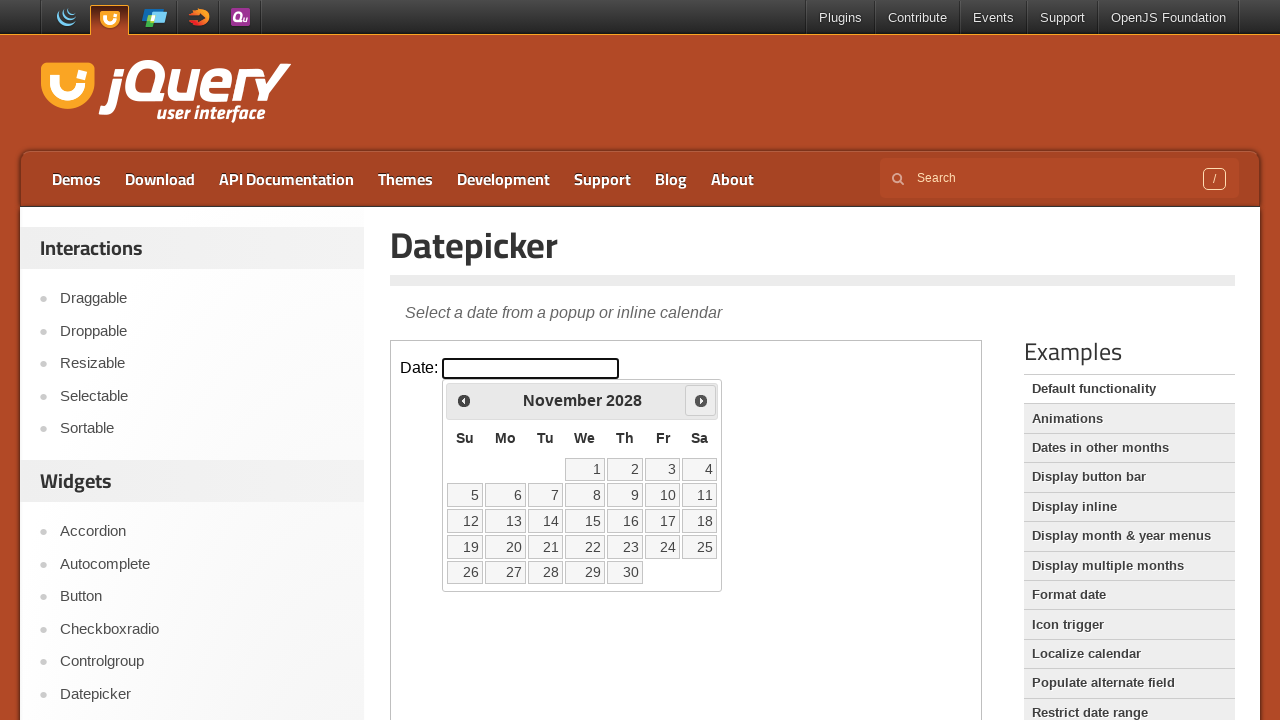

Waited for calendar to update
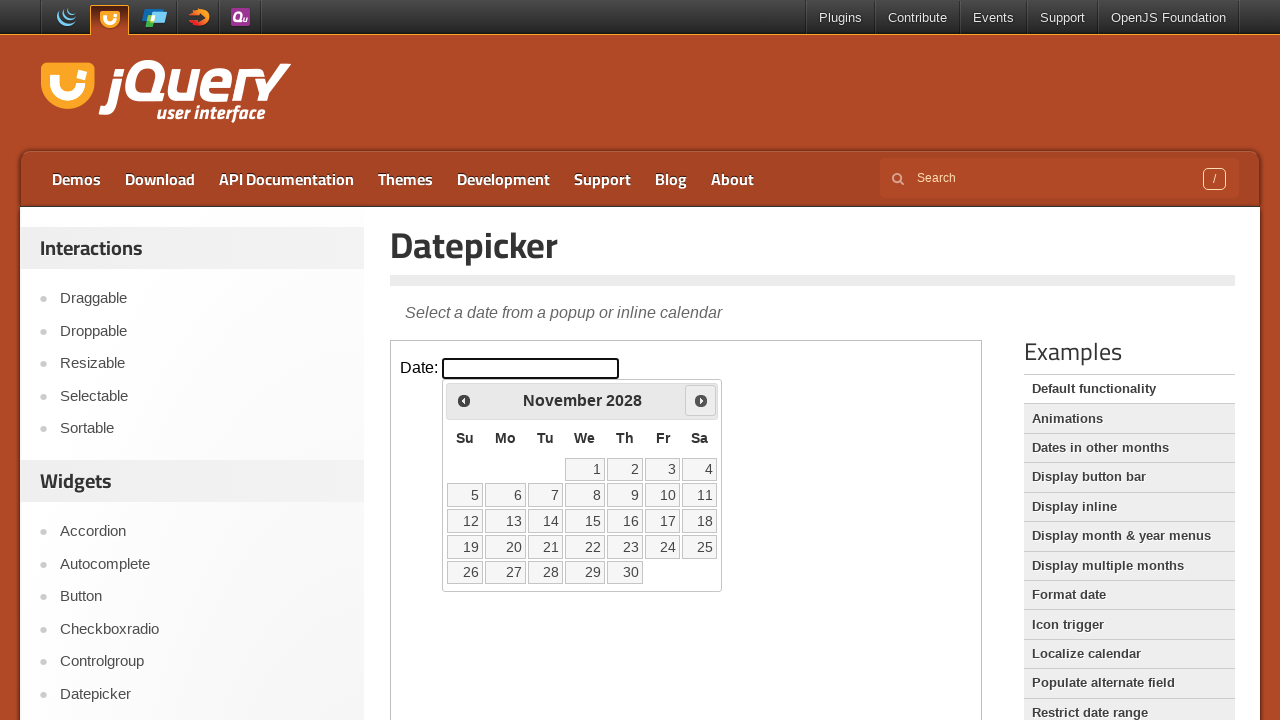

Retrieved current month: November, year: 2028
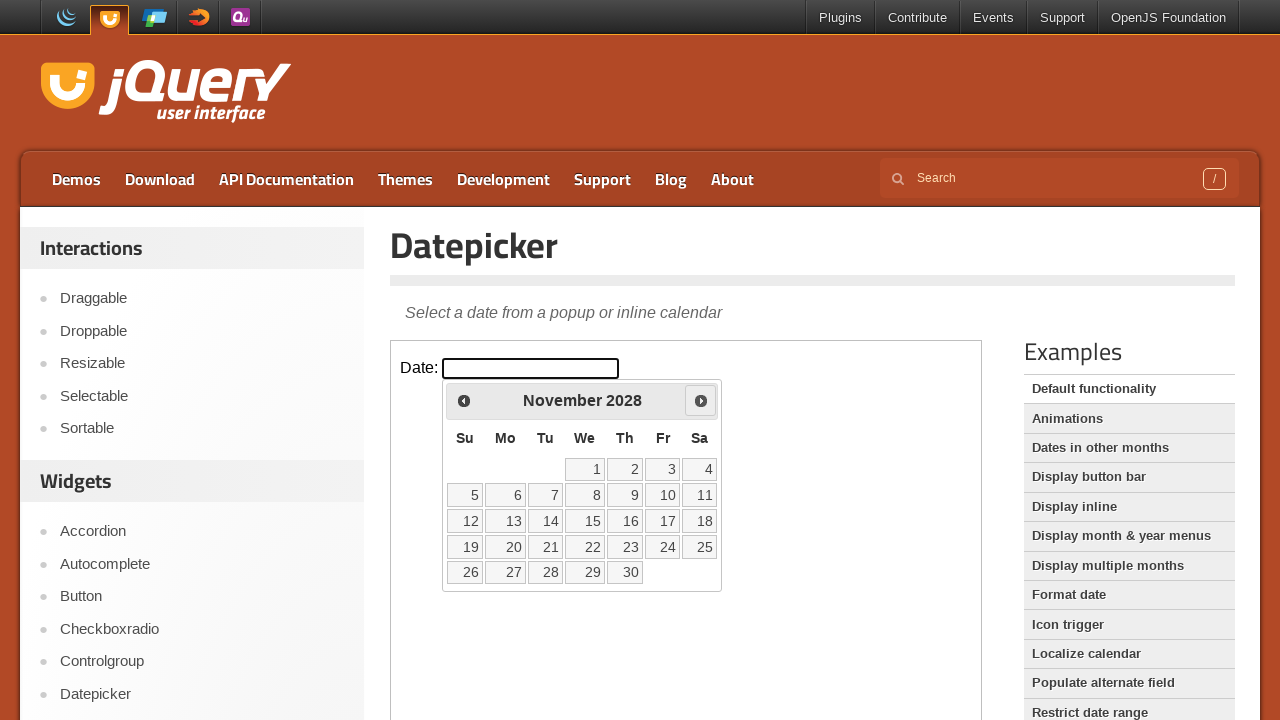

Clicked next month button at (701, 400) on iframe.demo-frame >> internal:control=enter-frame >> #ui-datepicker-div .ui-date
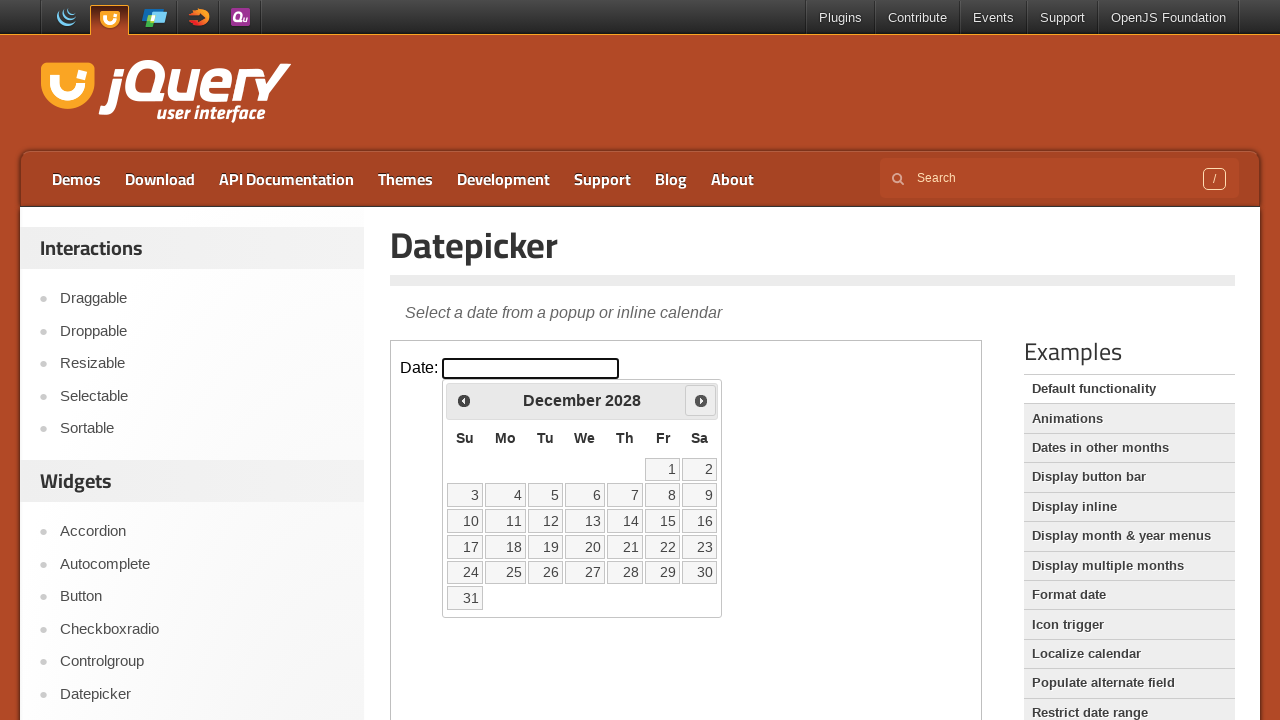

Waited for calendar to update
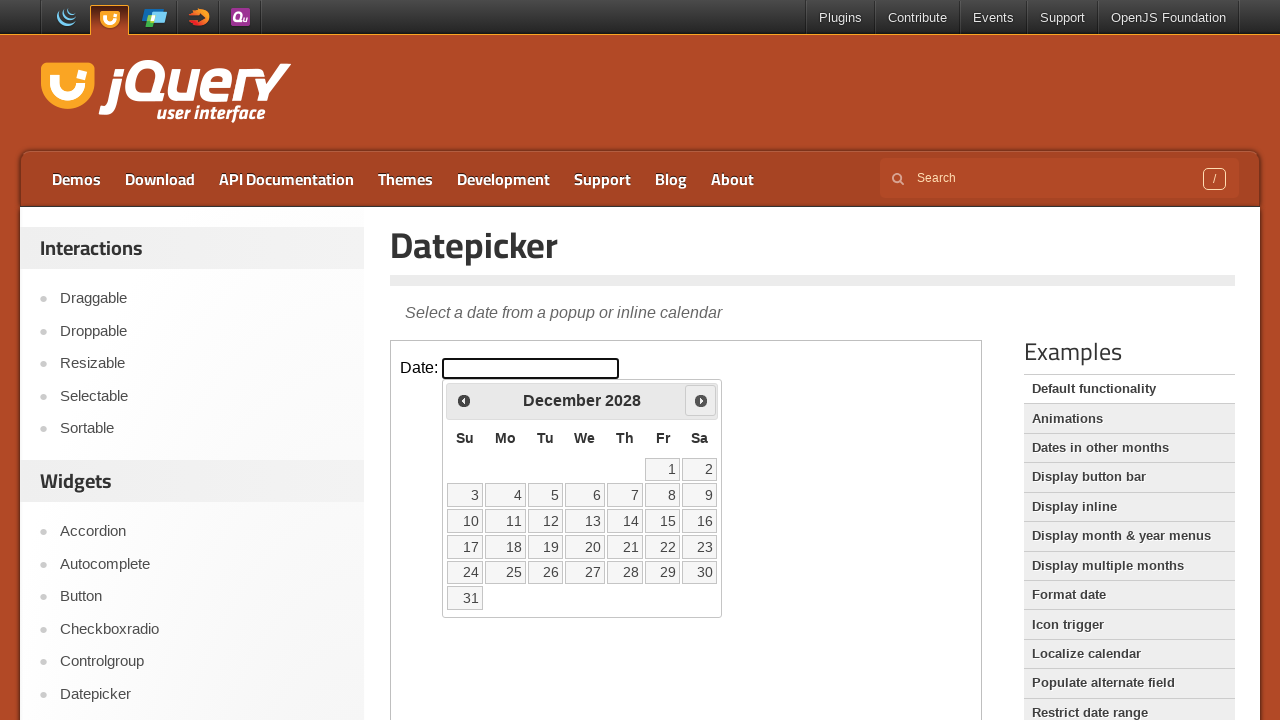

Retrieved current month: December, year: 2028
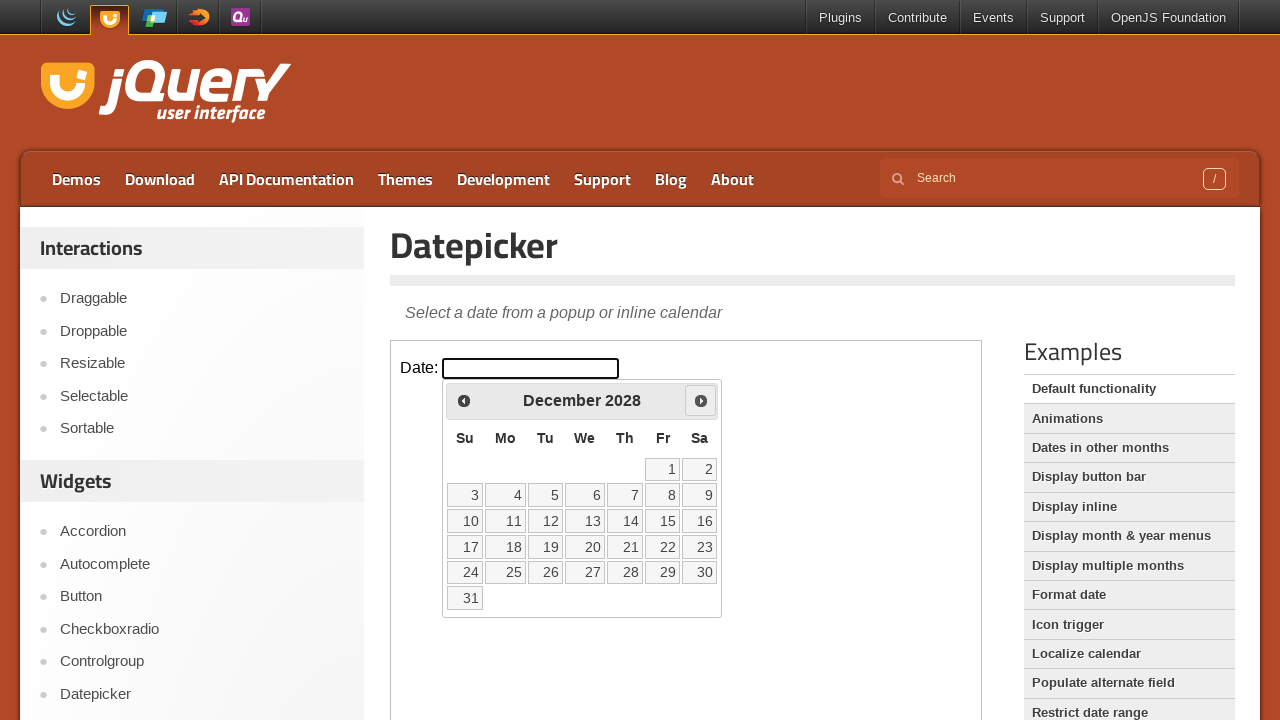

Clicked next month button at (701, 400) on iframe.demo-frame >> internal:control=enter-frame >> #ui-datepicker-div .ui-date
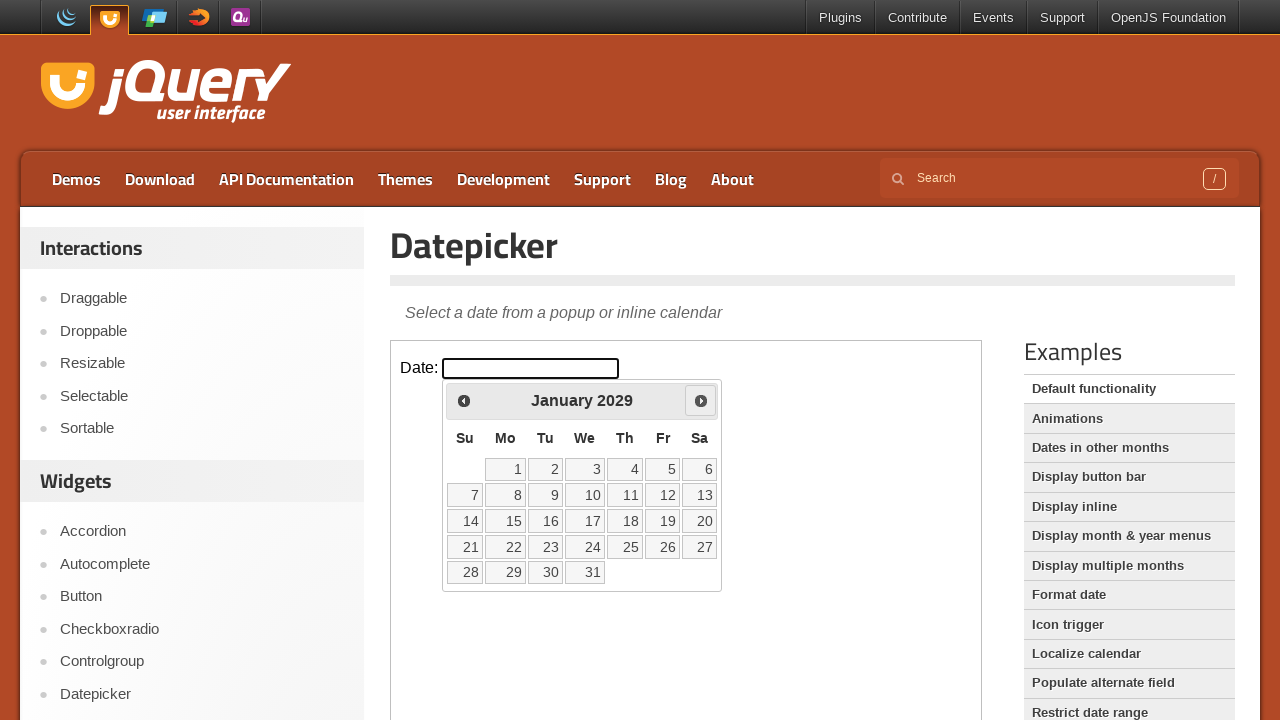

Waited for calendar to update
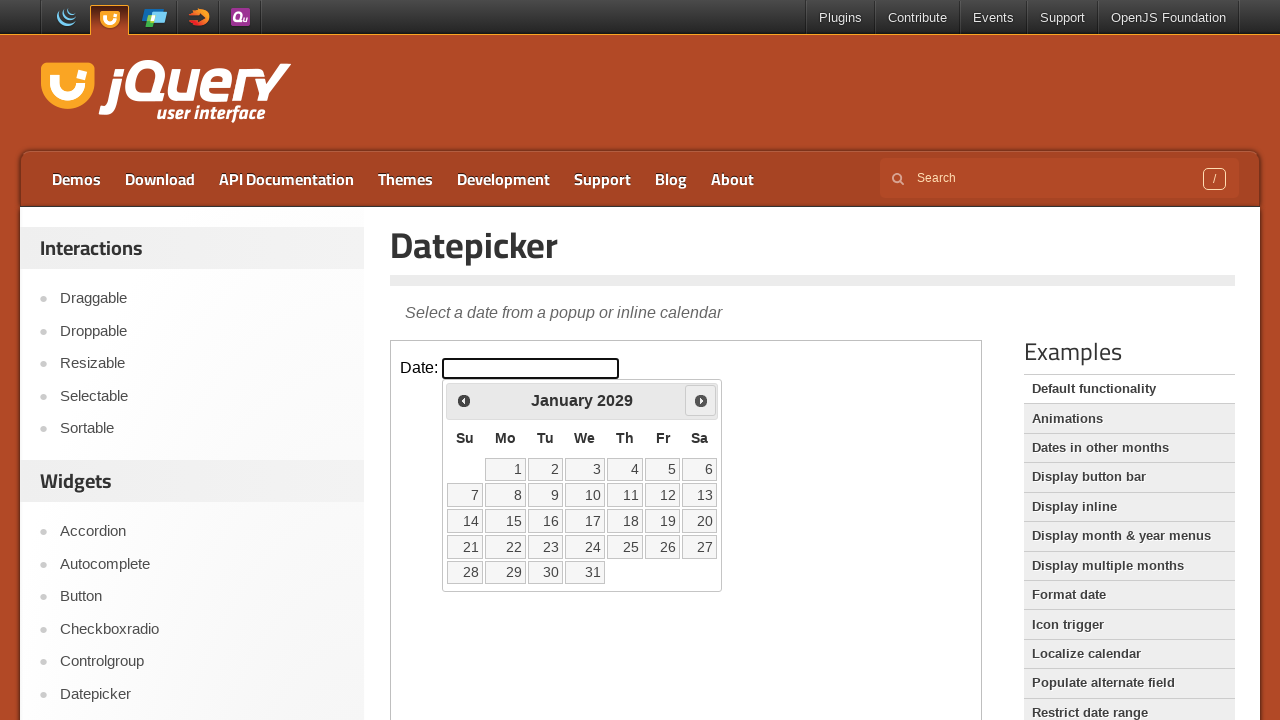

Retrieved current month: January, year: 2029
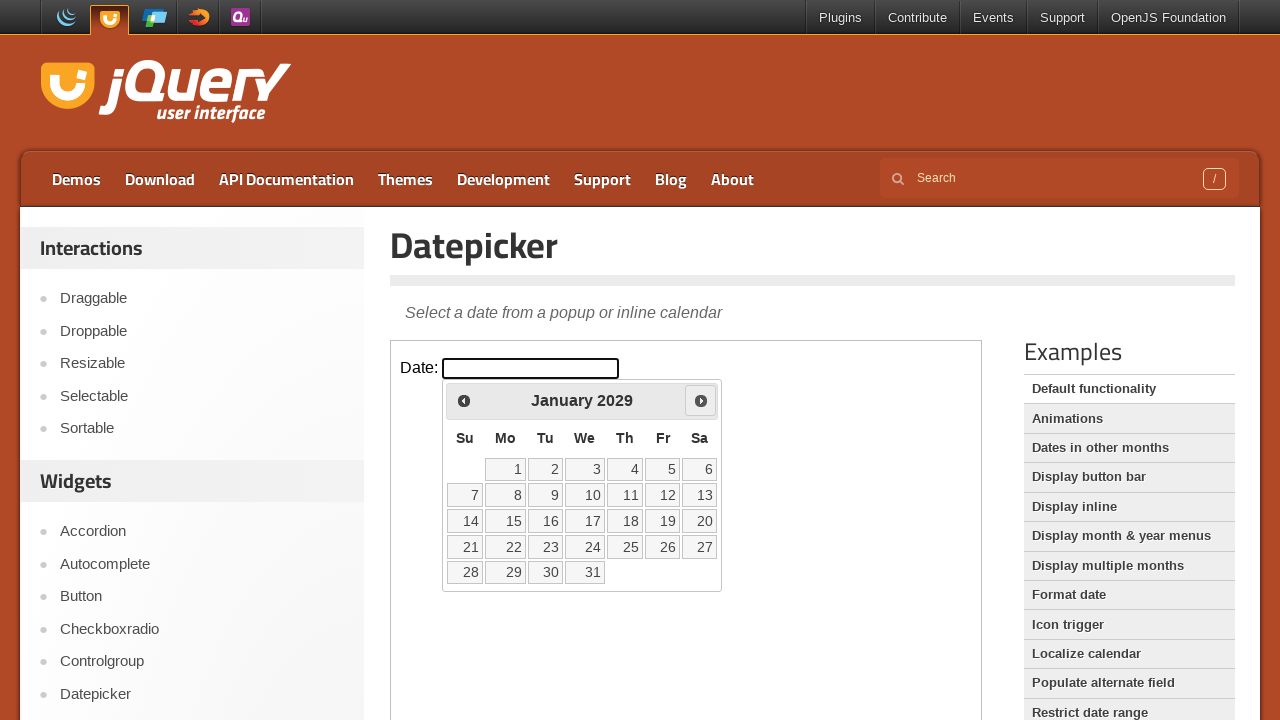

Clicked next month button at (701, 400) on iframe.demo-frame >> internal:control=enter-frame >> #ui-datepicker-div .ui-date
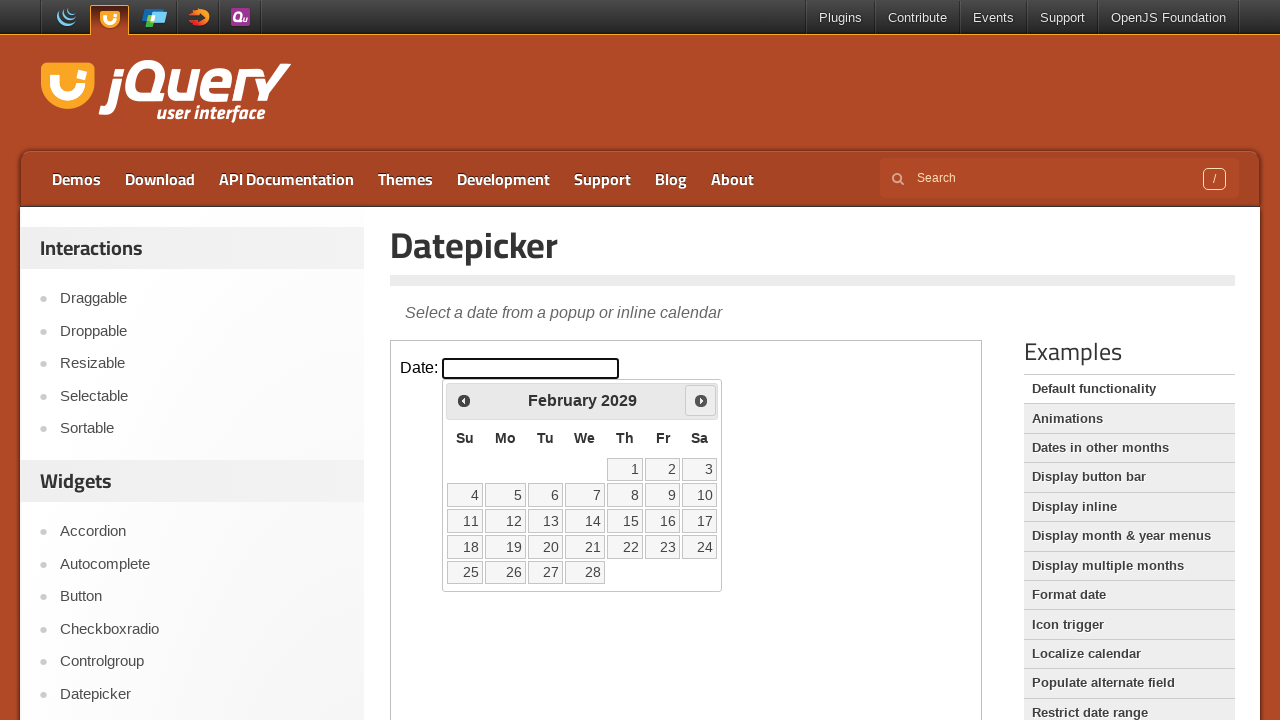

Waited for calendar to update
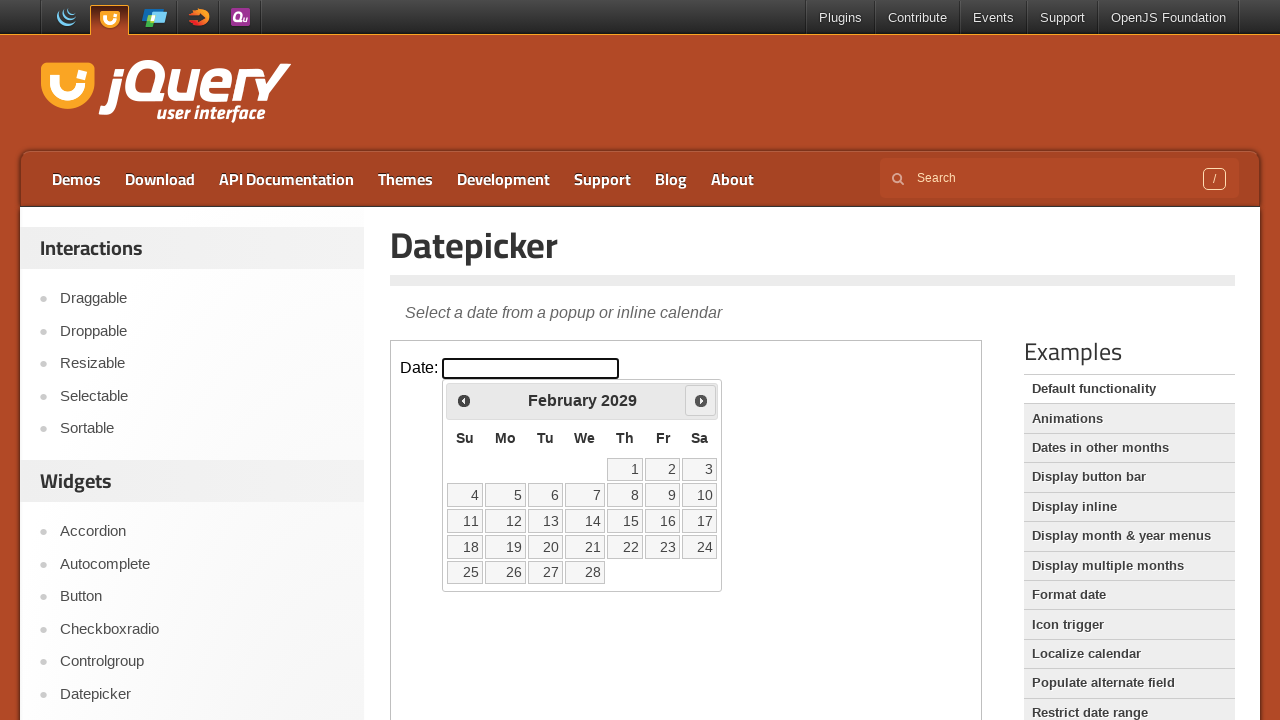

Retrieved current month: February, year: 2029
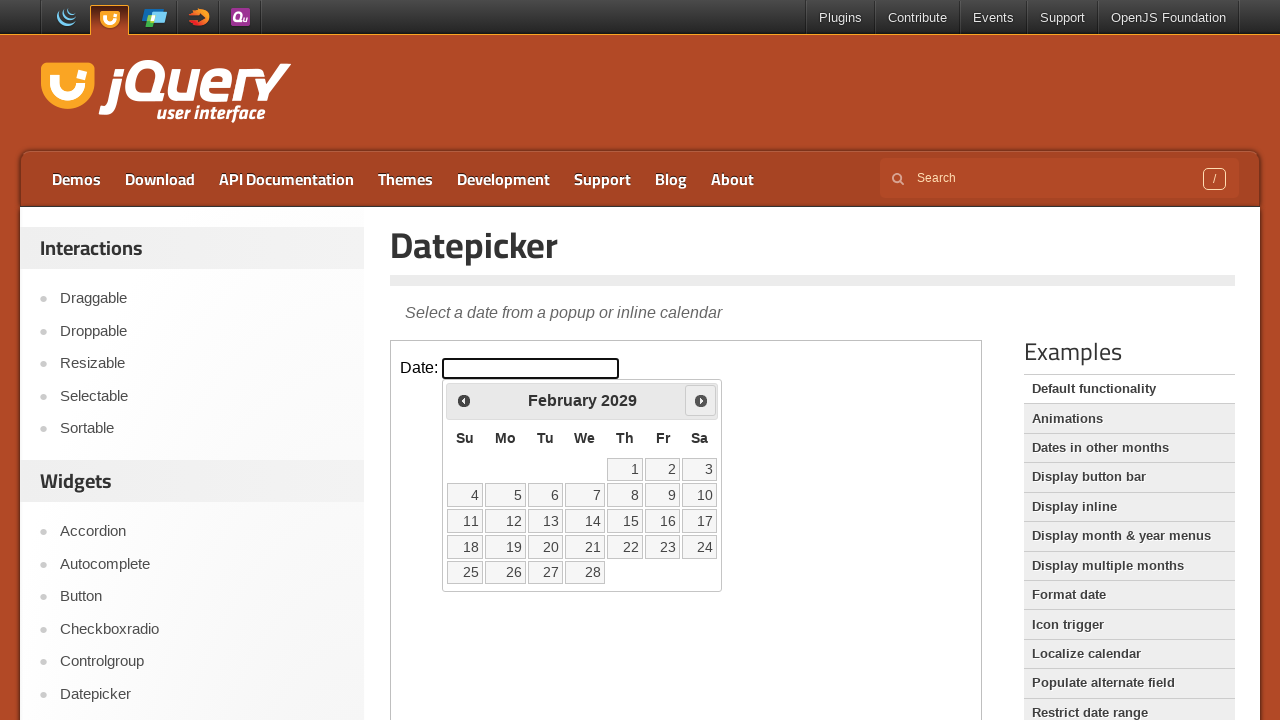

Clicked next month button at (701, 400) on iframe.demo-frame >> internal:control=enter-frame >> #ui-datepicker-div .ui-date
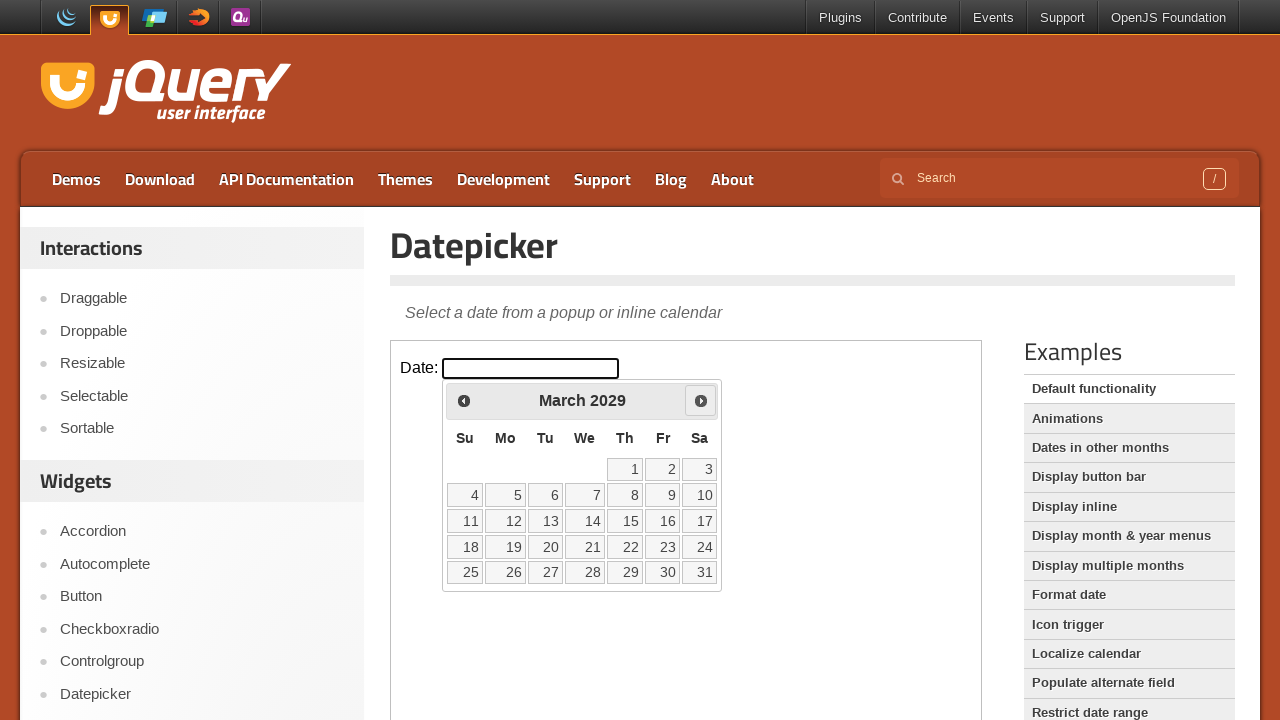

Waited for calendar to update
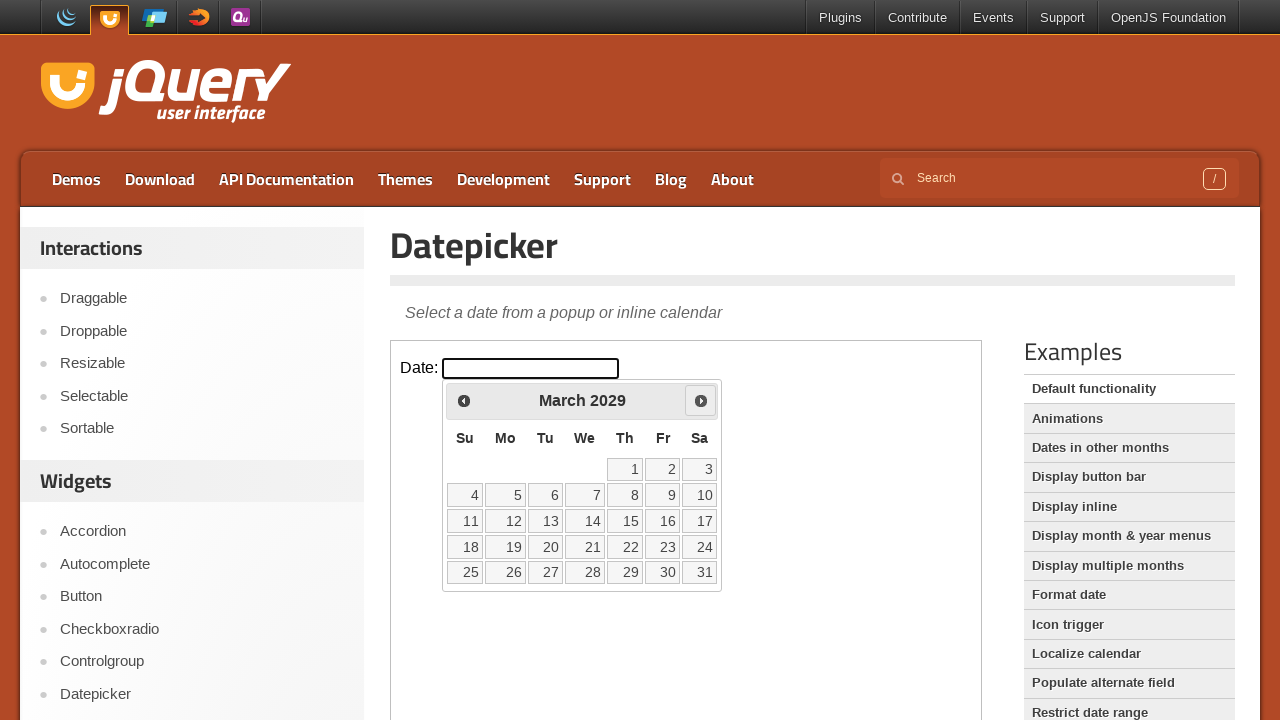

Retrieved current month: March, year: 2029
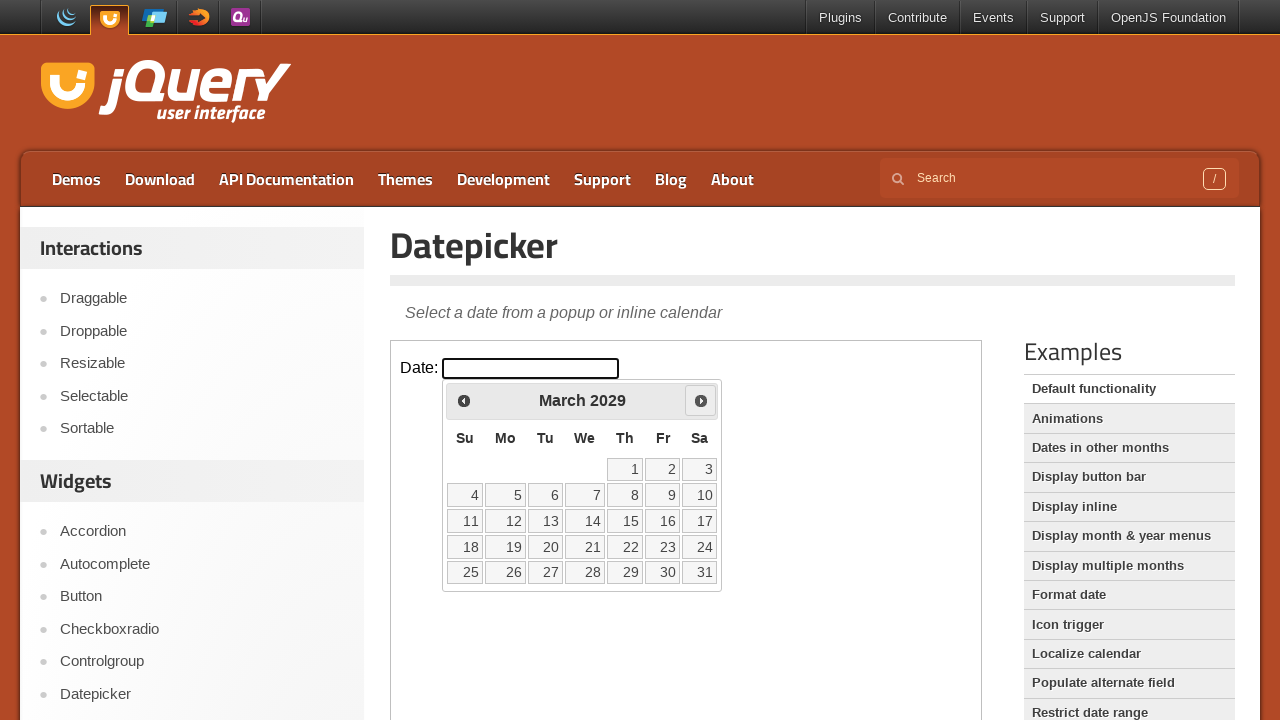

Clicked next month button at (701, 400) on iframe.demo-frame >> internal:control=enter-frame >> #ui-datepicker-div .ui-date
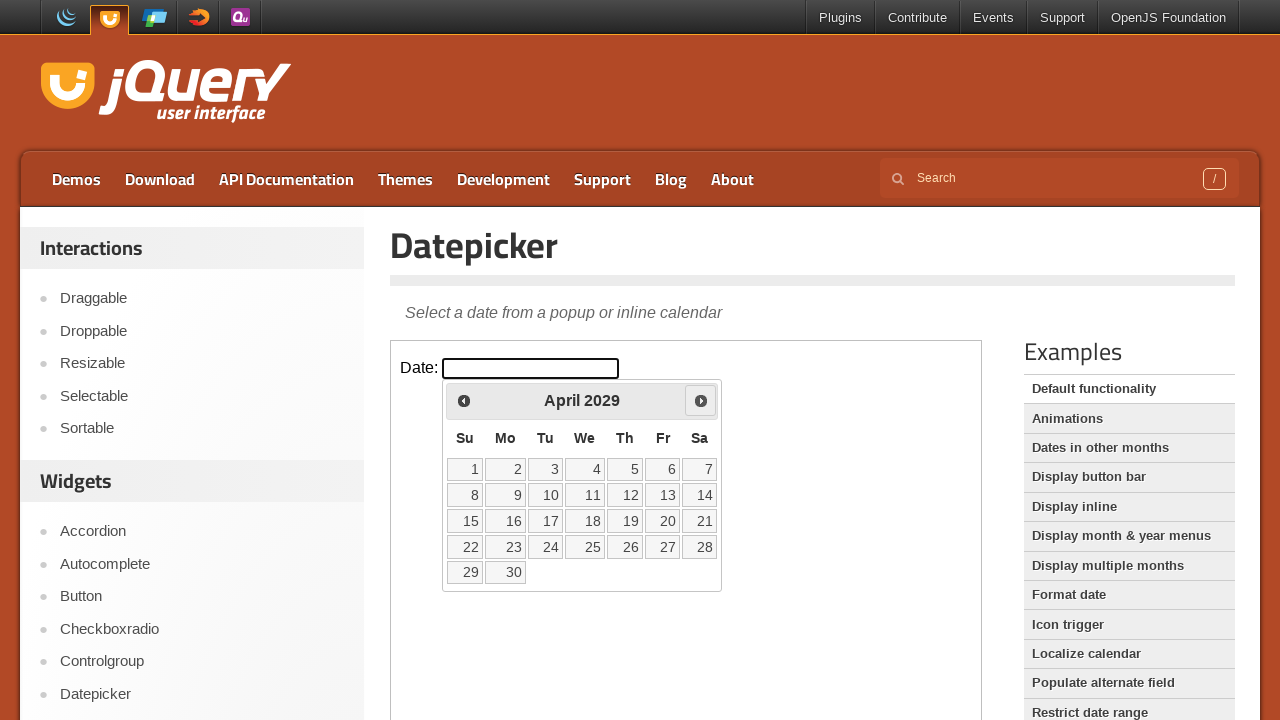

Waited for calendar to update
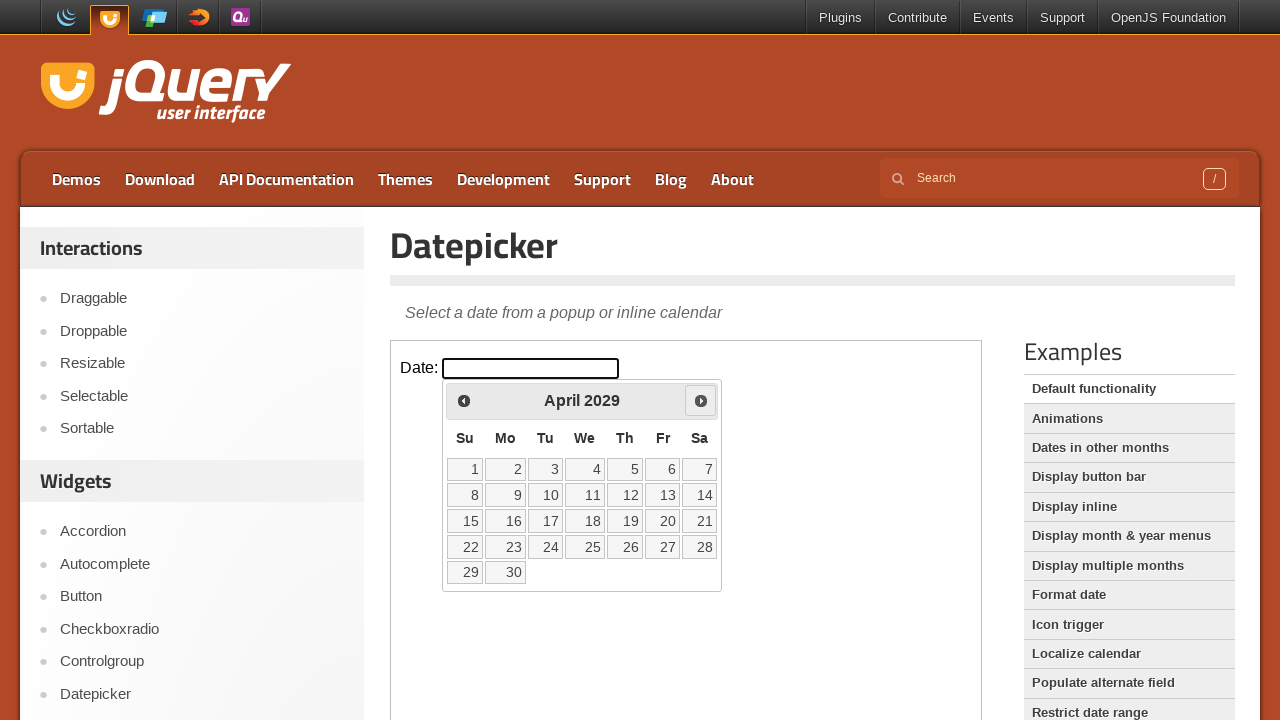

Retrieved current month: April, year: 2029
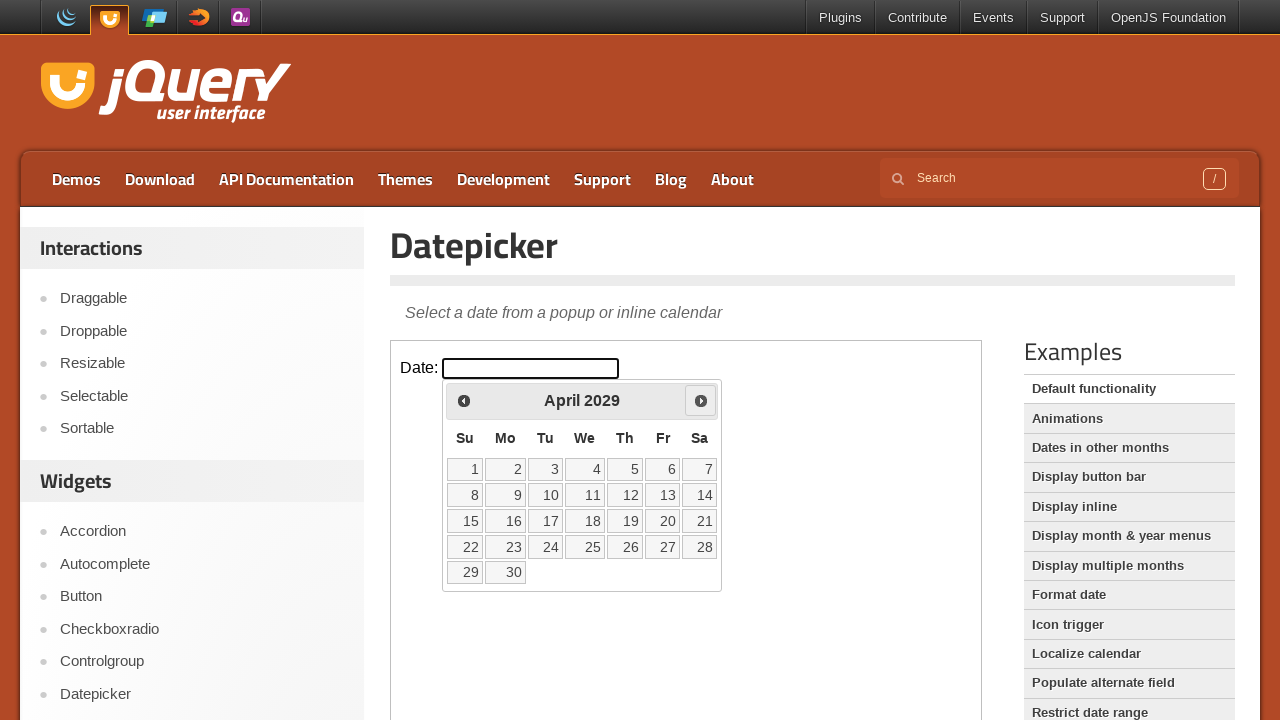

Clicked next month button at (701, 400) on iframe.demo-frame >> internal:control=enter-frame >> #ui-datepicker-div .ui-date
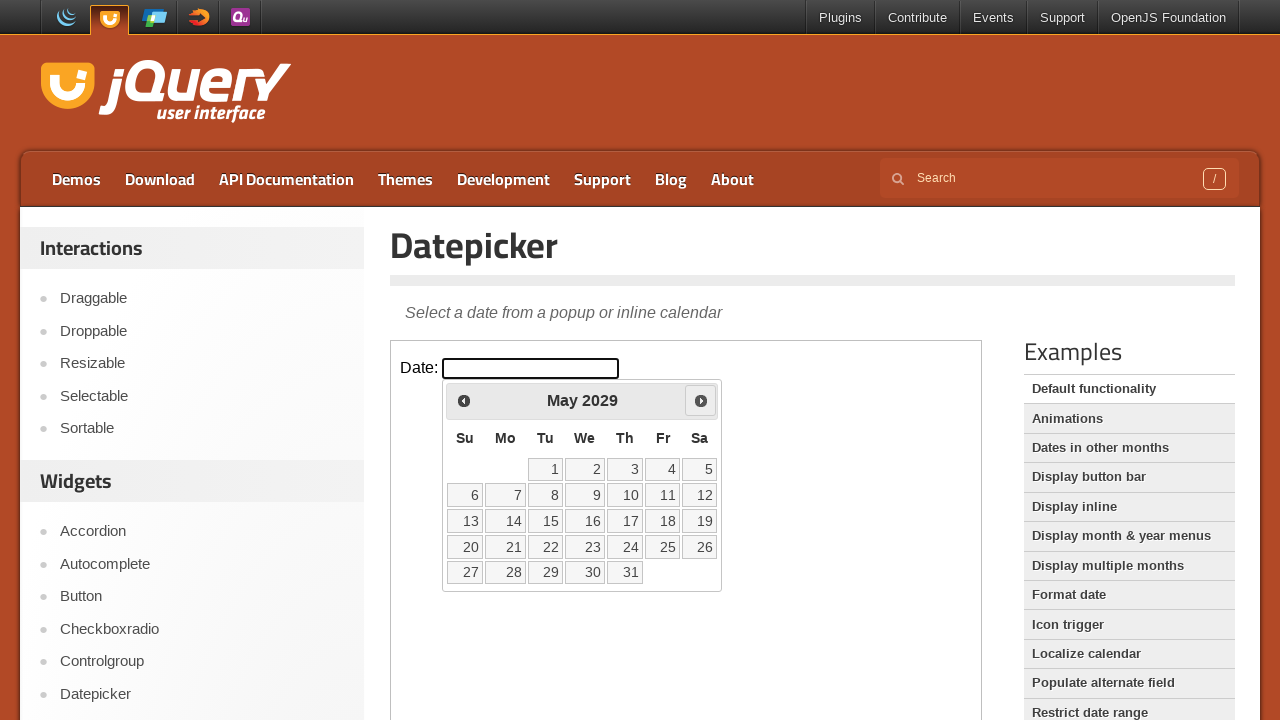

Waited for calendar to update
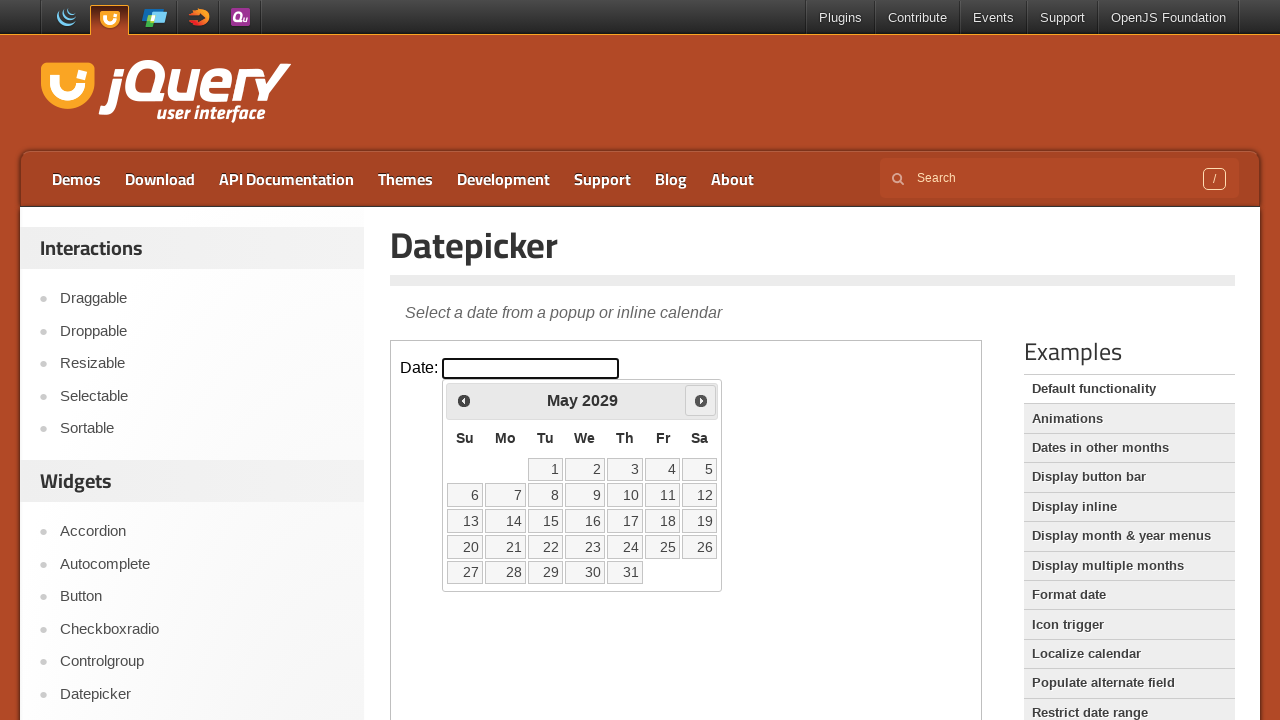

Retrieved current month: May, year: 2029
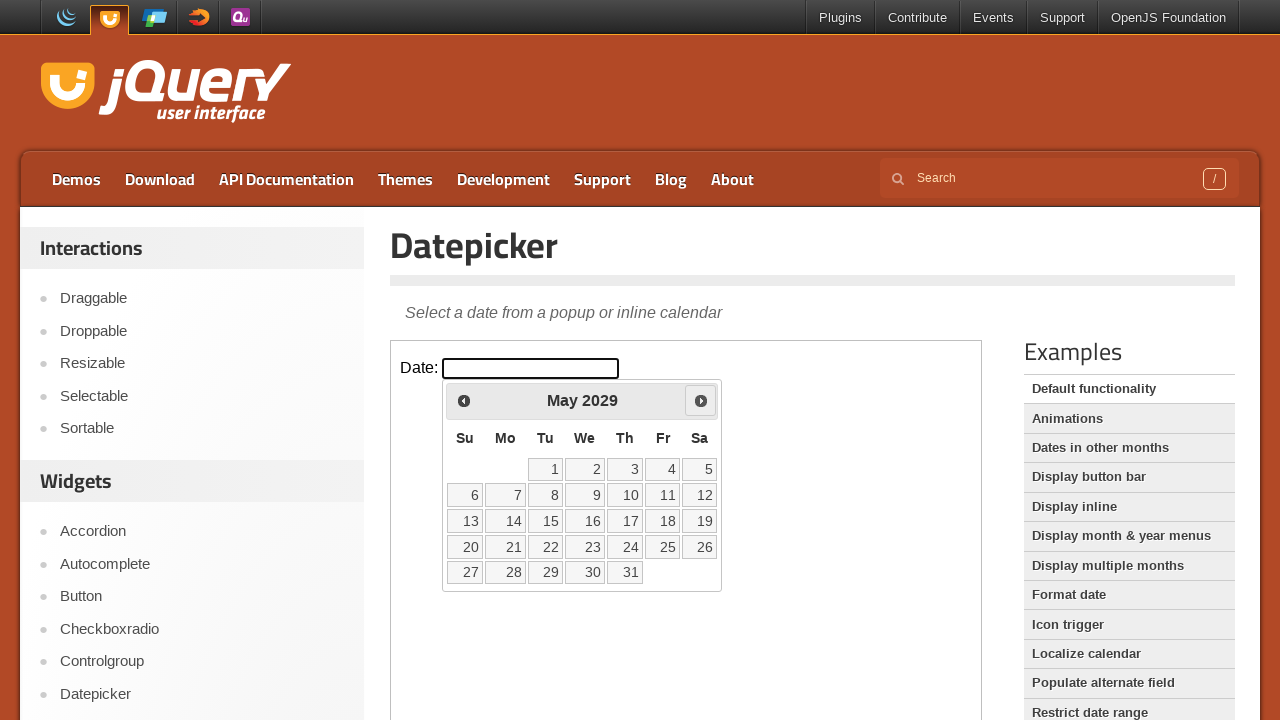

Clicked next month button at (701, 400) on iframe.demo-frame >> internal:control=enter-frame >> #ui-datepicker-div .ui-date
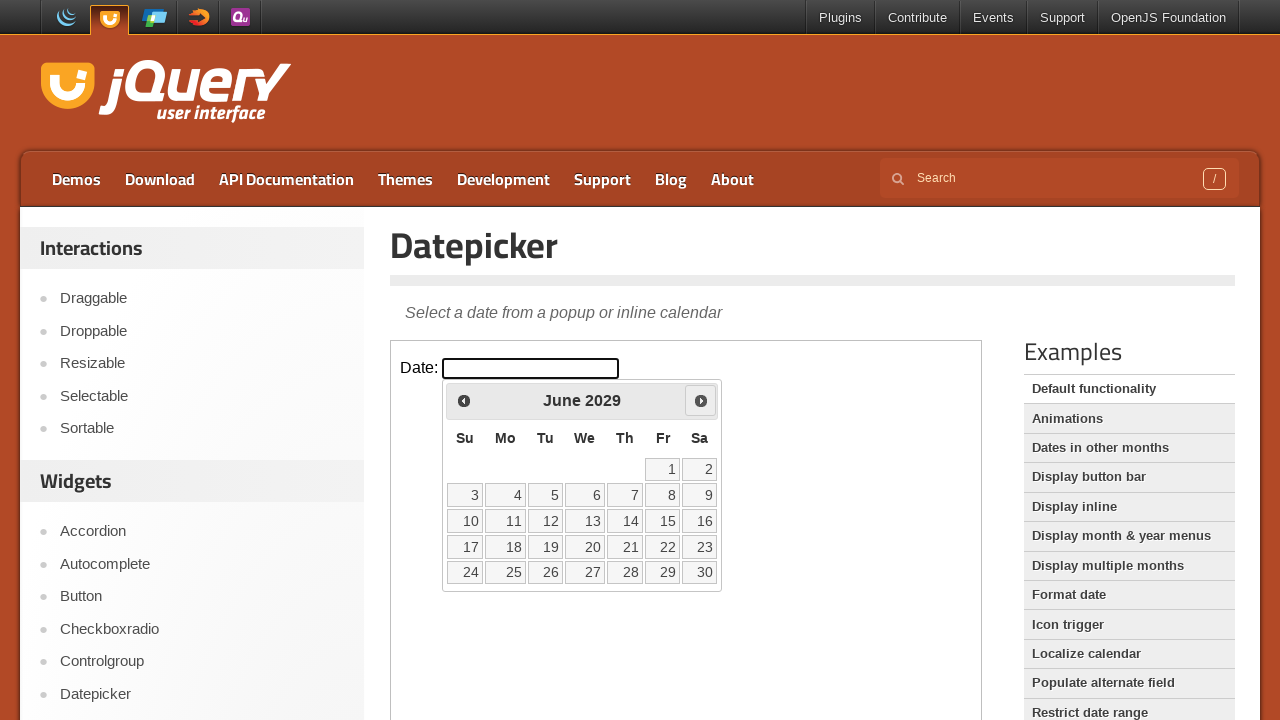

Waited for calendar to update
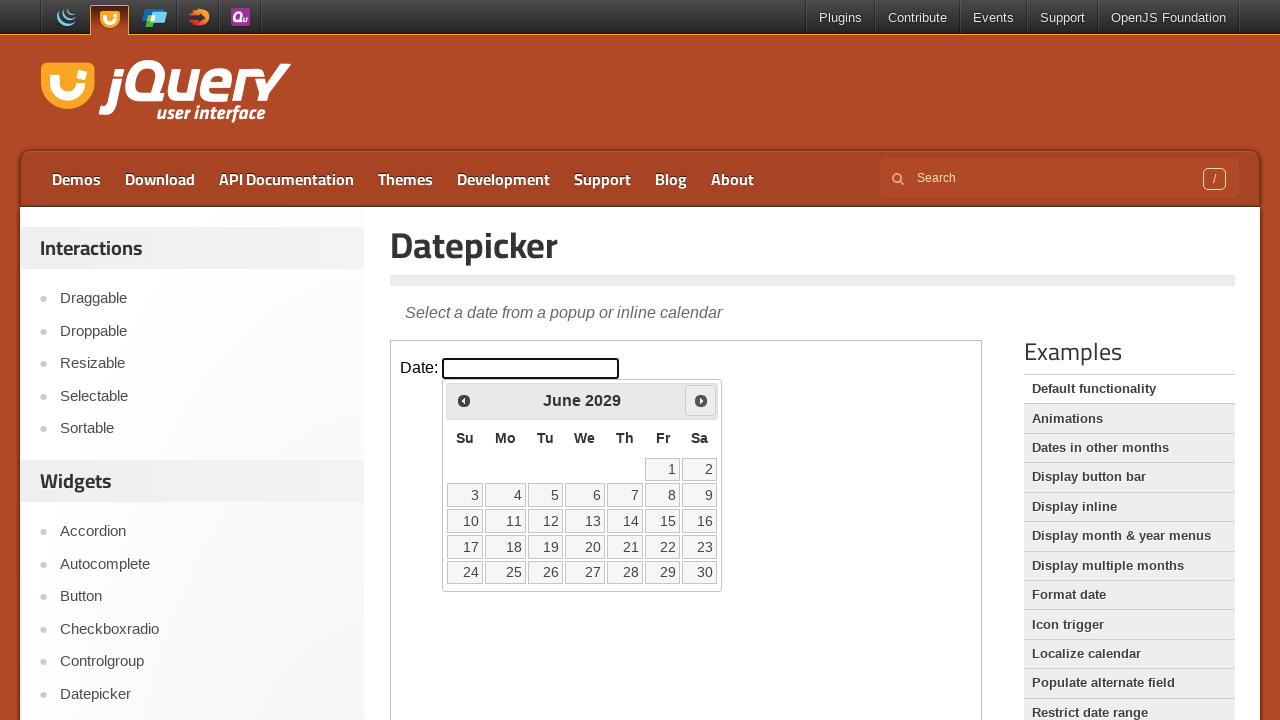

Retrieved current month: June, year: 2029
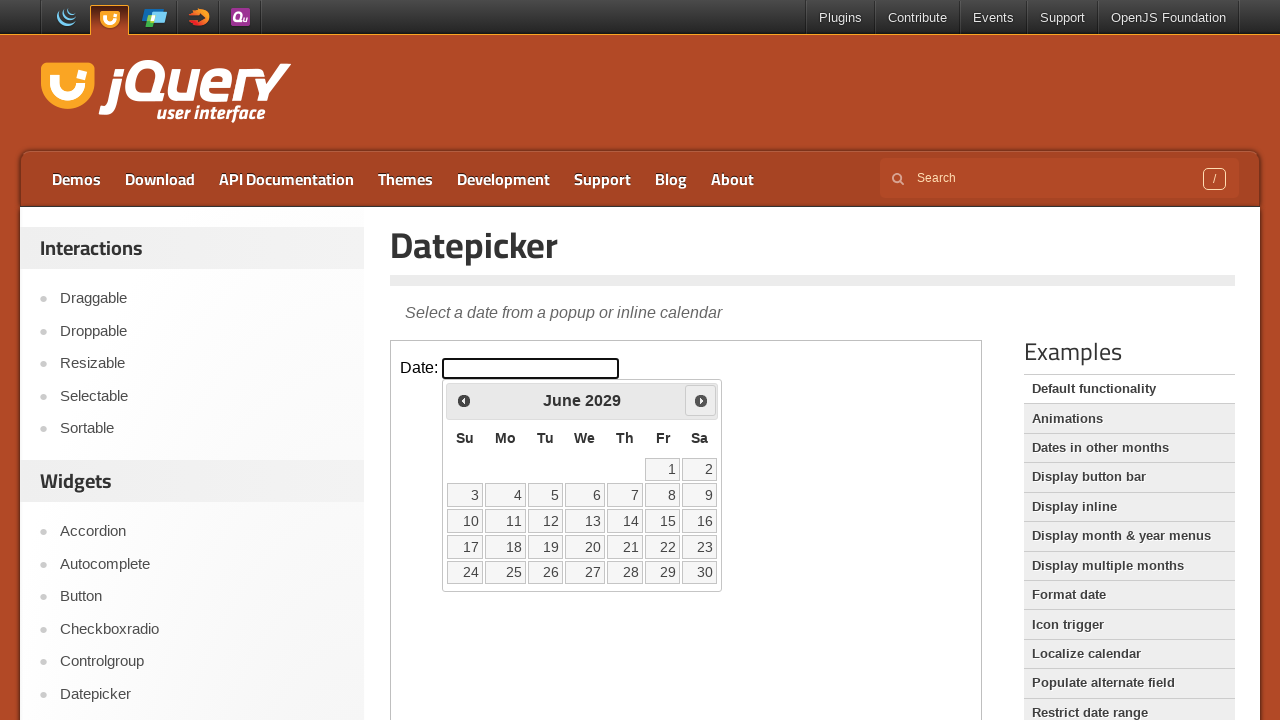

Clicked next month button at (701, 400) on iframe.demo-frame >> internal:control=enter-frame >> #ui-datepicker-div .ui-date
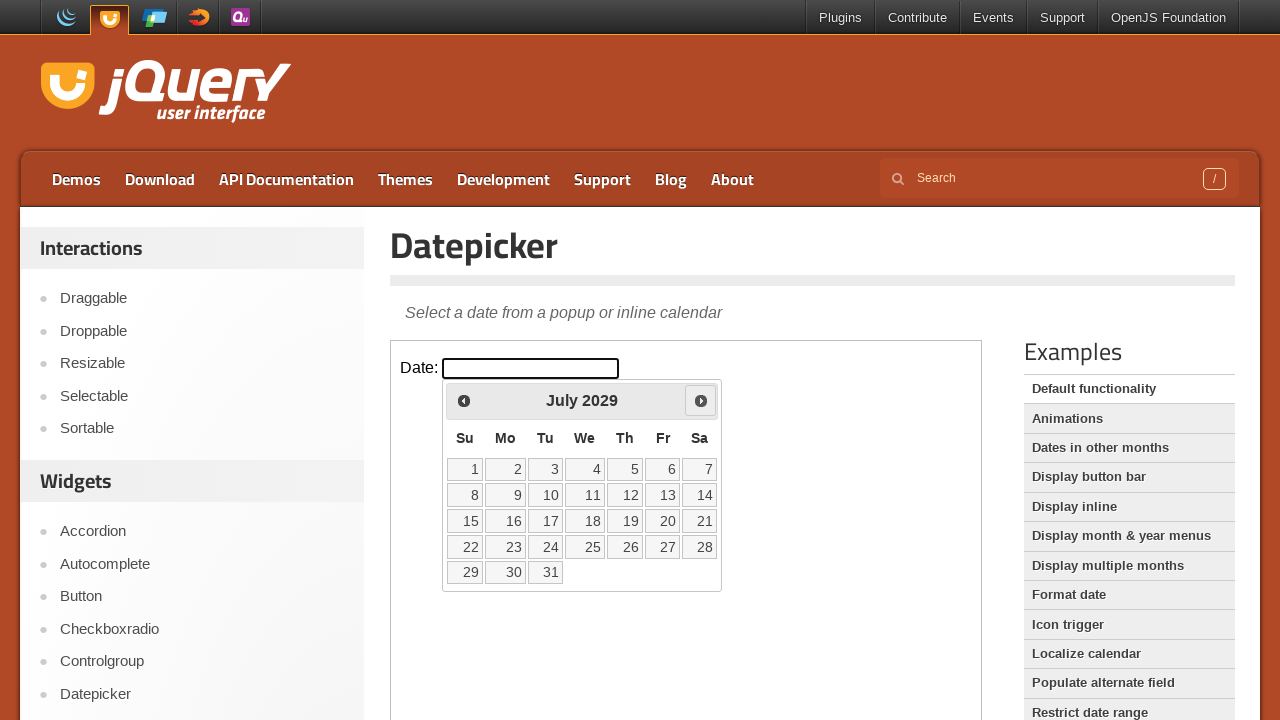

Waited for calendar to update
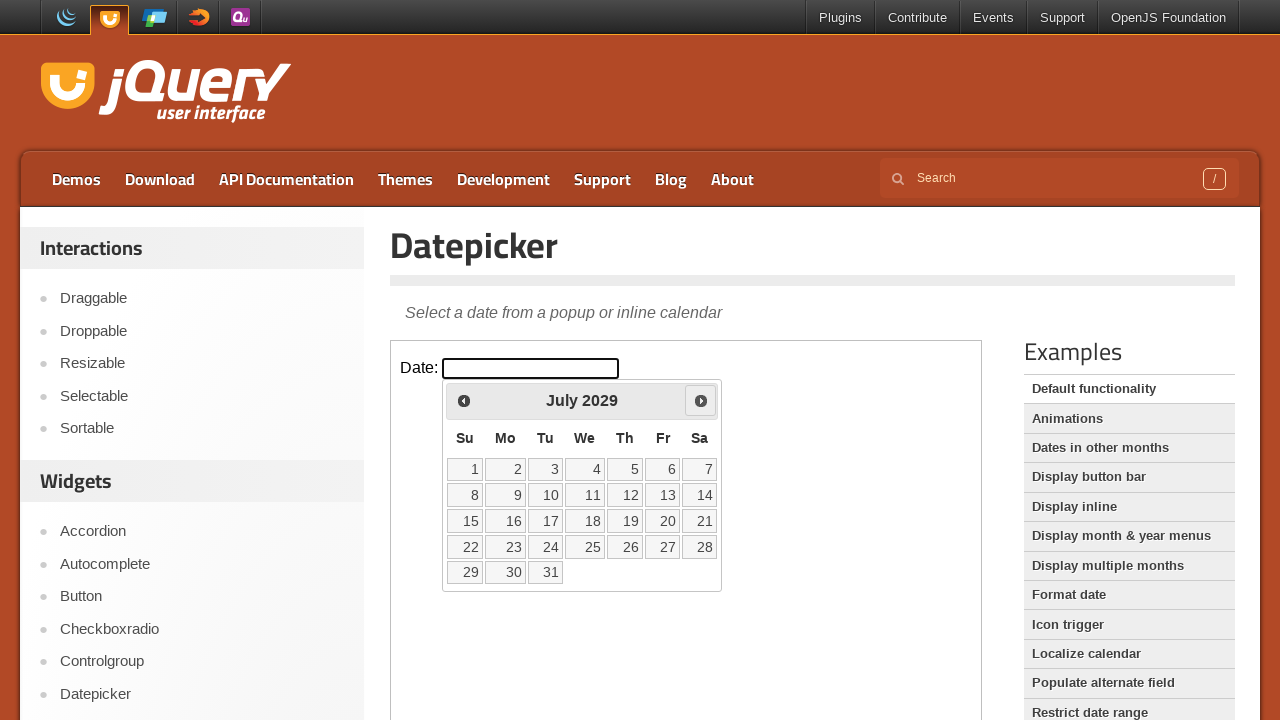

Retrieved current month: July, year: 2029
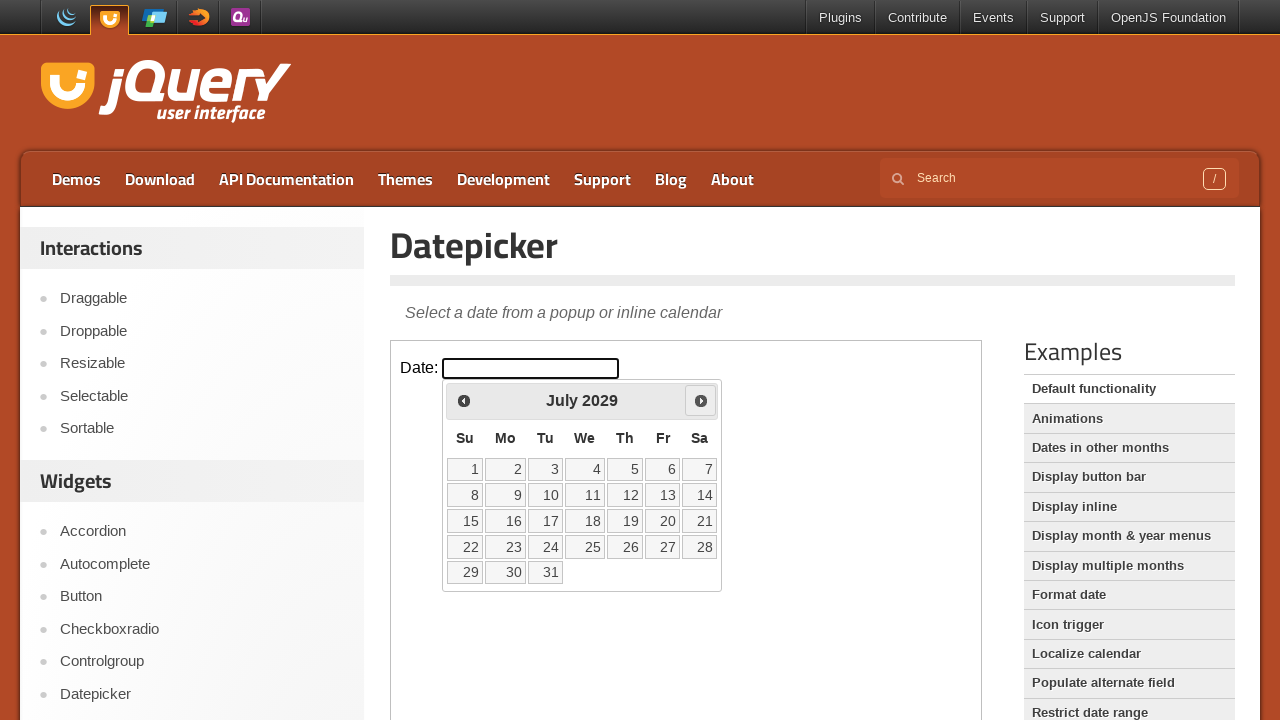

Clicked next month button at (701, 400) on iframe.demo-frame >> internal:control=enter-frame >> #ui-datepicker-div .ui-date
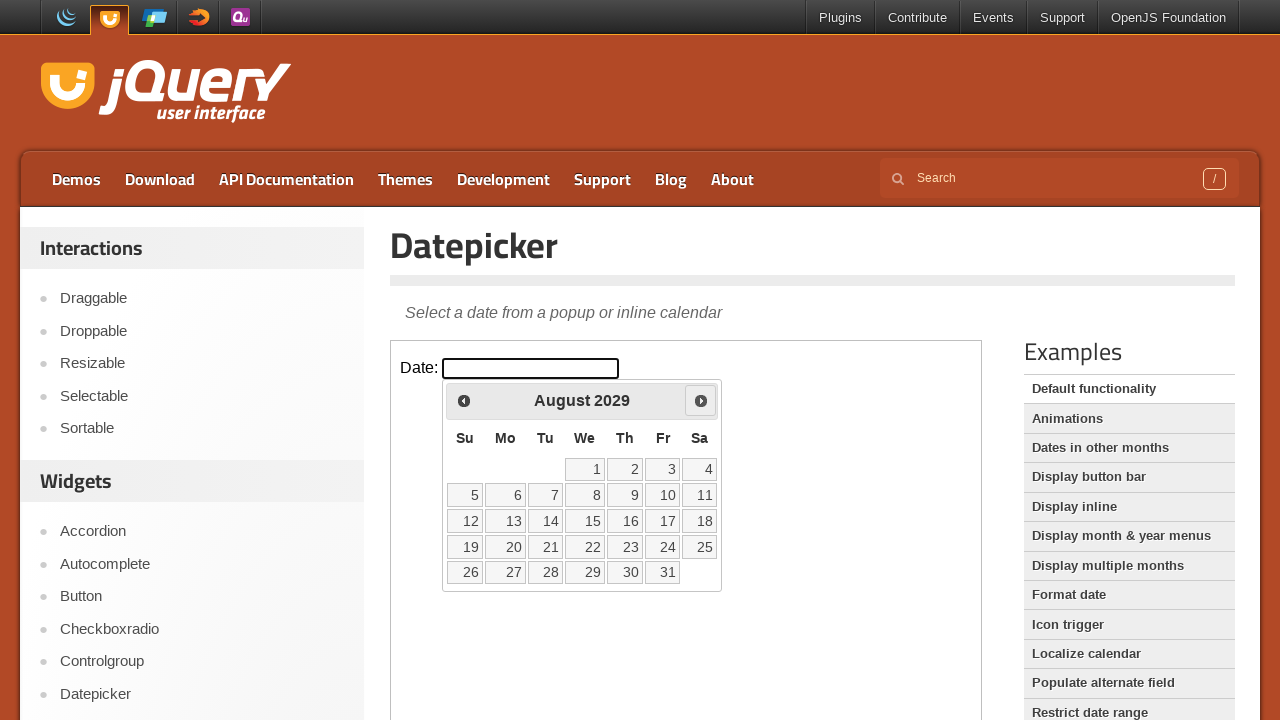

Waited for calendar to update
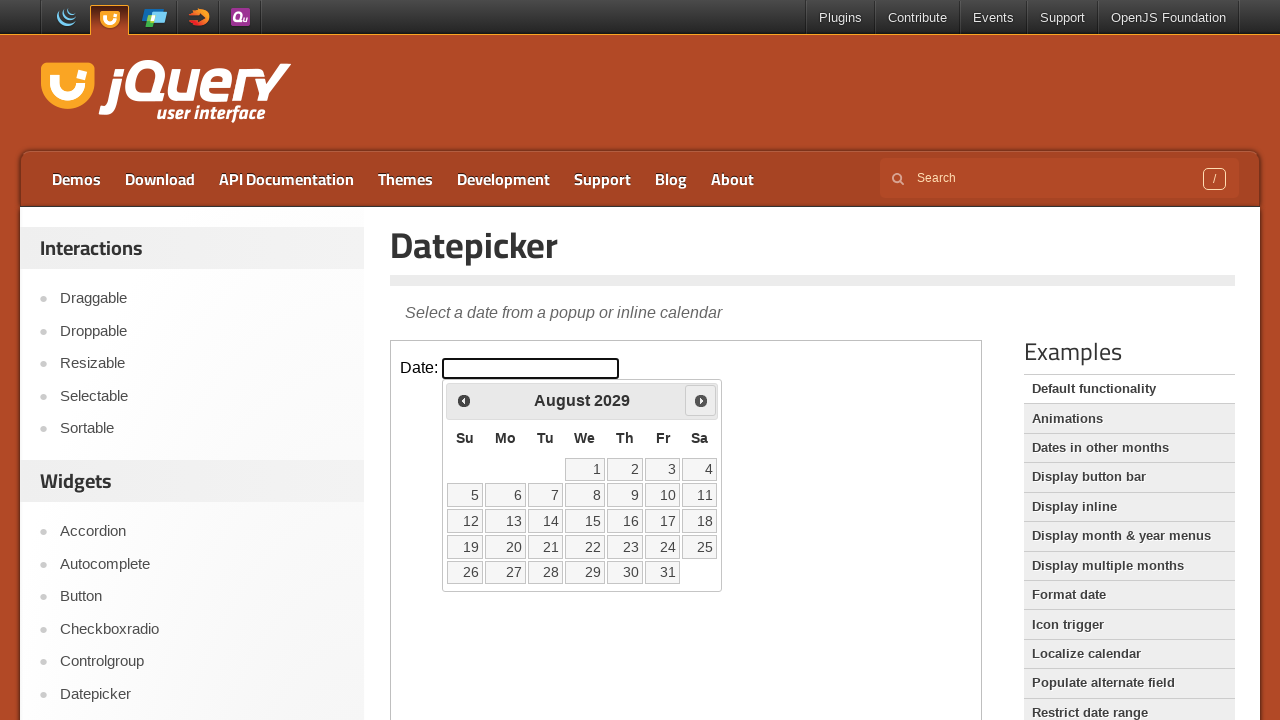

Retrieved current month: August, year: 2029
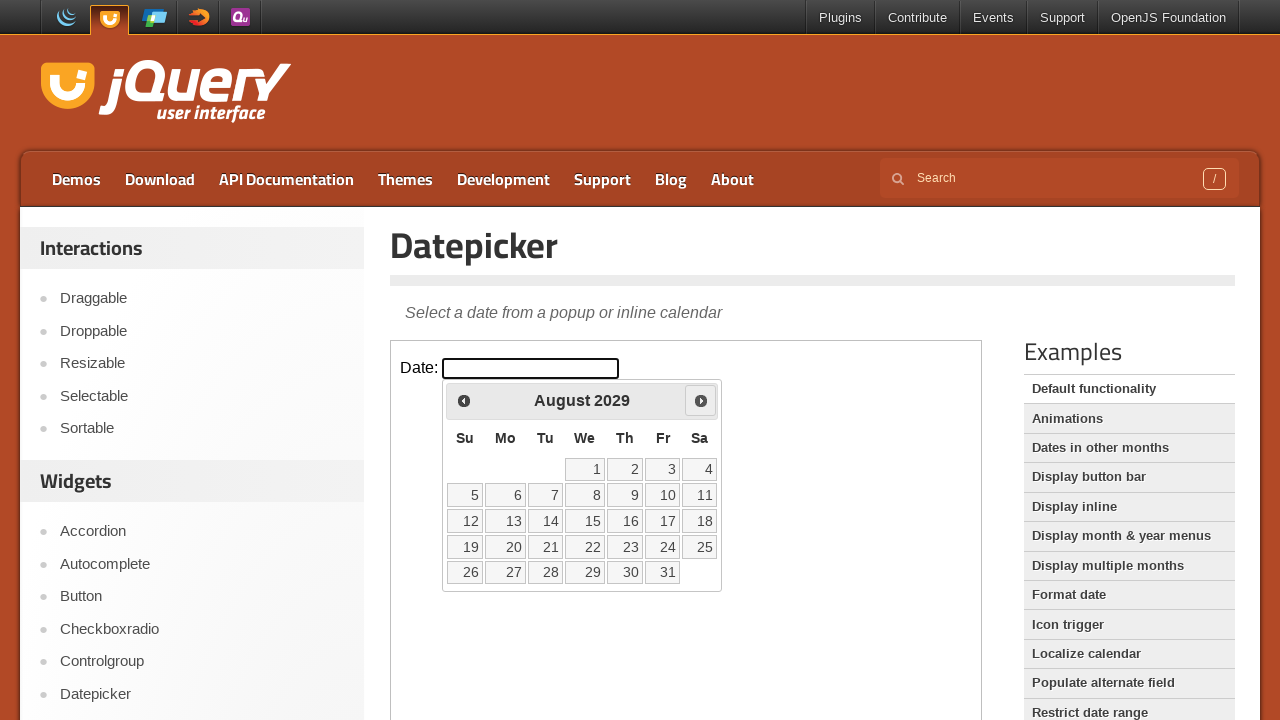

Clicked next month button at (701, 400) on iframe.demo-frame >> internal:control=enter-frame >> #ui-datepicker-div .ui-date
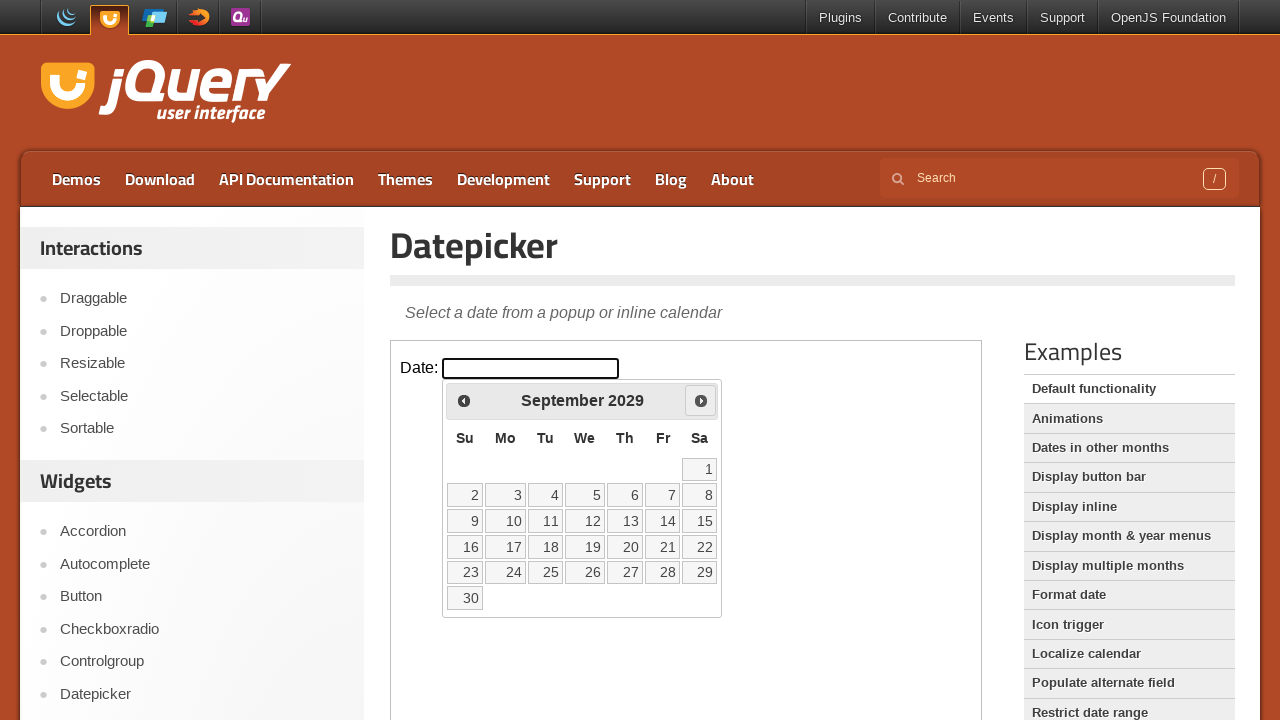

Waited for calendar to update
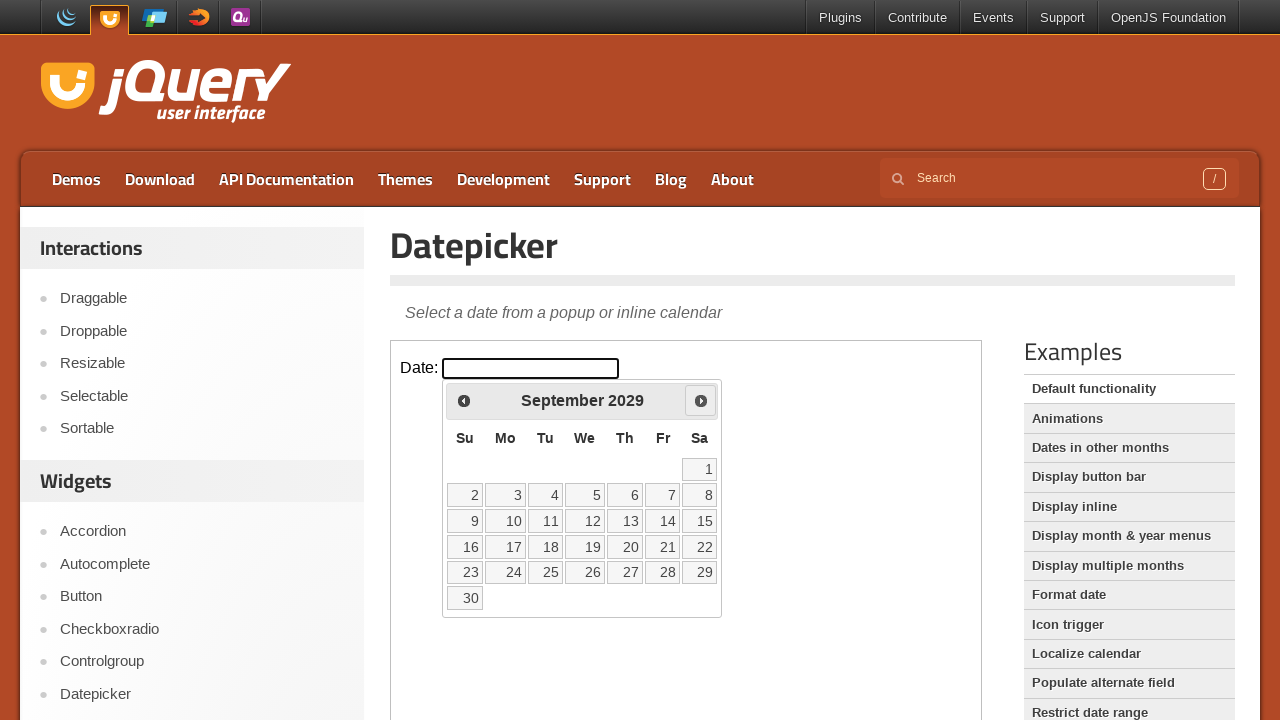

Retrieved current month: September, year: 2029
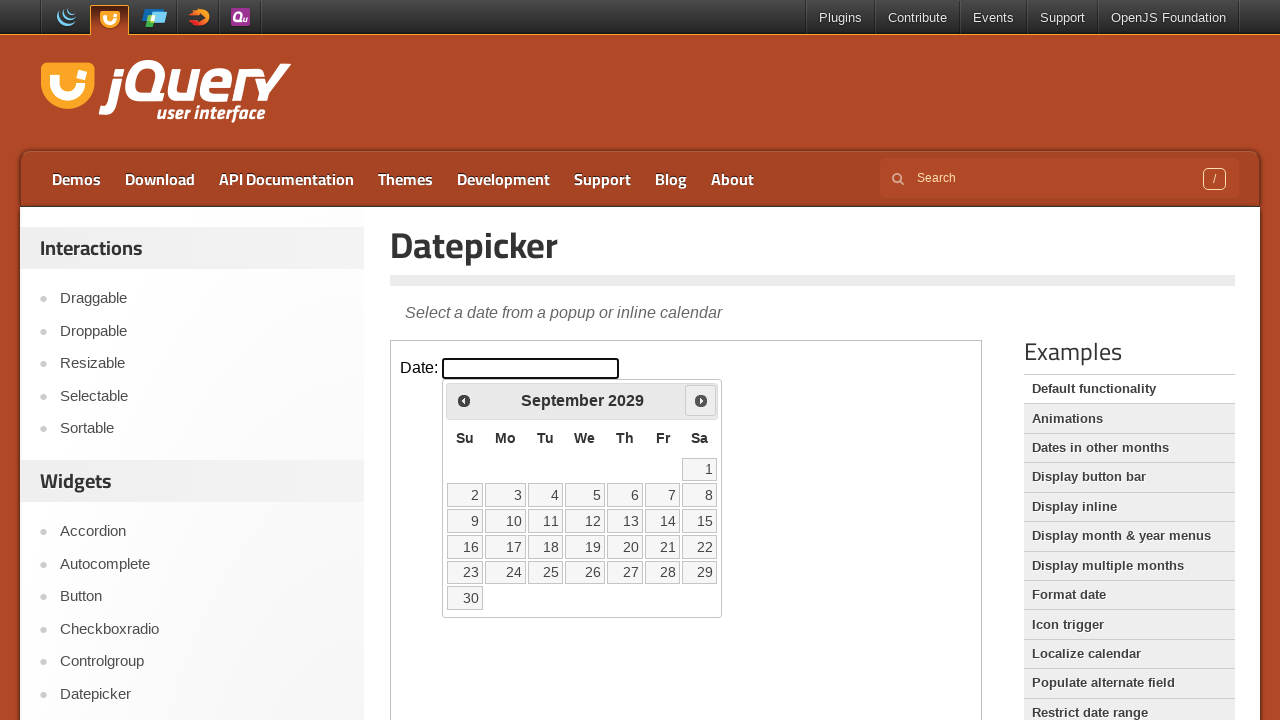

Clicked next month button at (701, 400) on iframe.demo-frame >> internal:control=enter-frame >> #ui-datepicker-div .ui-date
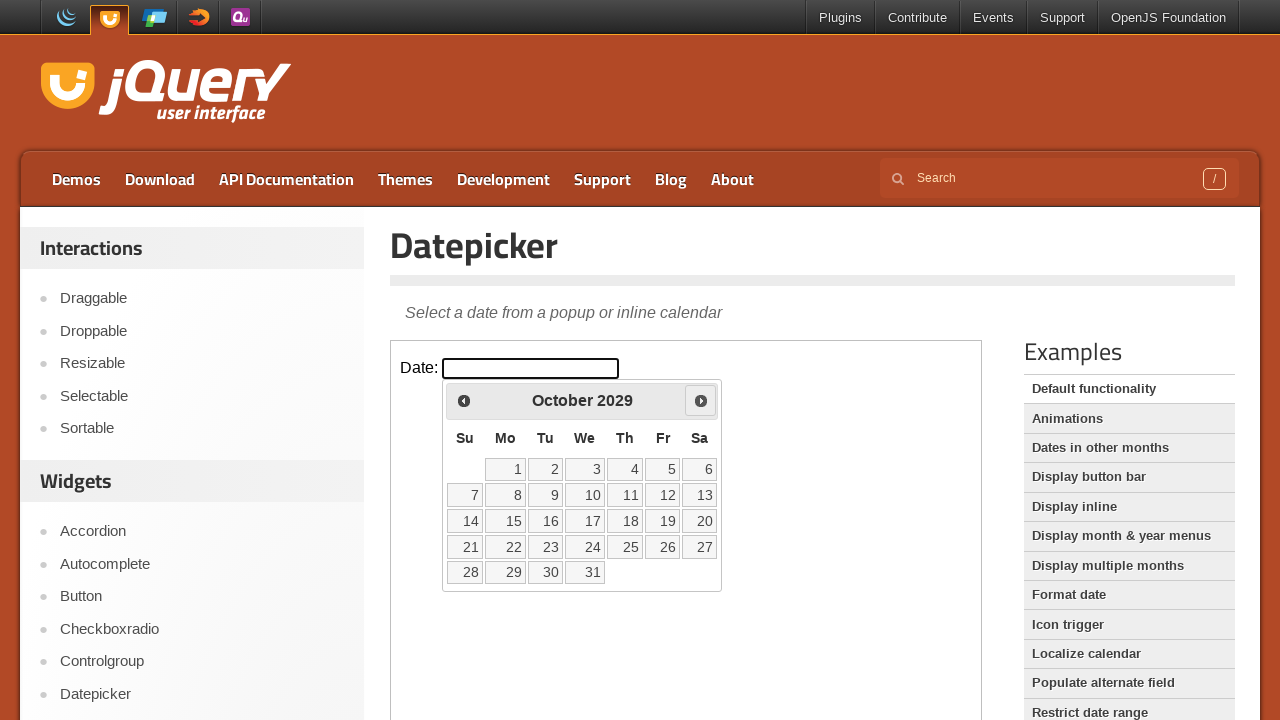

Waited for calendar to update
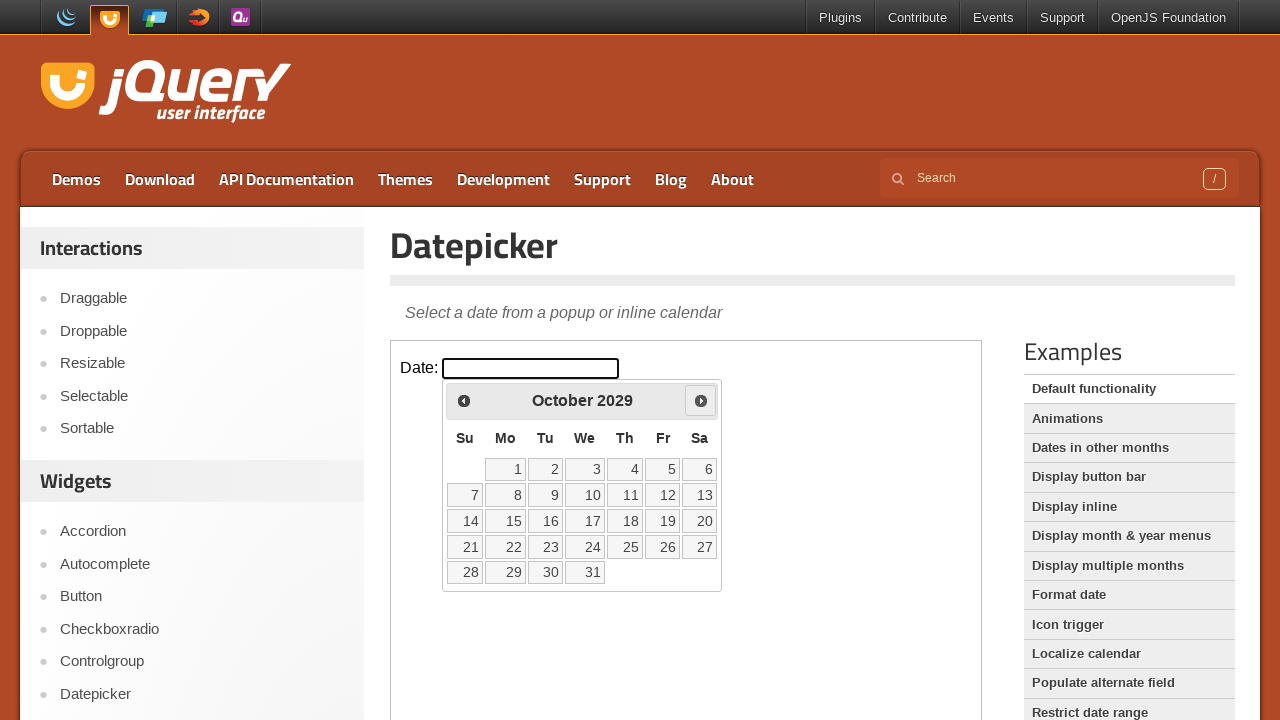

Retrieved current month: October, year: 2029
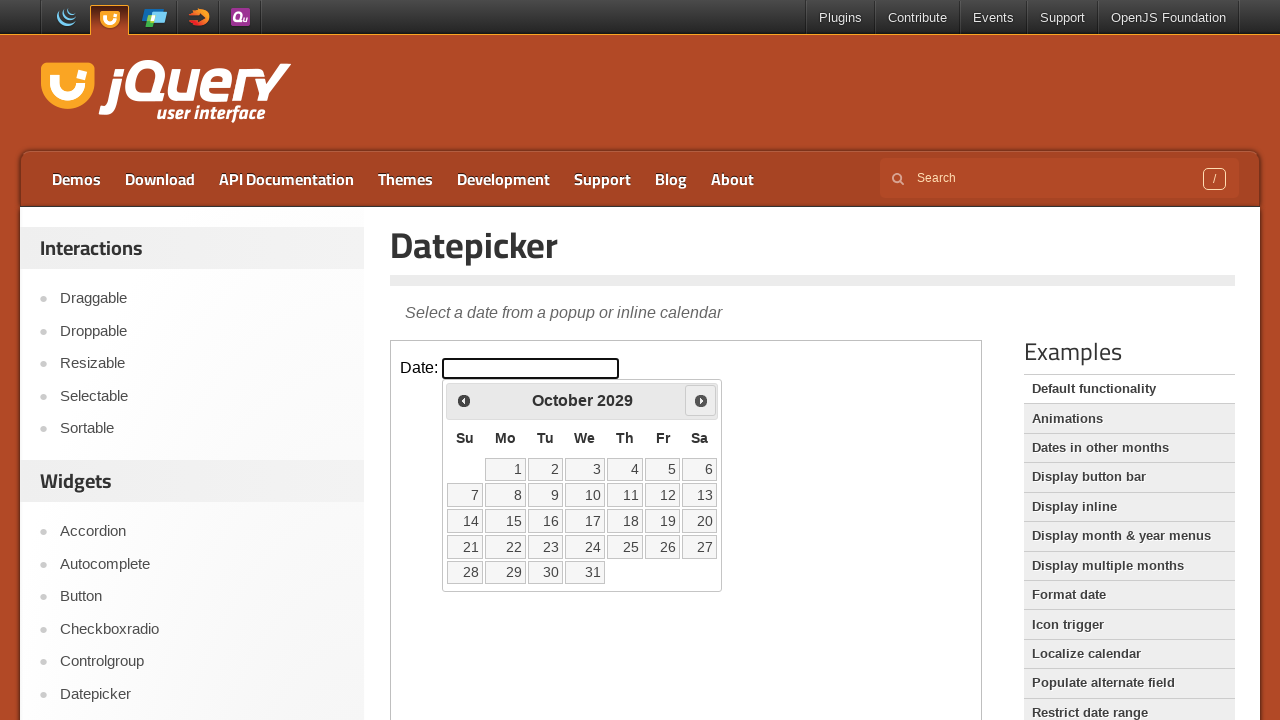

Clicked next month button at (701, 400) on iframe.demo-frame >> internal:control=enter-frame >> #ui-datepicker-div .ui-date
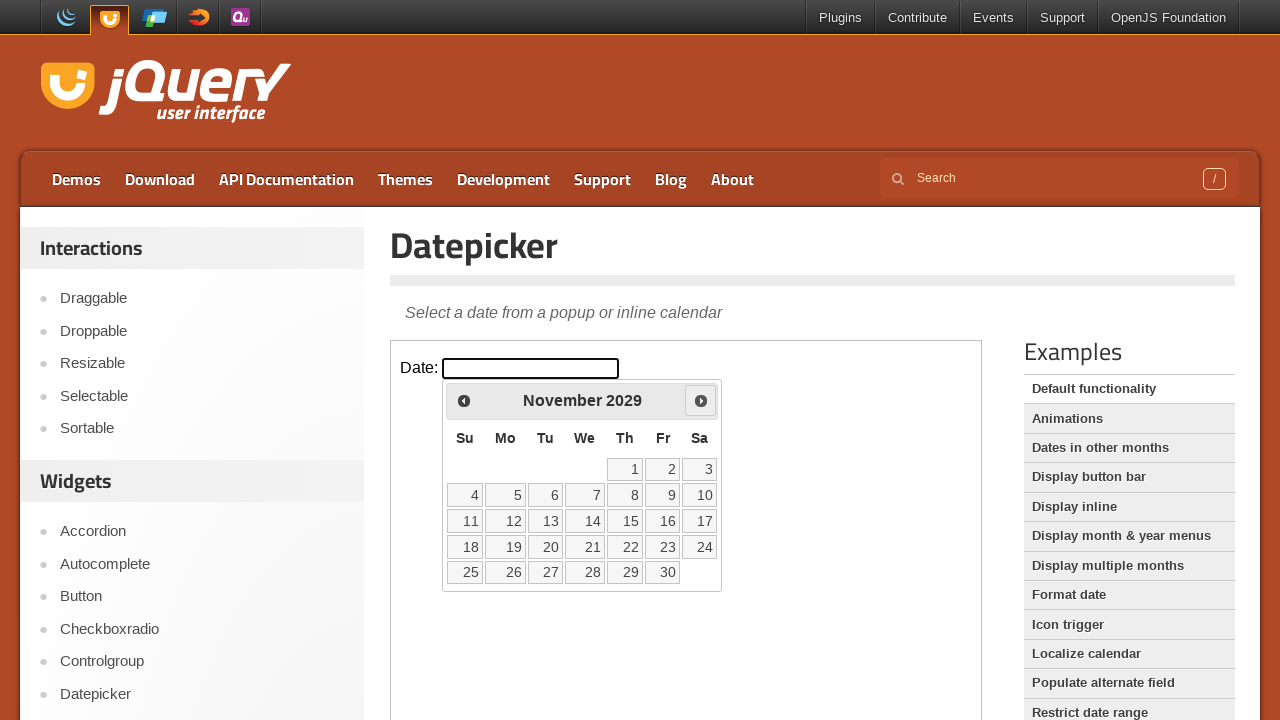

Waited for calendar to update
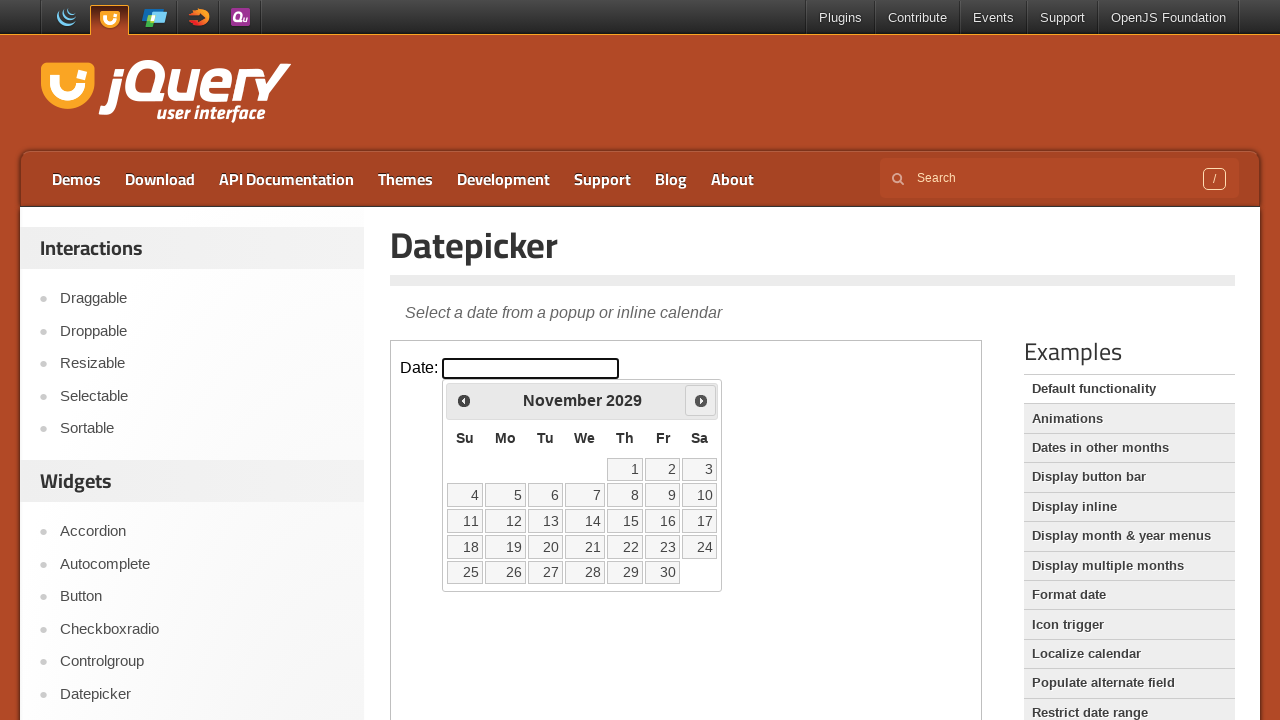

Retrieved current month: November, year: 2029
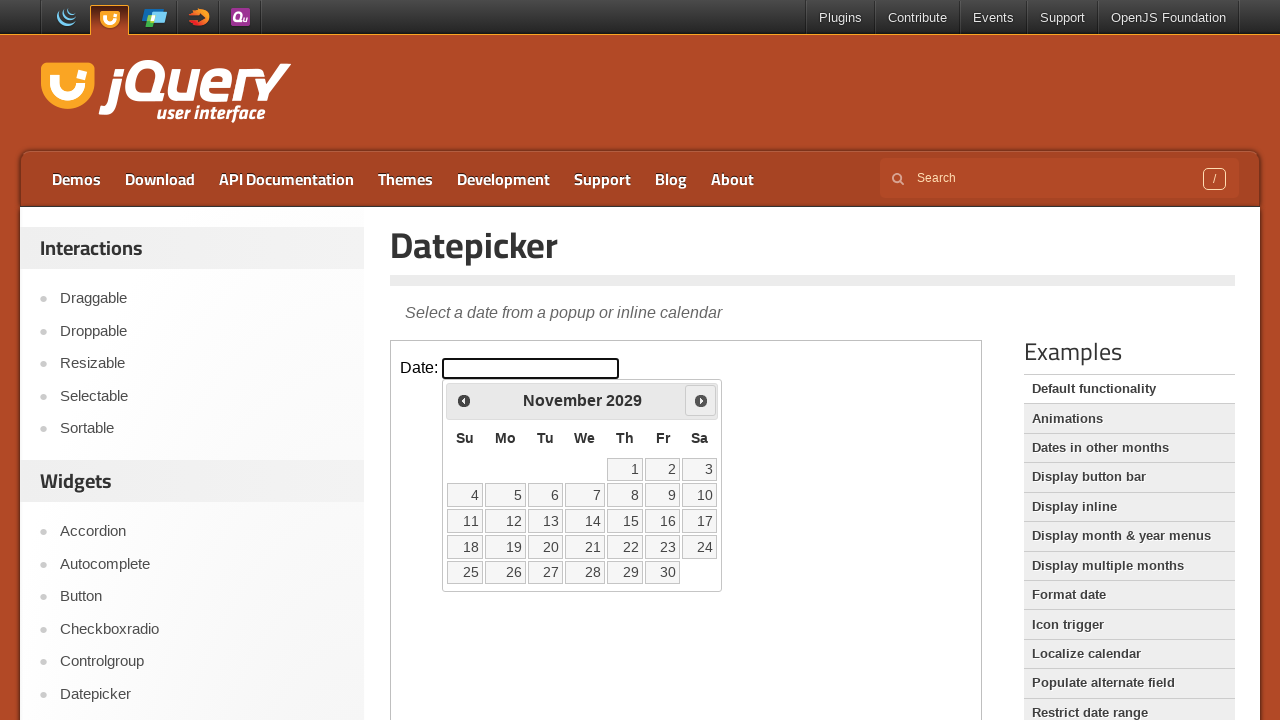

Clicked next month button at (701, 400) on iframe.demo-frame >> internal:control=enter-frame >> #ui-datepicker-div .ui-date
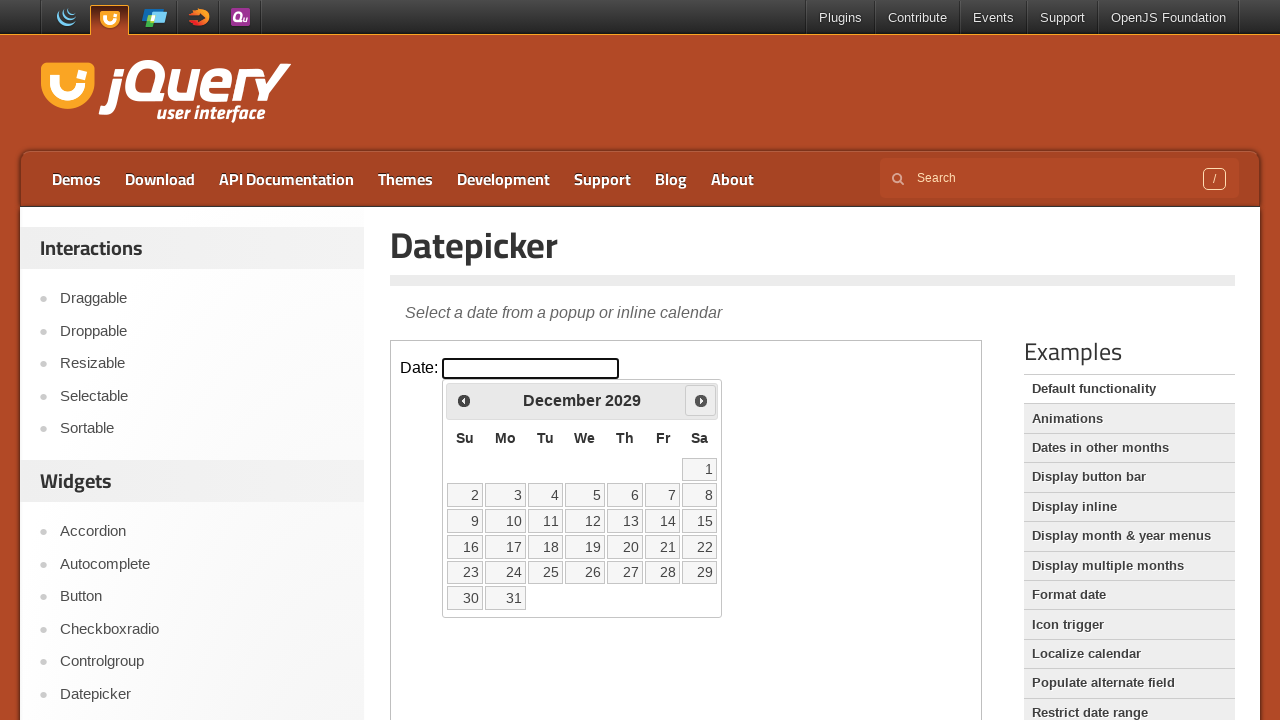

Waited for calendar to update
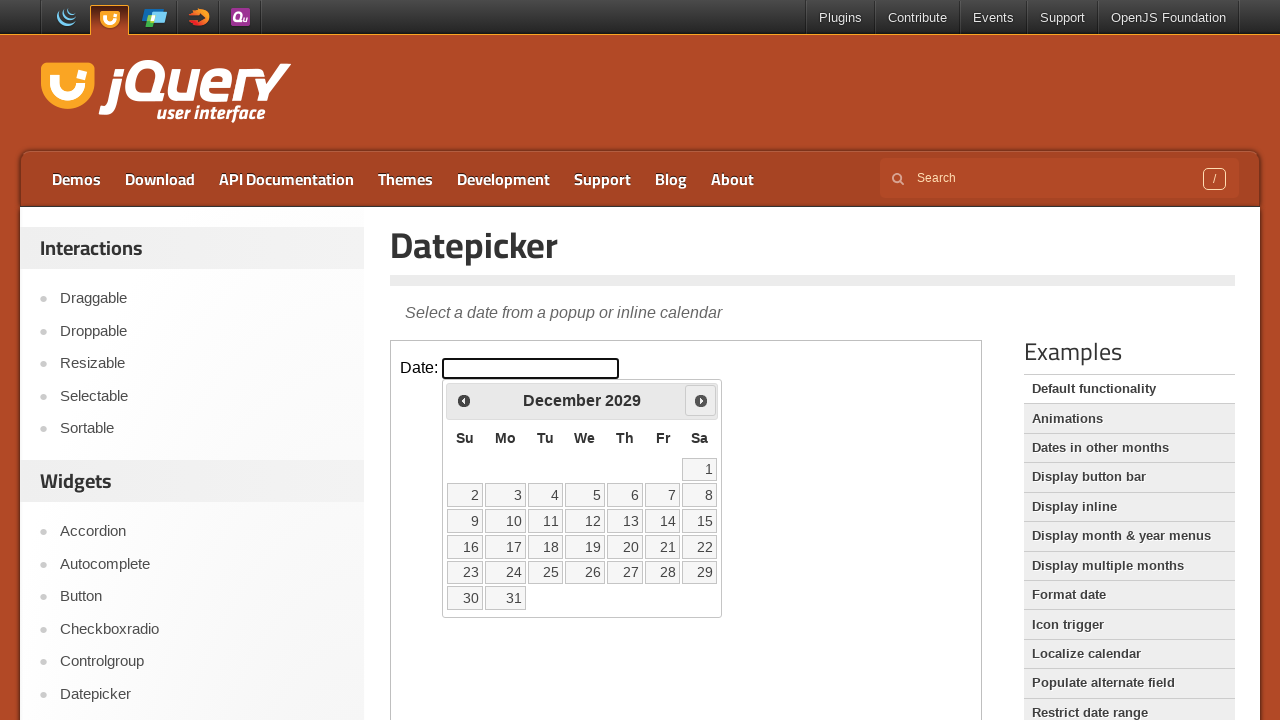

Retrieved current month: December, year: 2029
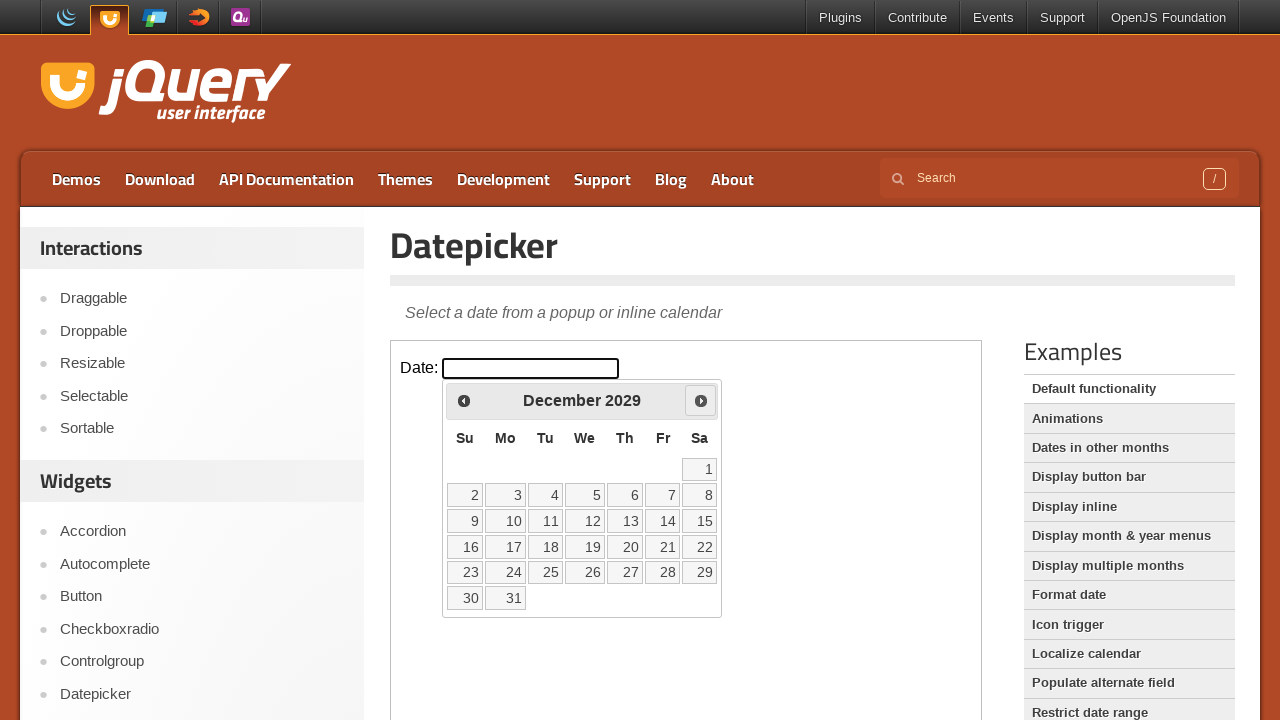

Clicked next month button at (701, 400) on iframe.demo-frame >> internal:control=enter-frame >> #ui-datepicker-div .ui-date
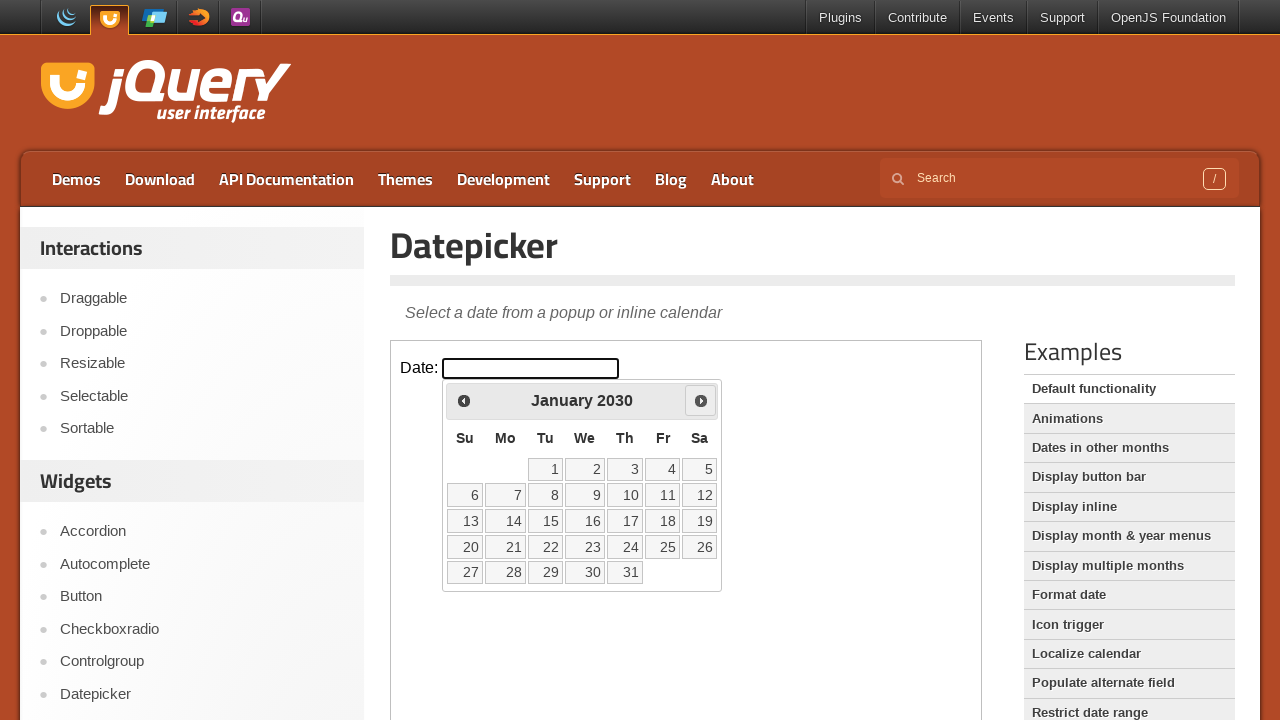

Waited for calendar to update
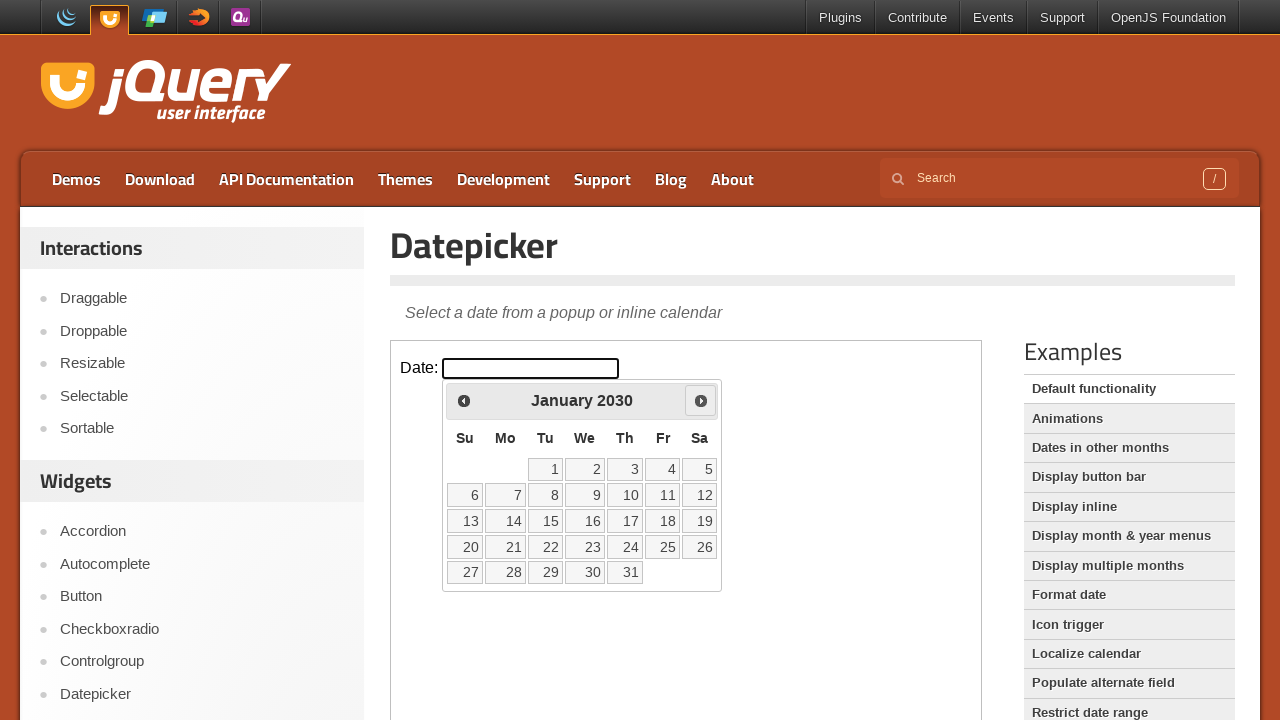

Retrieved current month: January, year: 2030
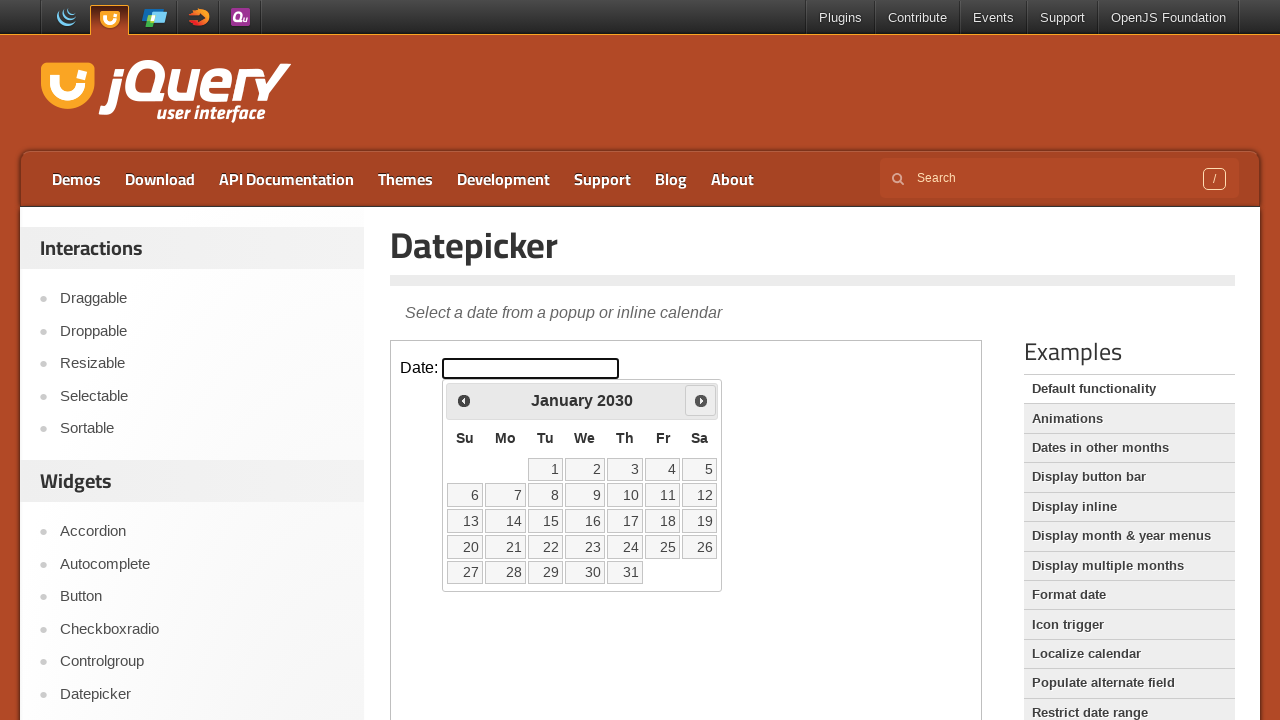

Clicked next month button at (701, 400) on iframe.demo-frame >> internal:control=enter-frame >> #ui-datepicker-div .ui-date
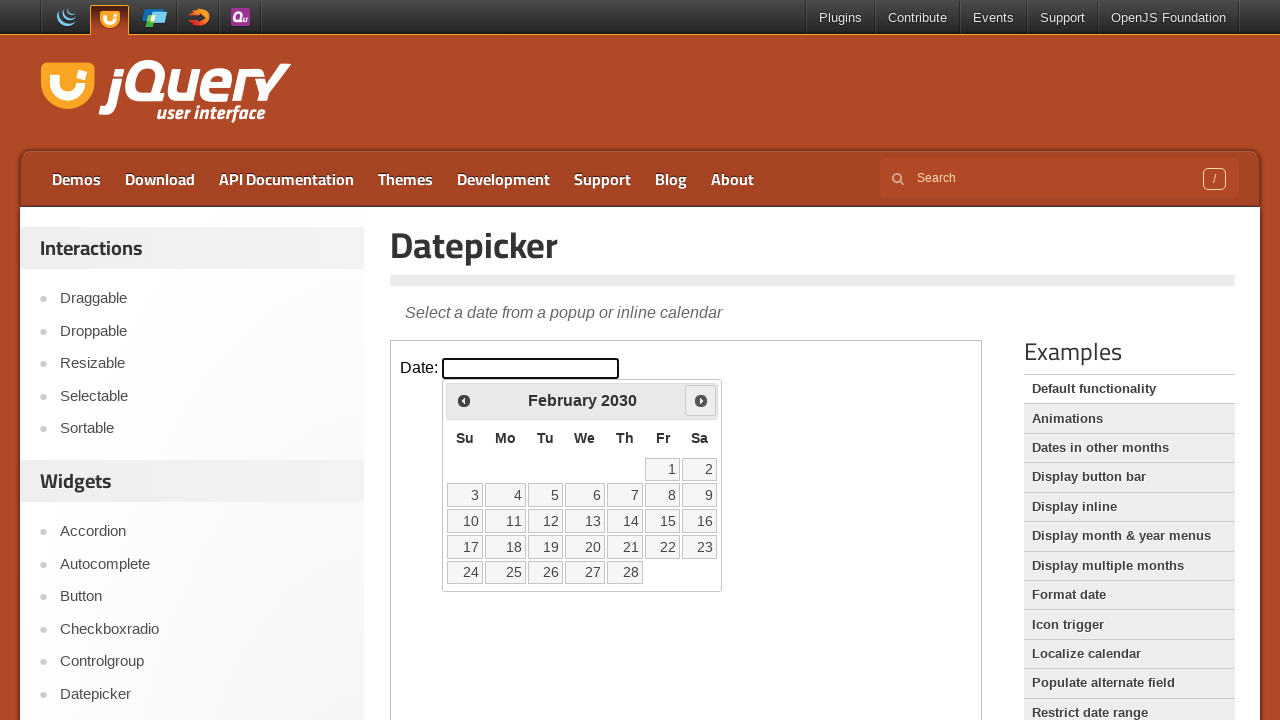

Waited for calendar to update
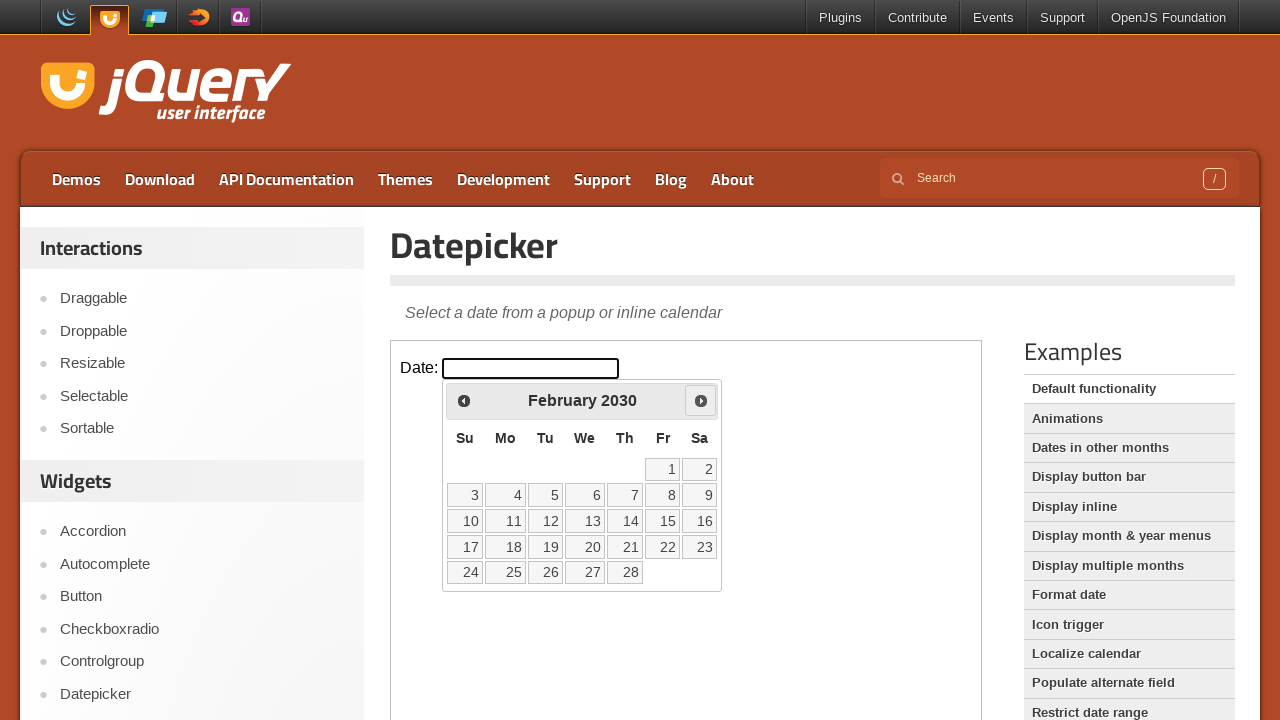

Retrieved current month: February, year: 2030
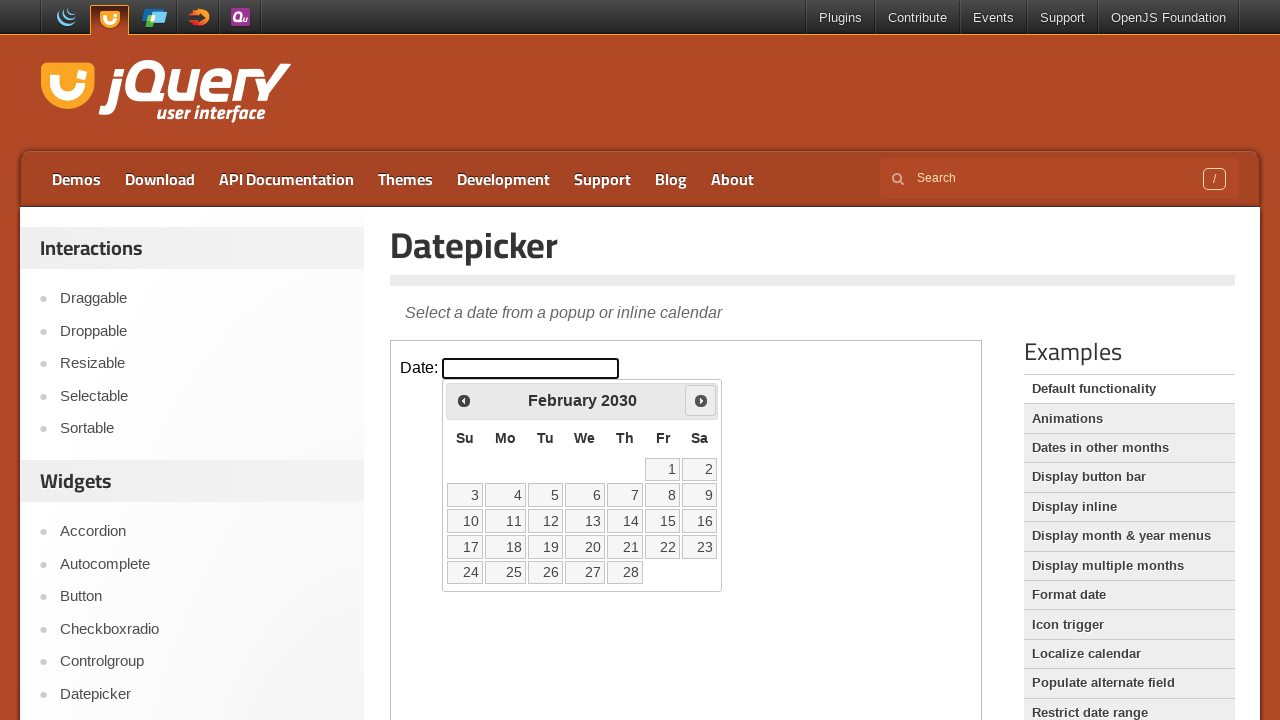

Clicked next month button at (701, 400) on iframe.demo-frame >> internal:control=enter-frame >> #ui-datepicker-div .ui-date
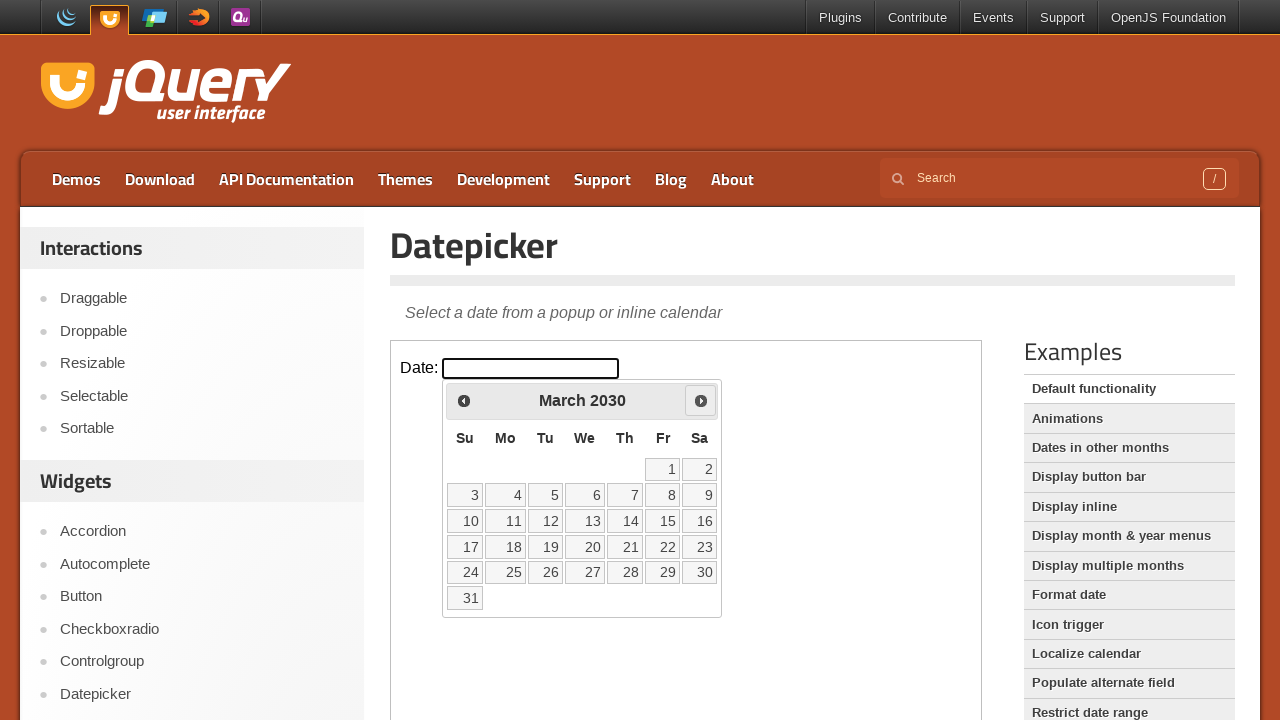

Waited for calendar to update
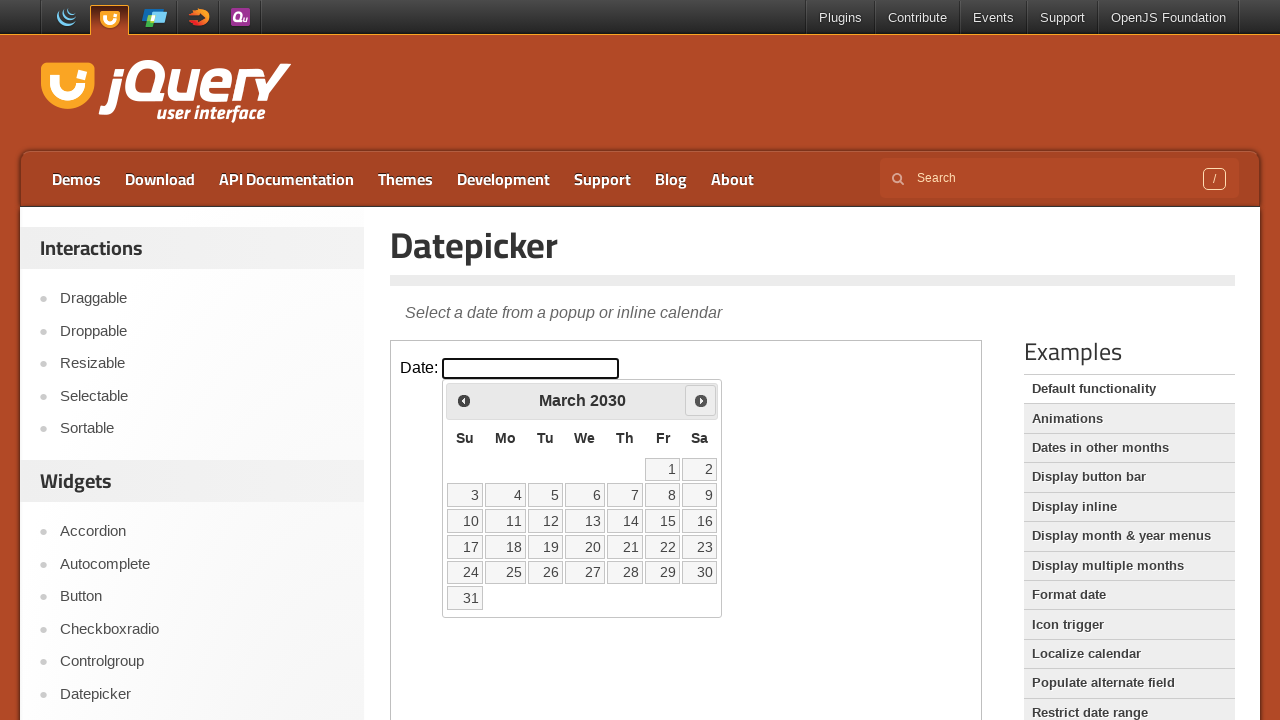

Retrieved current month: March, year: 2030
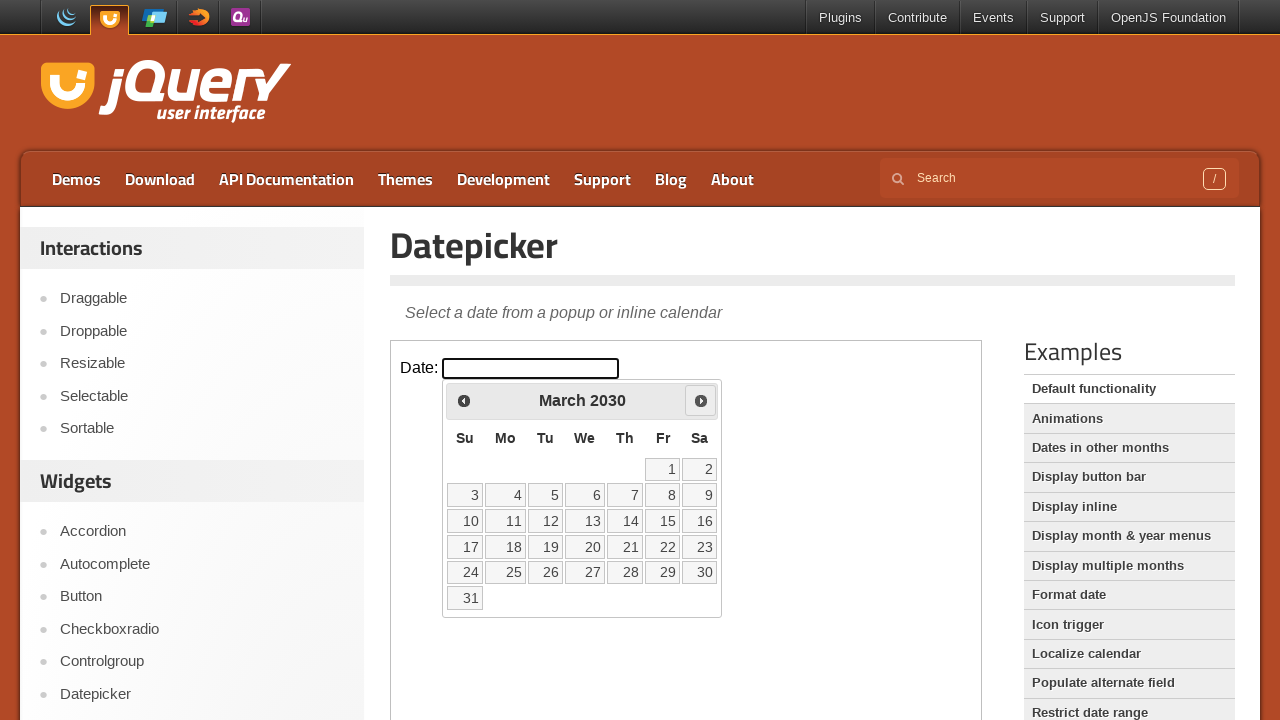

Clicked next month button at (701, 400) on iframe.demo-frame >> internal:control=enter-frame >> #ui-datepicker-div .ui-date
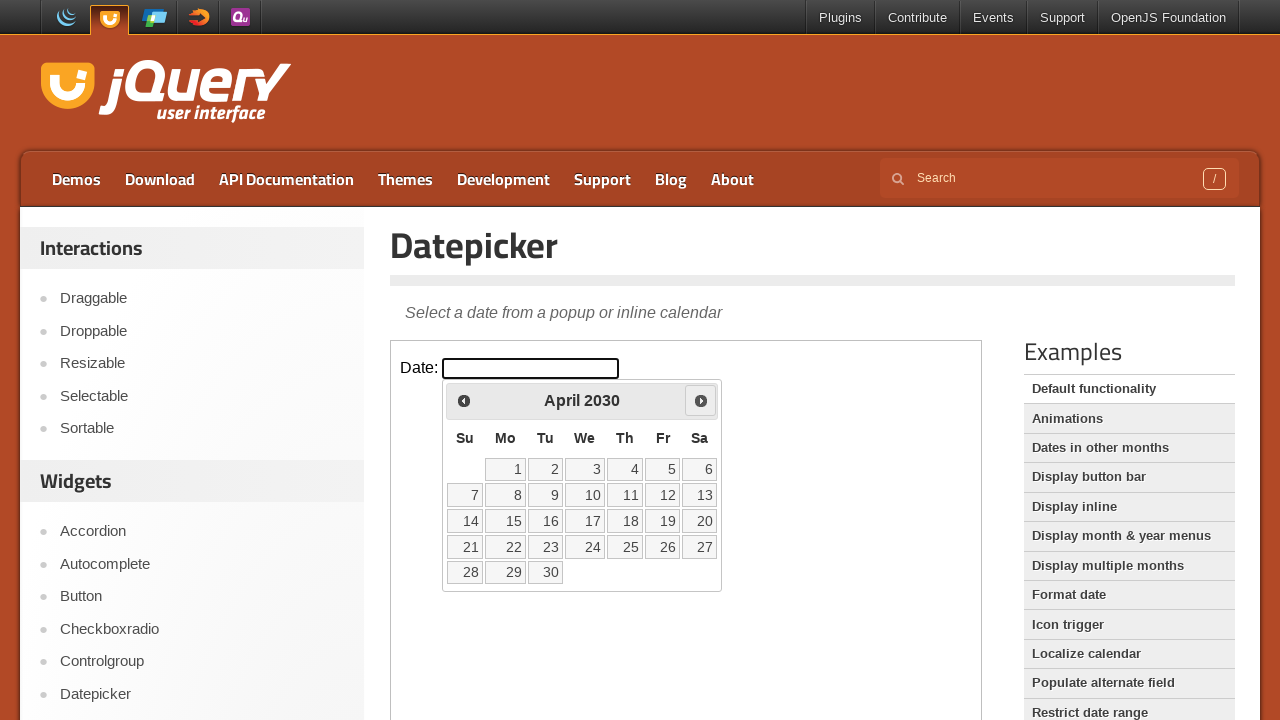

Waited for calendar to update
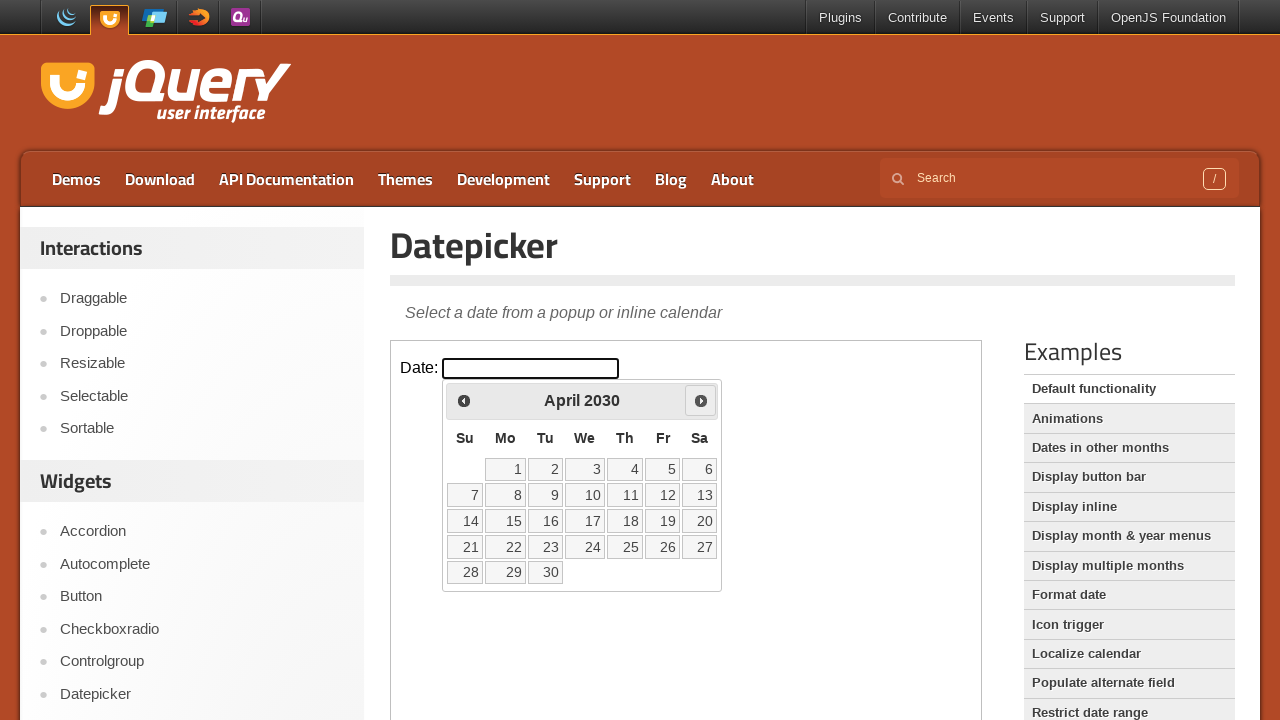

Retrieved current month: April, year: 2030
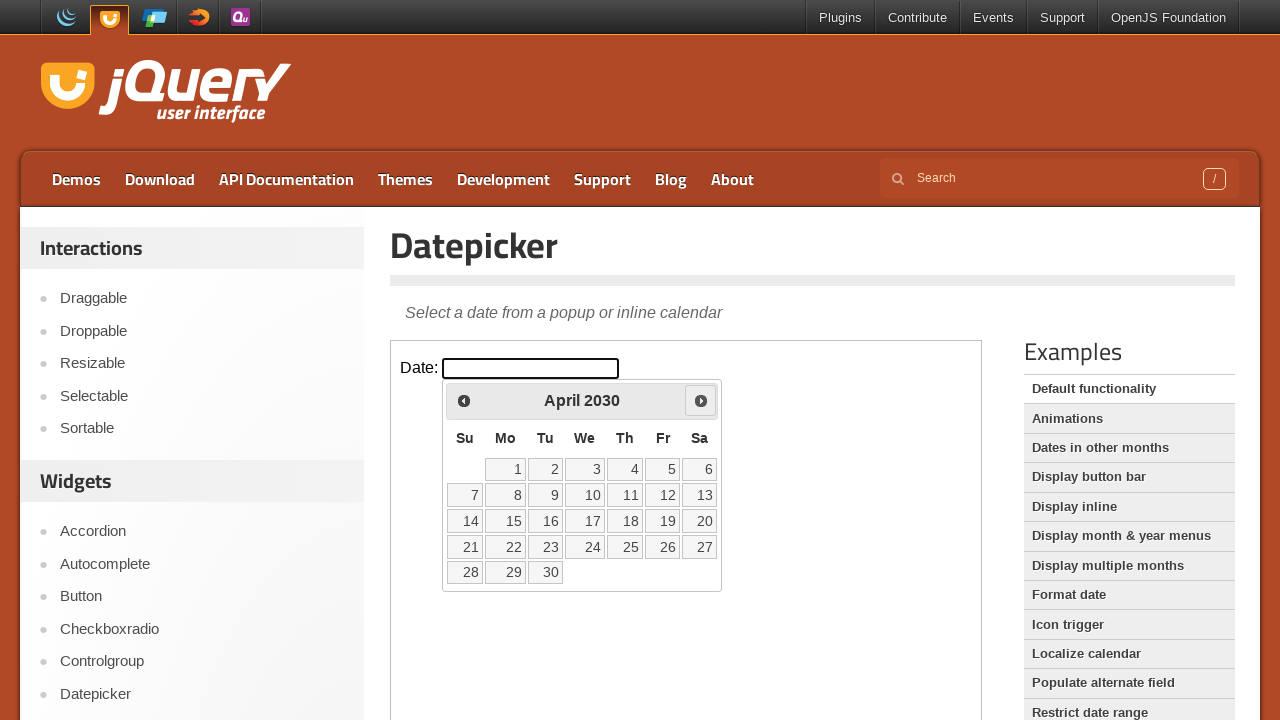

Clicked next month button at (701, 400) on iframe.demo-frame >> internal:control=enter-frame >> #ui-datepicker-div .ui-date
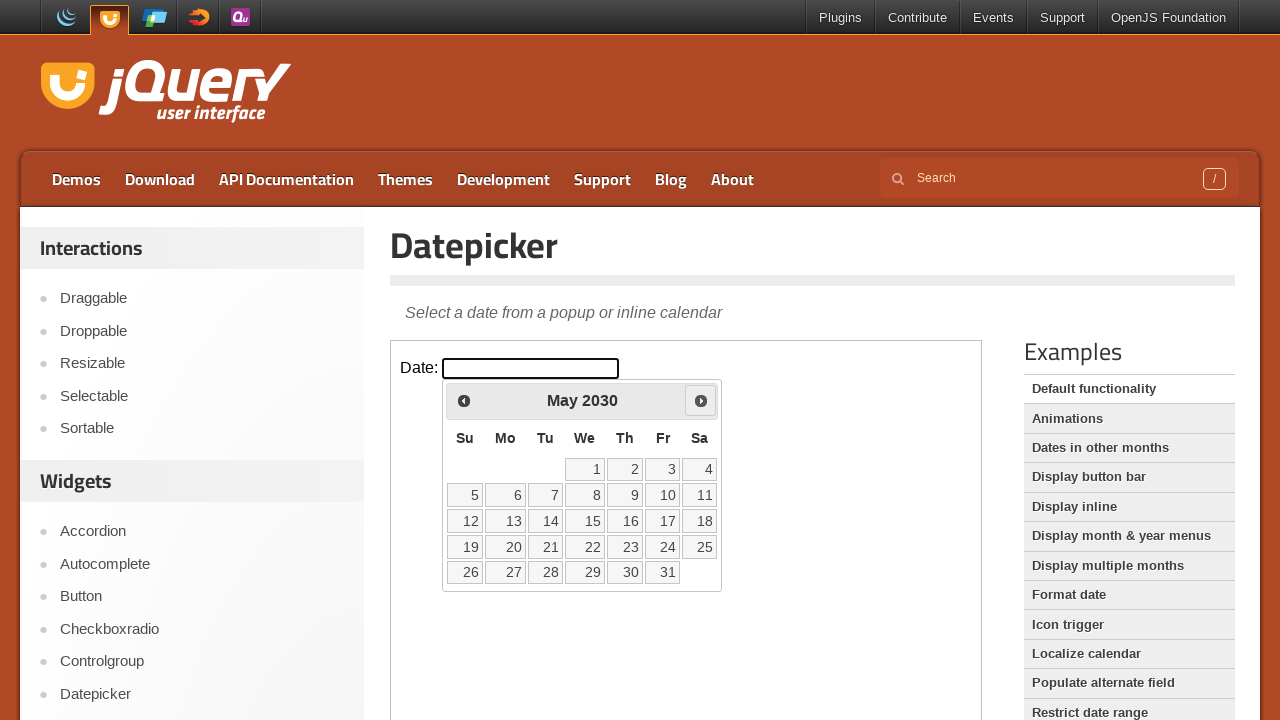

Waited for calendar to update
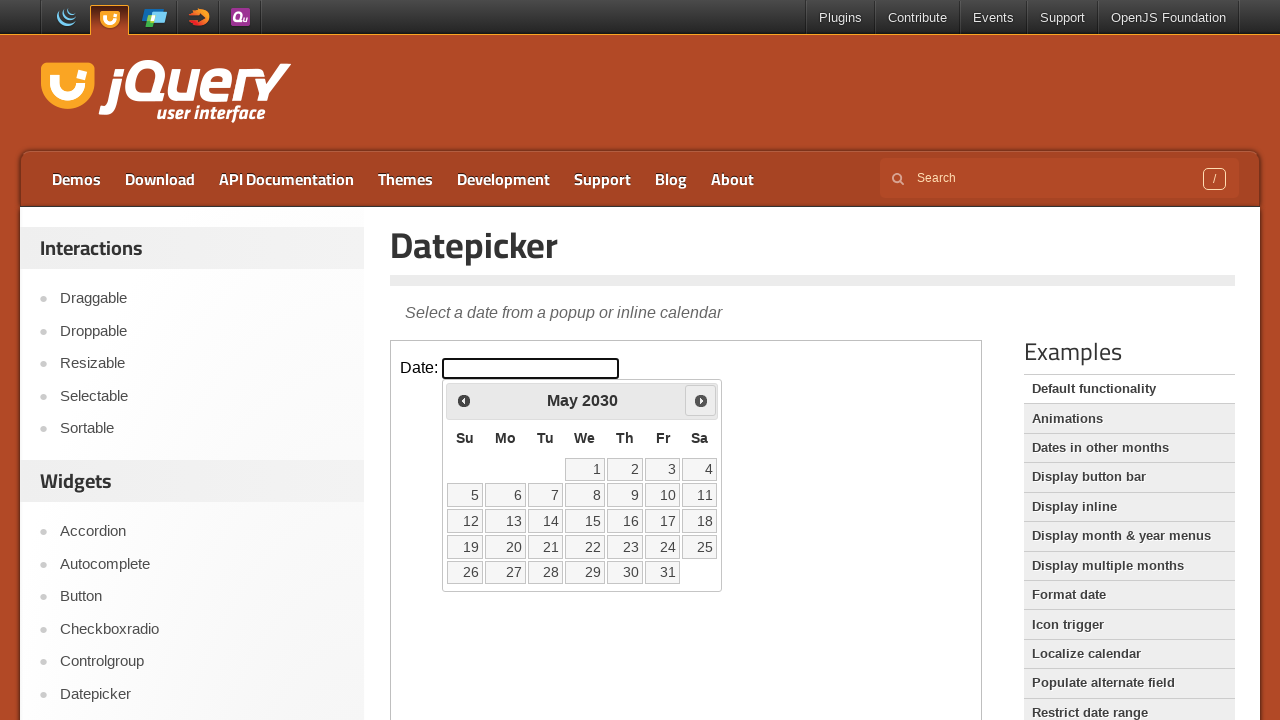

Retrieved current month: May, year: 2030
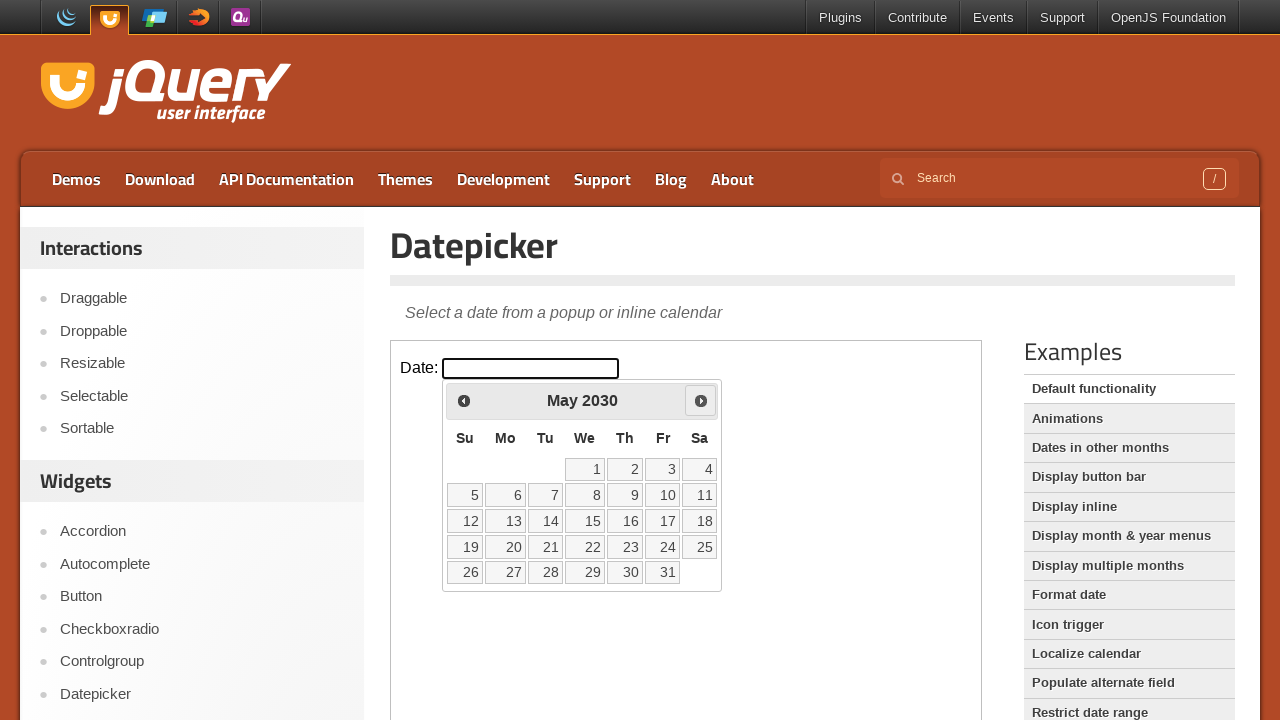

Clicked next month button at (701, 400) on iframe.demo-frame >> internal:control=enter-frame >> #ui-datepicker-div .ui-date
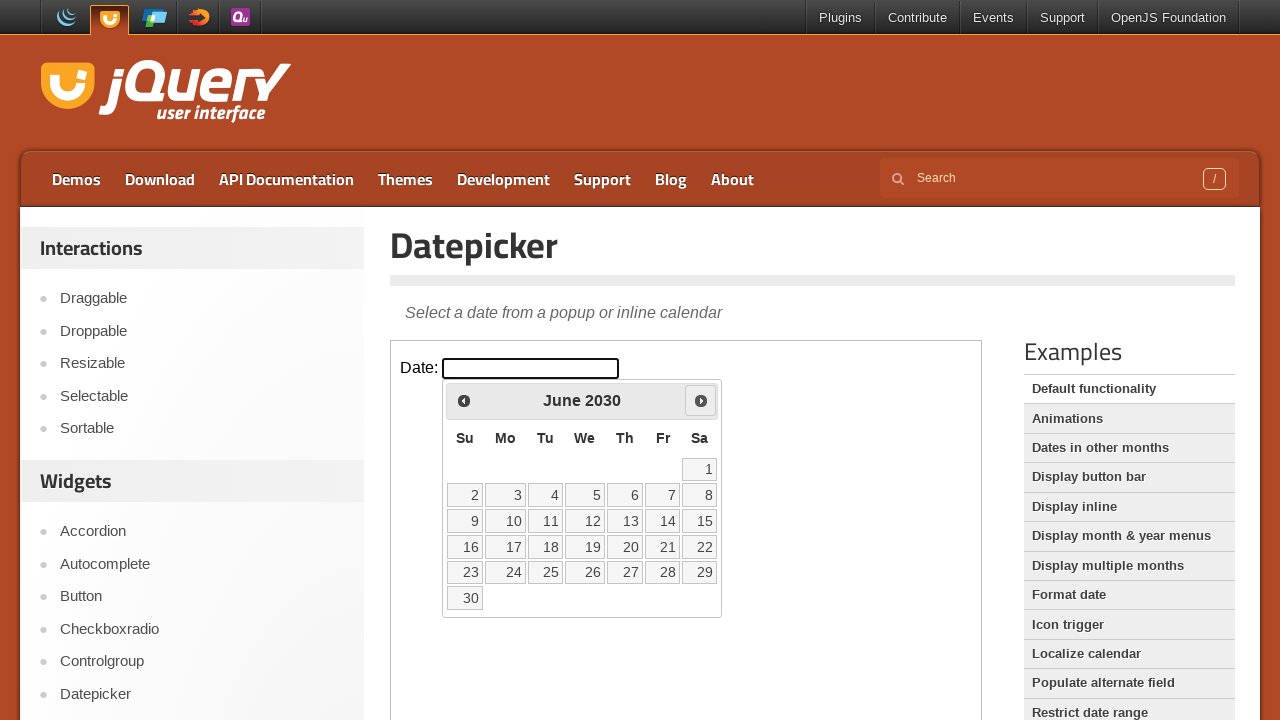

Waited for calendar to update
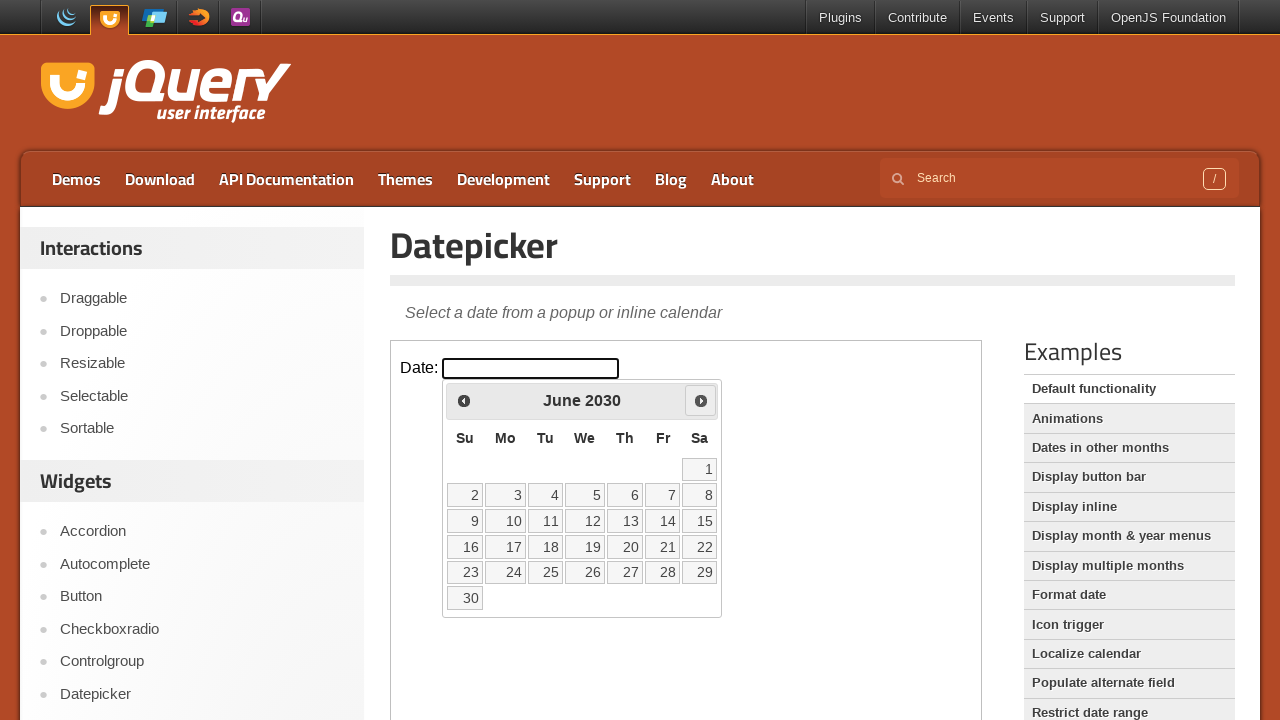

Retrieved current month: June, year: 2030
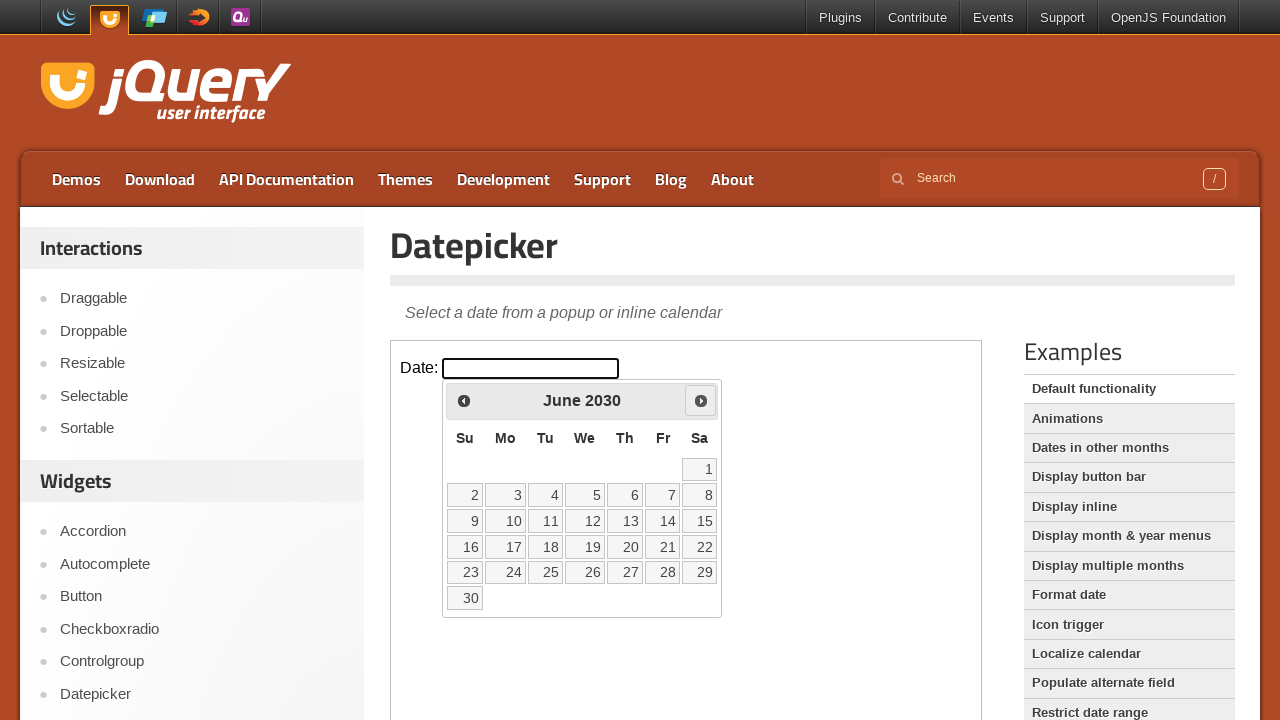

Clicked next month button at (701, 400) on iframe.demo-frame >> internal:control=enter-frame >> #ui-datepicker-div .ui-date
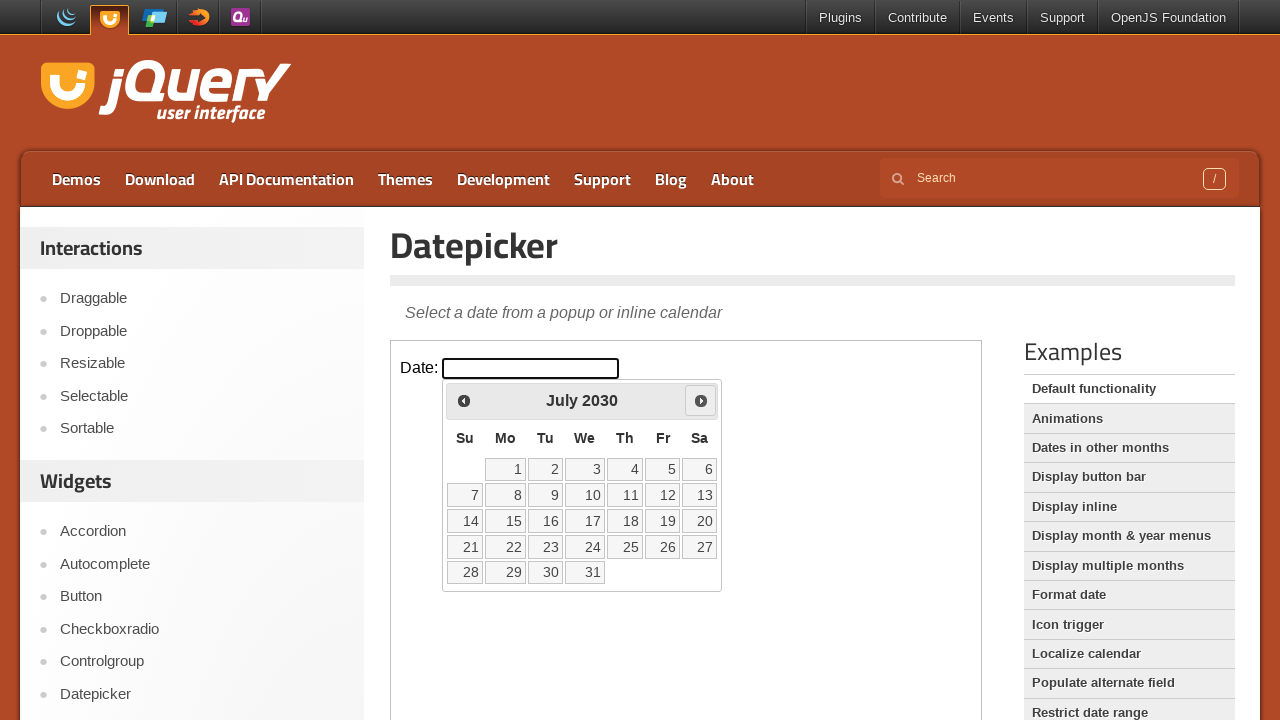

Waited for calendar to update
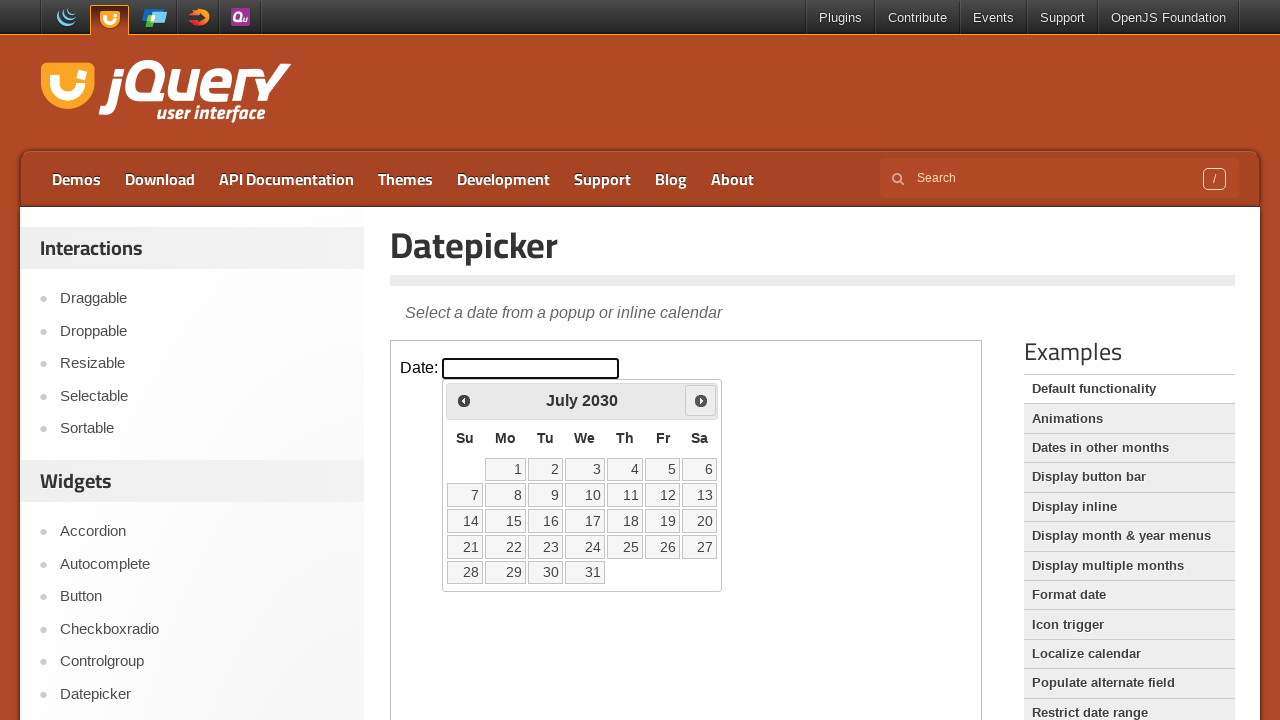

Retrieved current month: July, year: 2030
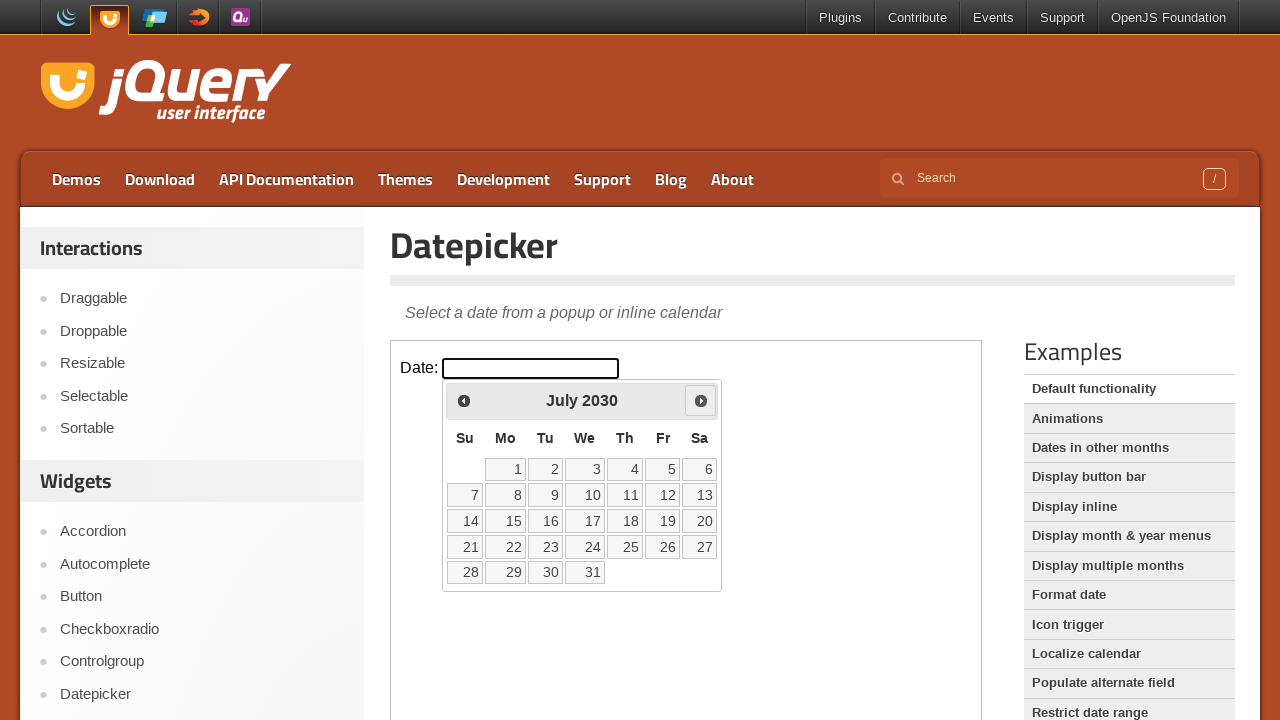

Clicked next month button at (701, 400) on iframe.demo-frame >> internal:control=enter-frame >> #ui-datepicker-div .ui-date
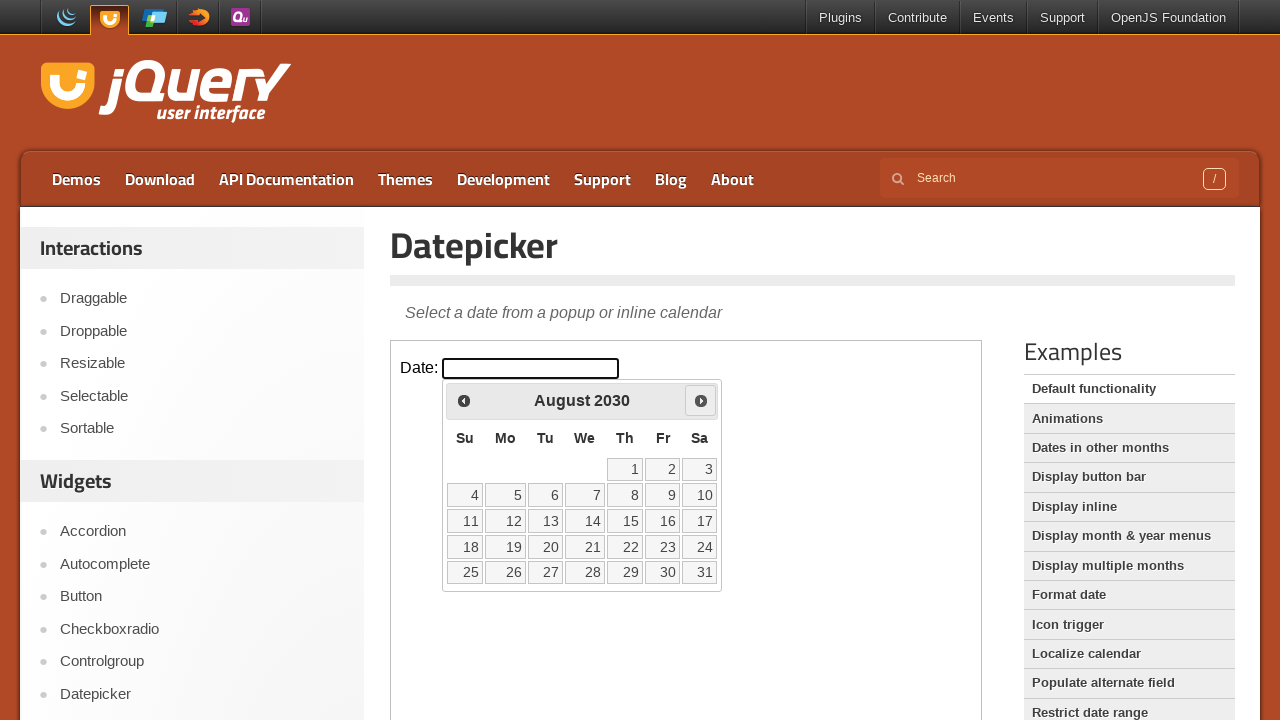

Waited for calendar to update
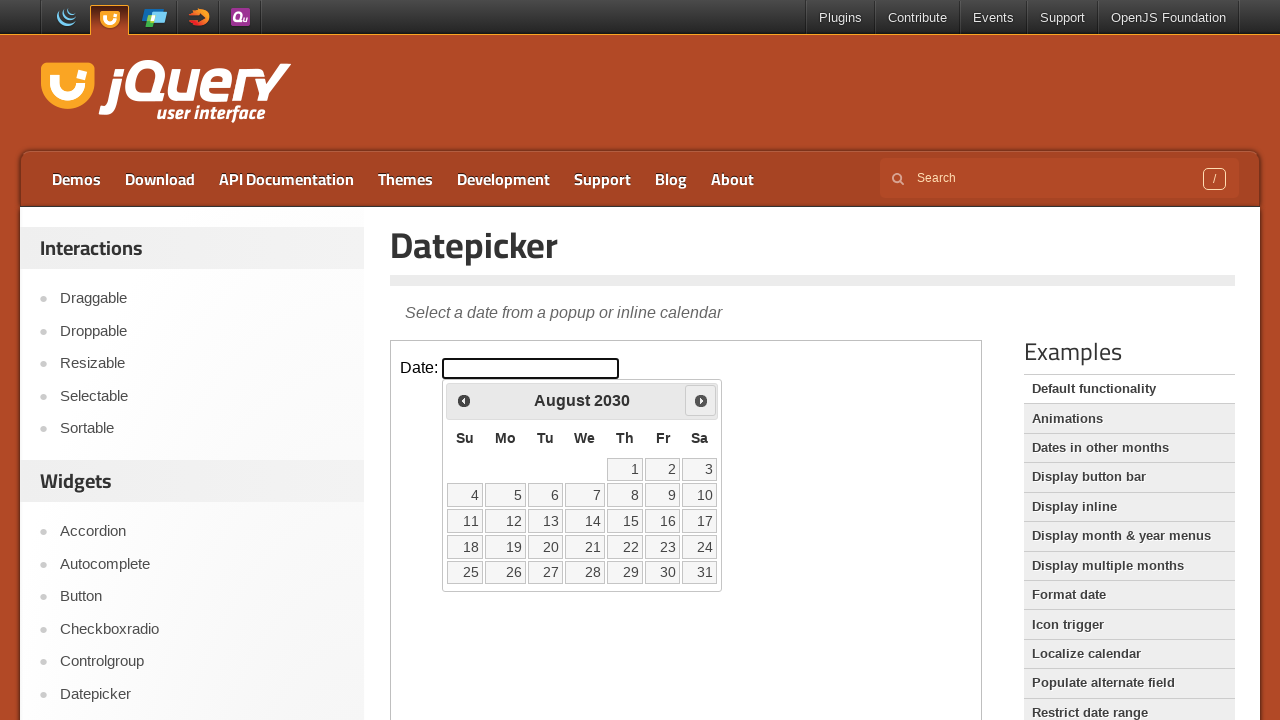

Retrieved current month: August, year: 2030
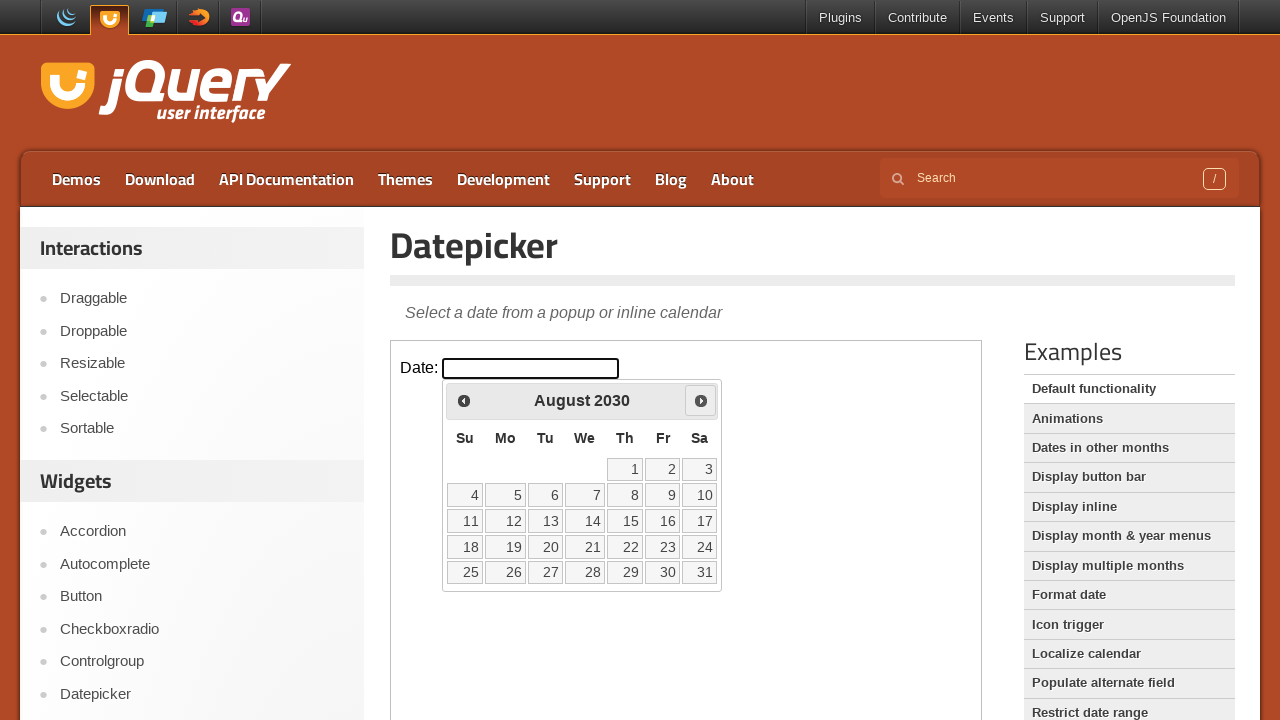

Clicked next month button at (701, 400) on iframe.demo-frame >> internal:control=enter-frame >> #ui-datepicker-div .ui-date
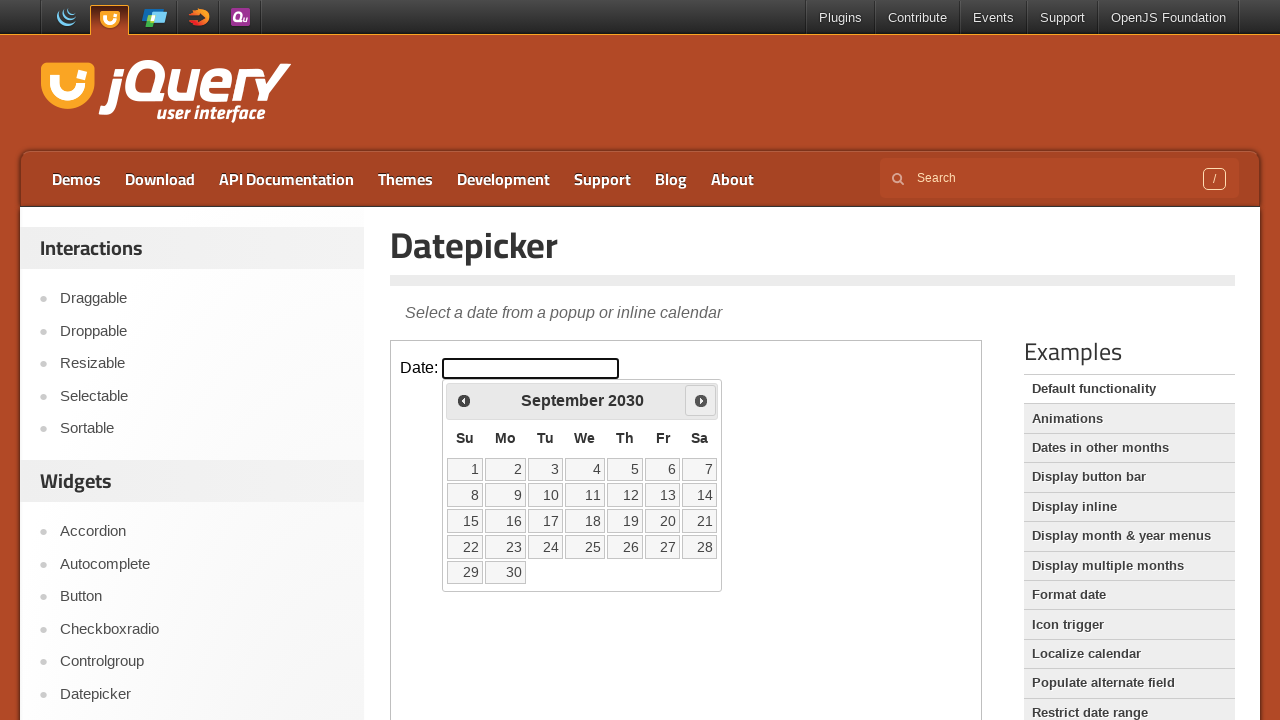

Waited for calendar to update
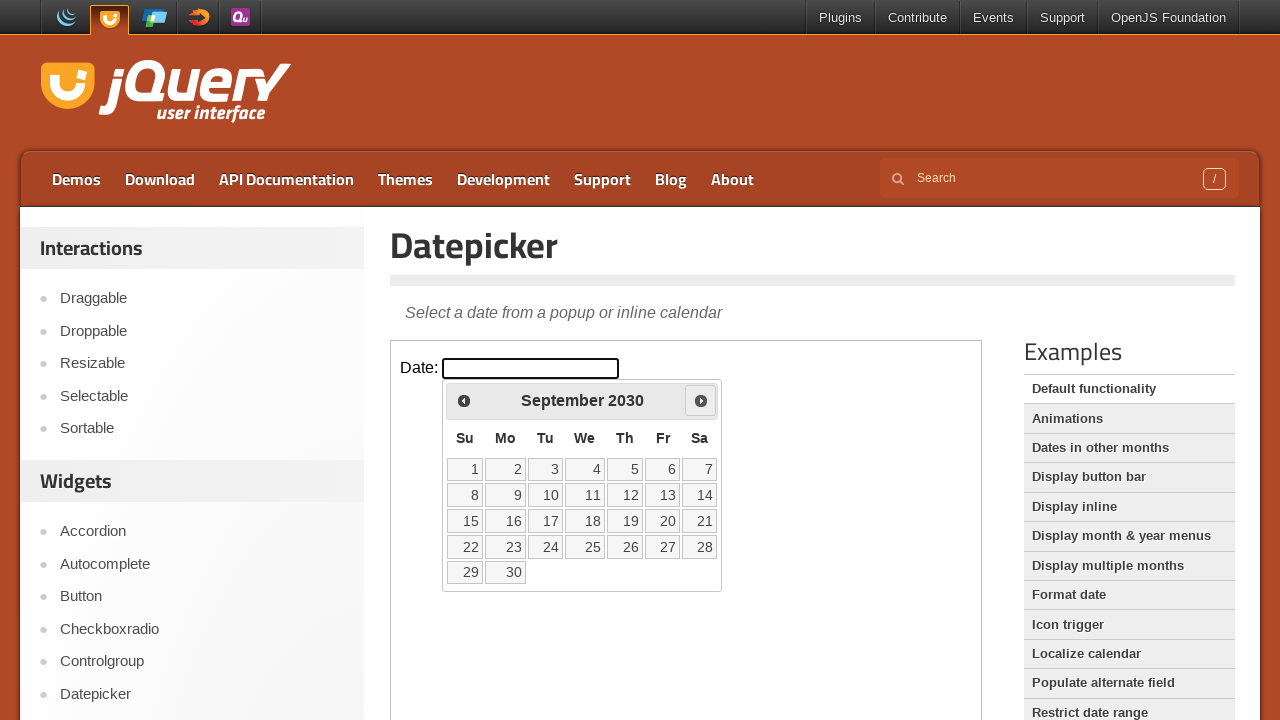

Retrieved current month: September, year: 2030
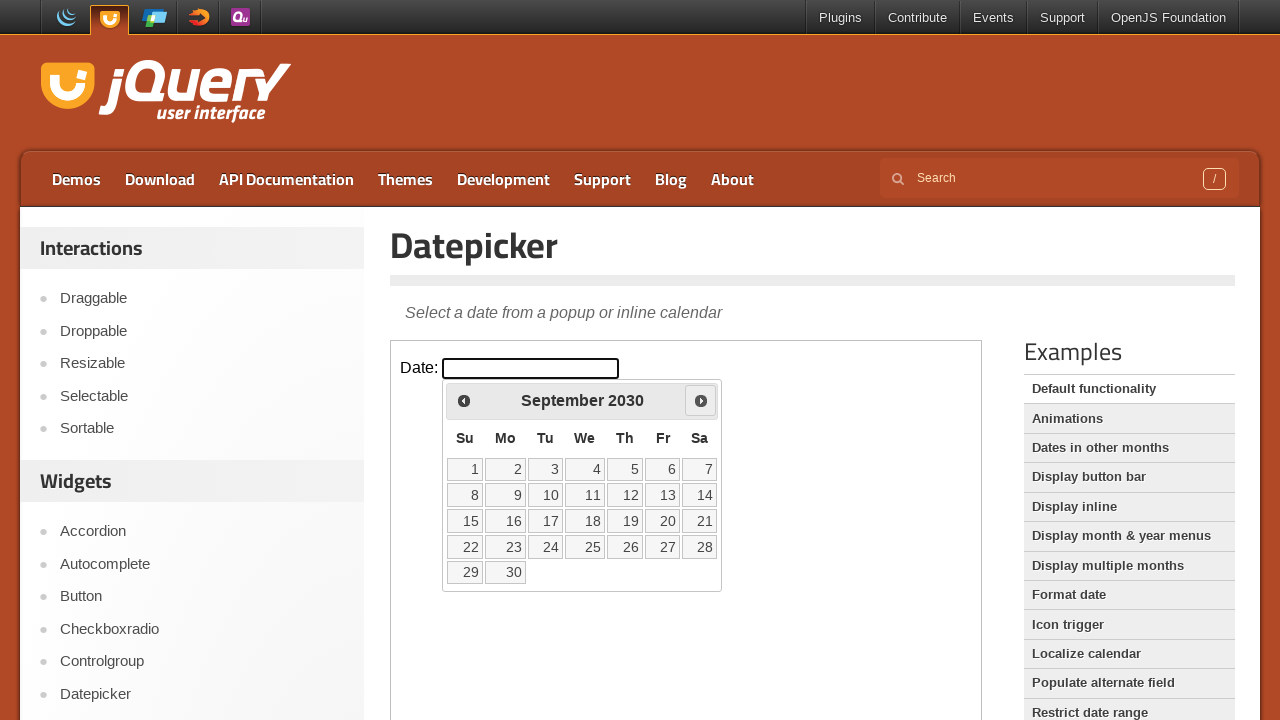

Clicked next month button at (701, 400) on iframe.demo-frame >> internal:control=enter-frame >> #ui-datepicker-div .ui-date
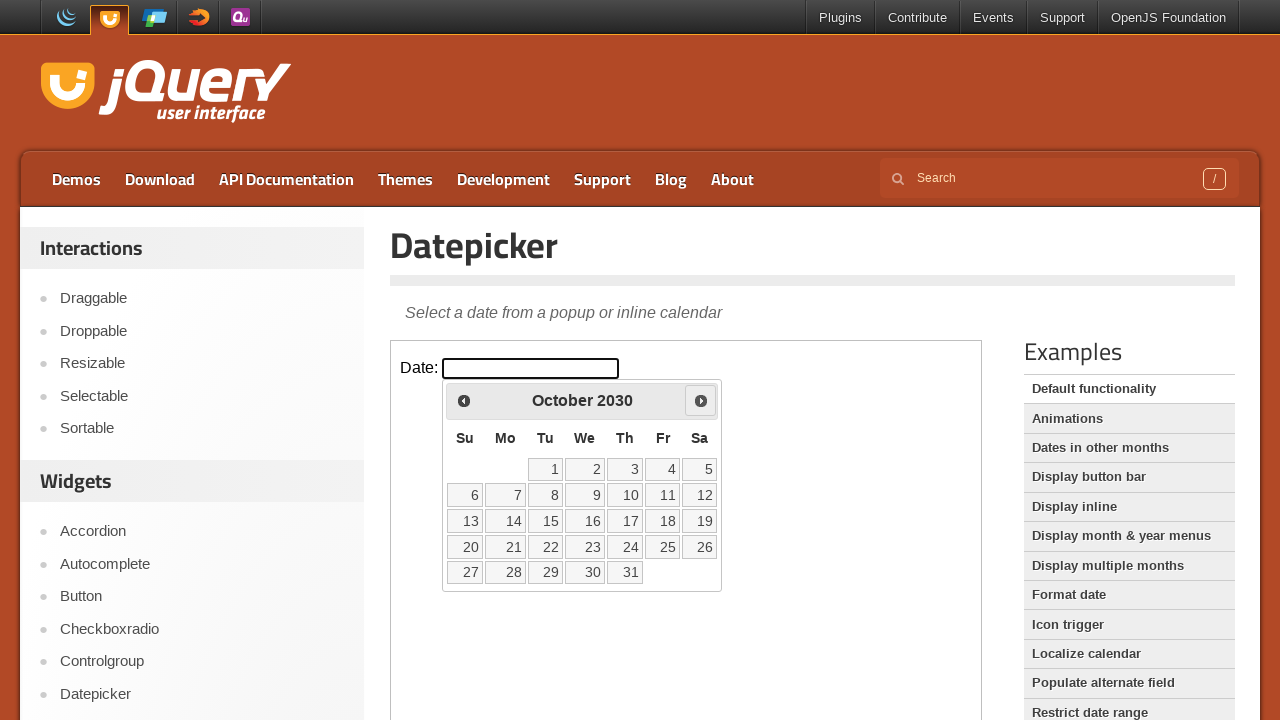

Waited for calendar to update
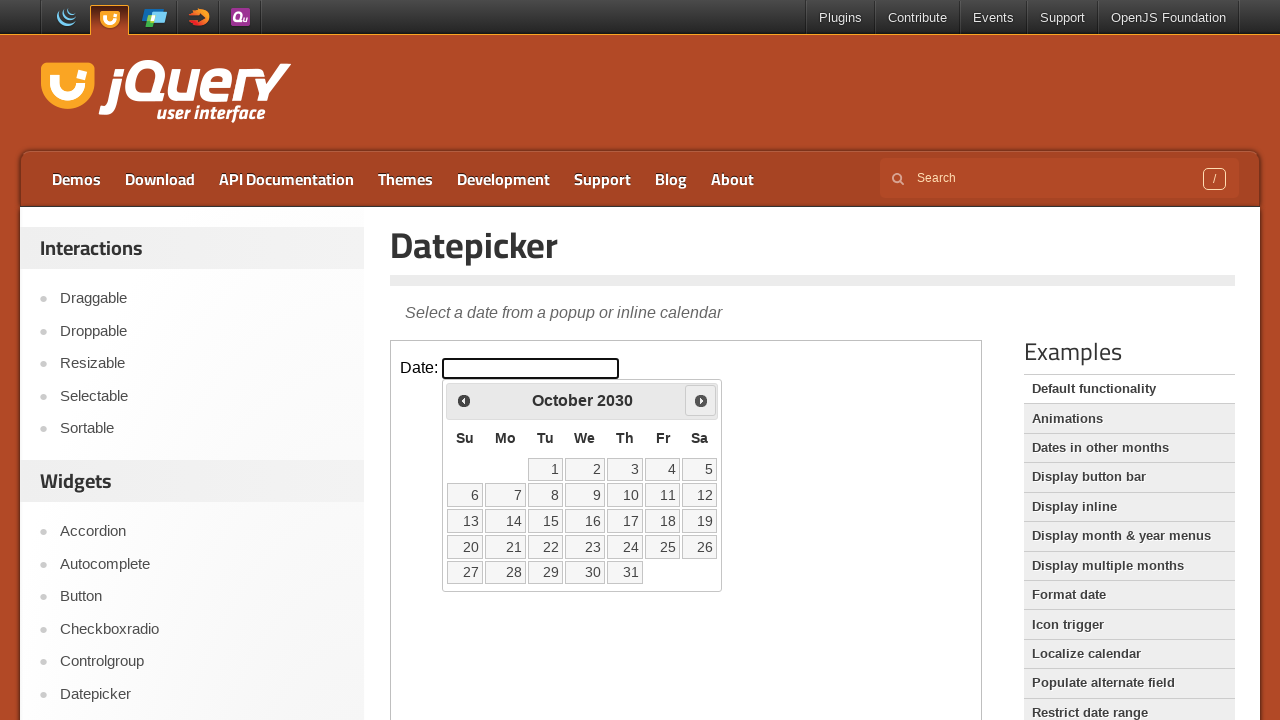

Retrieved current month: October, year: 2030
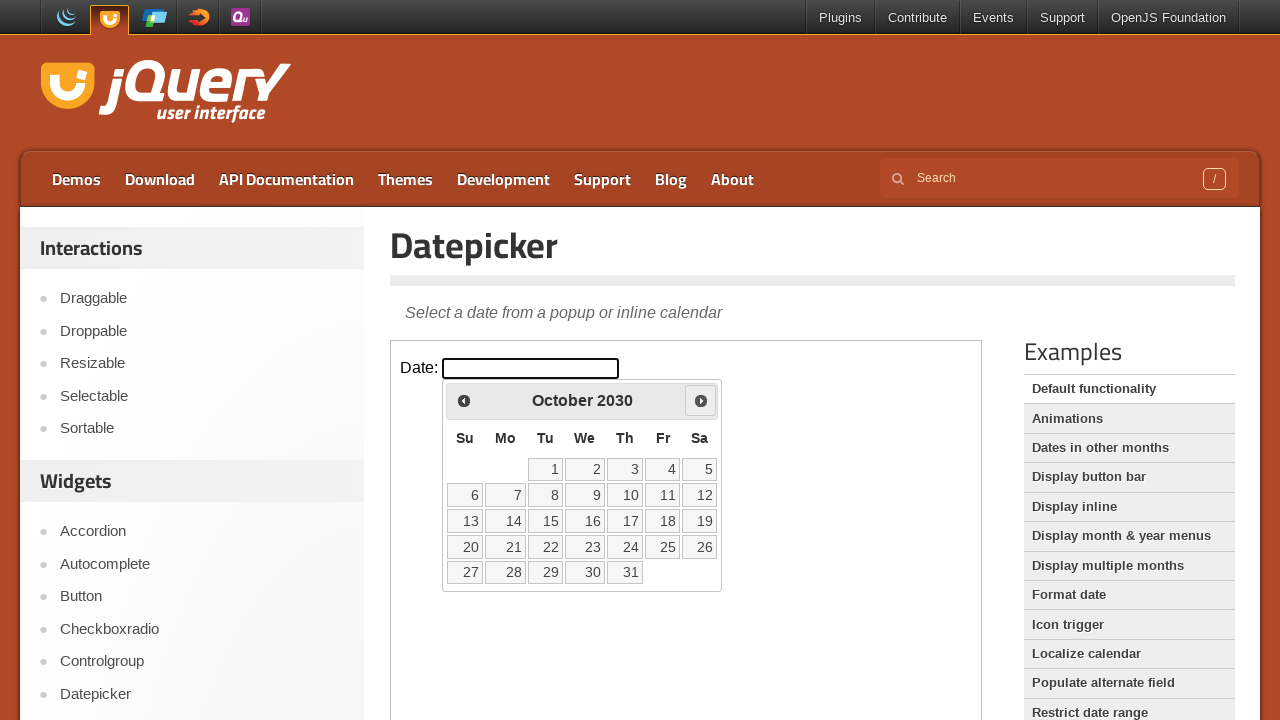

Clicked next month button at (701, 400) on iframe.demo-frame >> internal:control=enter-frame >> #ui-datepicker-div .ui-date
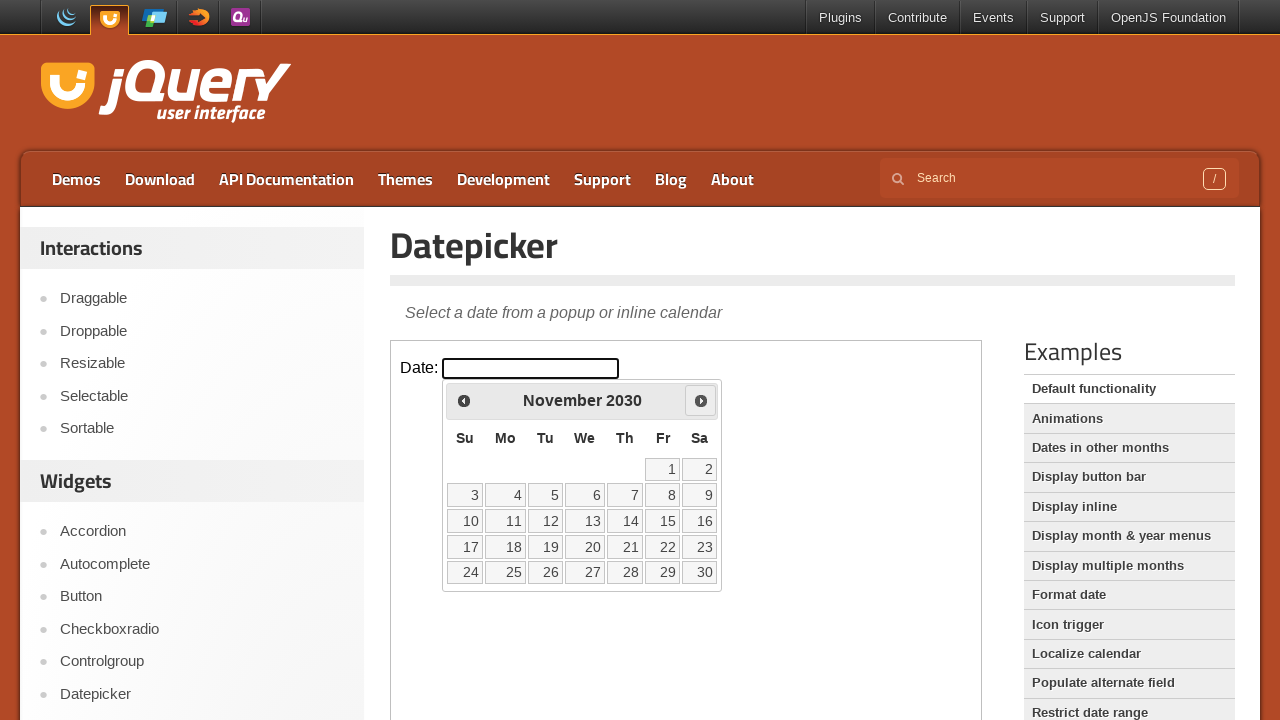

Waited for calendar to update
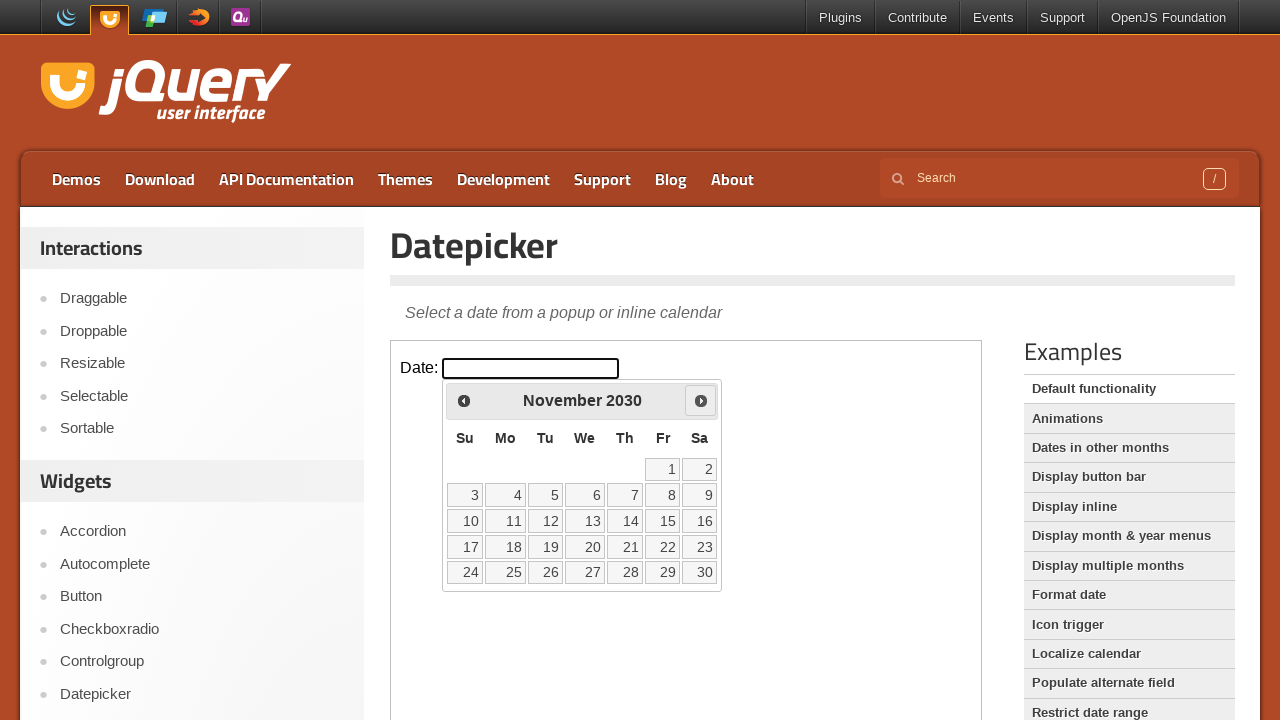

Retrieved current month: November, year: 2030
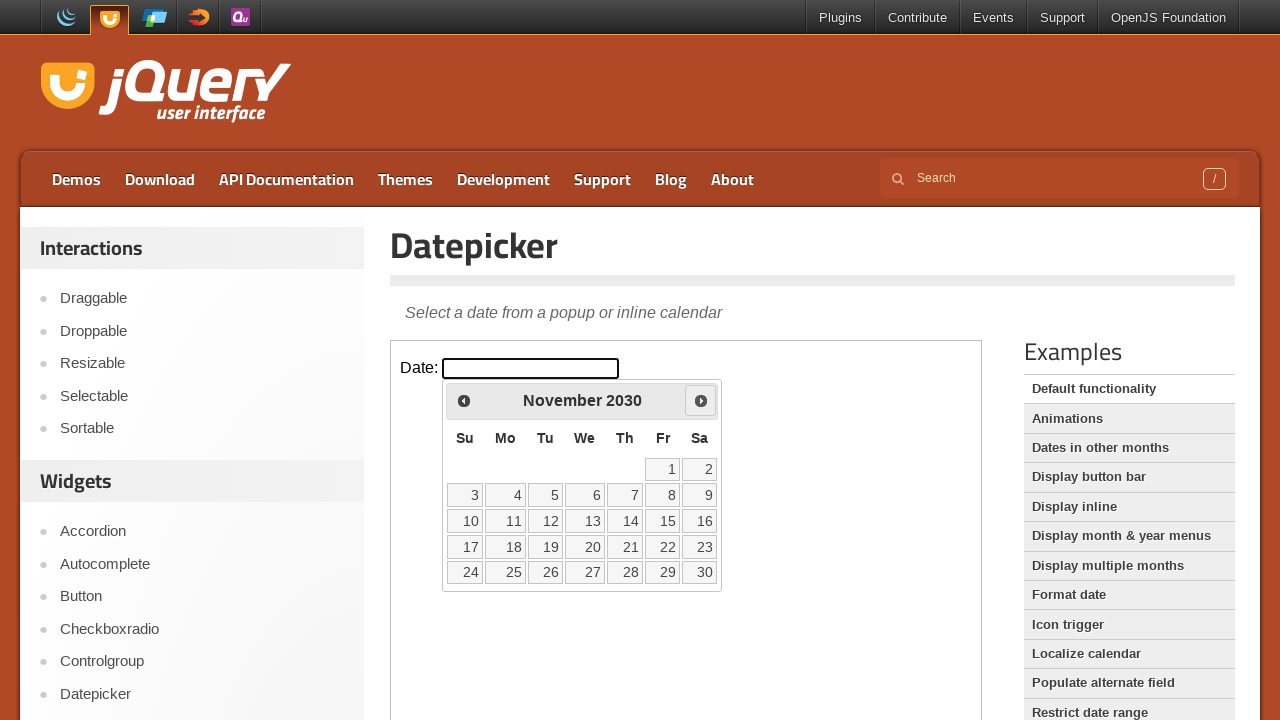

Clicked next month button at (701, 400) on iframe.demo-frame >> internal:control=enter-frame >> #ui-datepicker-div .ui-date
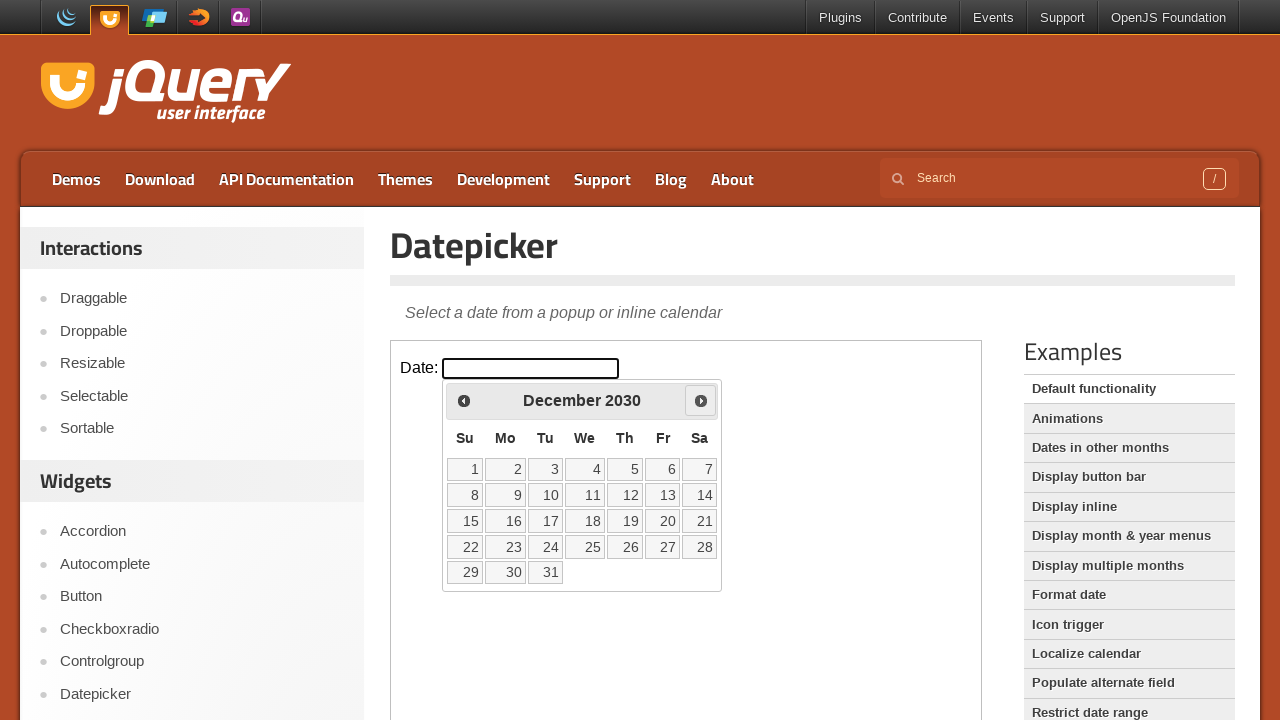

Waited for calendar to update
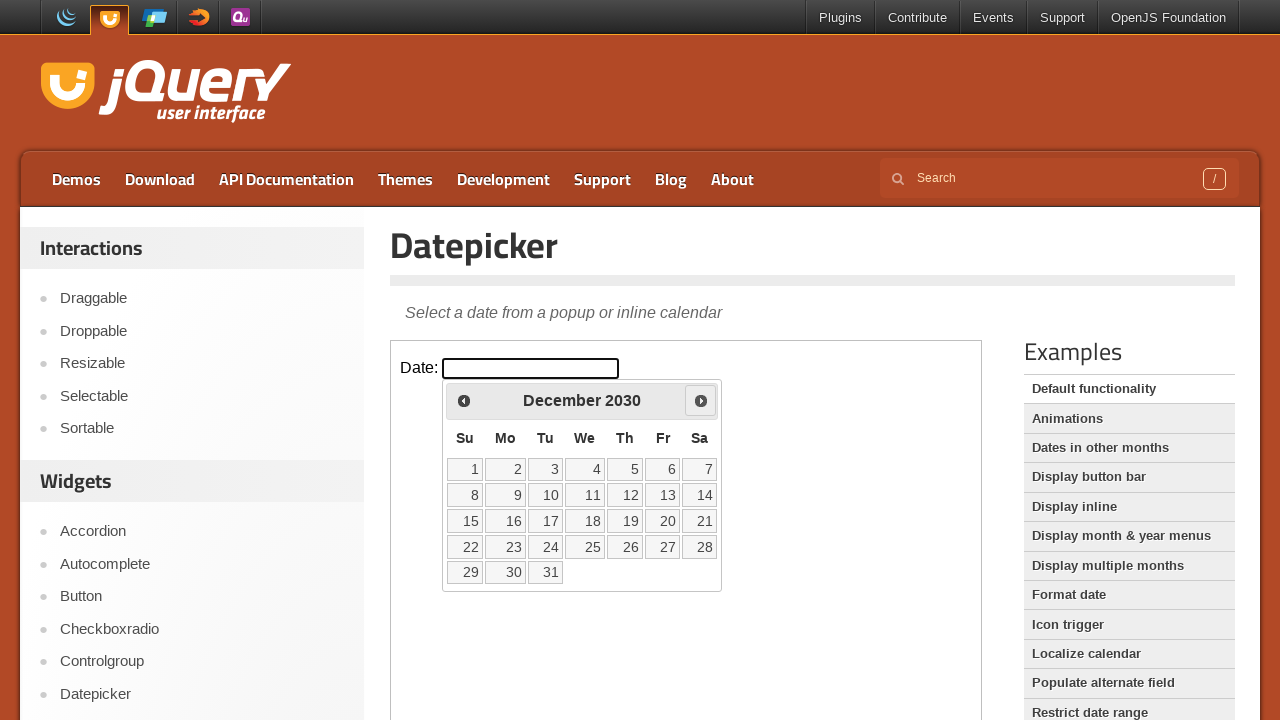

Retrieved current month: December, year: 2030
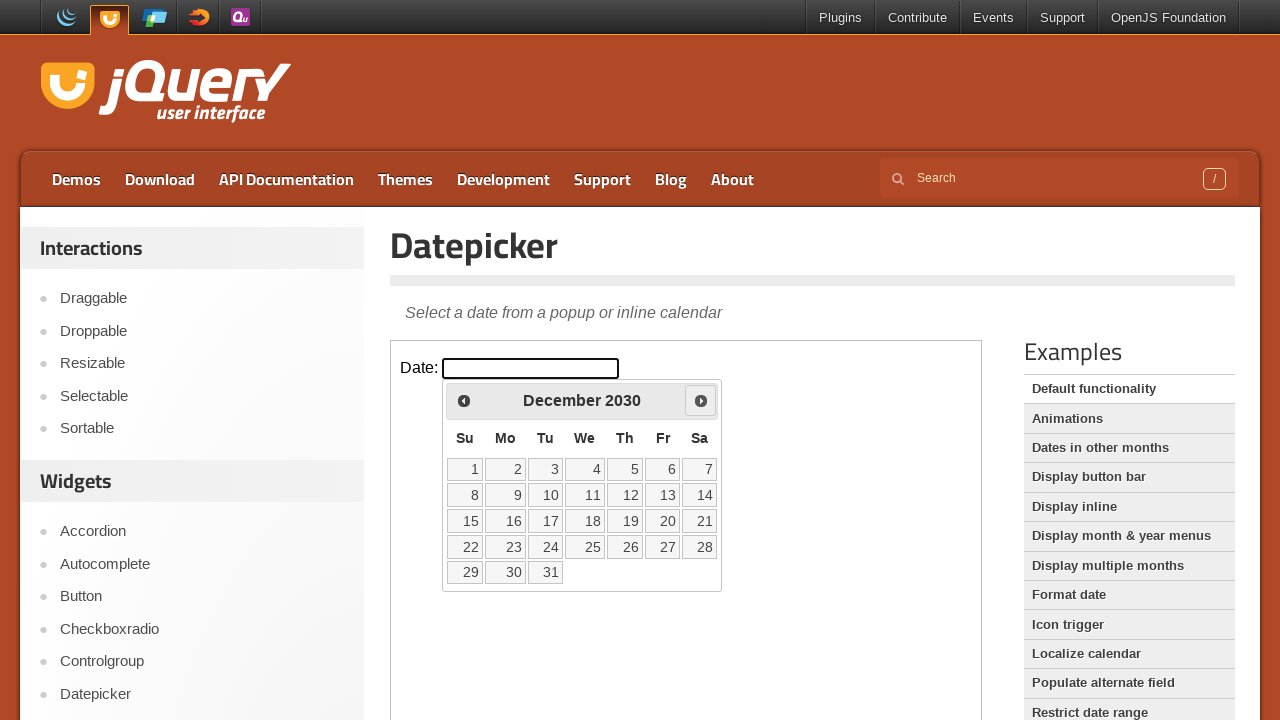

Clicked next month button at (701, 400) on iframe.demo-frame >> internal:control=enter-frame >> #ui-datepicker-div .ui-date
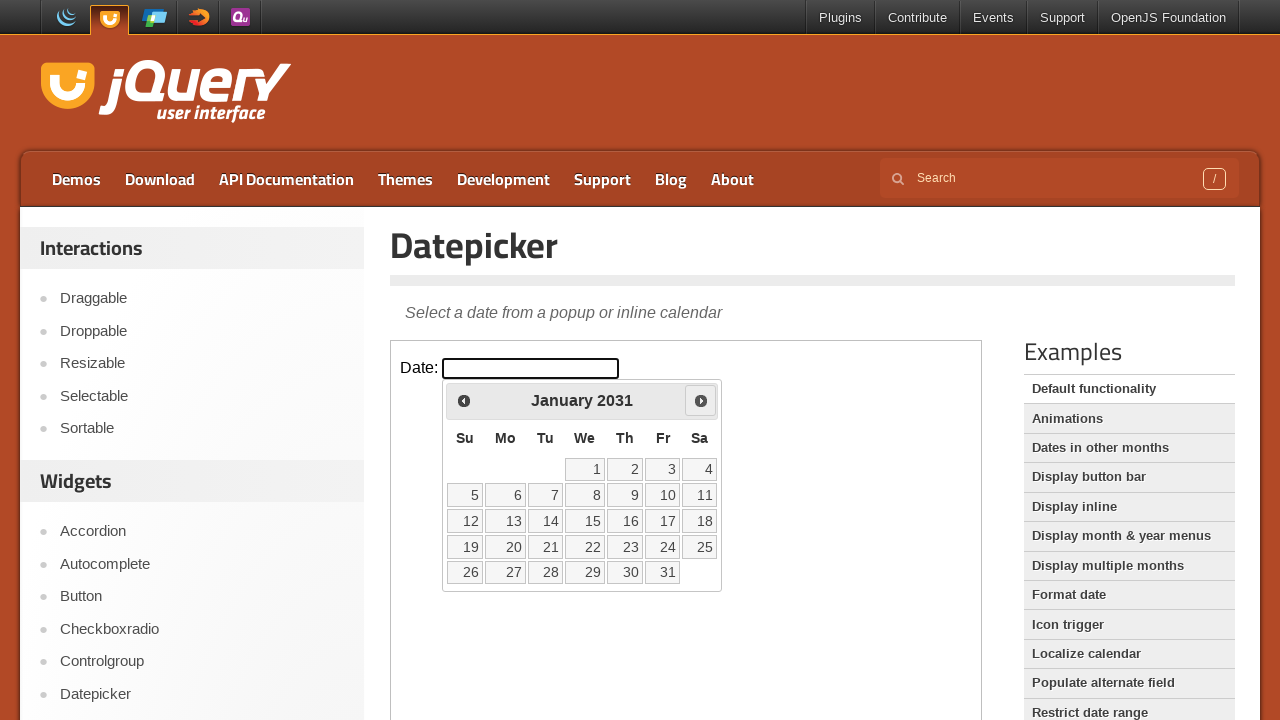

Waited for calendar to update
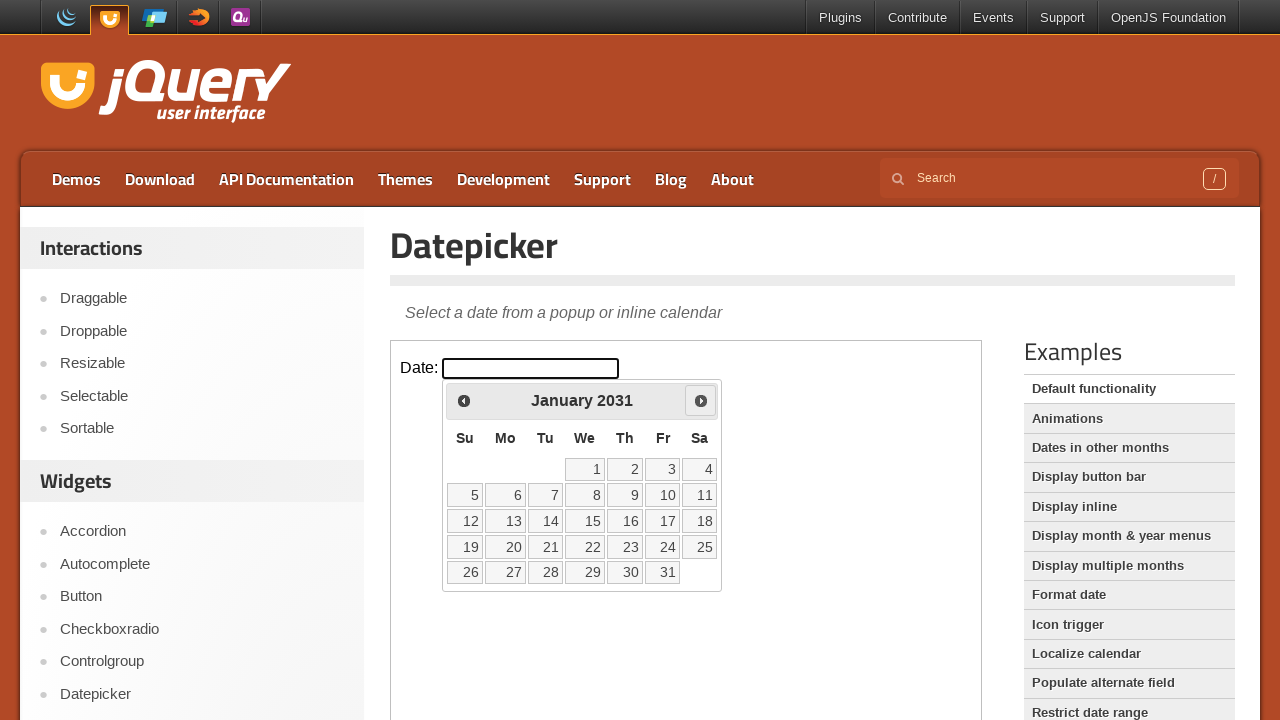

Retrieved current month: January, year: 2031
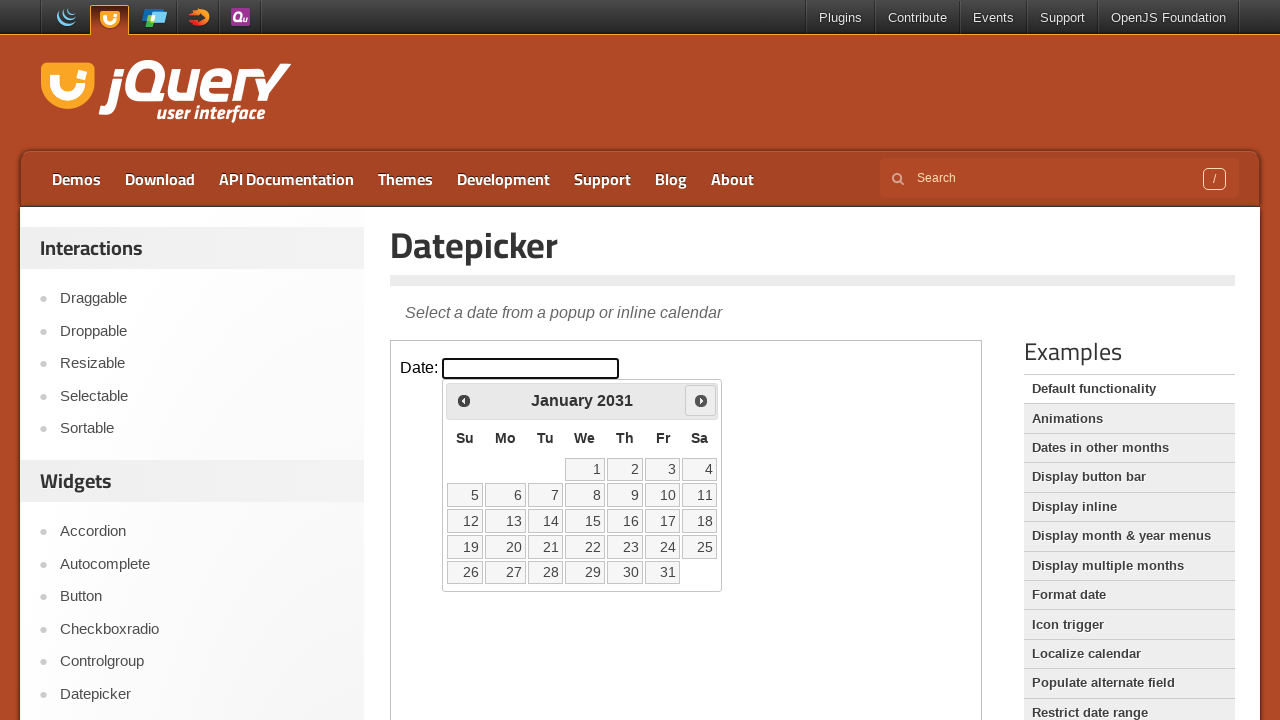

Clicked next month button at (701, 400) on iframe.demo-frame >> internal:control=enter-frame >> #ui-datepicker-div .ui-date
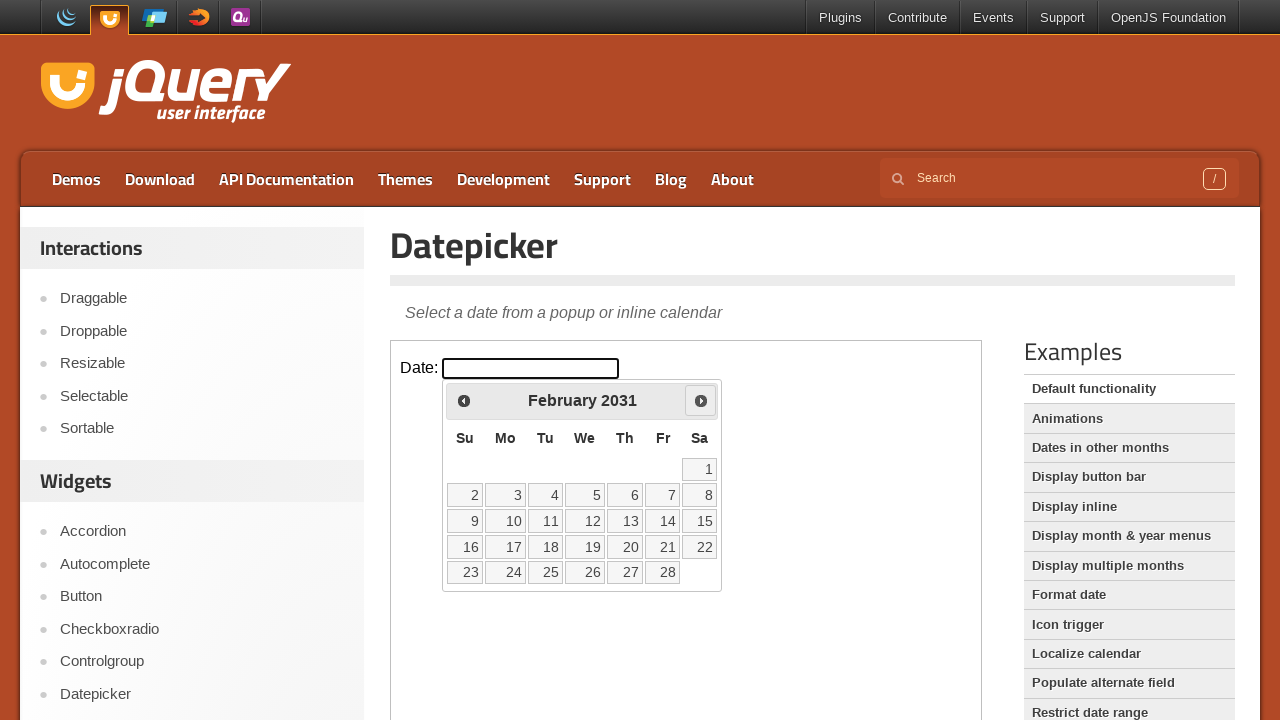

Waited for calendar to update
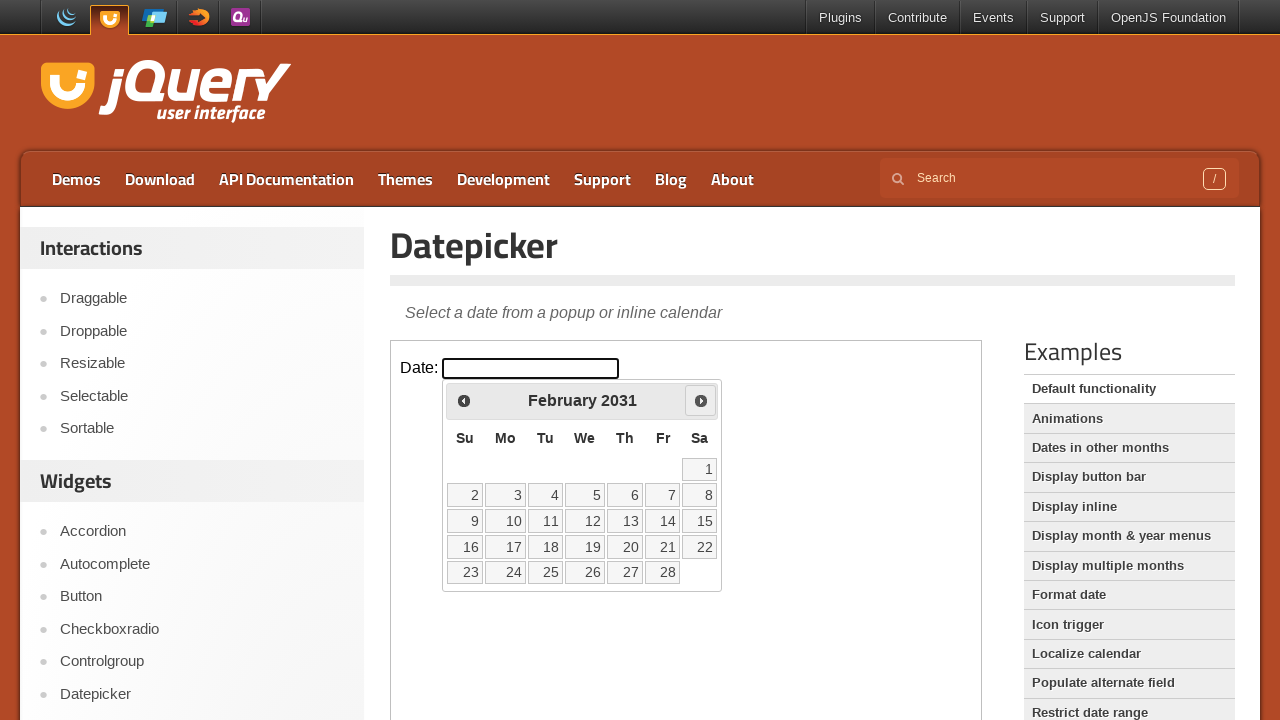

Retrieved current month: February, year: 2031
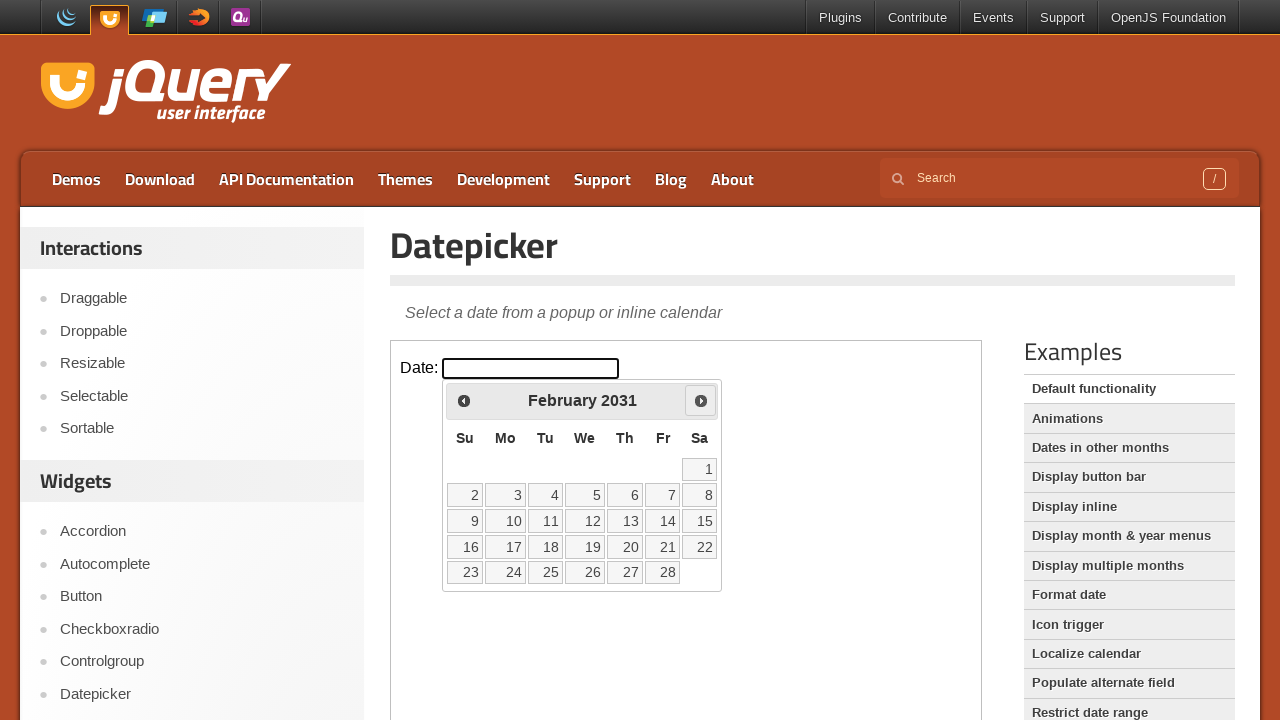

Clicked next month button at (701, 400) on iframe.demo-frame >> internal:control=enter-frame >> #ui-datepicker-div .ui-date
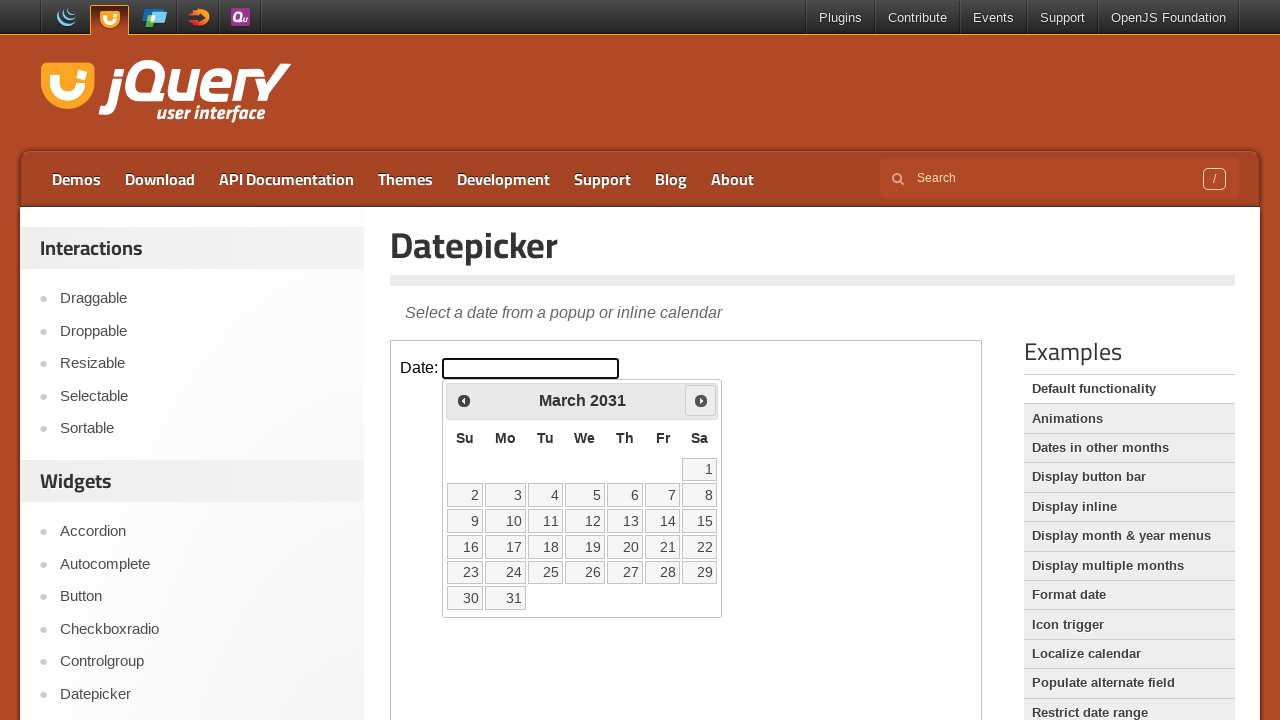

Waited for calendar to update
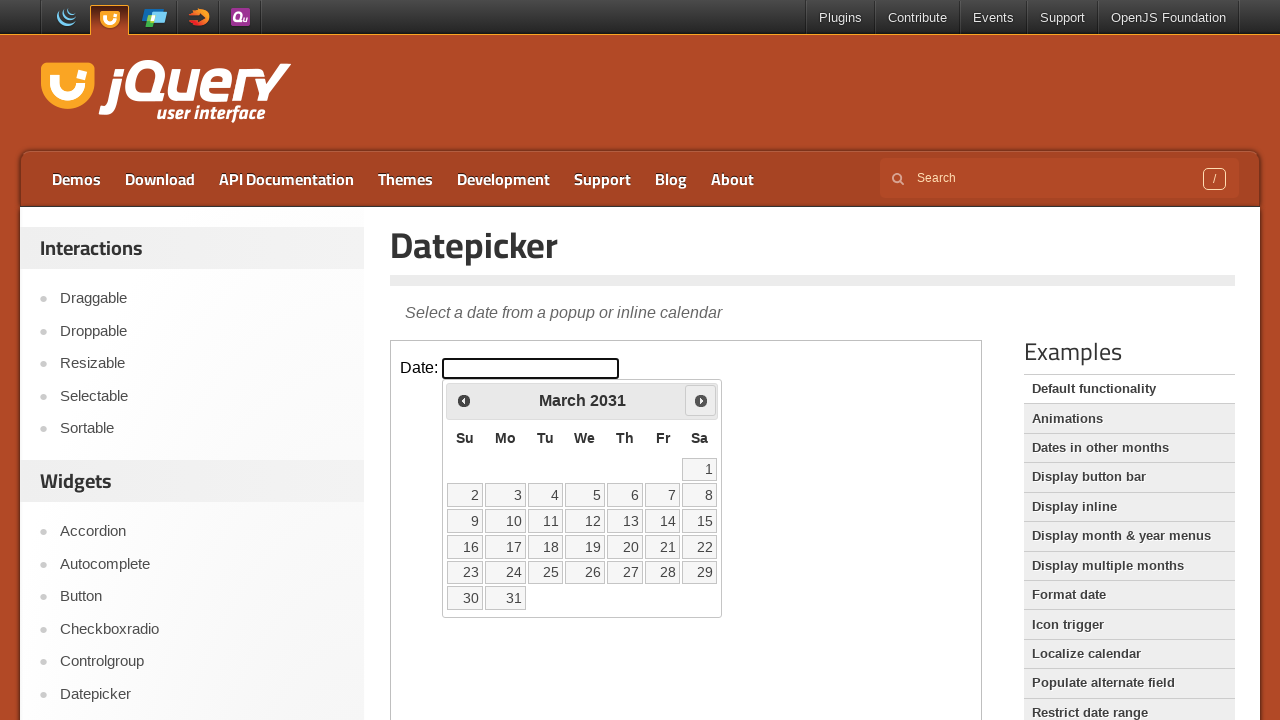

Retrieved current month: March, year: 2031
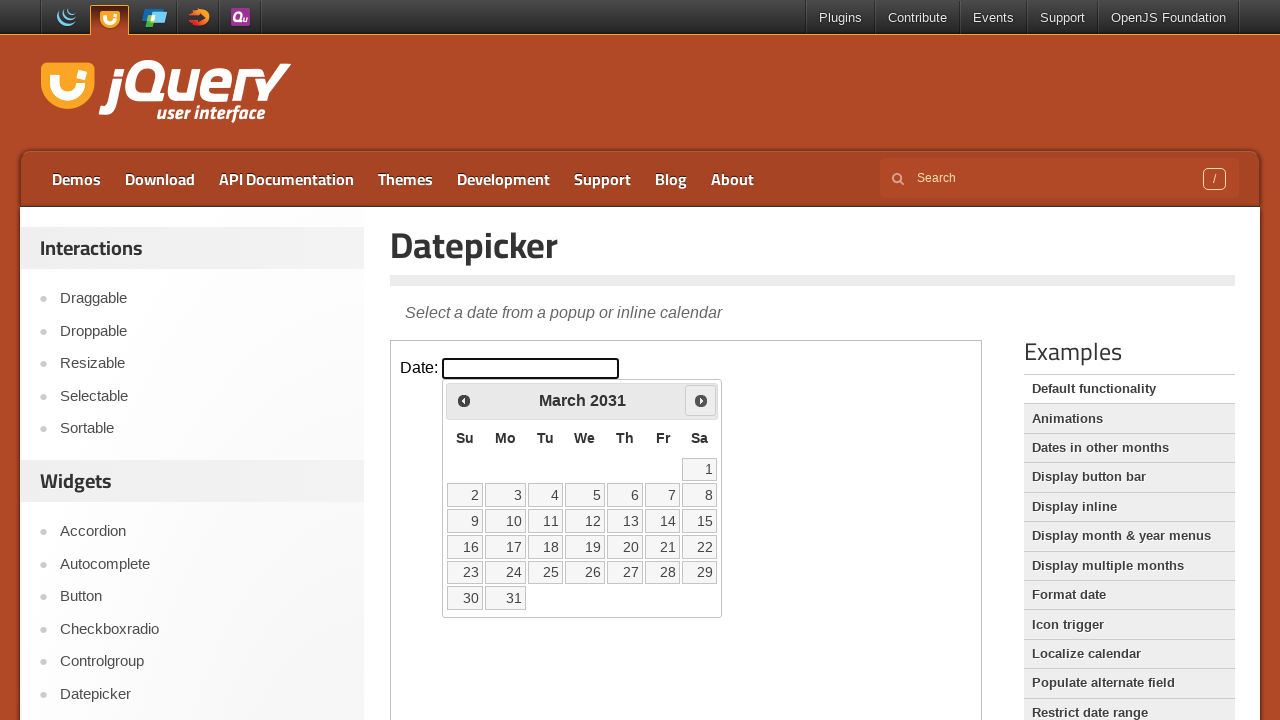

Clicked next month button at (701, 400) on iframe.demo-frame >> internal:control=enter-frame >> #ui-datepicker-div .ui-date
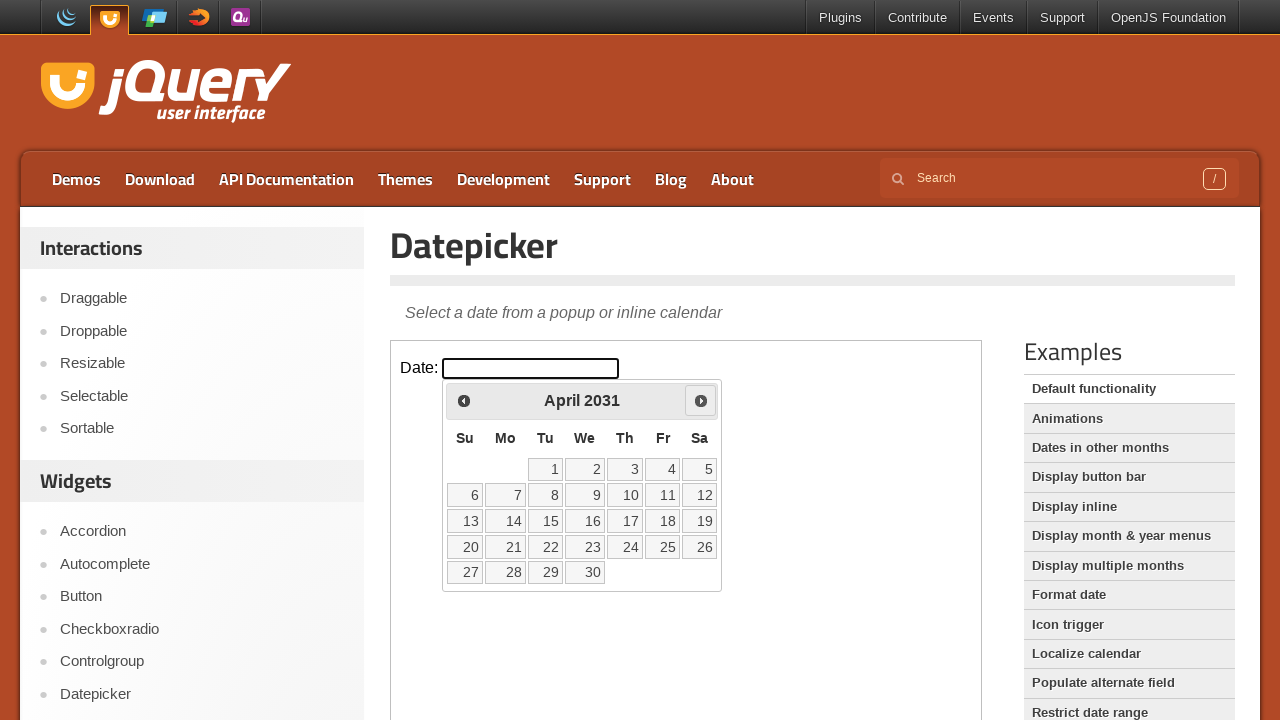

Waited for calendar to update
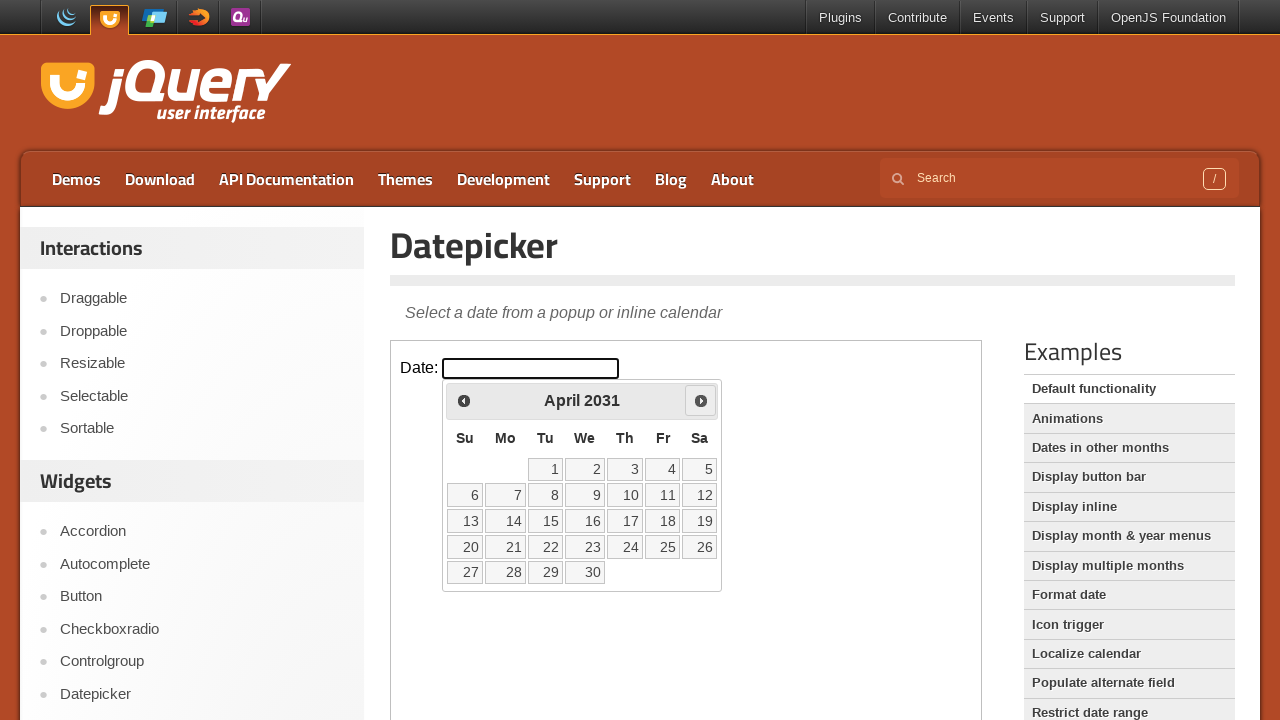

Retrieved current month: April, year: 2031
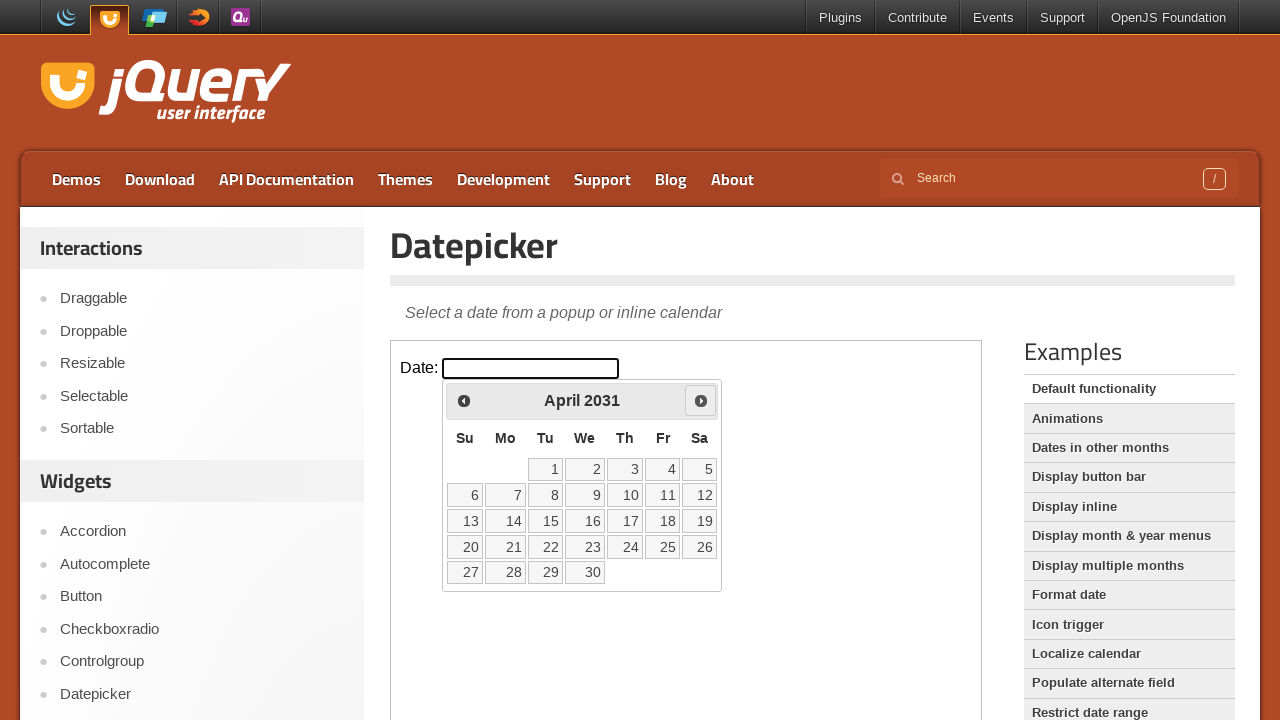

Clicked next month button at (701, 400) on iframe.demo-frame >> internal:control=enter-frame >> #ui-datepicker-div .ui-date
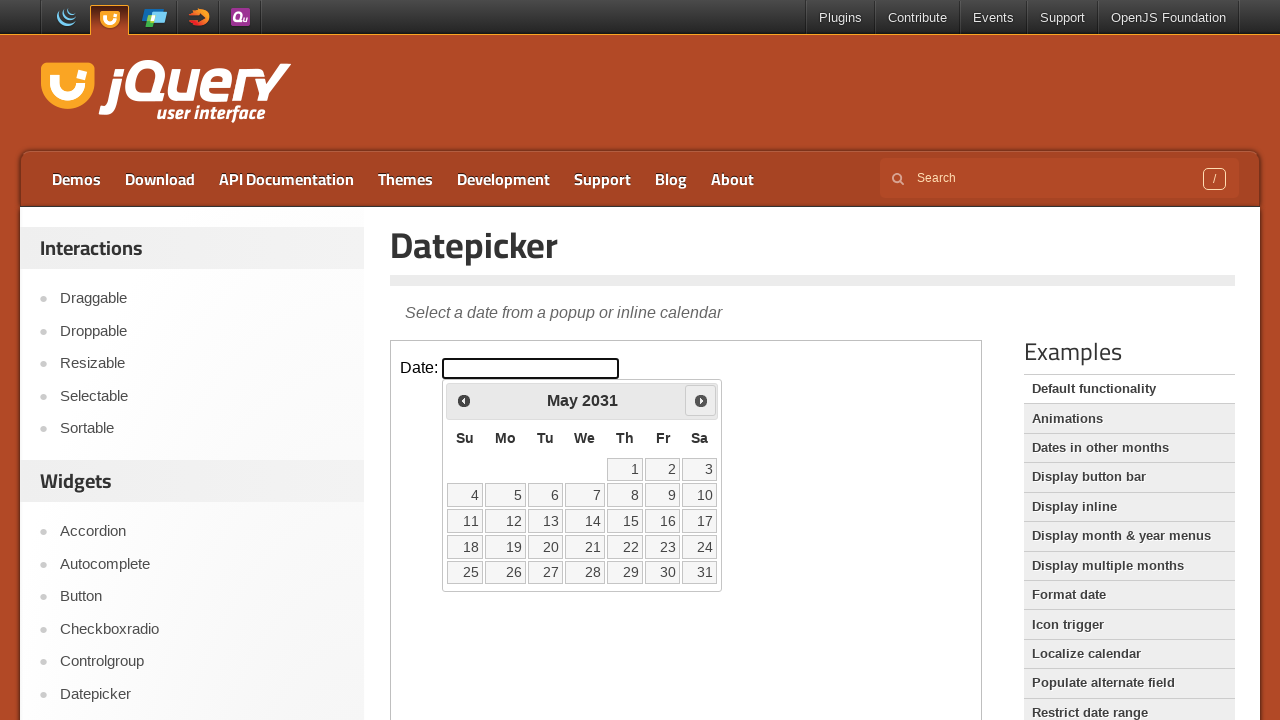

Waited for calendar to update
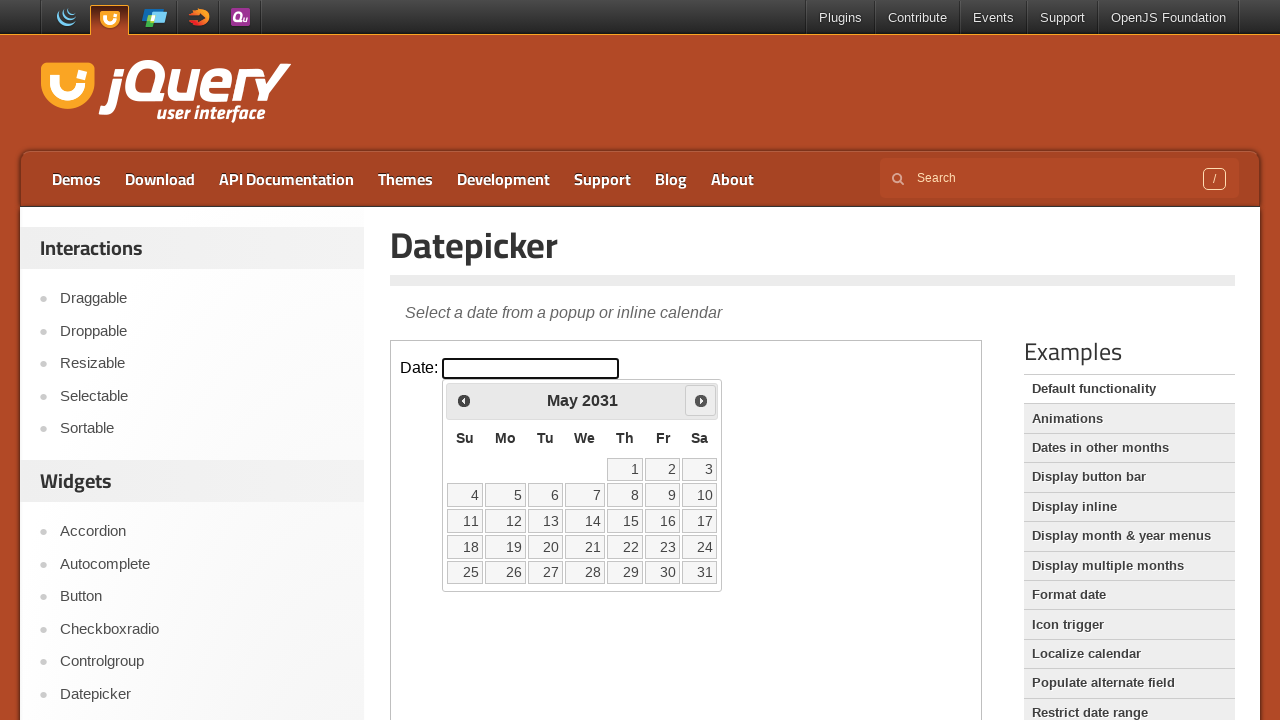

Retrieved current month: May, year: 2031
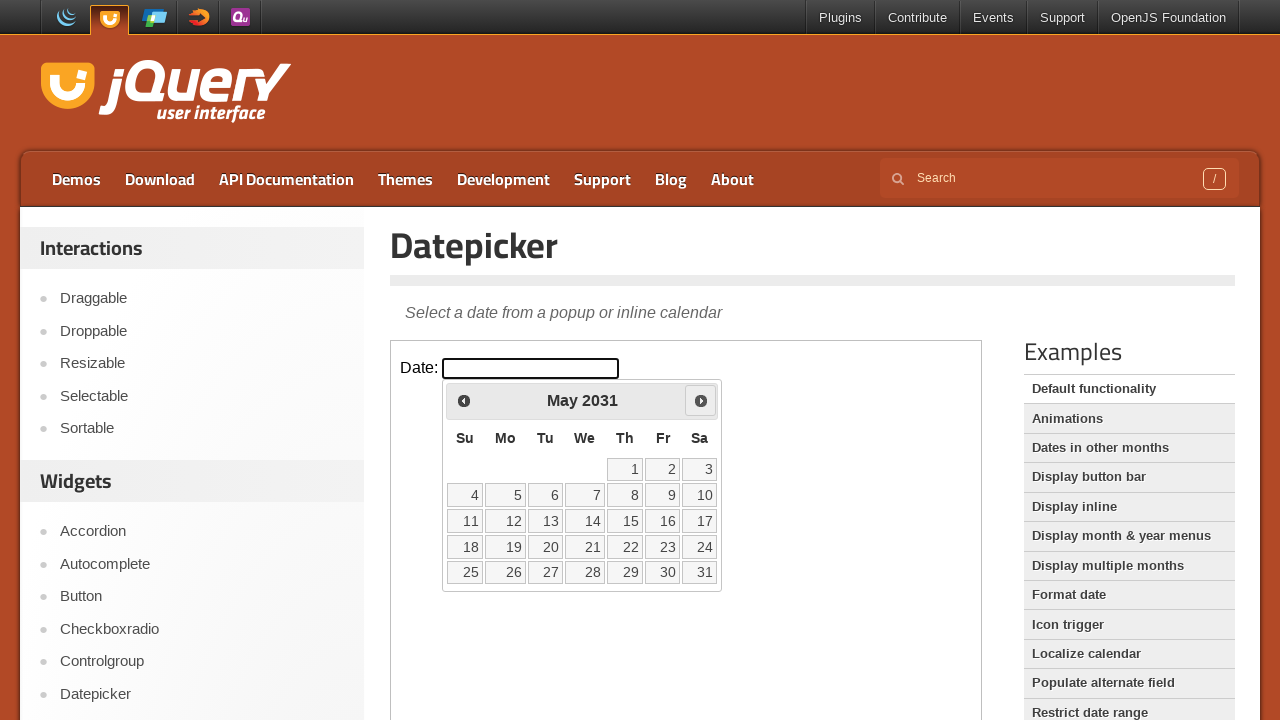

Clicked next month button at (701, 400) on iframe.demo-frame >> internal:control=enter-frame >> #ui-datepicker-div .ui-date
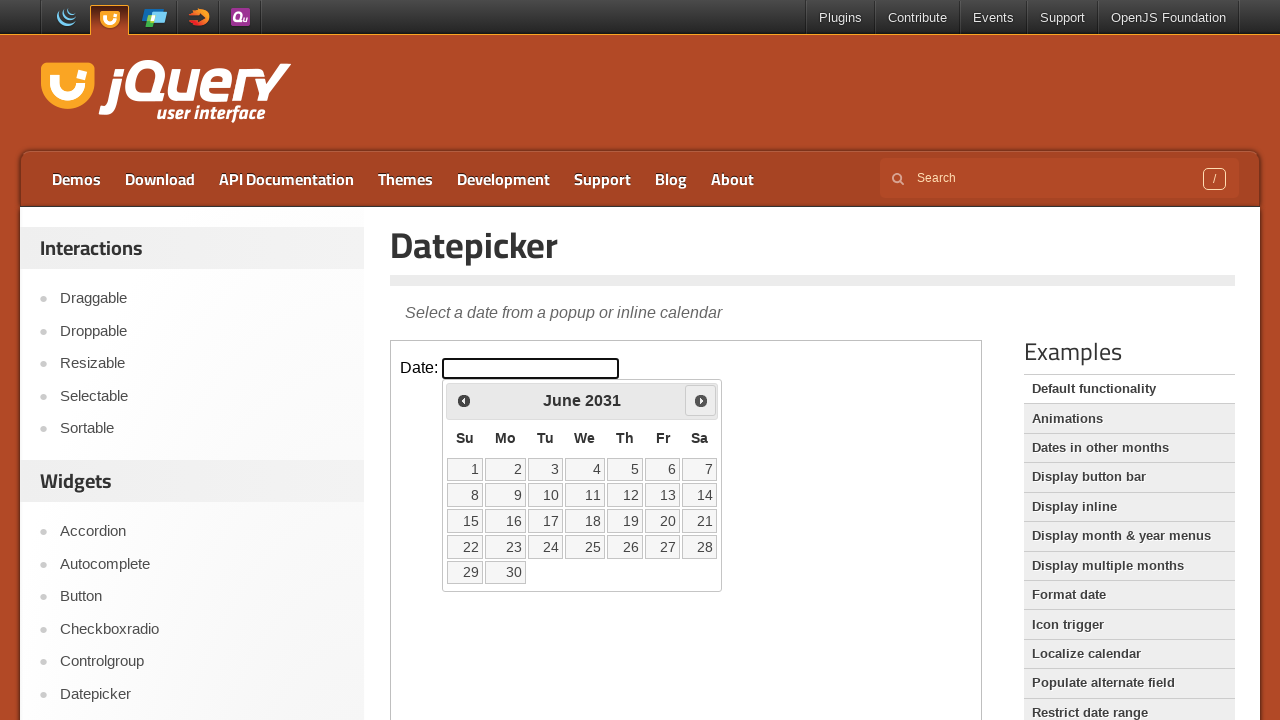

Waited for calendar to update
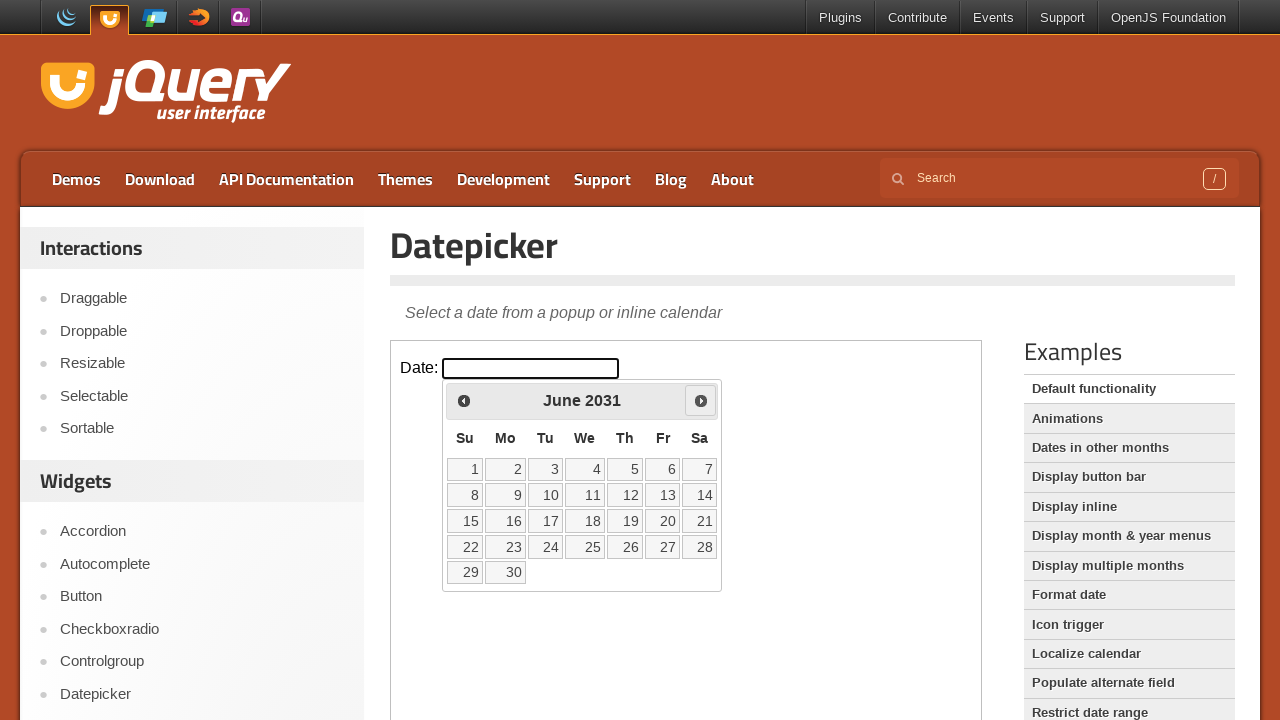

Retrieved current month: June, year: 2031
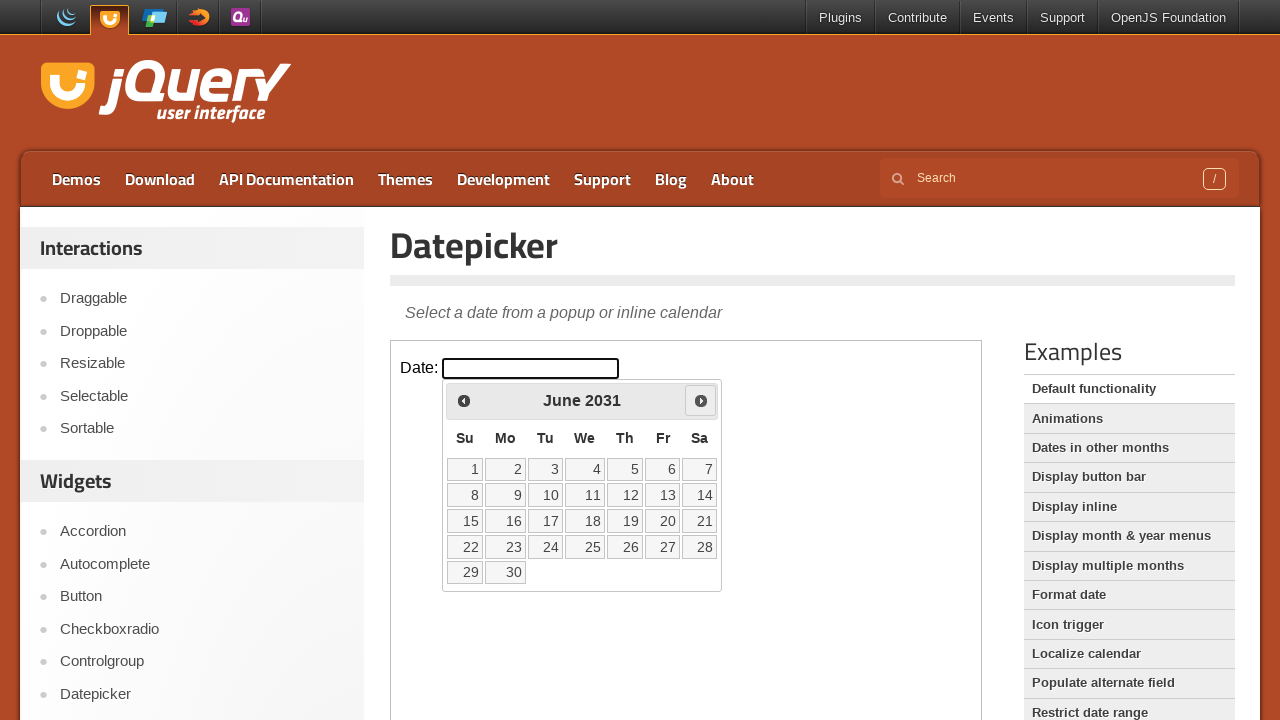

Clicked next month button at (701, 400) on iframe.demo-frame >> internal:control=enter-frame >> #ui-datepicker-div .ui-date
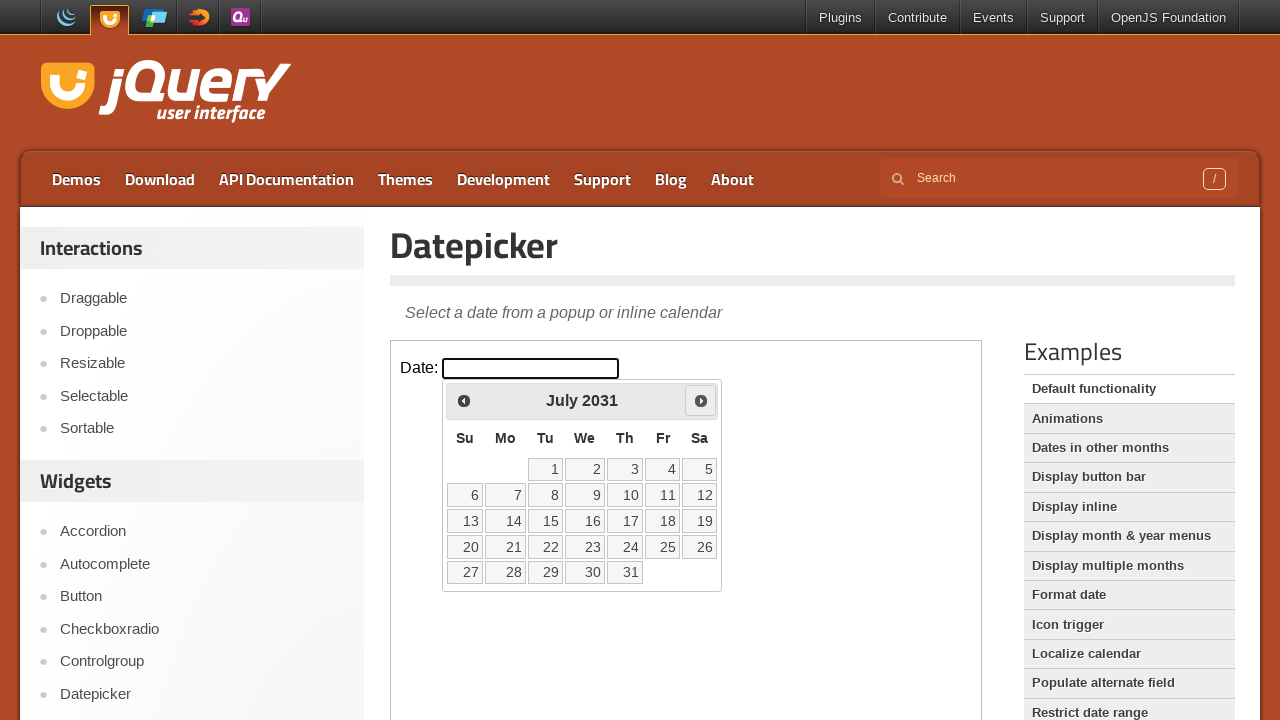

Waited for calendar to update
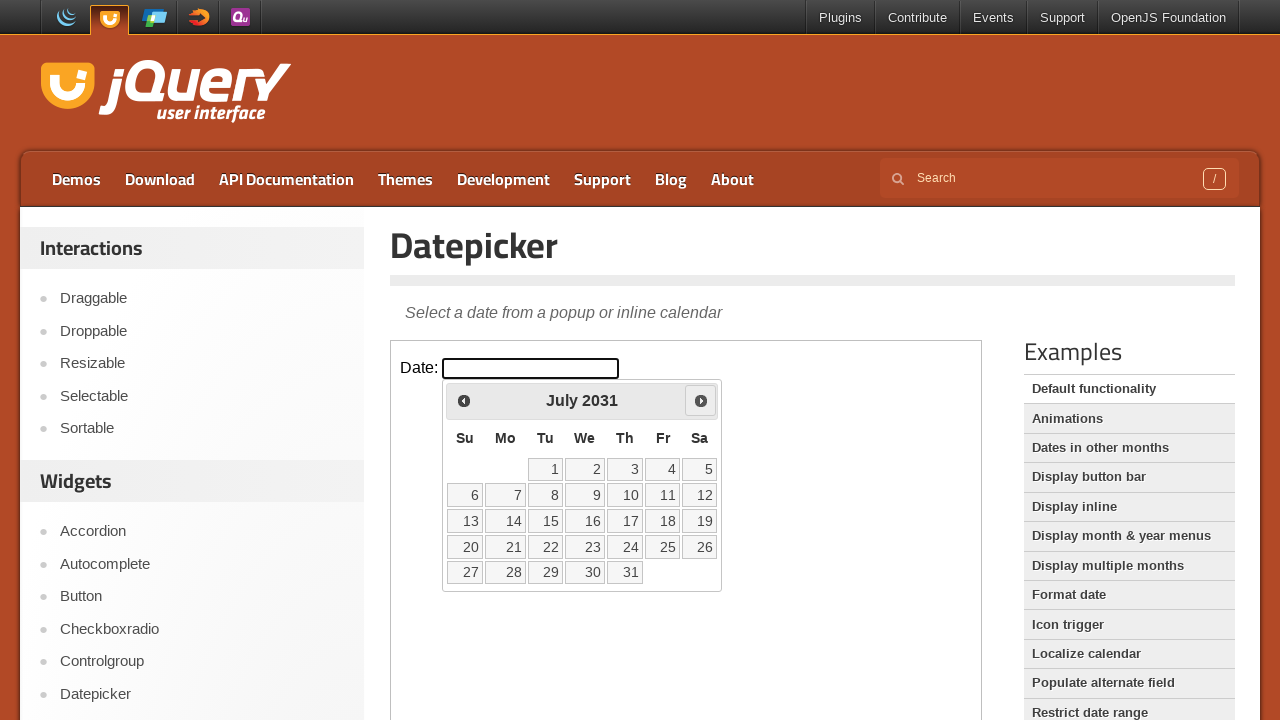

Retrieved current month: July, year: 2031
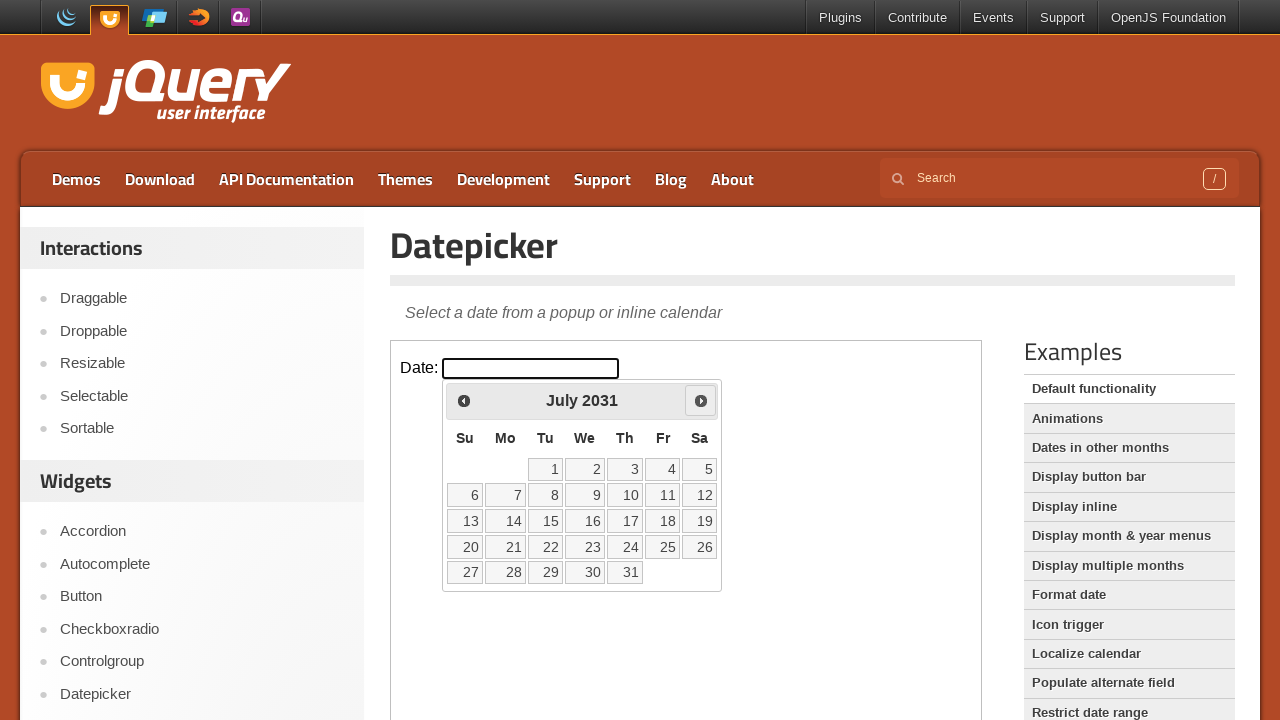

Clicked next month button at (701, 400) on iframe.demo-frame >> internal:control=enter-frame >> #ui-datepicker-div .ui-date
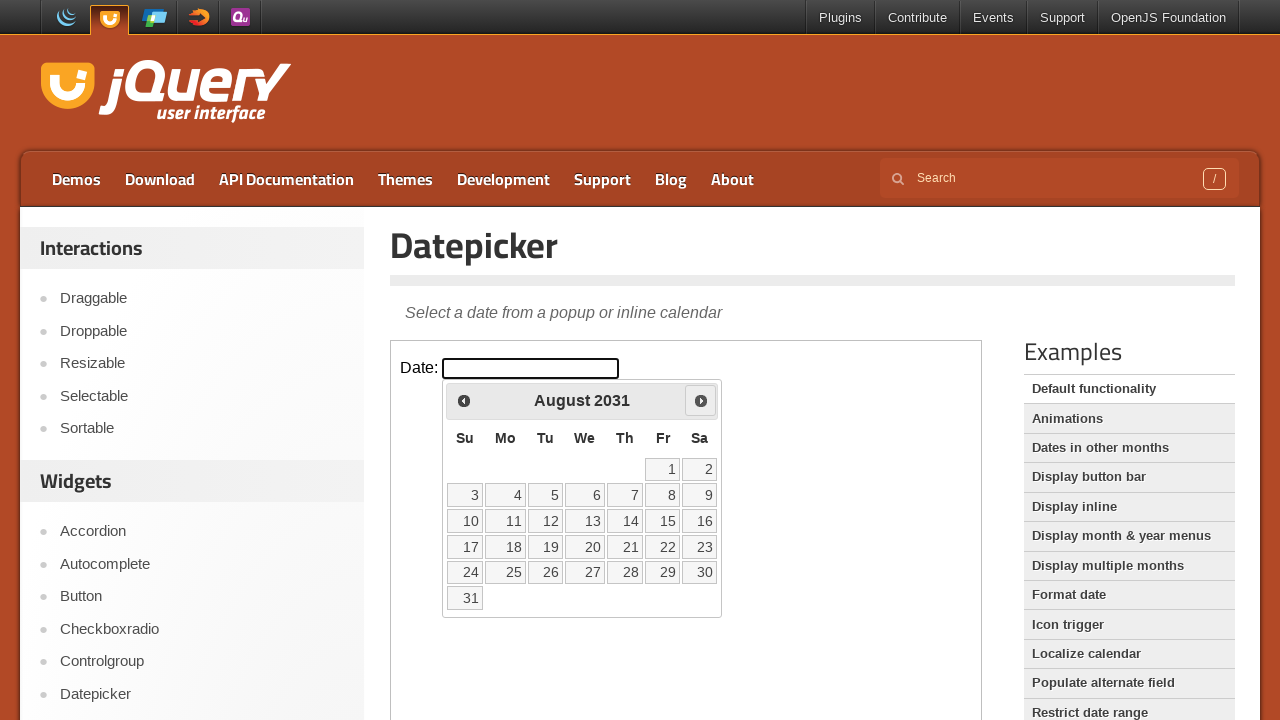

Waited for calendar to update
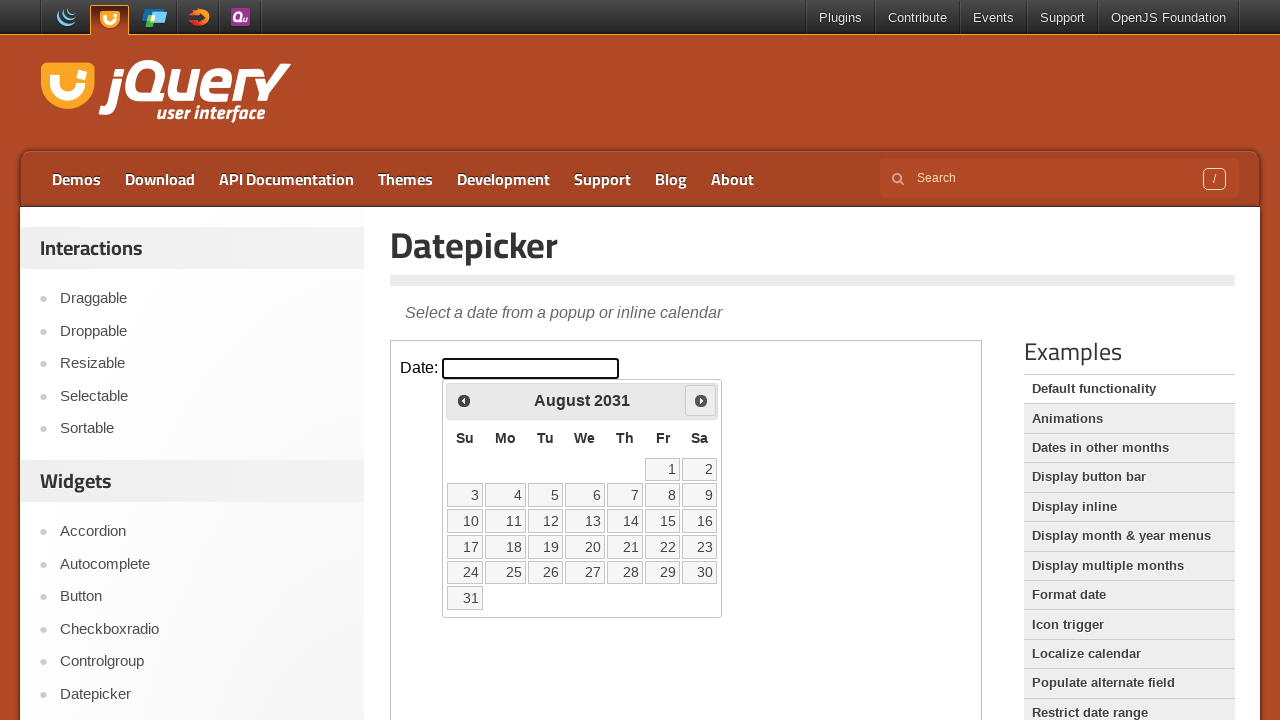

Retrieved current month: August, year: 2031
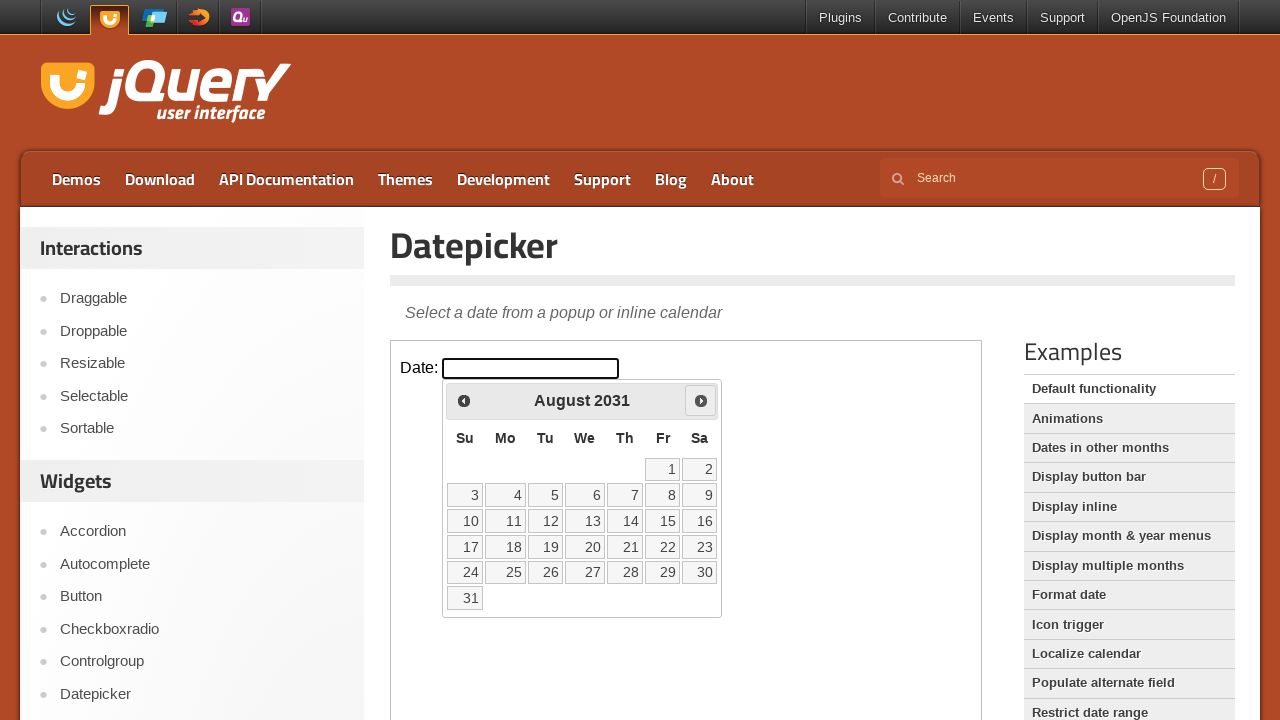

Clicked next month button at (701, 400) on iframe.demo-frame >> internal:control=enter-frame >> #ui-datepicker-div .ui-date
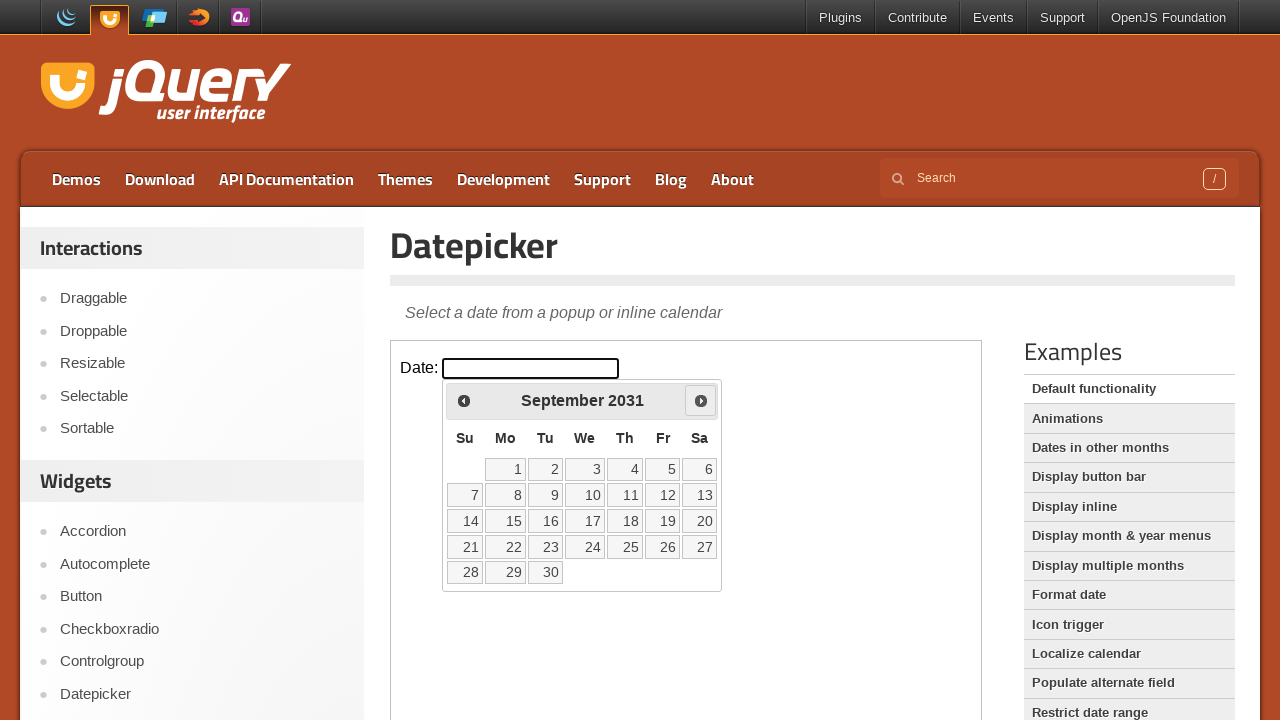

Waited for calendar to update
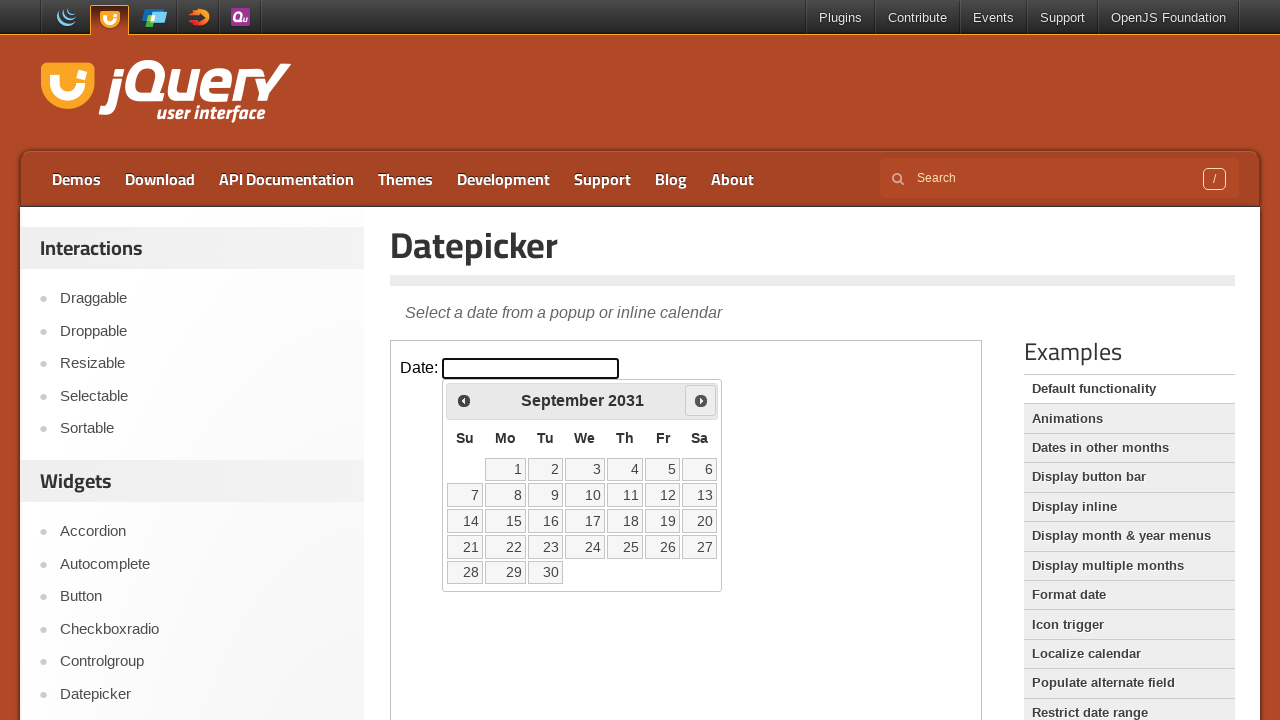

Retrieved current month: September, year: 2031
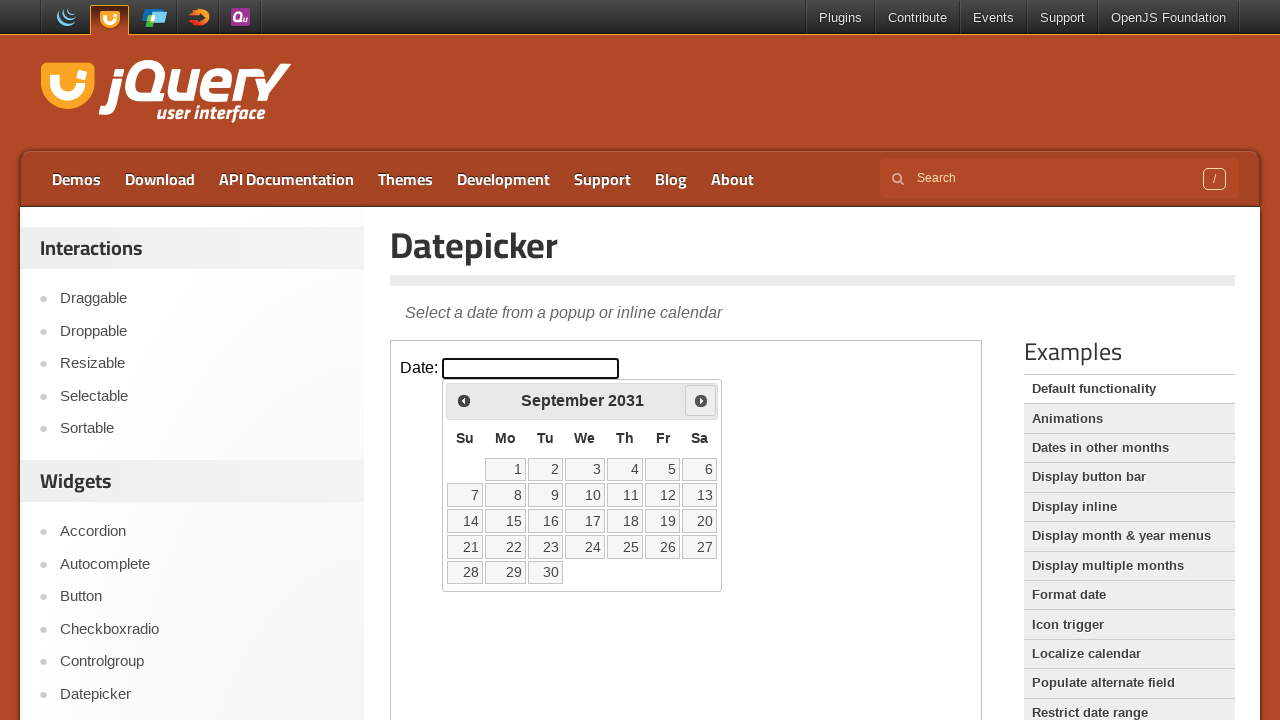

Clicked next month button at (701, 400) on iframe.demo-frame >> internal:control=enter-frame >> #ui-datepicker-div .ui-date
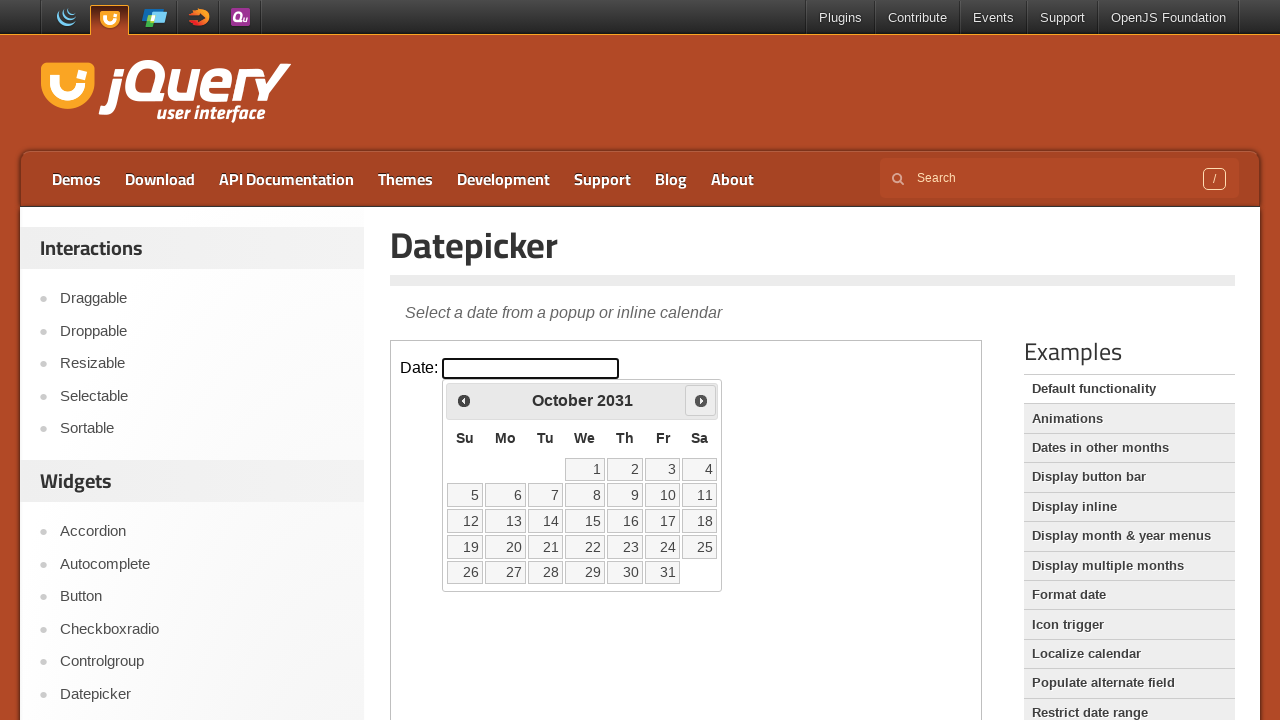

Waited for calendar to update
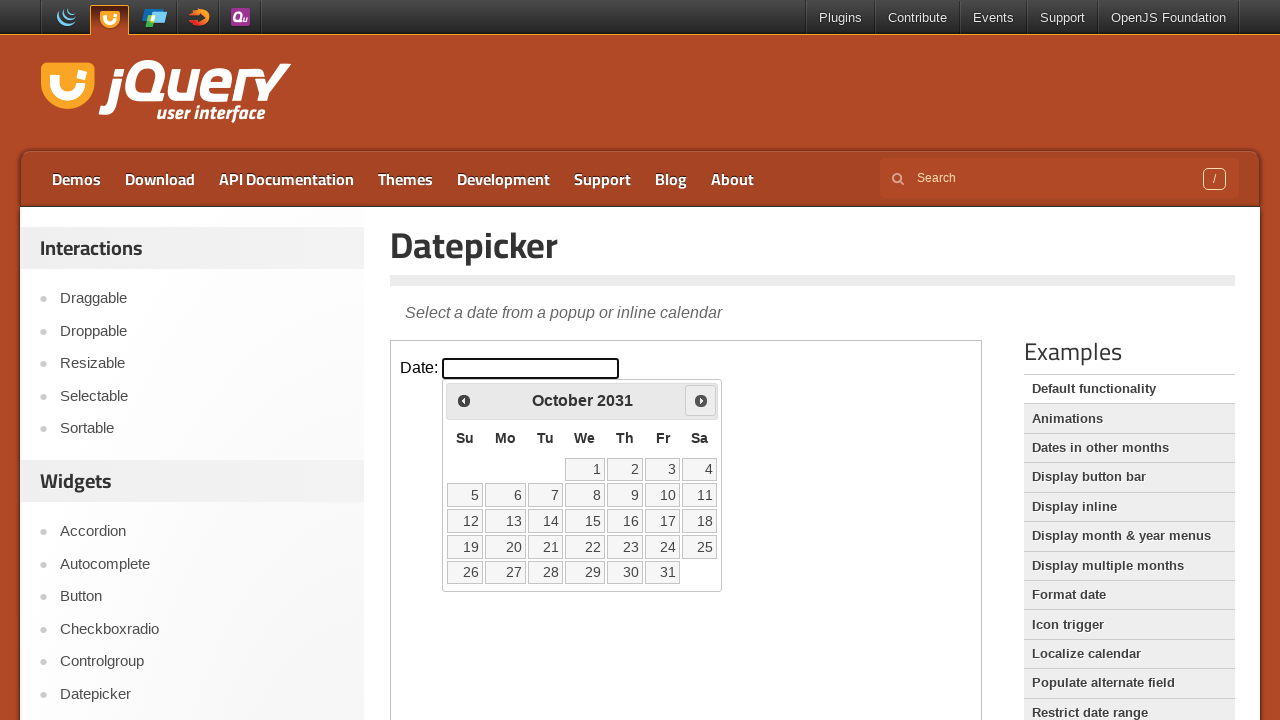

Retrieved current month: October, year: 2031
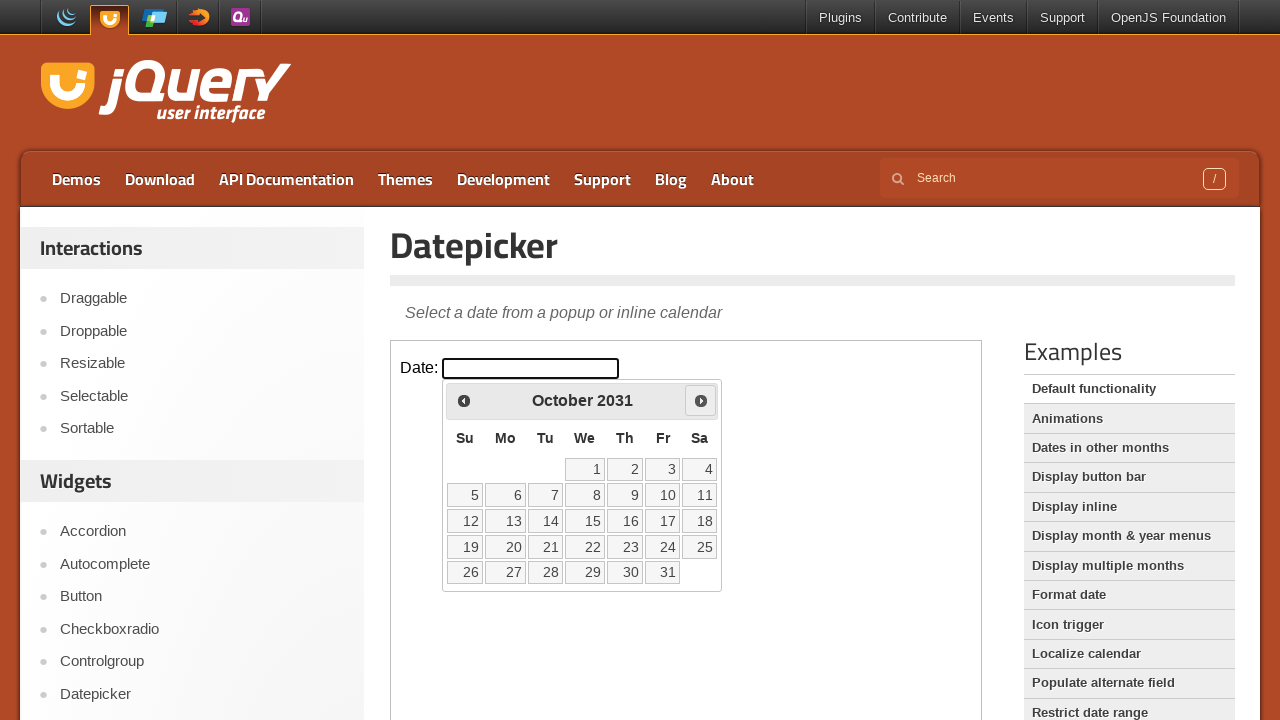

Clicked next month button at (701, 400) on iframe.demo-frame >> internal:control=enter-frame >> #ui-datepicker-div .ui-date
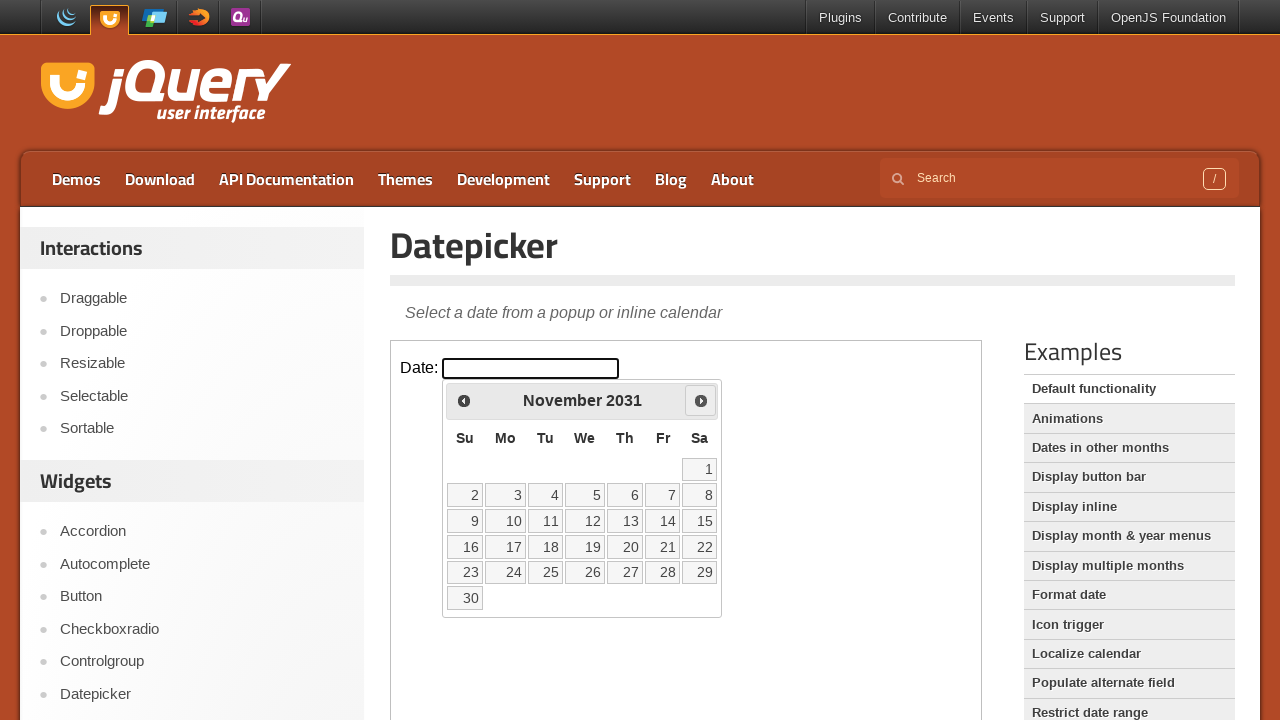

Waited for calendar to update
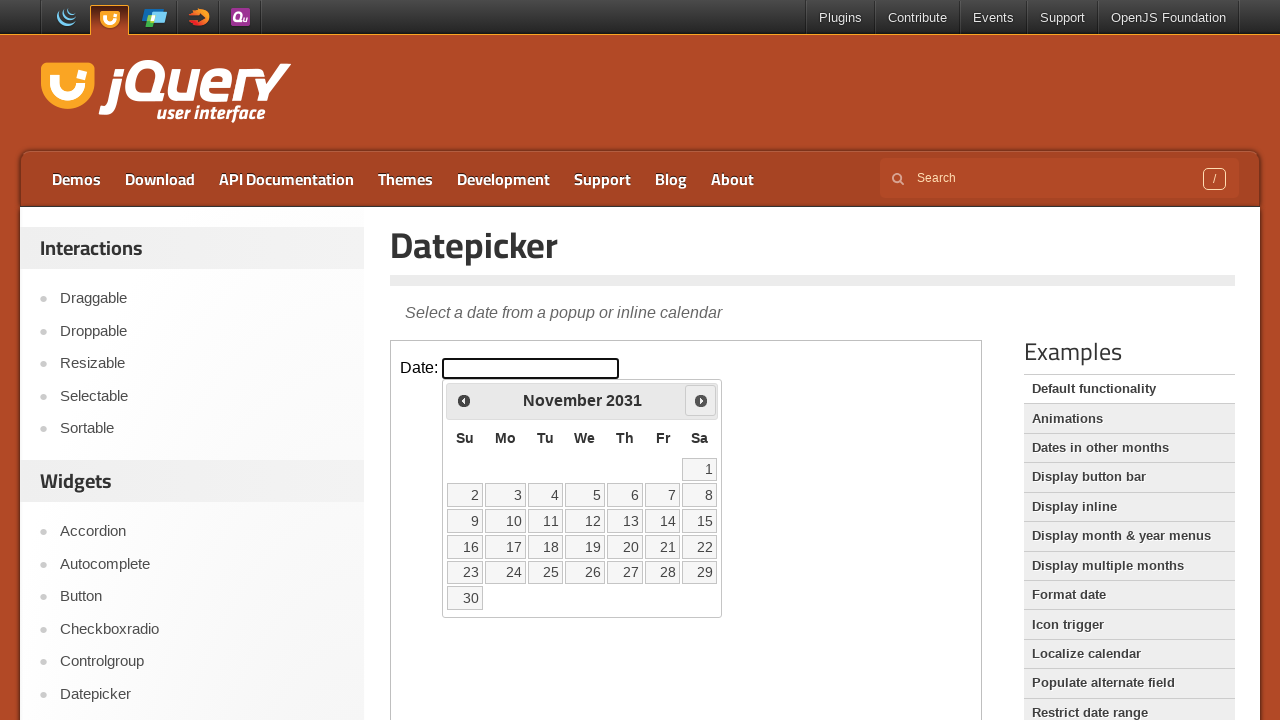

Retrieved current month: November, year: 2031
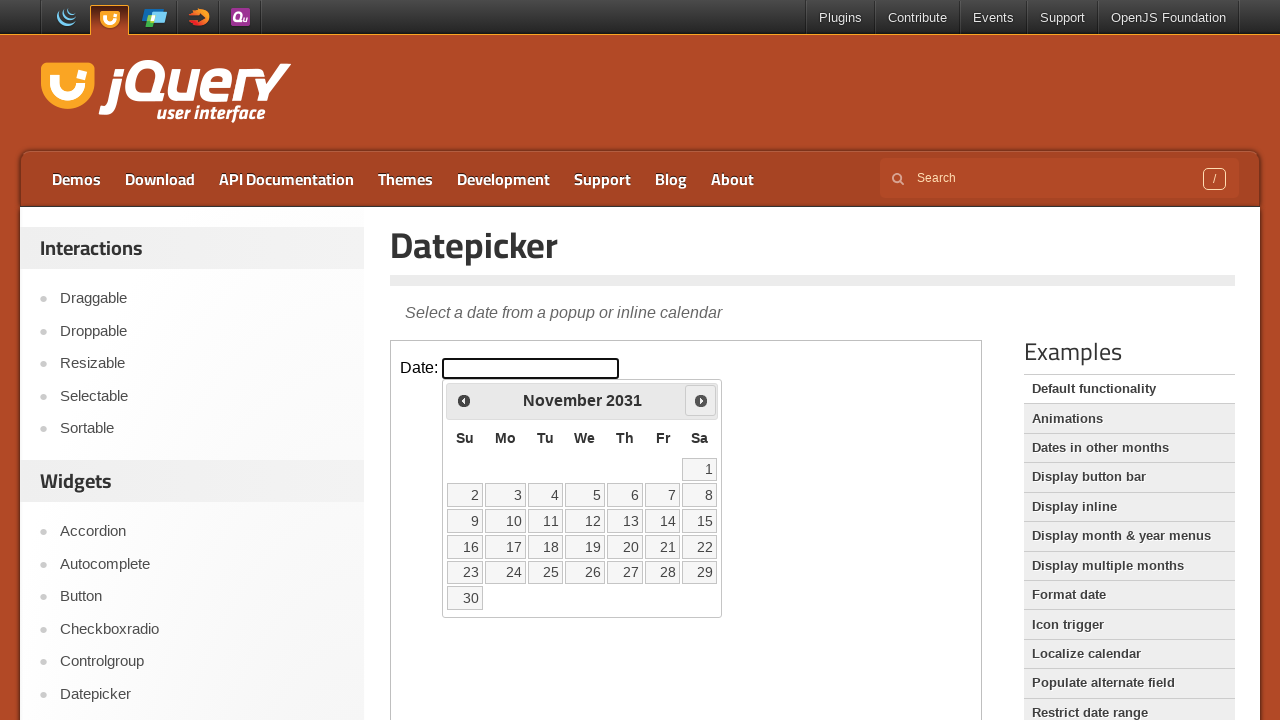

Clicked next month button at (701, 400) on iframe.demo-frame >> internal:control=enter-frame >> #ui-datepicker-div .ui-date
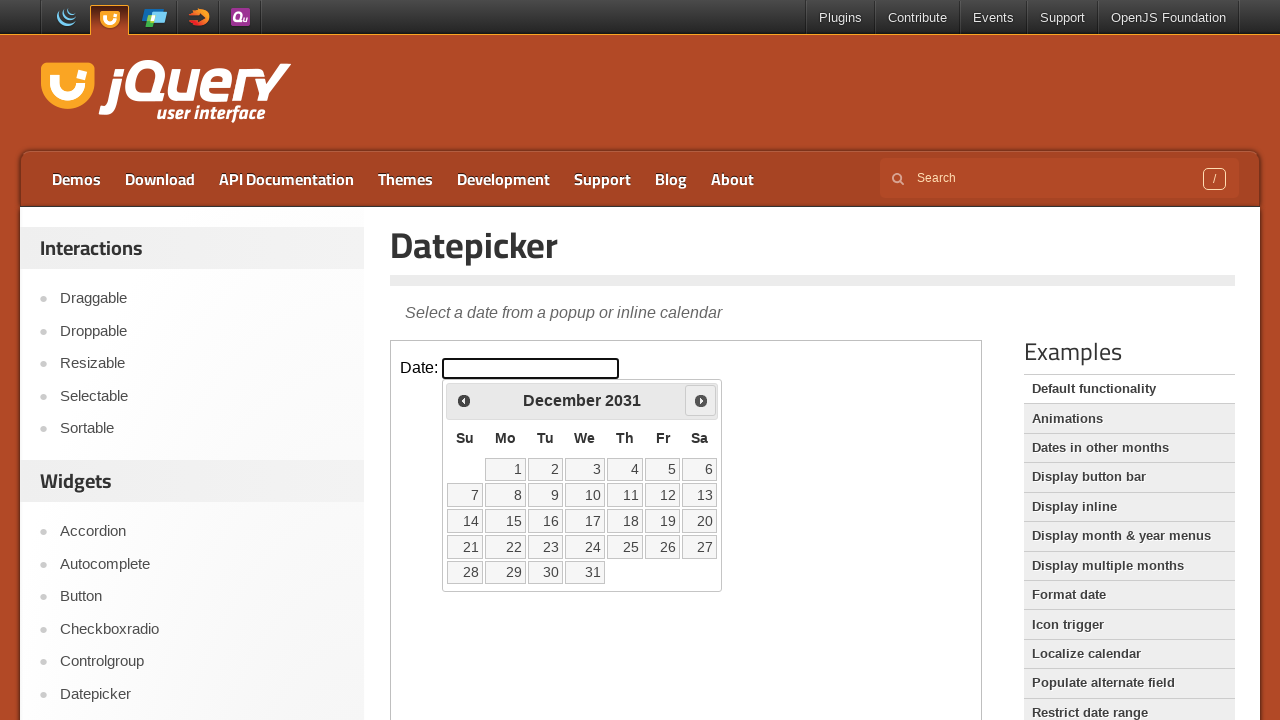

Waited for calendar to update
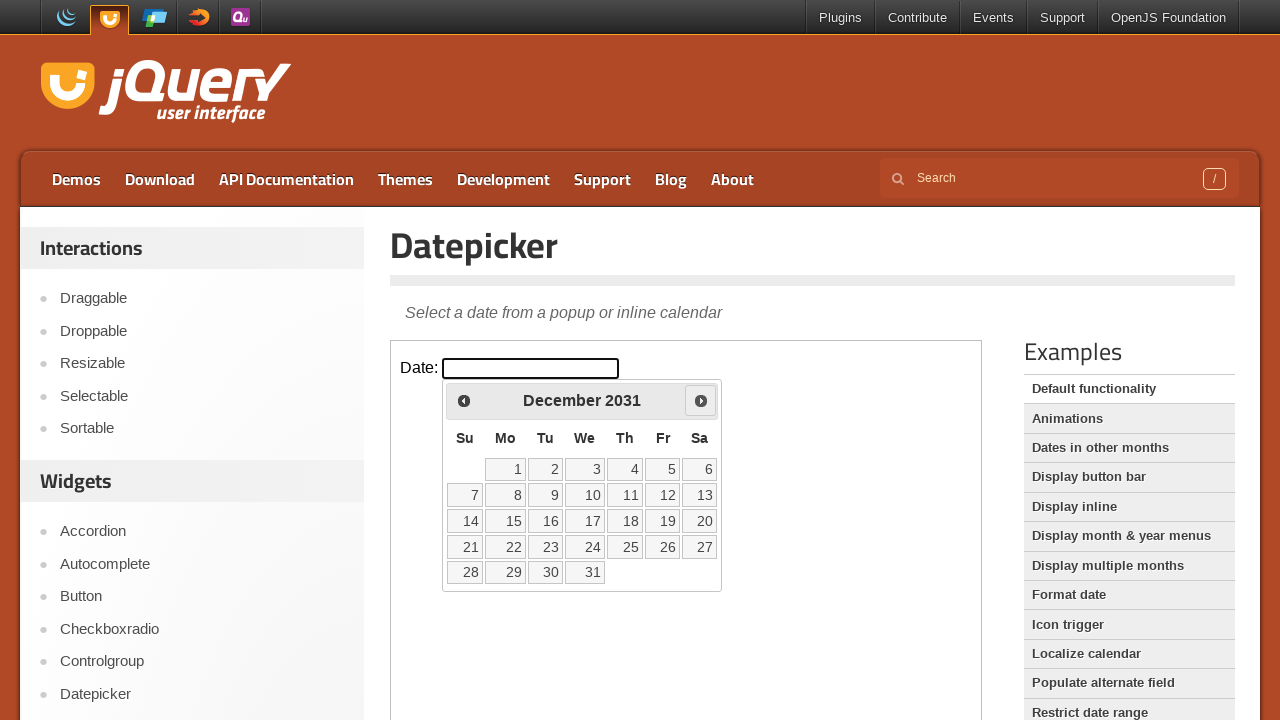

Retrieved current month: December, year: 2031
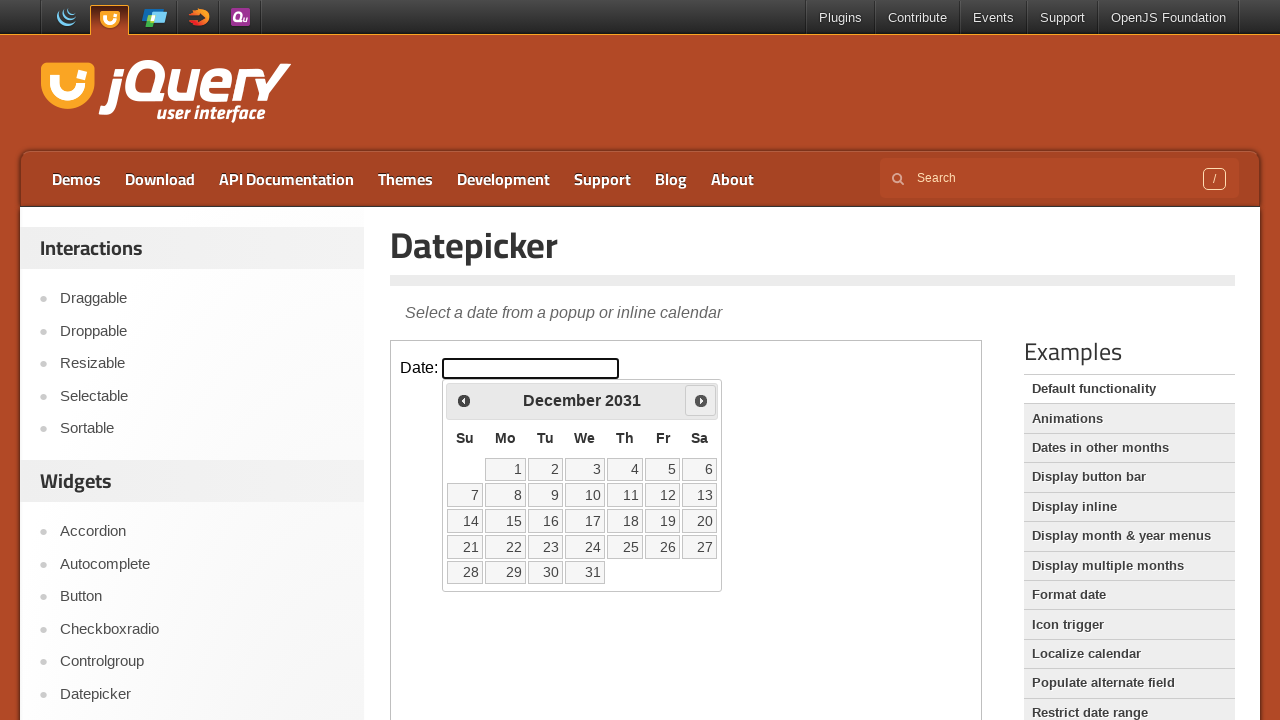

Clicked next month button at (701, 400) on iframe.demo-frame >> internal:control=enter-frame >> #ui-datepicker-div .ui-date
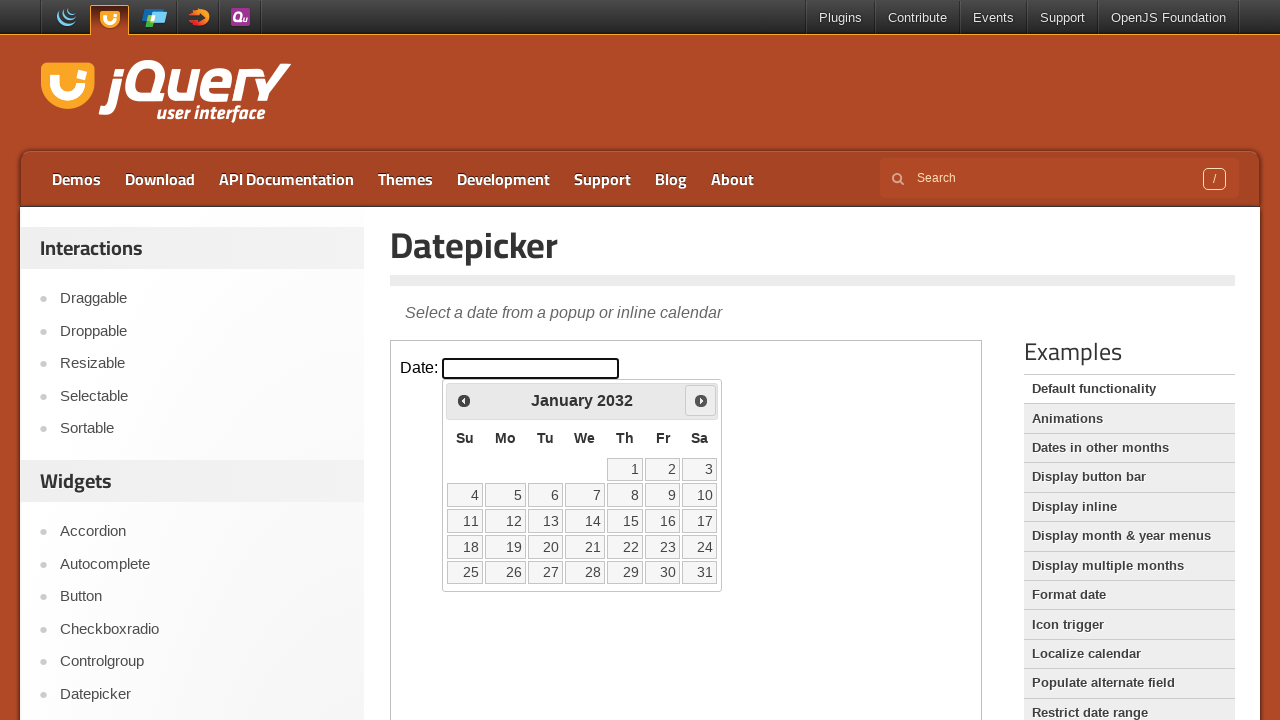

Waited for calendar to update
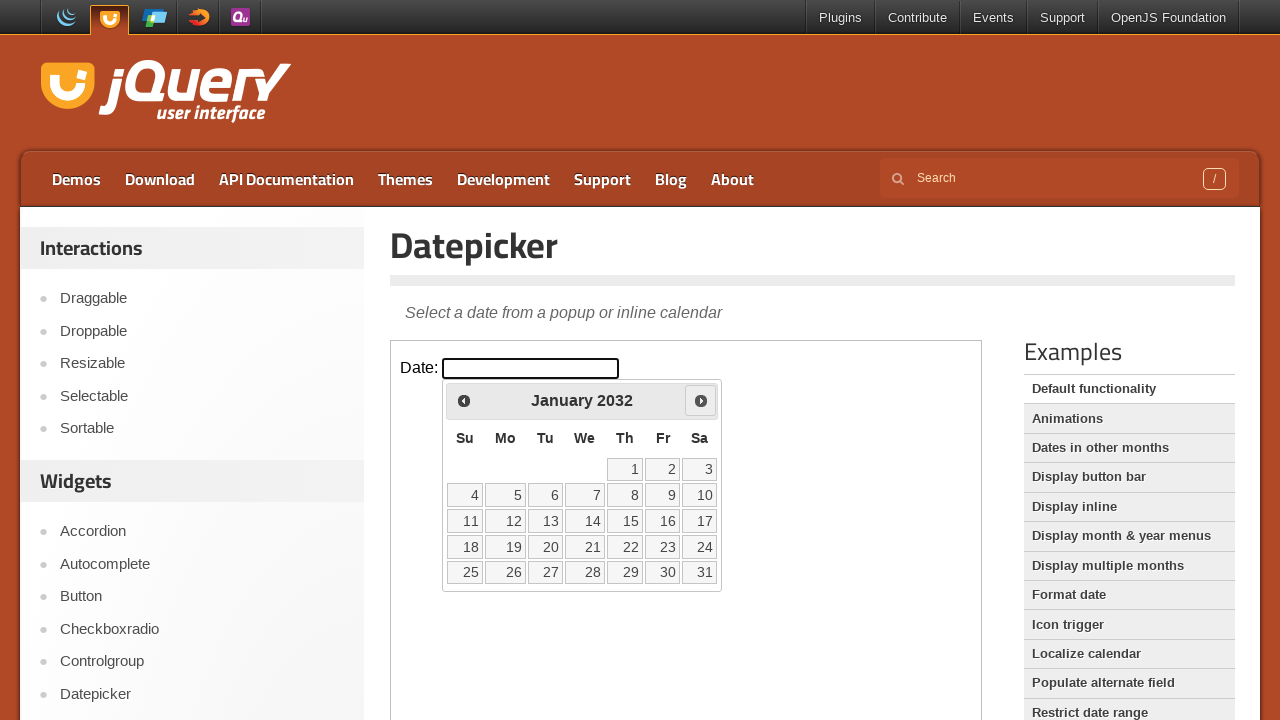

Retrieved current month: January, year: 2032
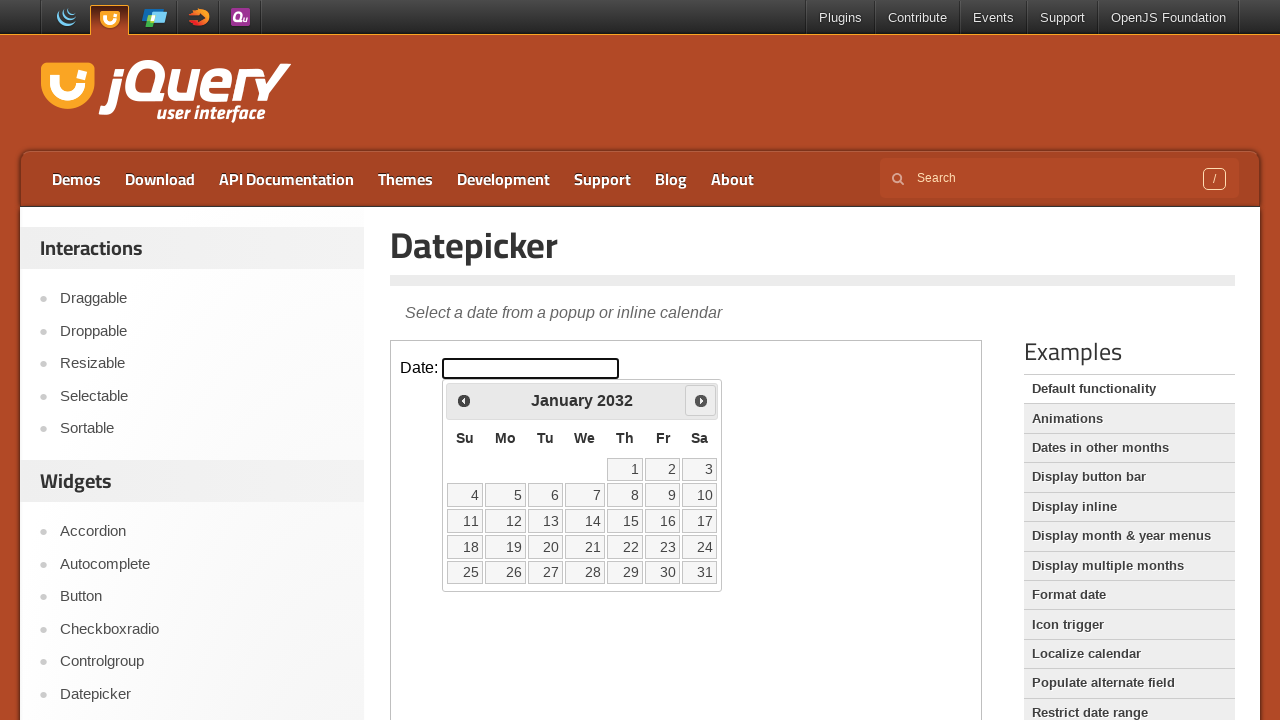

Clicked next month button at (701, 400) on iframe.demo-frame >> internal:control=enter-frame >> #ui-datepicker-div .ui-date
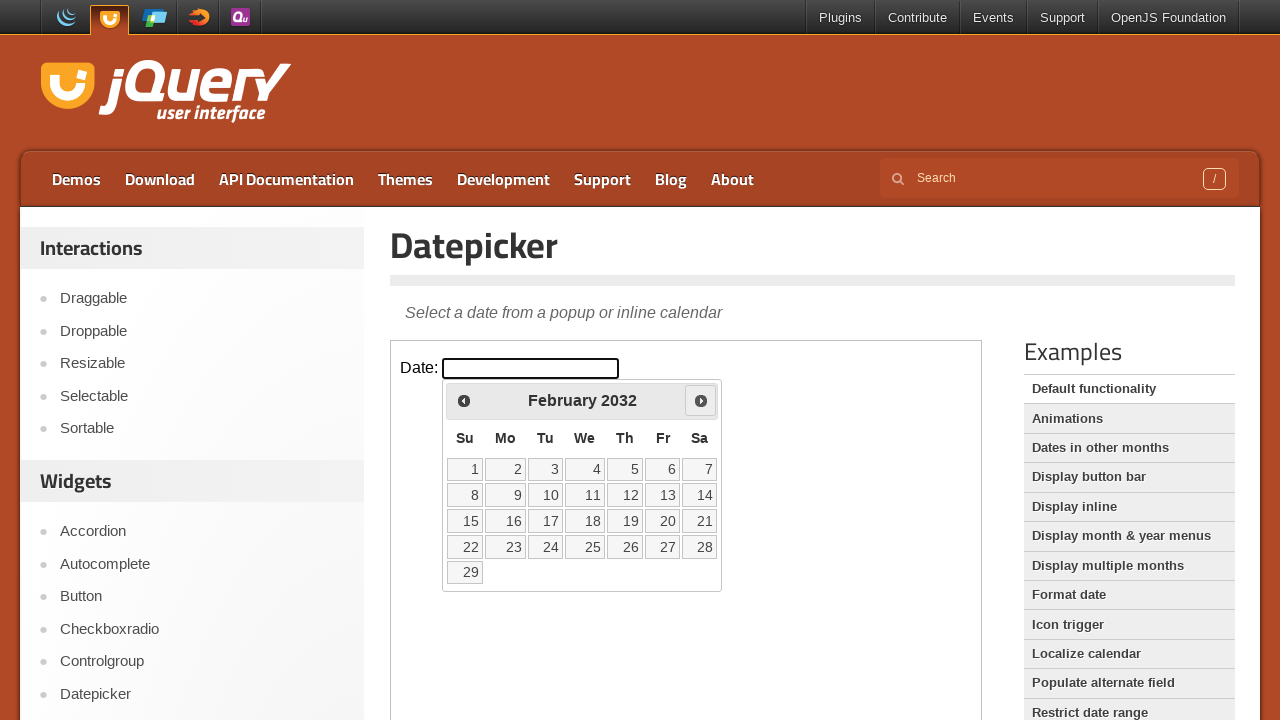

Waited for calendar to update
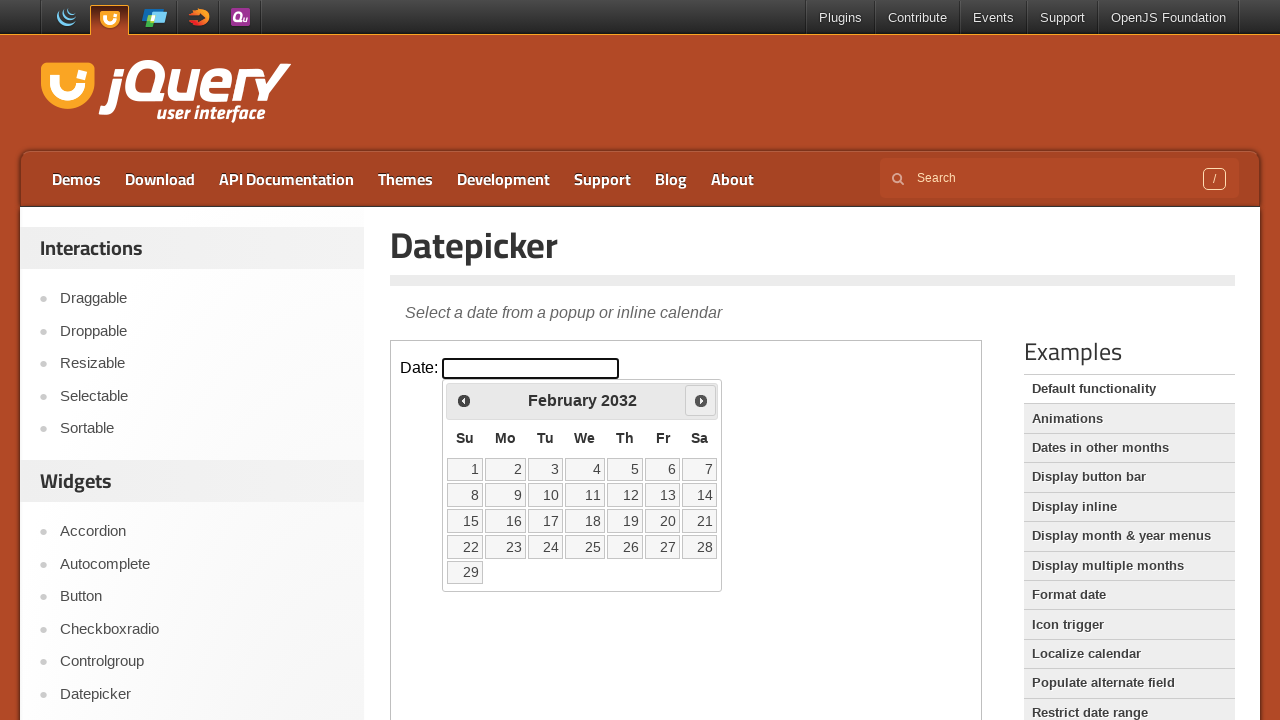

Retrieved current month: February, year: 2032
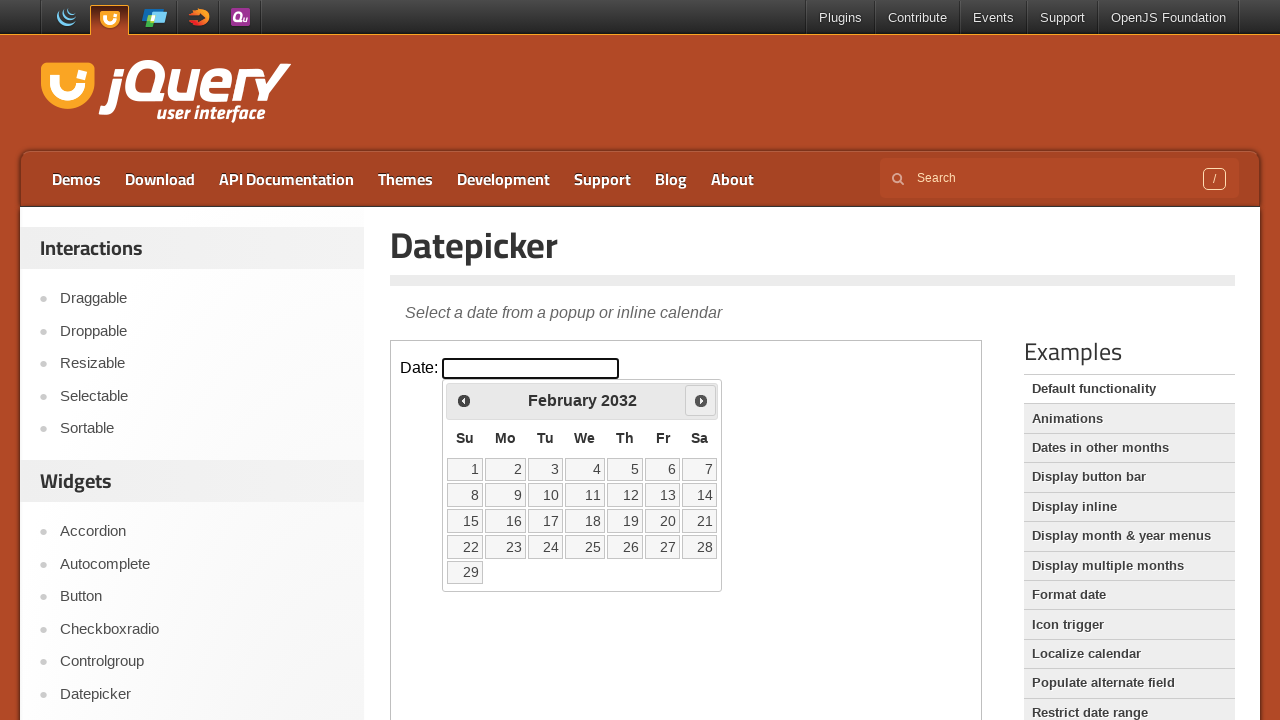

Clicked next month button at (701, 400) on iframe.demo-frame >> internal:control=enter-frame >> #ui-datepicker-div .ui-date
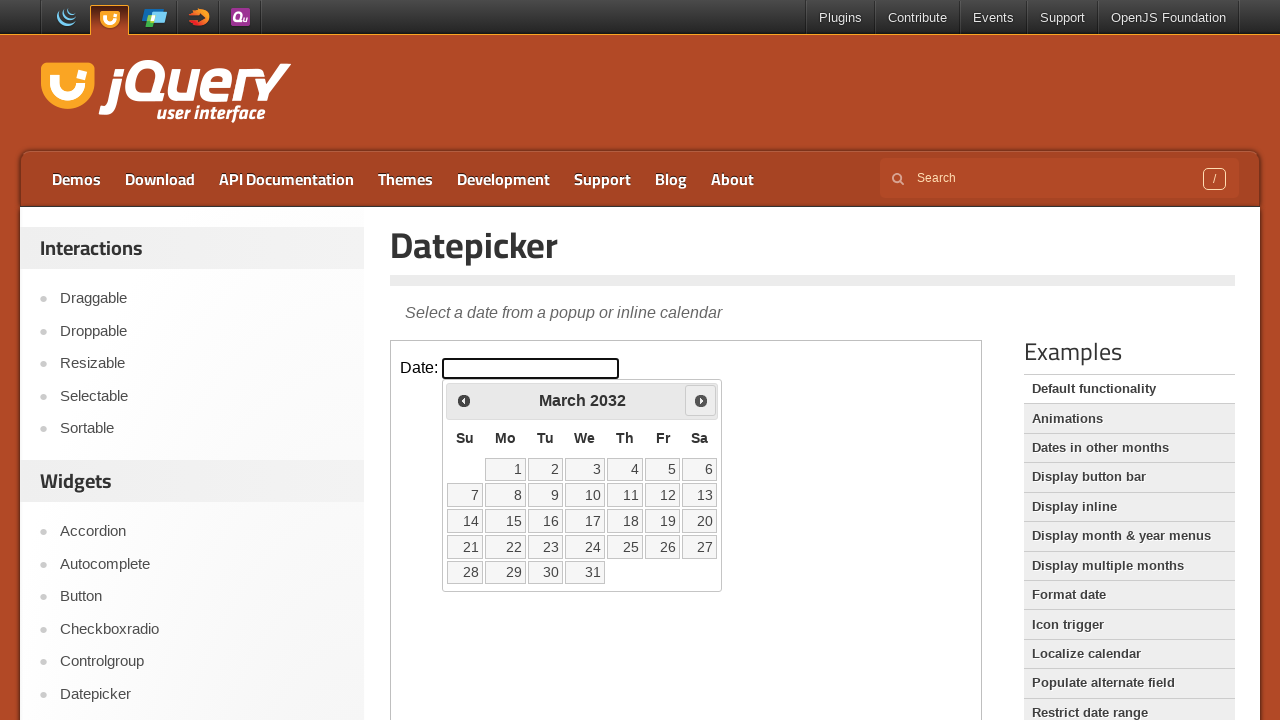

Waited for calendar to update
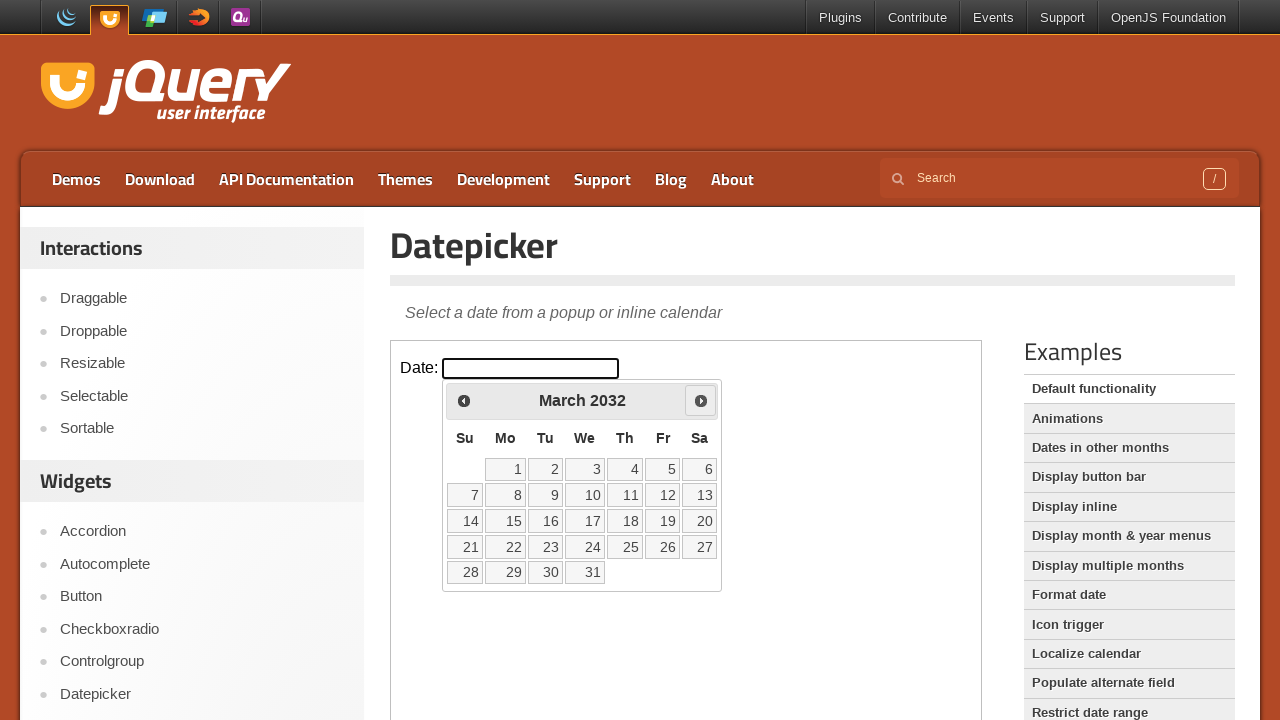

Retrieved current month: March, year: 2032
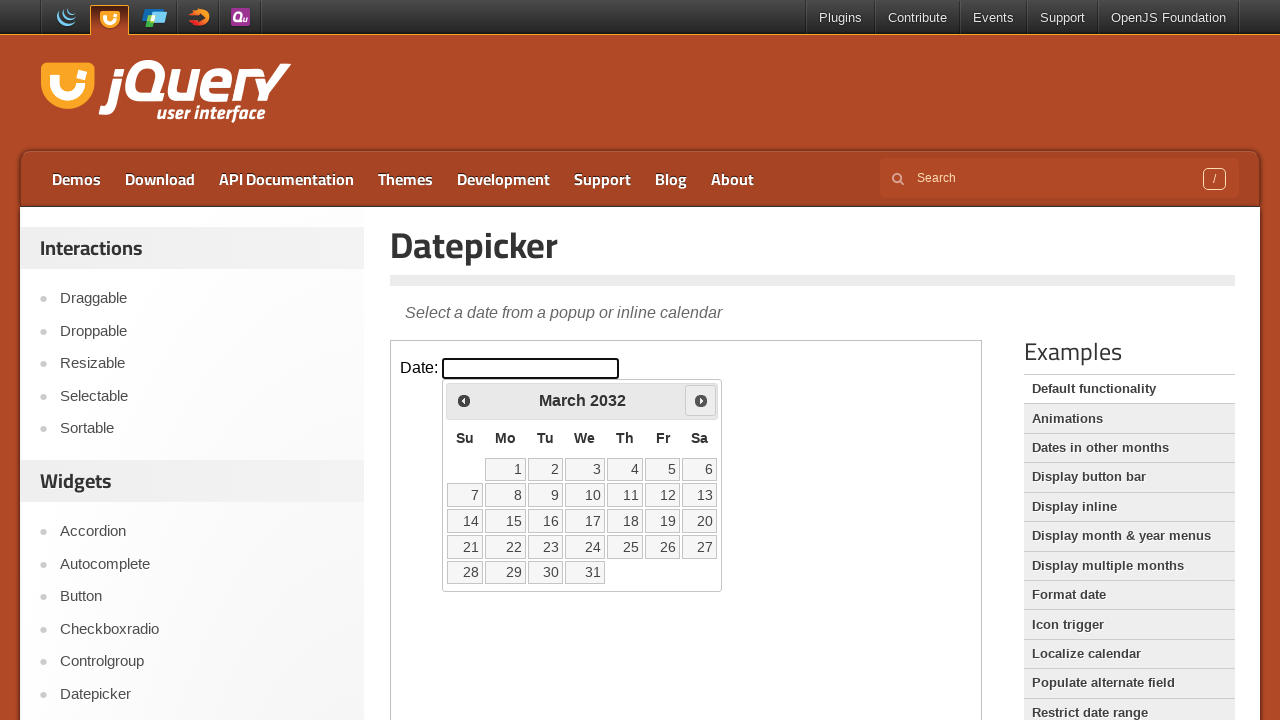

Clicked next month button at (701, 400) on iframe.demo-frame >> internal:control=enter-frame >> #ui-datepicker-div .ui-date
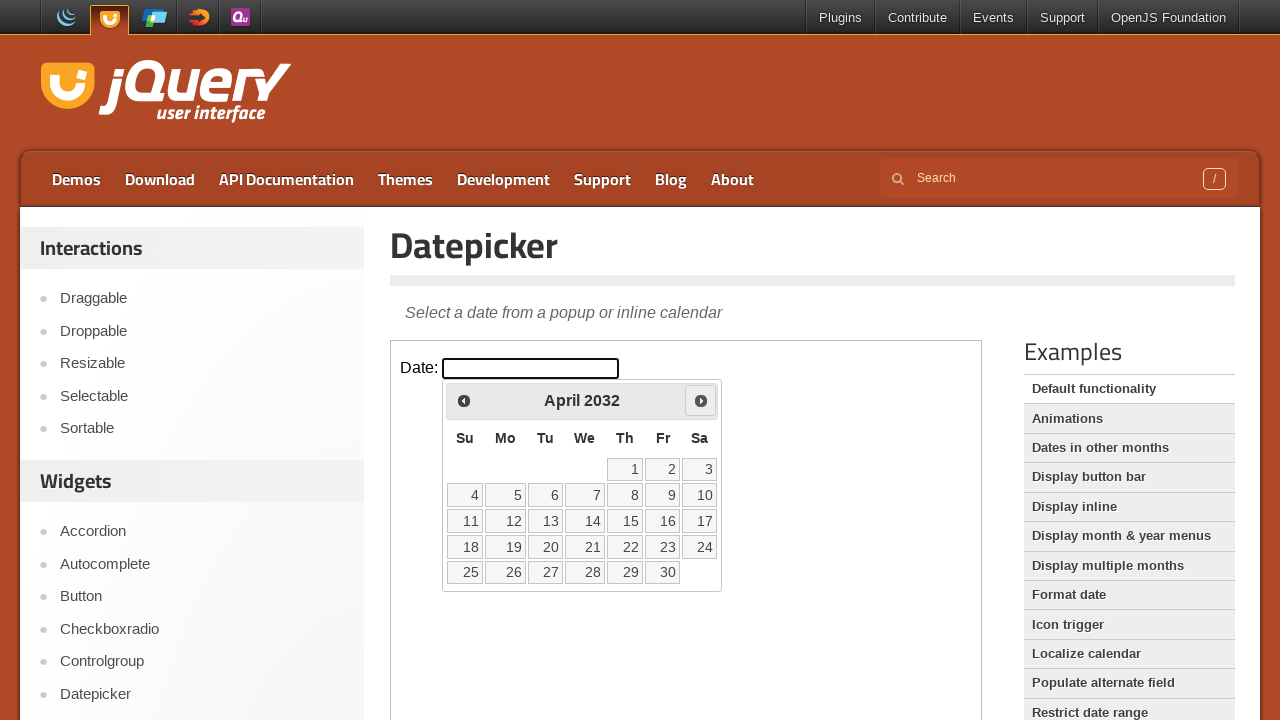

Waited for calendar to update
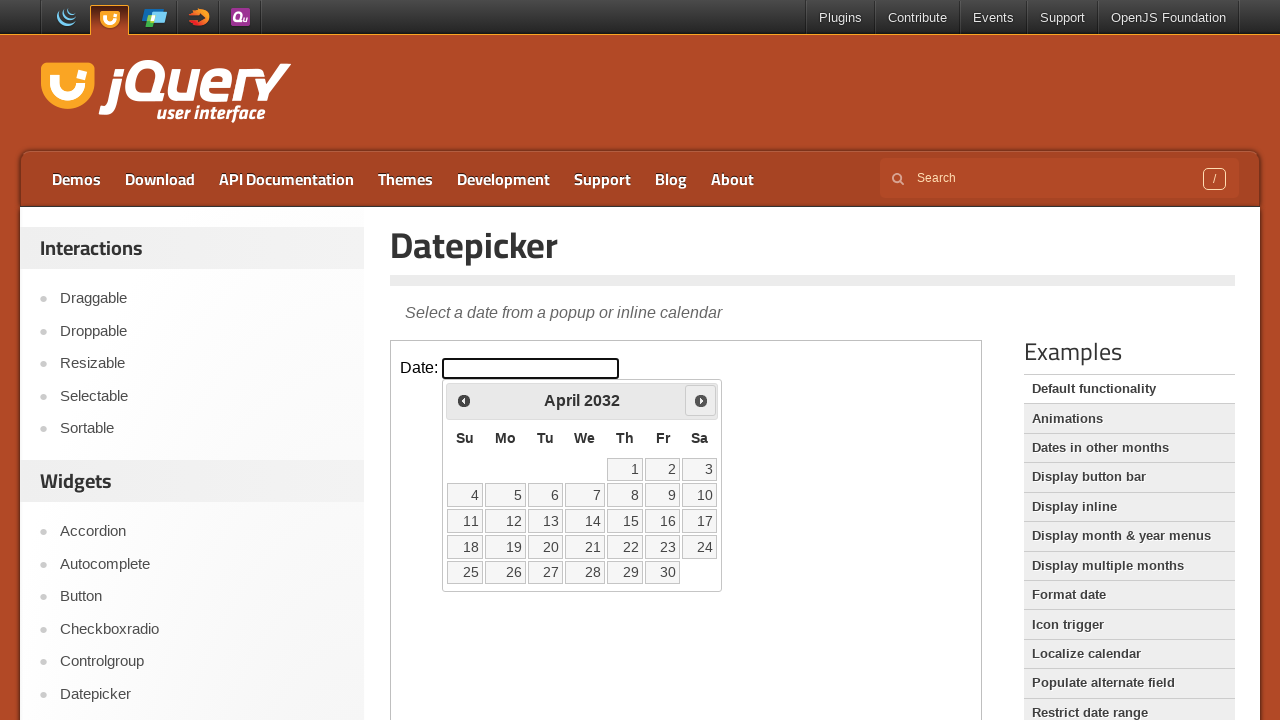

Retrieved current month: April, year: 2032
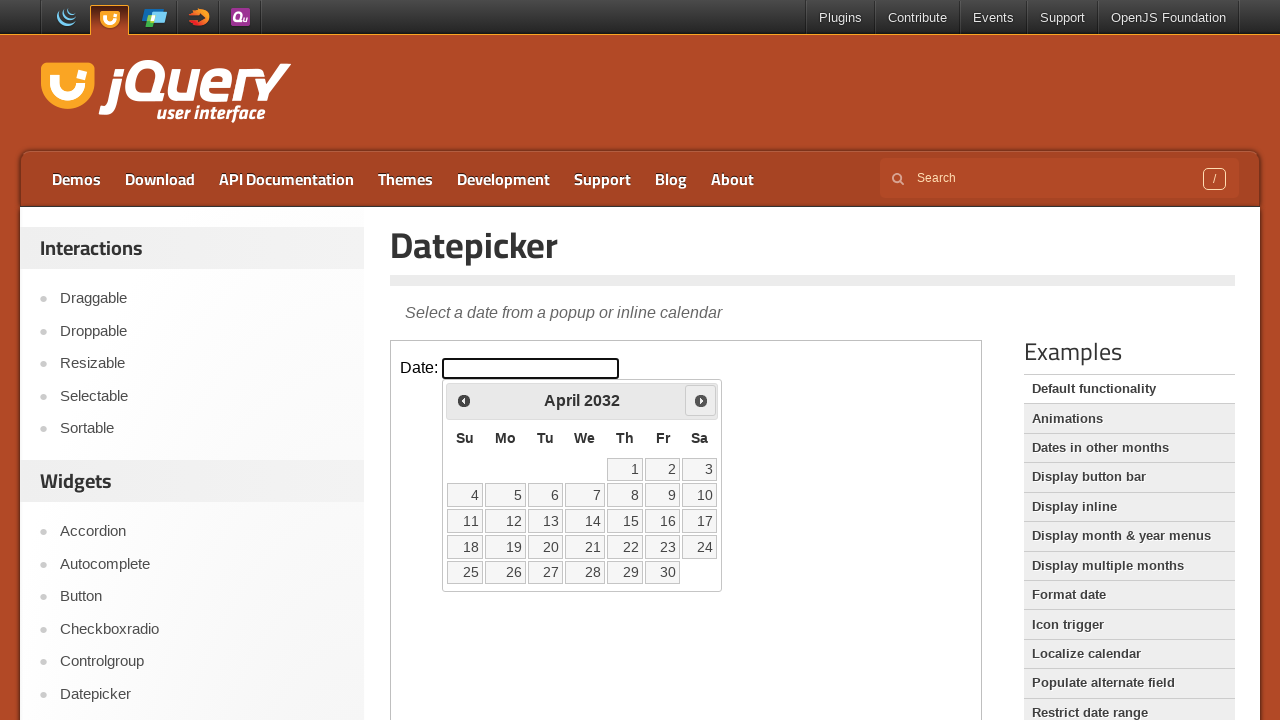

Clicked next month button at (701, 400) on iframe.demo-frame >> internal:control=enter-frame >> #ui-datepicker-div .ui-date
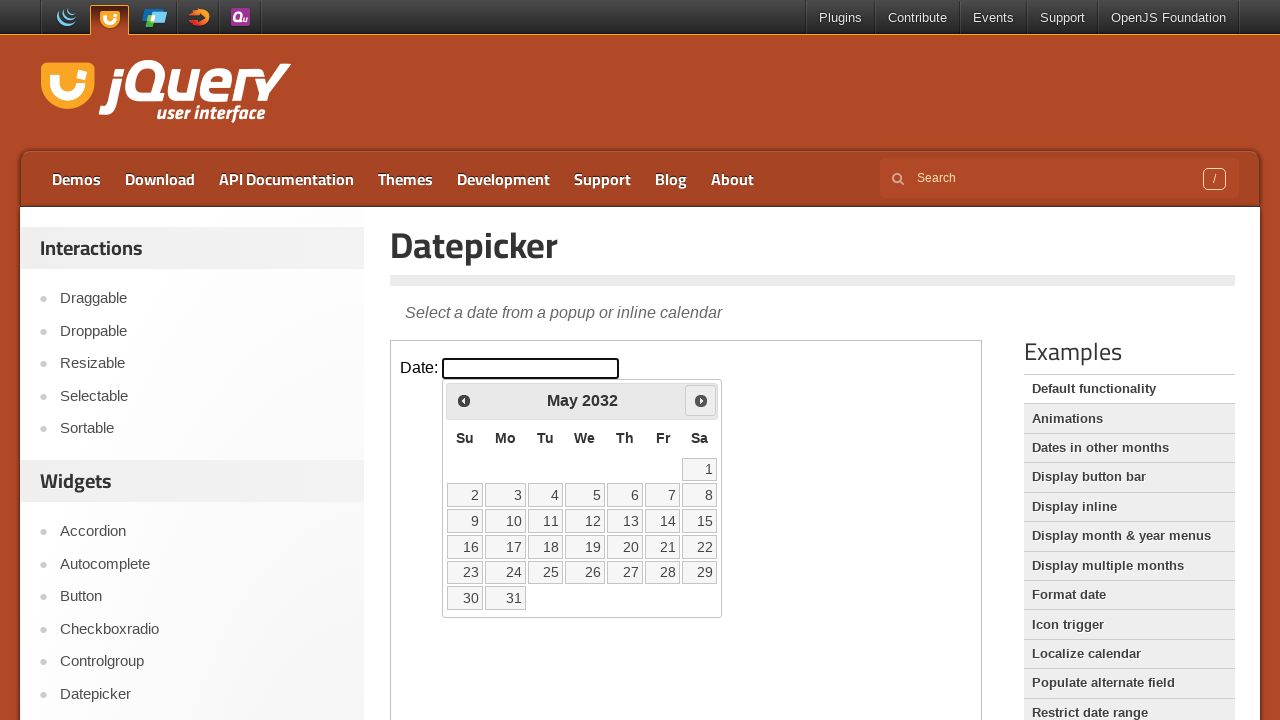

Waited for calendar to update
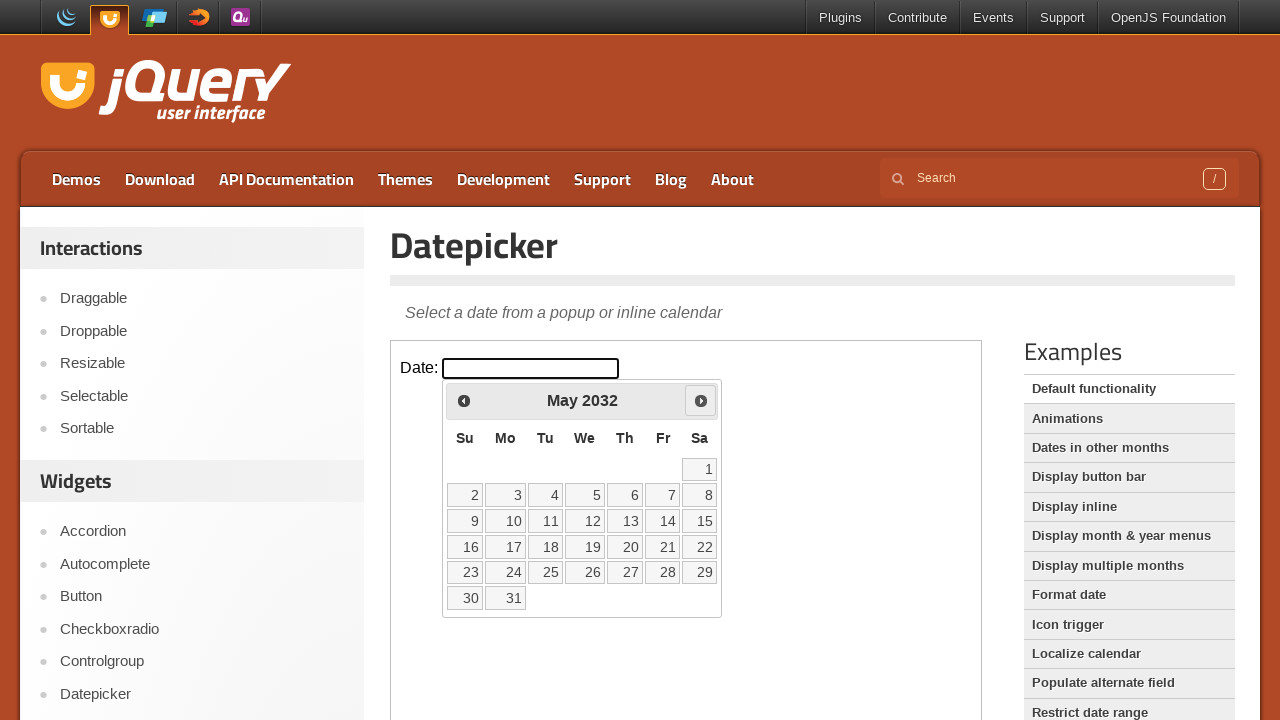

Retrieved current month: May, year: 2032
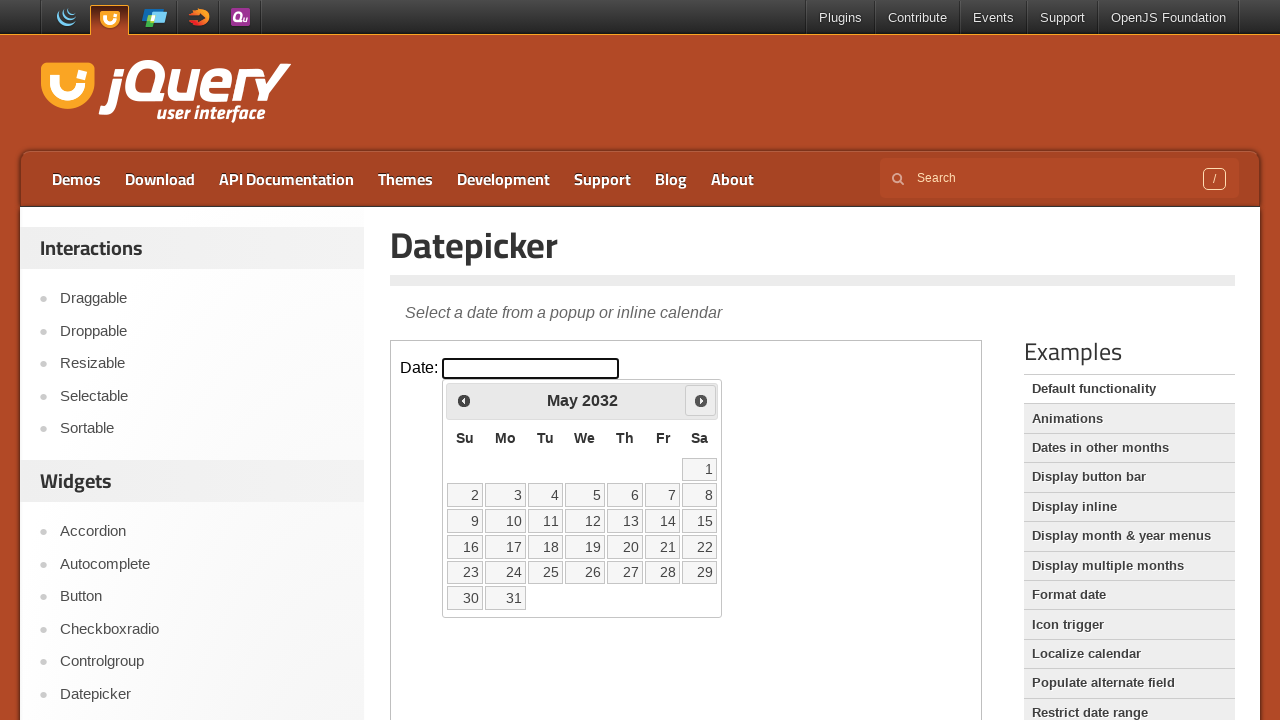

Clicked next month button at (701, 400) on iframe.demo-frame >> internal:control=enter-frame >> #ui-datepicker-div .ui-date
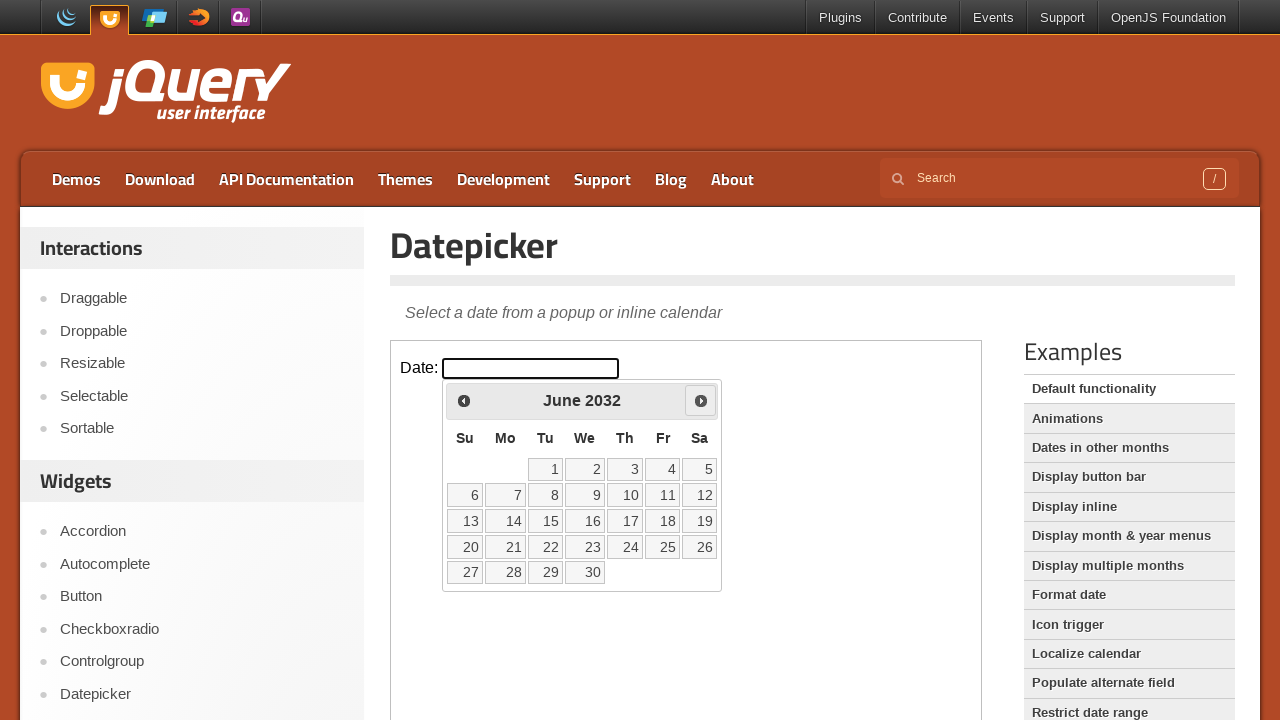

Waited for calendar to update
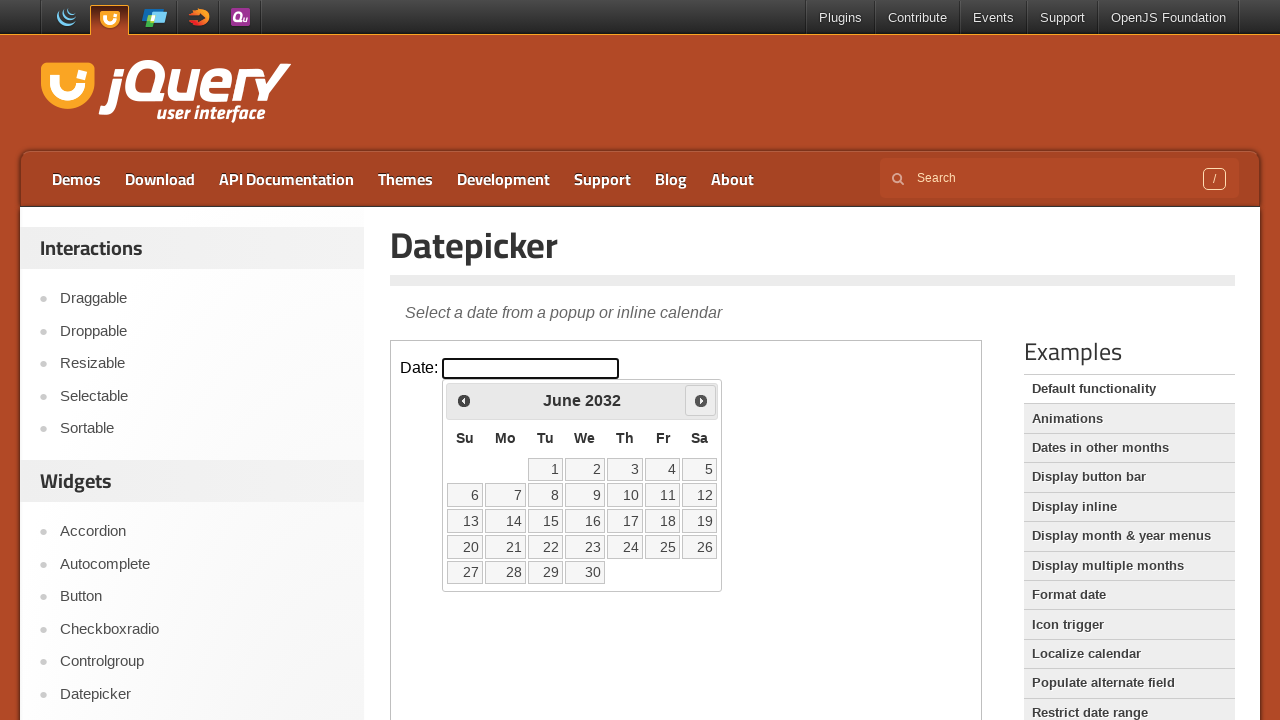

Retrieved current month: June, year: 2032
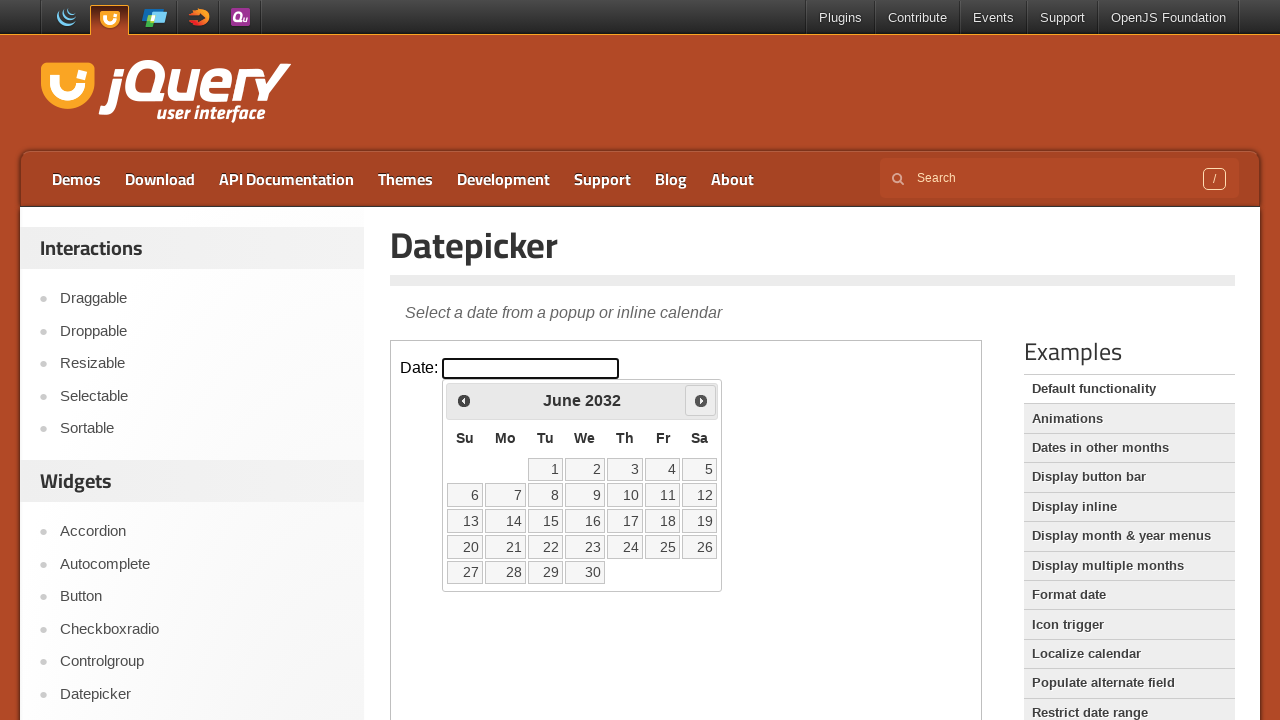

Clicked next month button at (701, 400) on iframe.demo-frame >> internal:control=enter-frame >> #ui-datepicker-div .ui-date
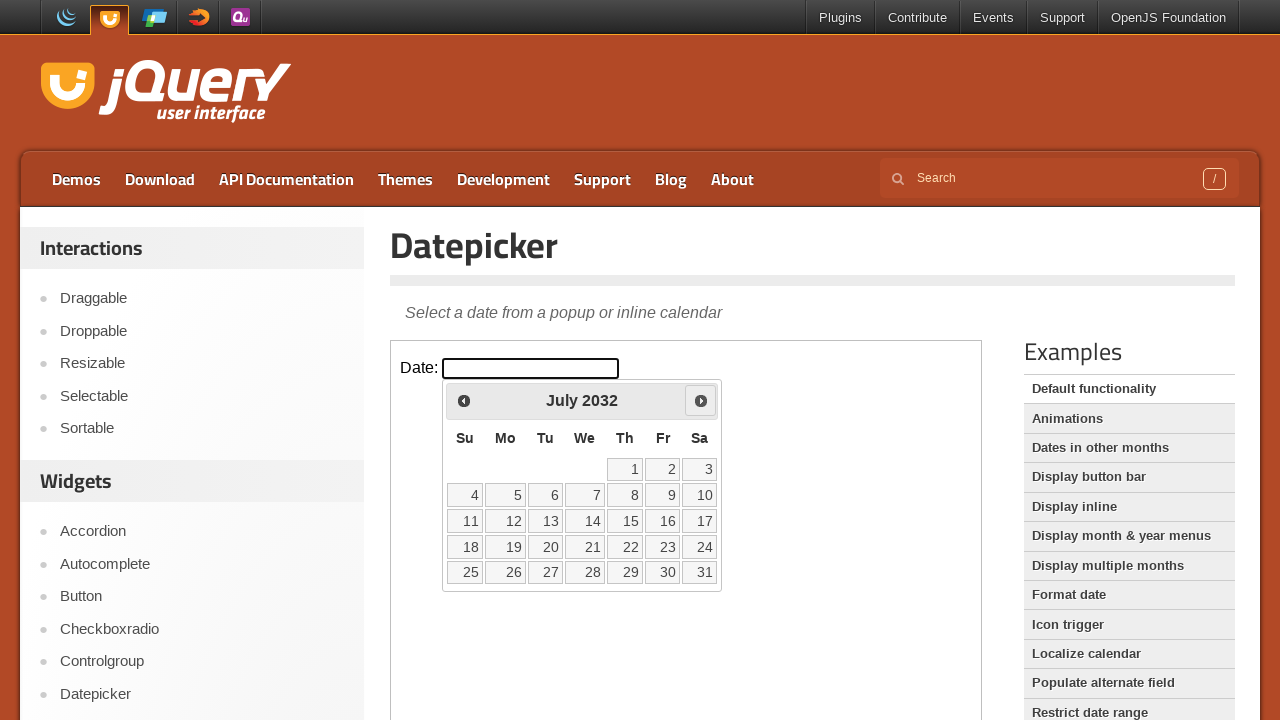

Waited for calendar to update
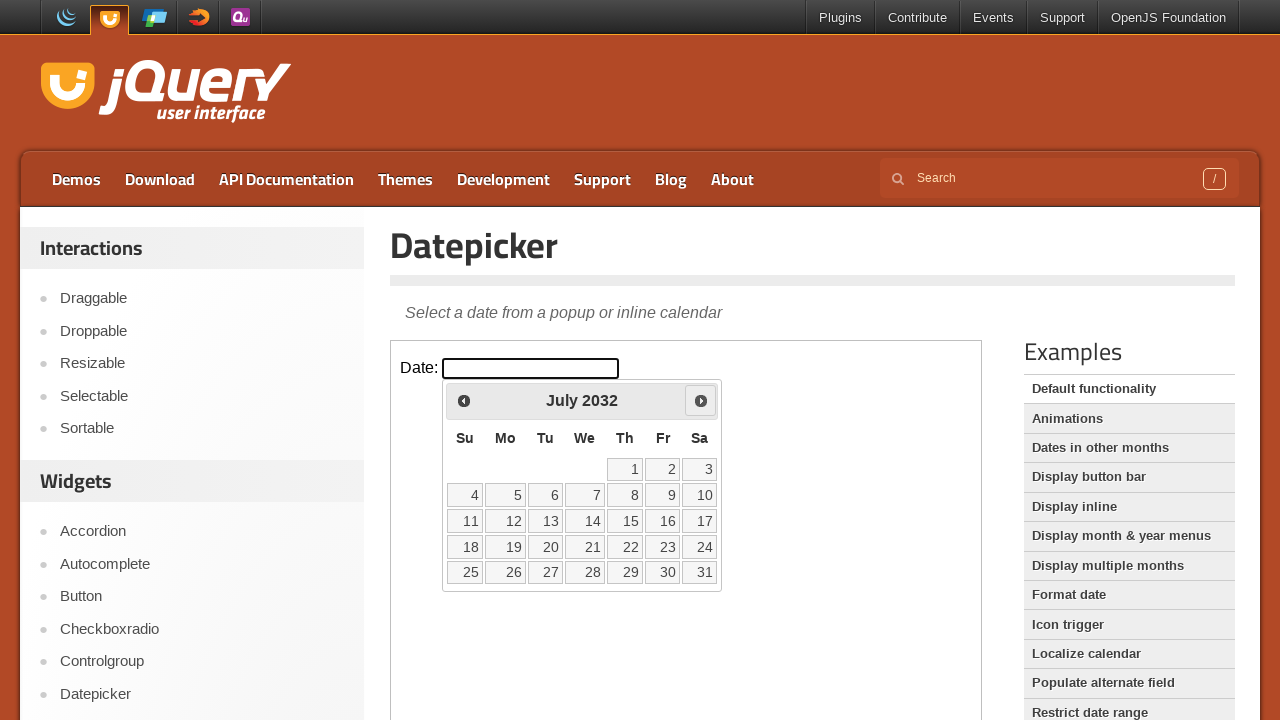

Retrieved current month: July, year: 2032
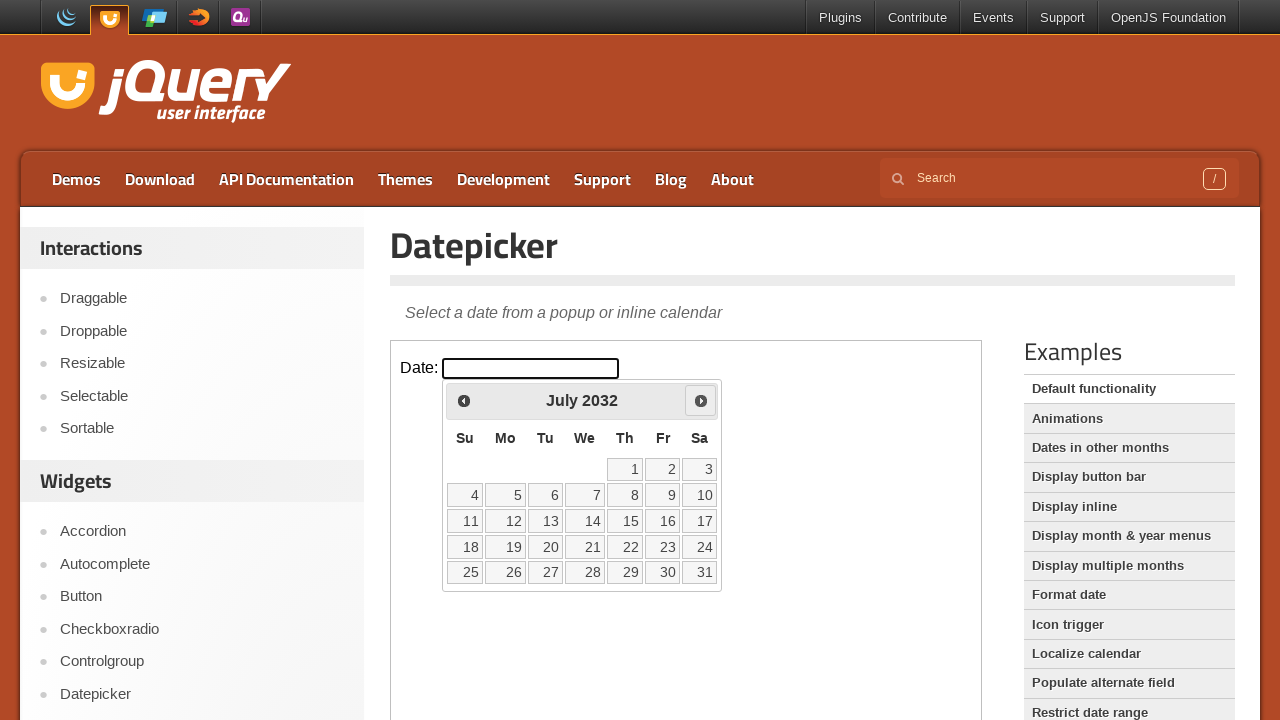

Clicked next month button at (701, 400) on iframe.demo-frame >> internal:control=enter-frame >> #ui-datepicker-div .ui-date
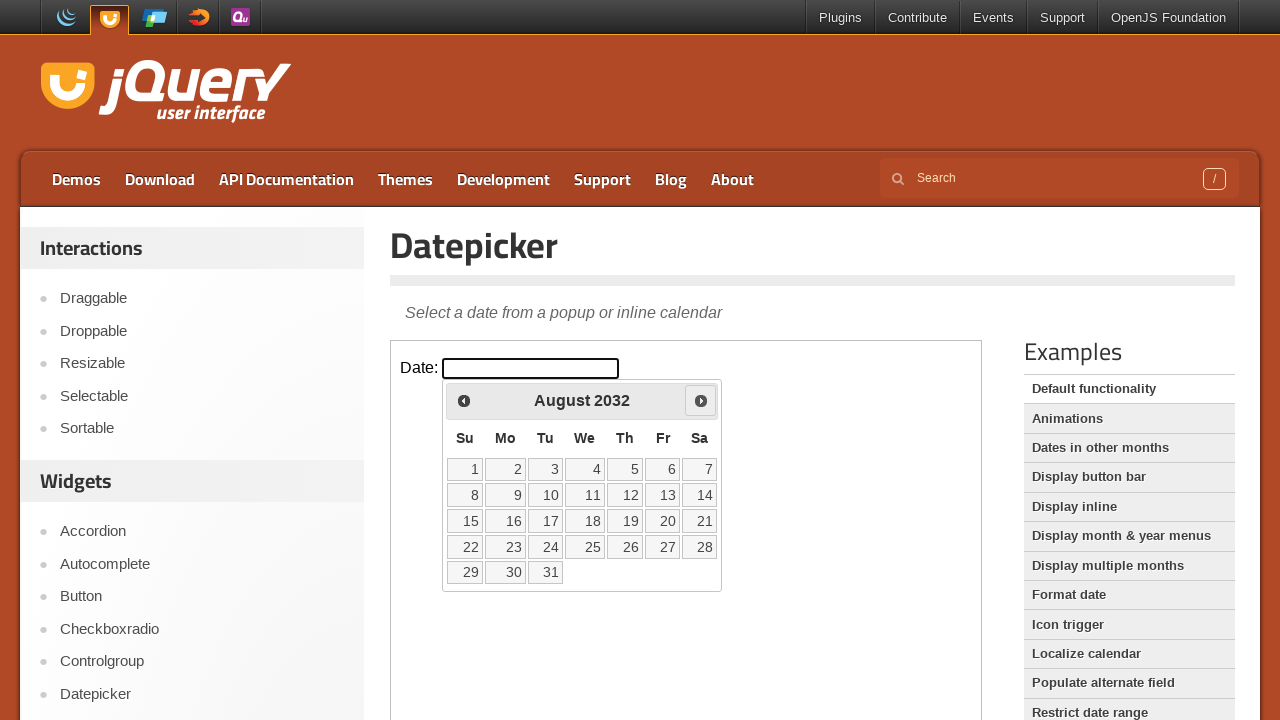

Waited for calendar to update
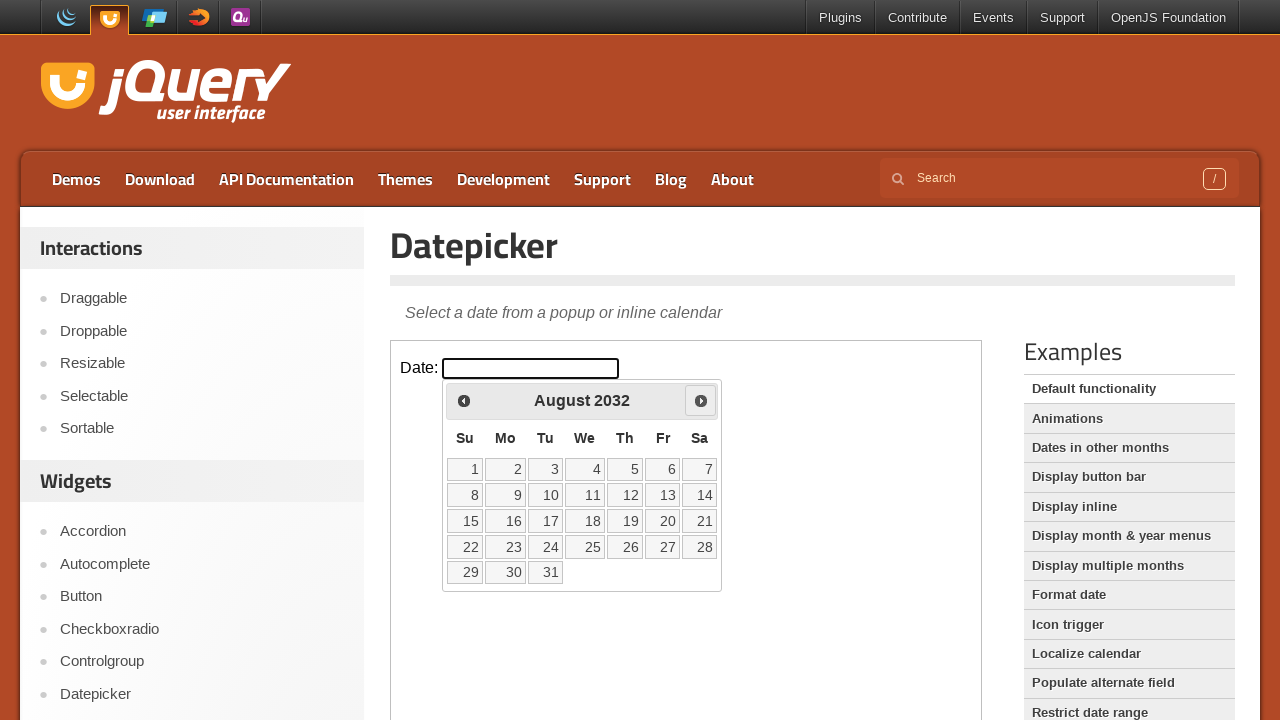

Retrieved current month: August, year: 2032
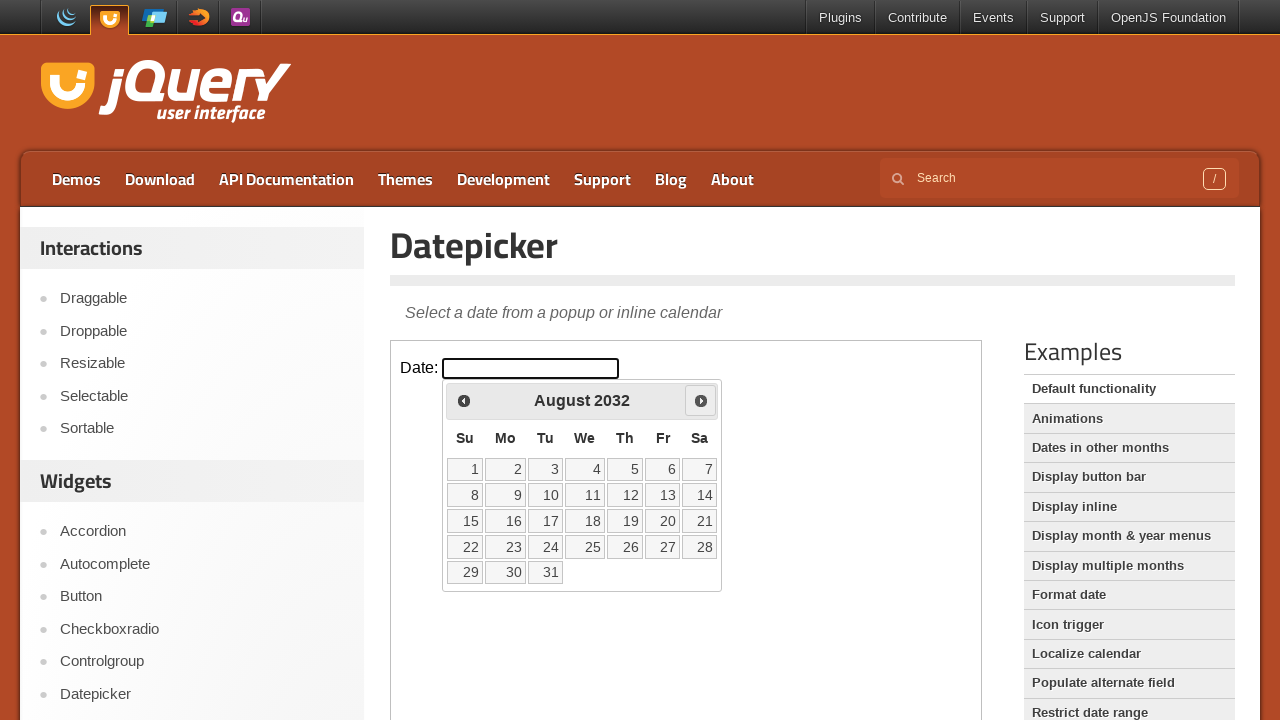

Clicked next month button at (701, 400) on iframe.demo-frame >> internal:control=enter-frame >> #ui-datepicker-div .ui-date
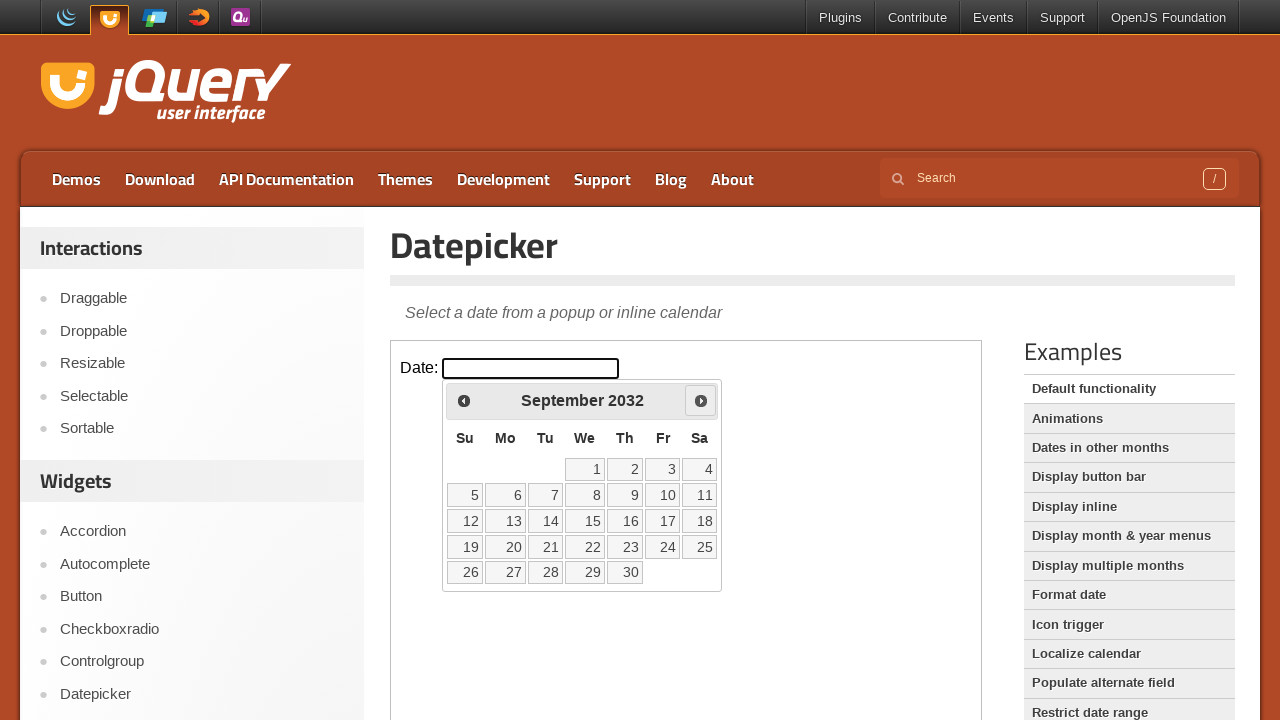

Waited for calendar to update
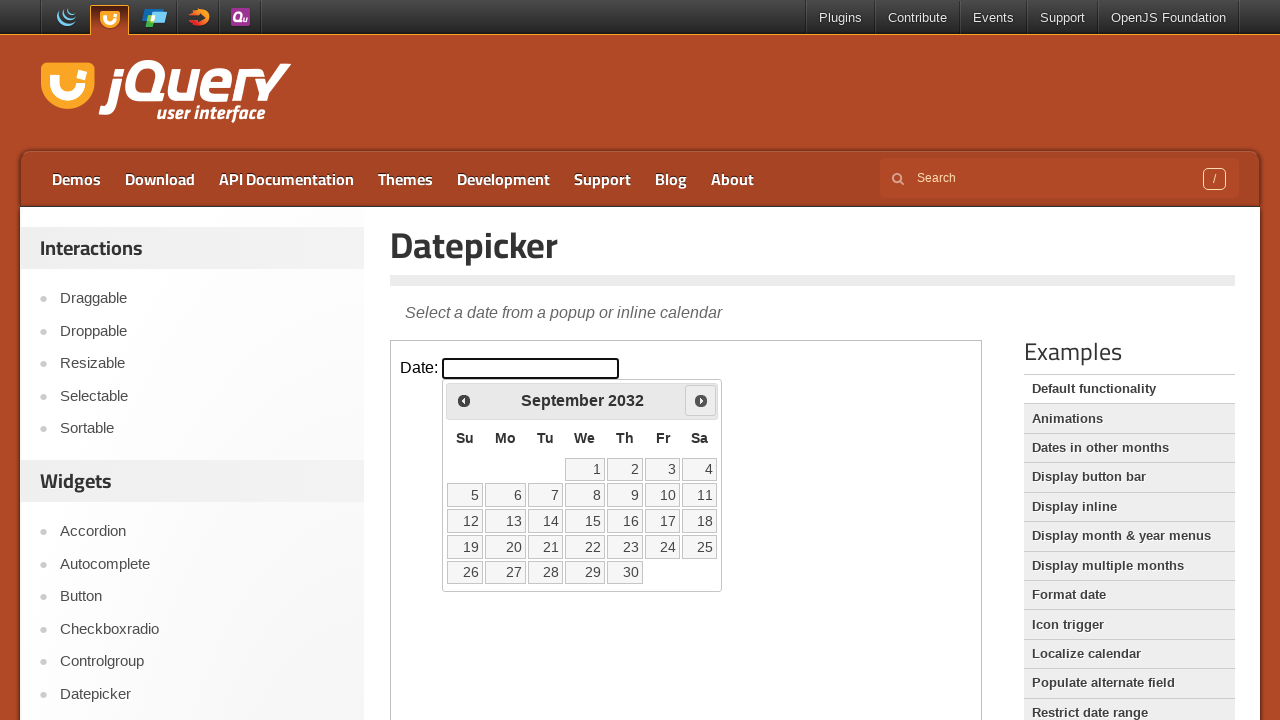

Retrieved current month: September, year: 2032
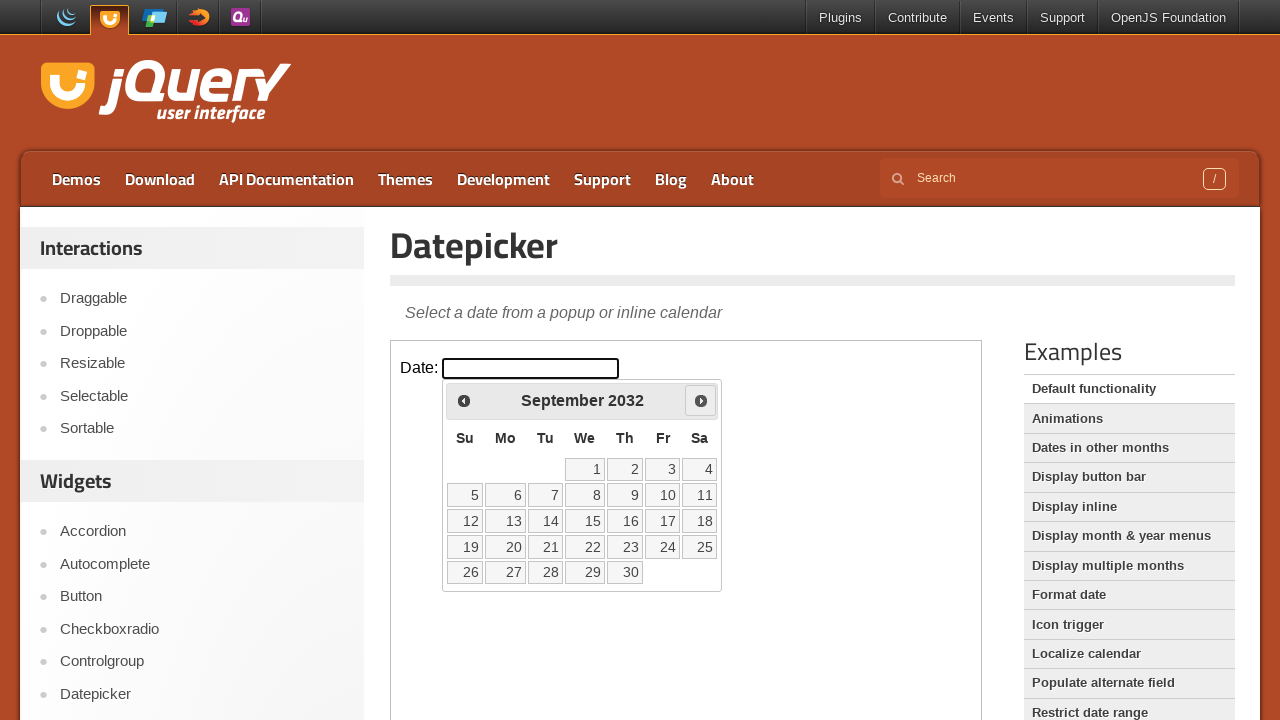

Clicked next month button at (701, 400) on iframe.demo-frame >> internal:control=enter-frame >> #ui-datepicker-div .ui-date
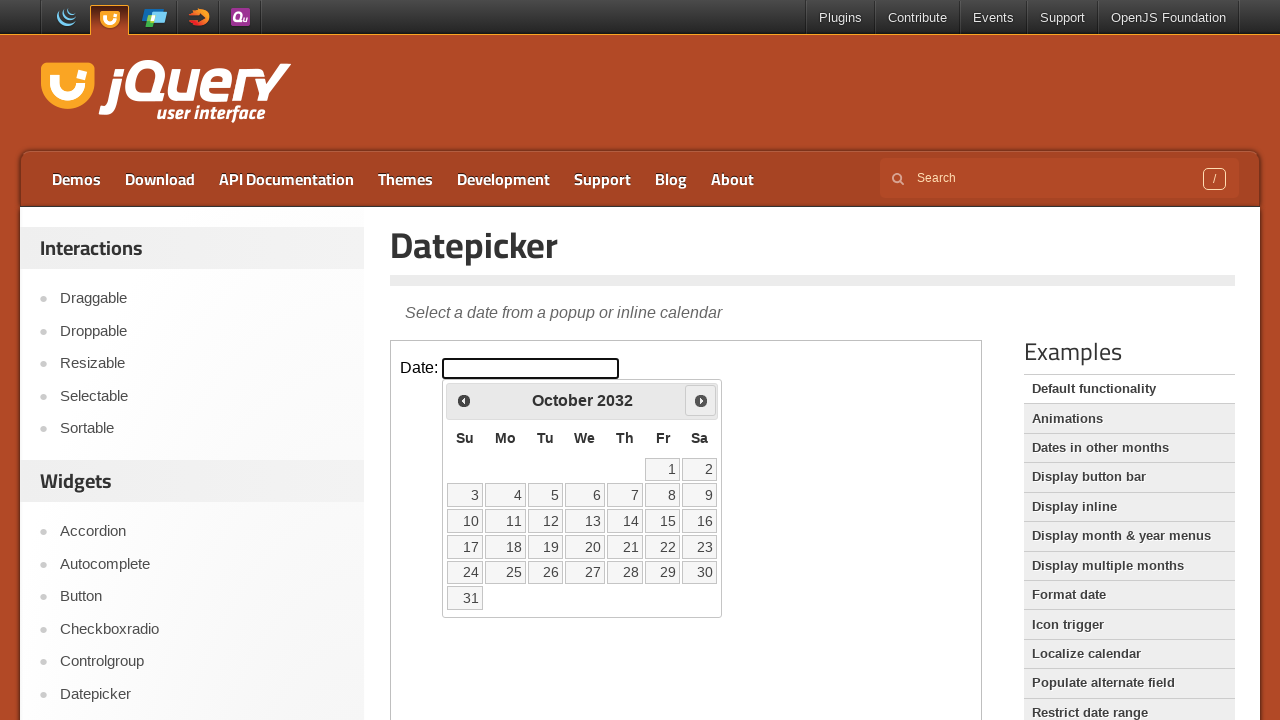

Waited for calendar to update
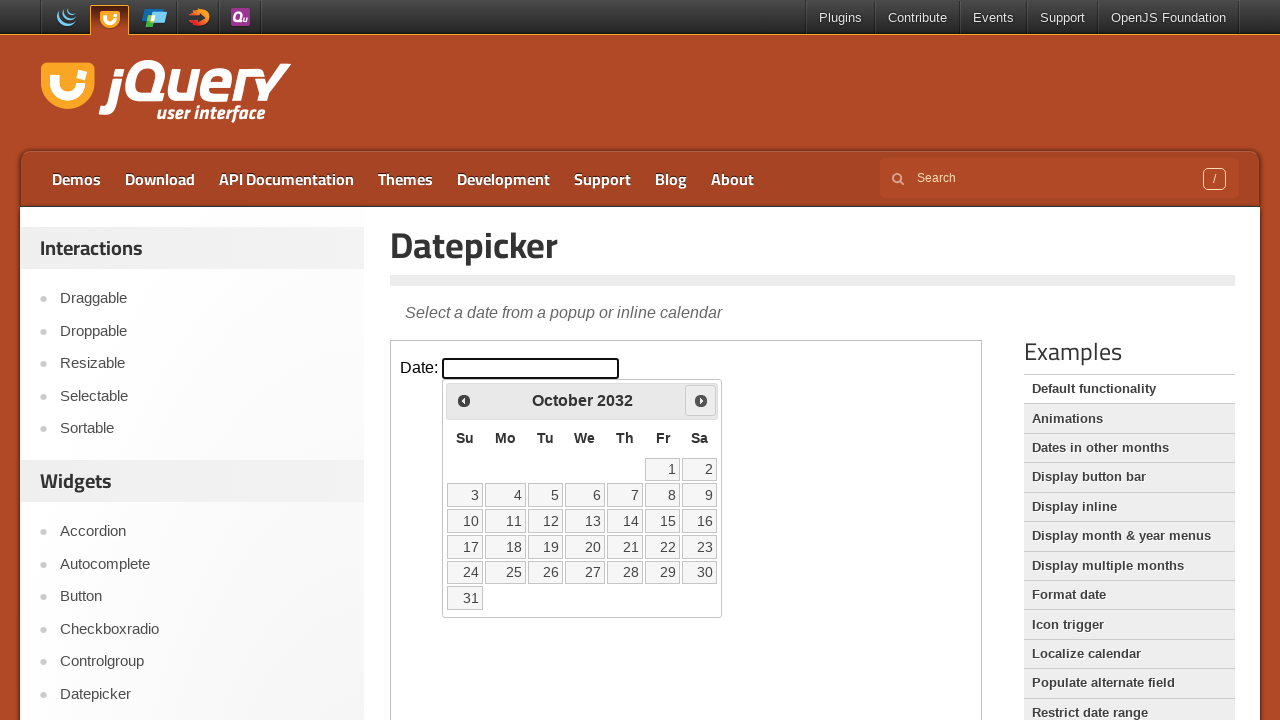

Retrieved current month: October, year: 2032
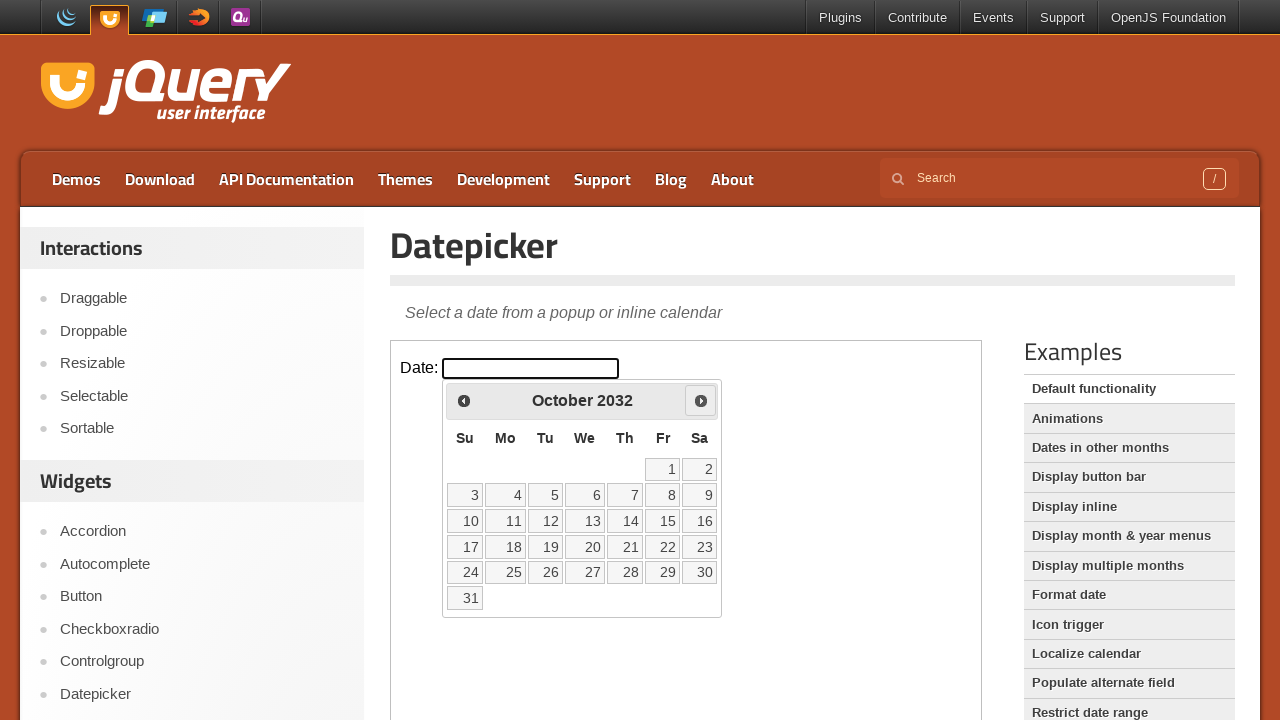

Clicked next month button at (701, 400) on iframe.demo-frame >> internal:control=enter-frame >> #ui-datepicker-div .ui-date
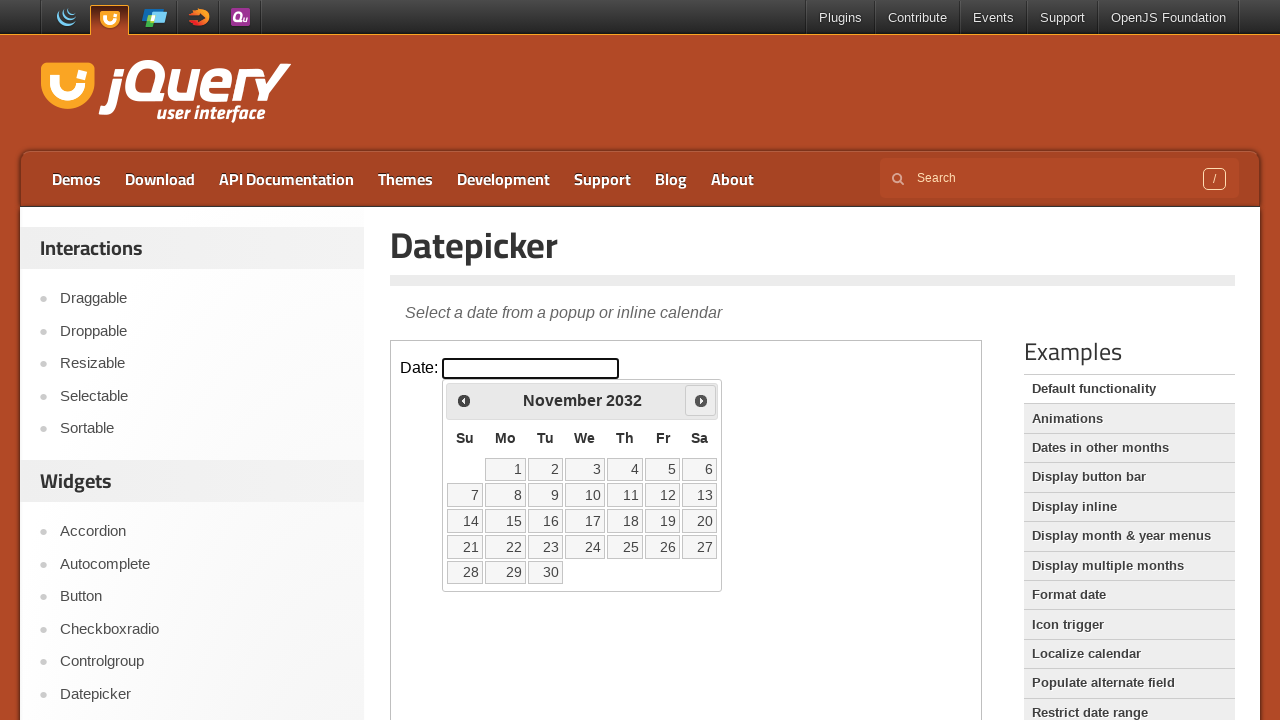

Waited for calendar to update
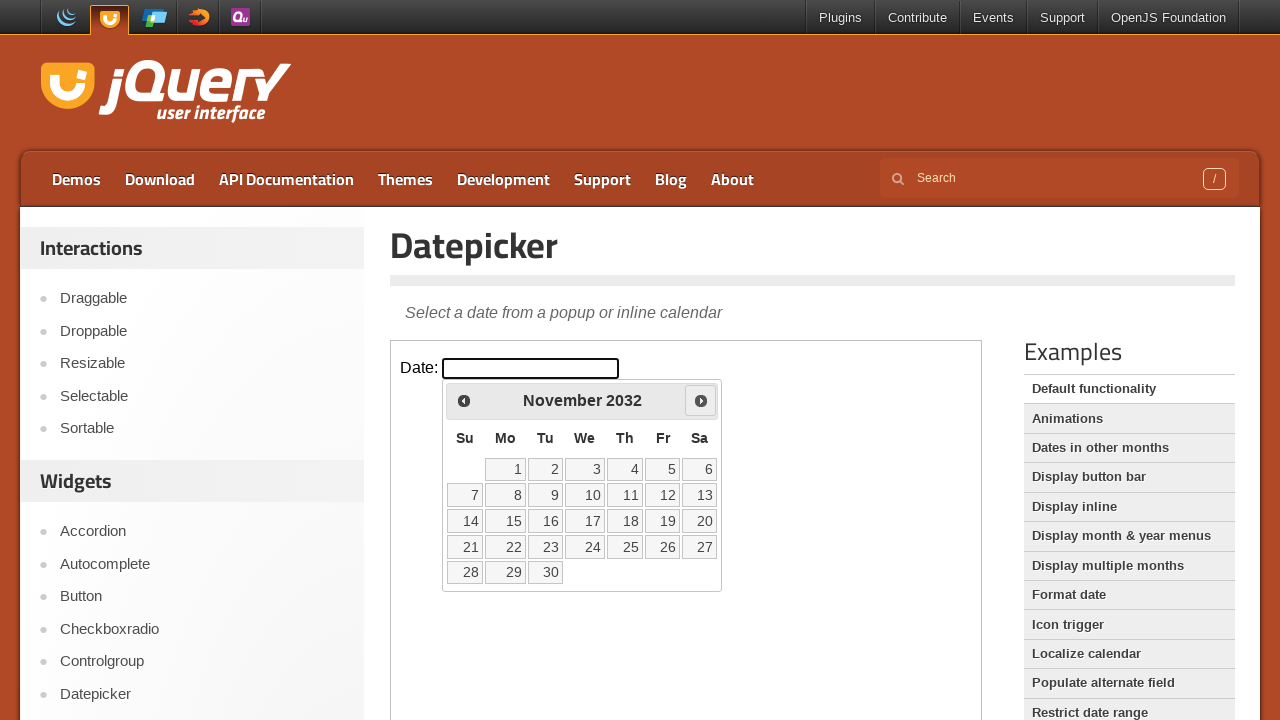

Retrieved current month: November, year: 2032
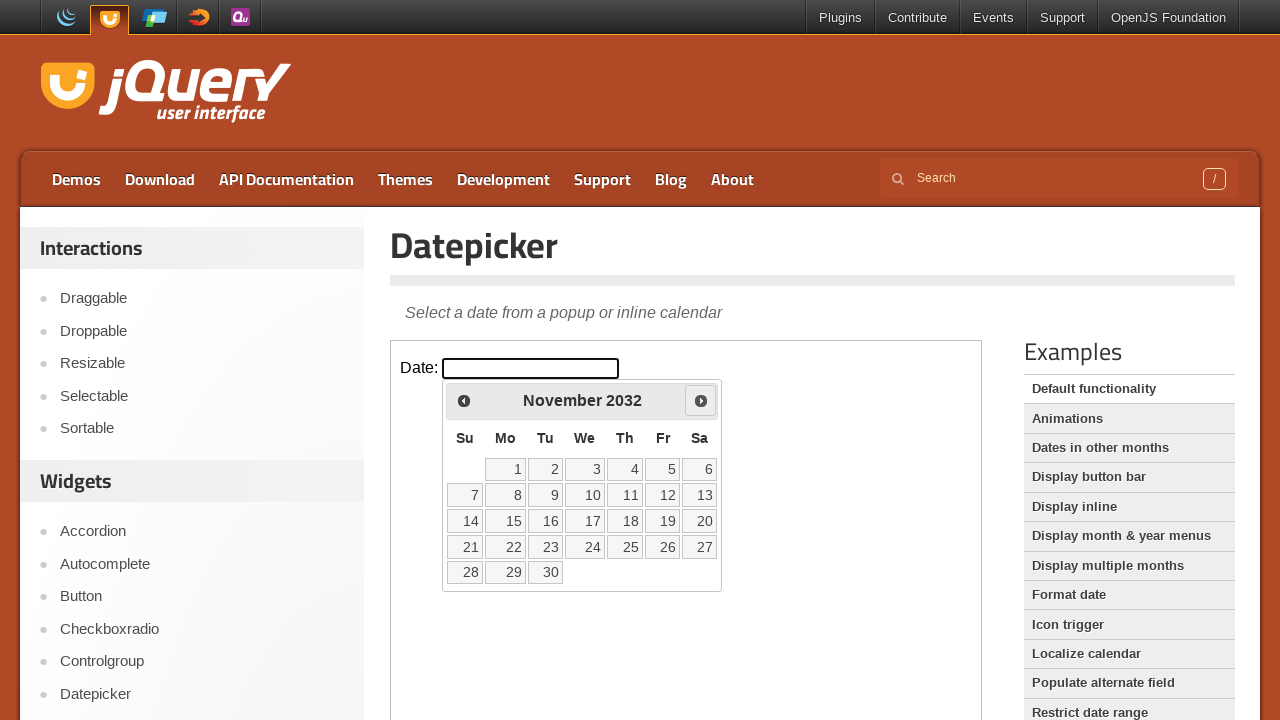

Reached target date: November 2032
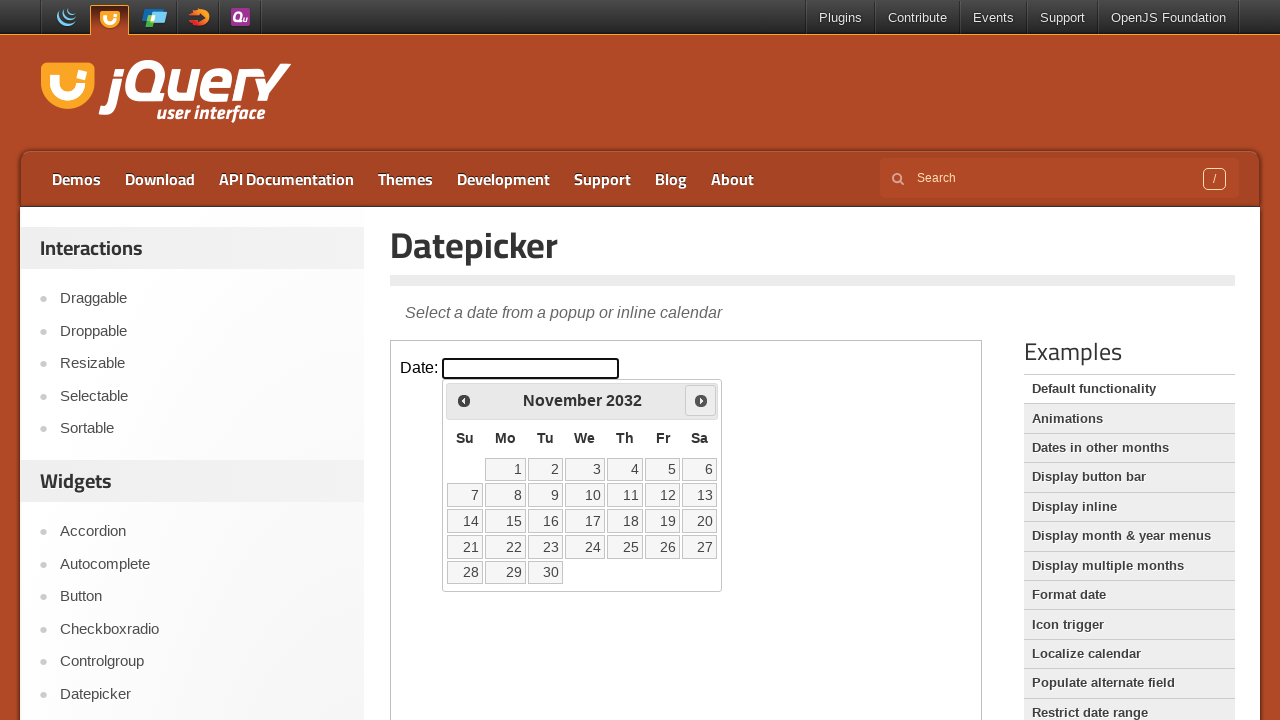

Found 30 available days in calendar
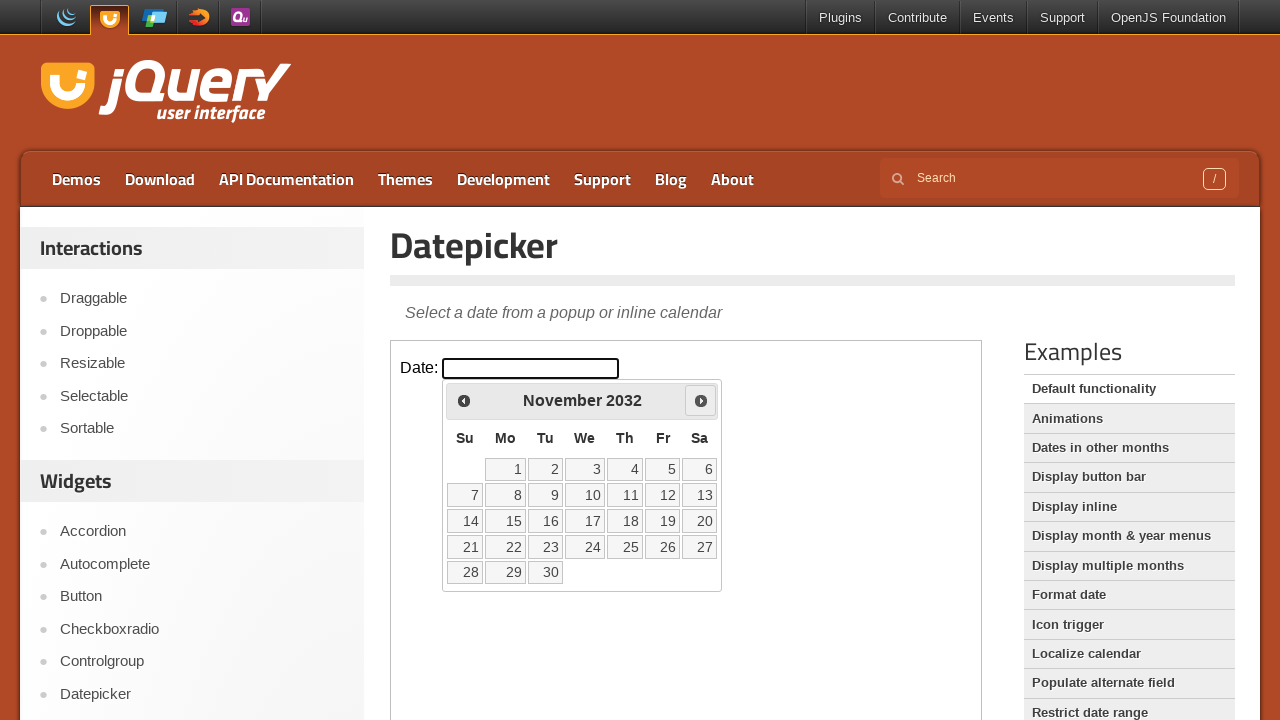

Clicked day 3 in the calendar at (585, 469) on iframe.demo-frame >> internal:control=enter-frame >> a.ui-state-default >> nth=2
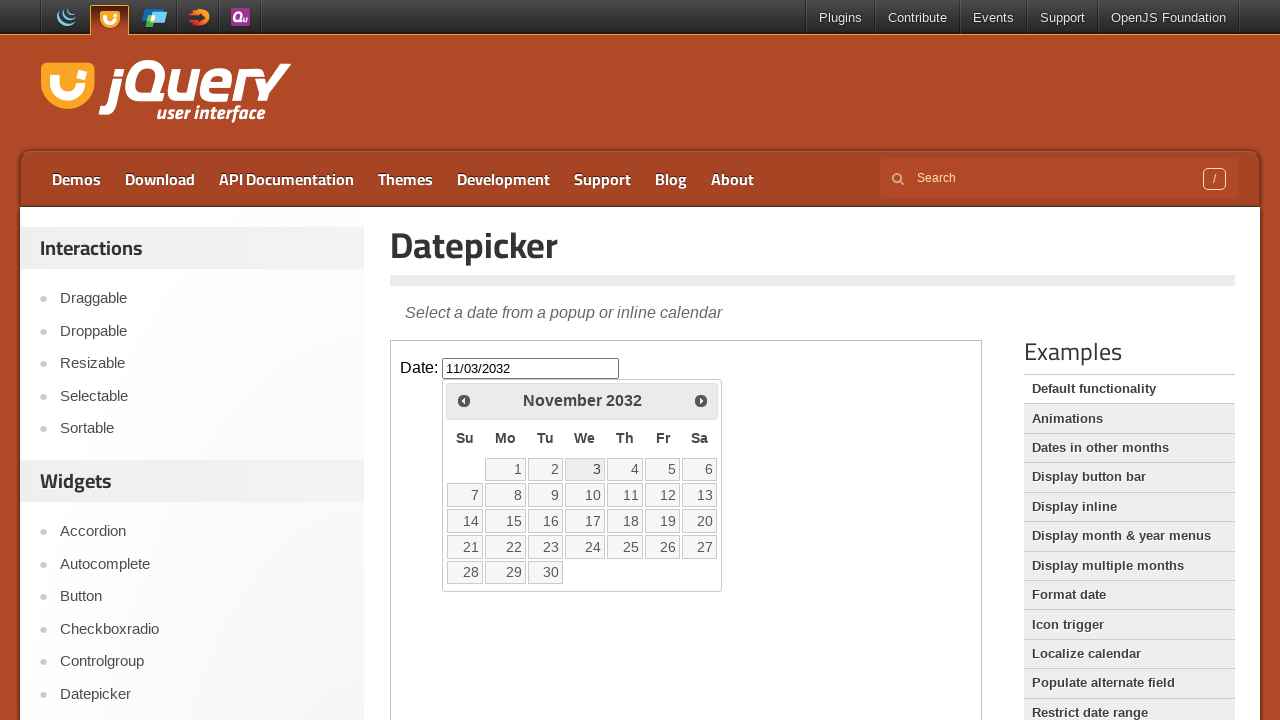

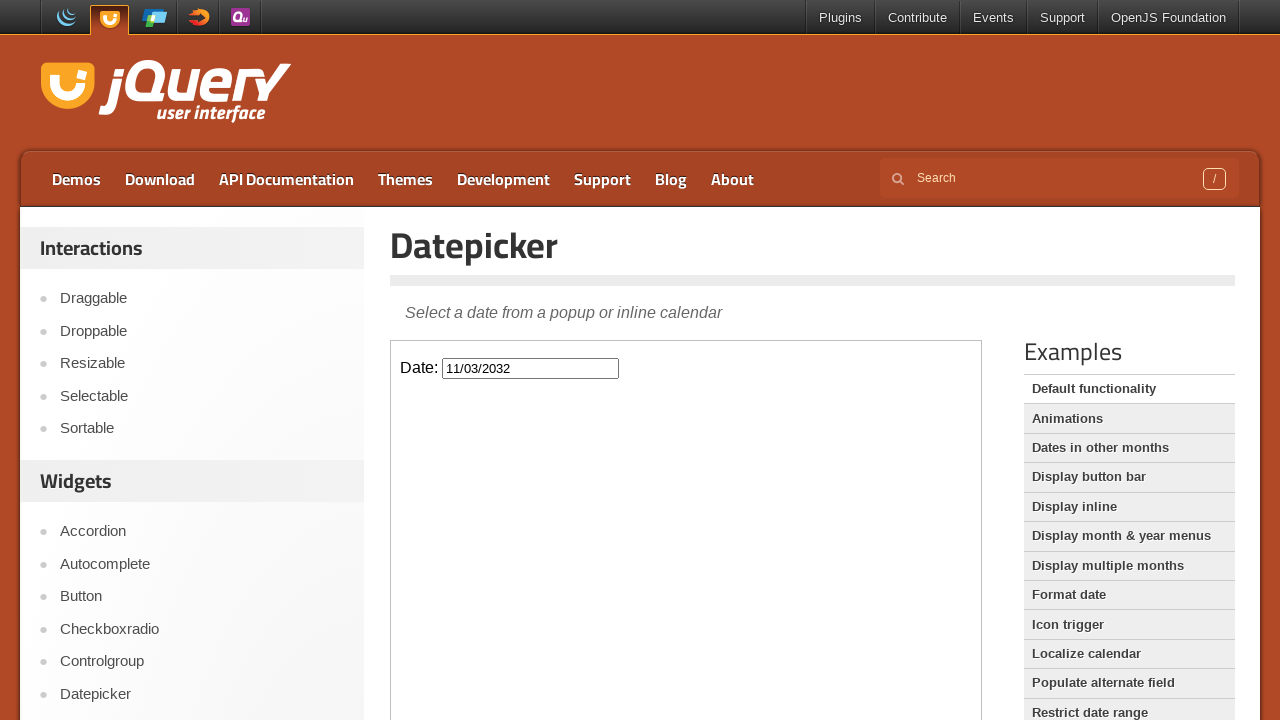